Demonstrates JavaScript execution in browser automation by finding an element, changing its background color repeatedly to create a flashing effect, and then clicking it using JavaScript.

Starting URL: https://tenforben.github.io/TrainingTurf/mektoub/quora/WhenYouHaveALemon.html

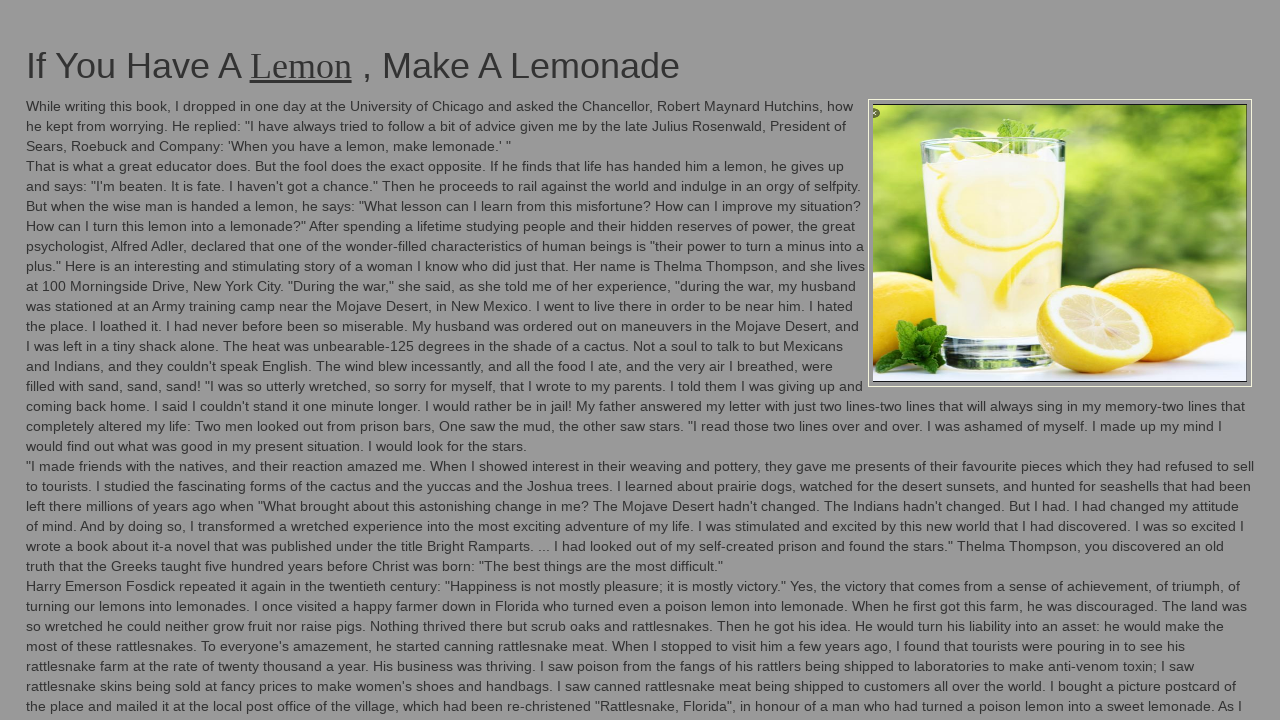

Waited for #LemonH1 element to be present
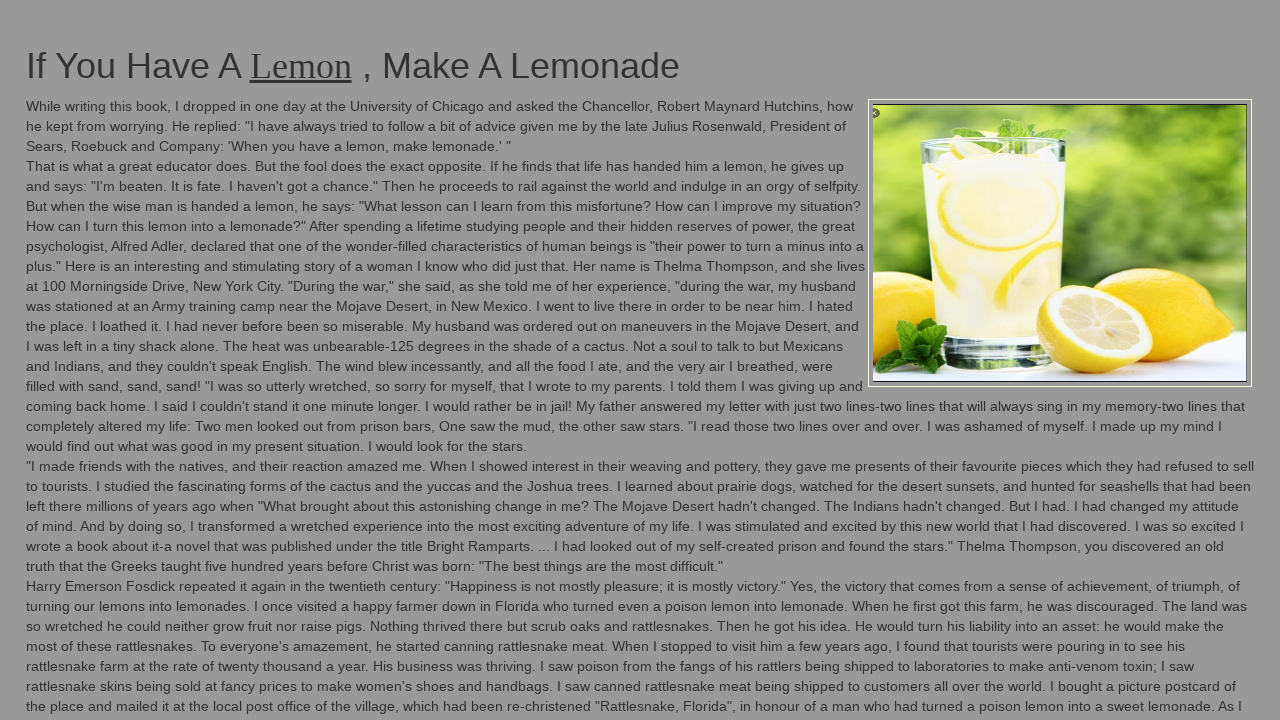

Retrieved original background color of #LemonH1
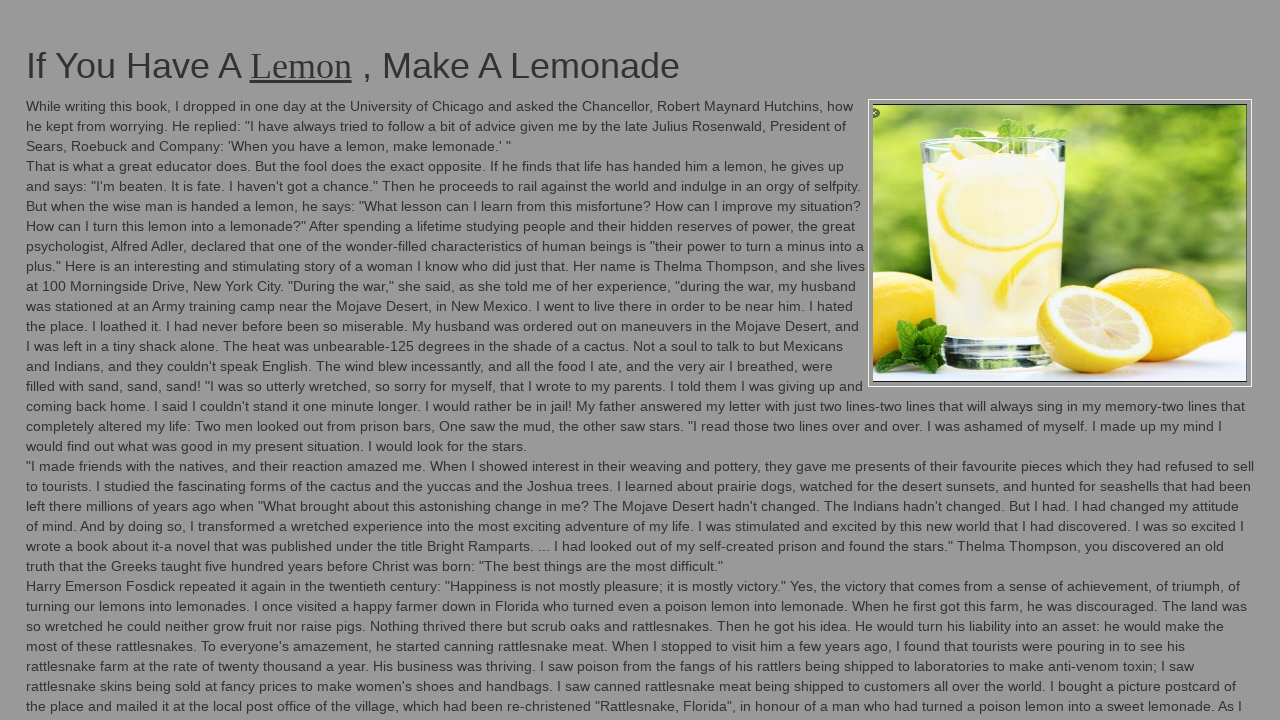

Flash iteration 1/100: Changed background to green
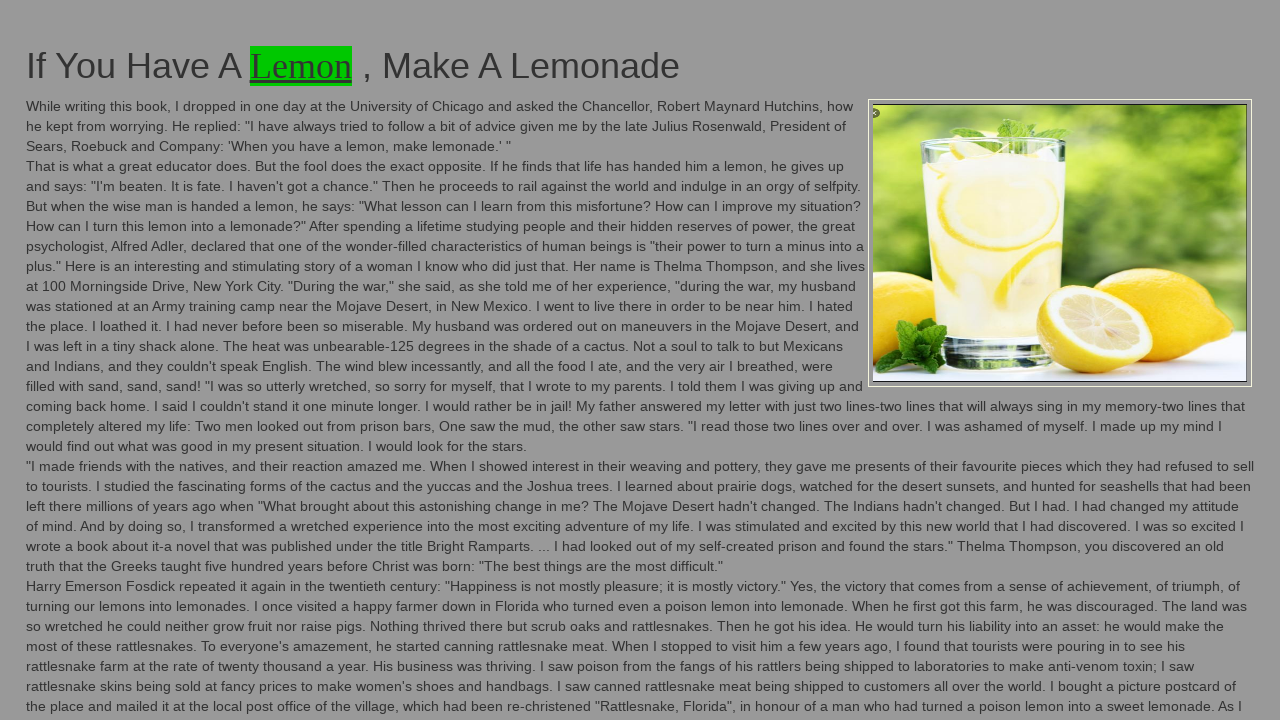

Flash iteration 1/100: Changed background back to original color
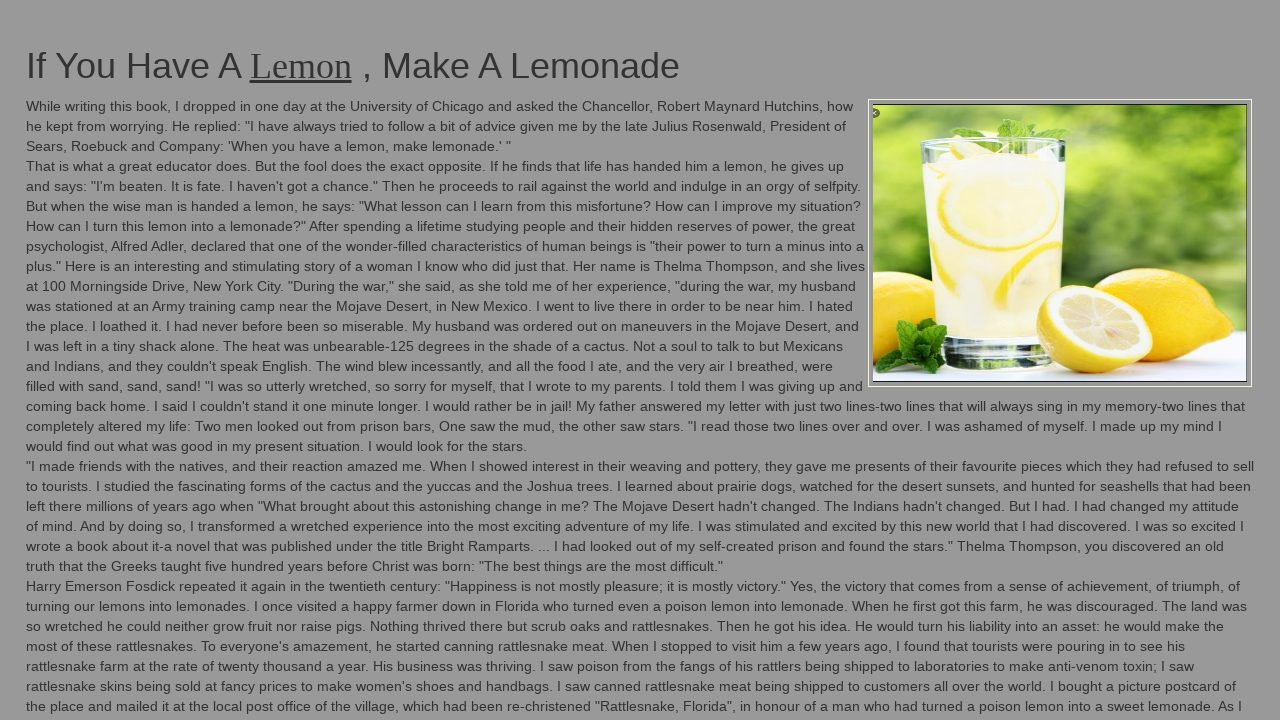

Flash iteration 2/100: Changed background to green
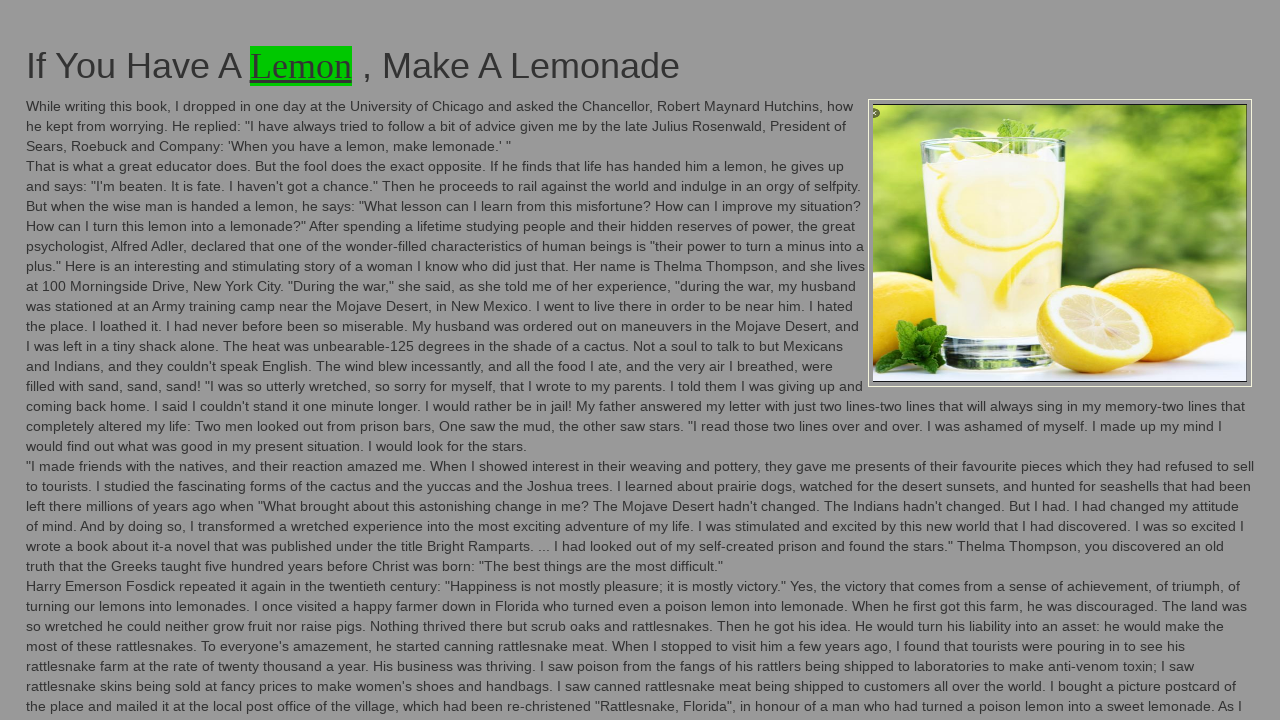

Flash iteration 2/100: Changed background back to original color
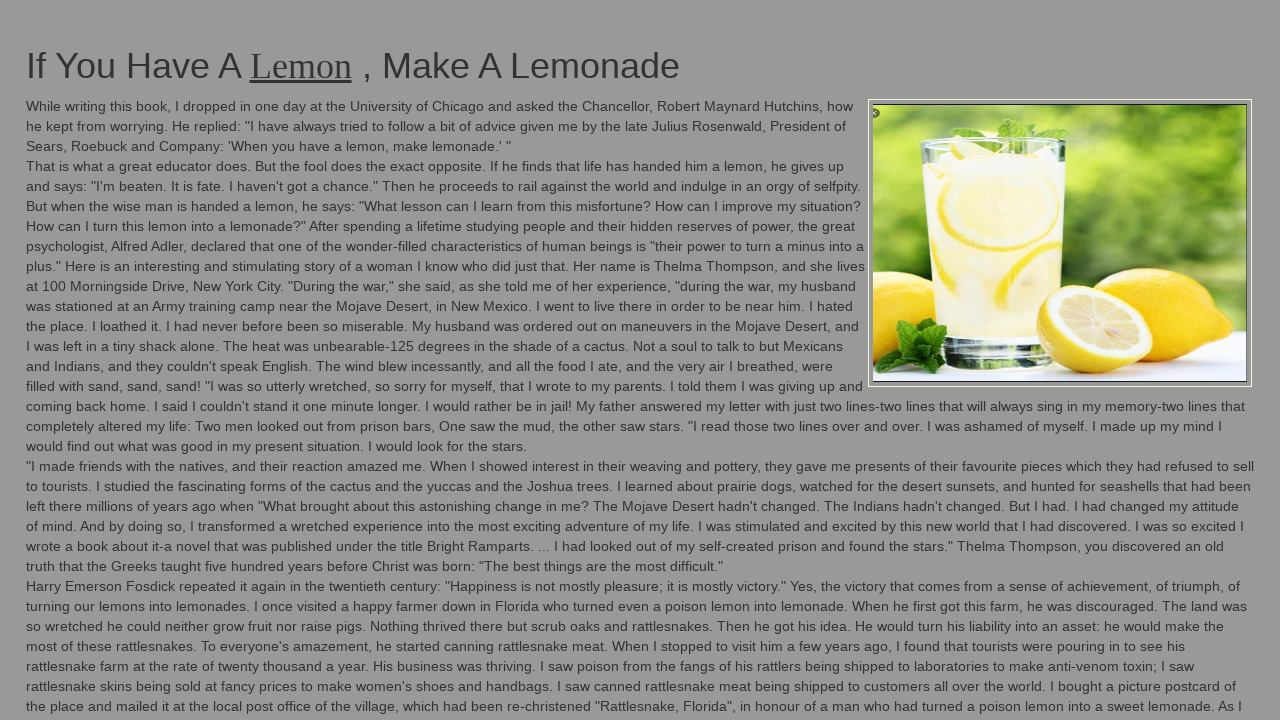

Flash iteration 3/100: Changed background to green
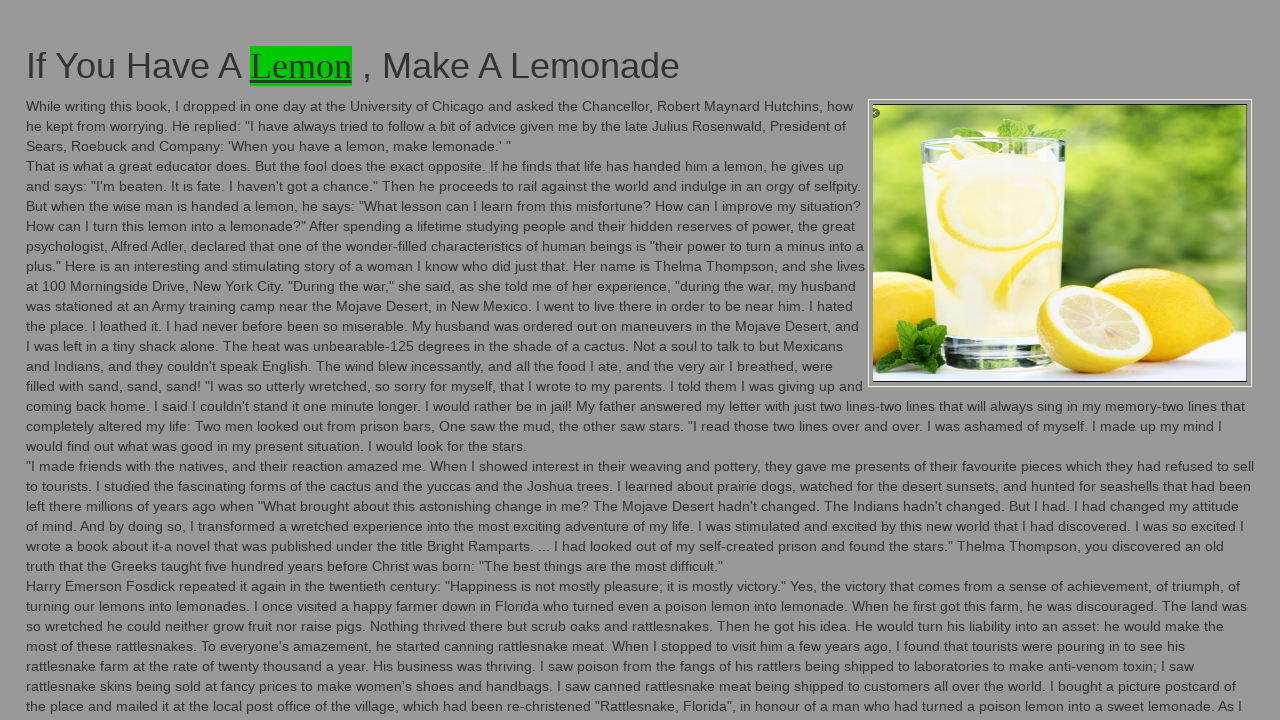

Flash iteration 3/100: Changed background back to original color
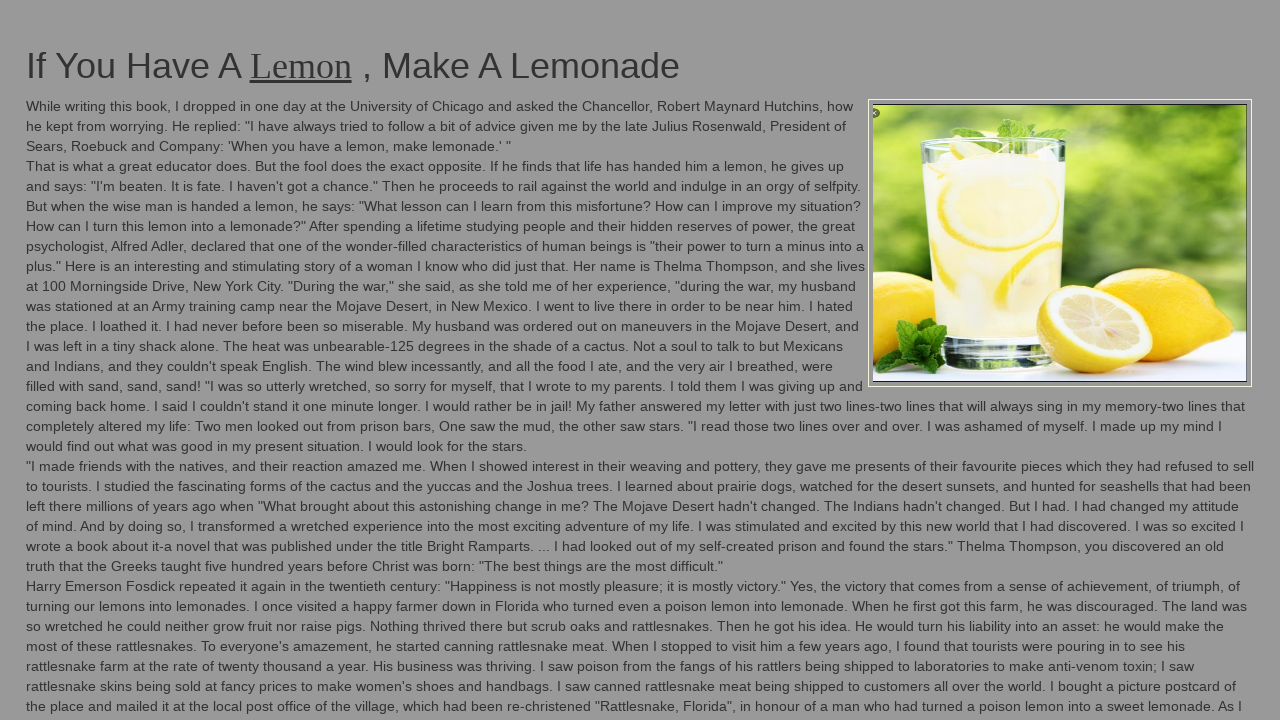

Flash iteration 4/100: Changed background to green
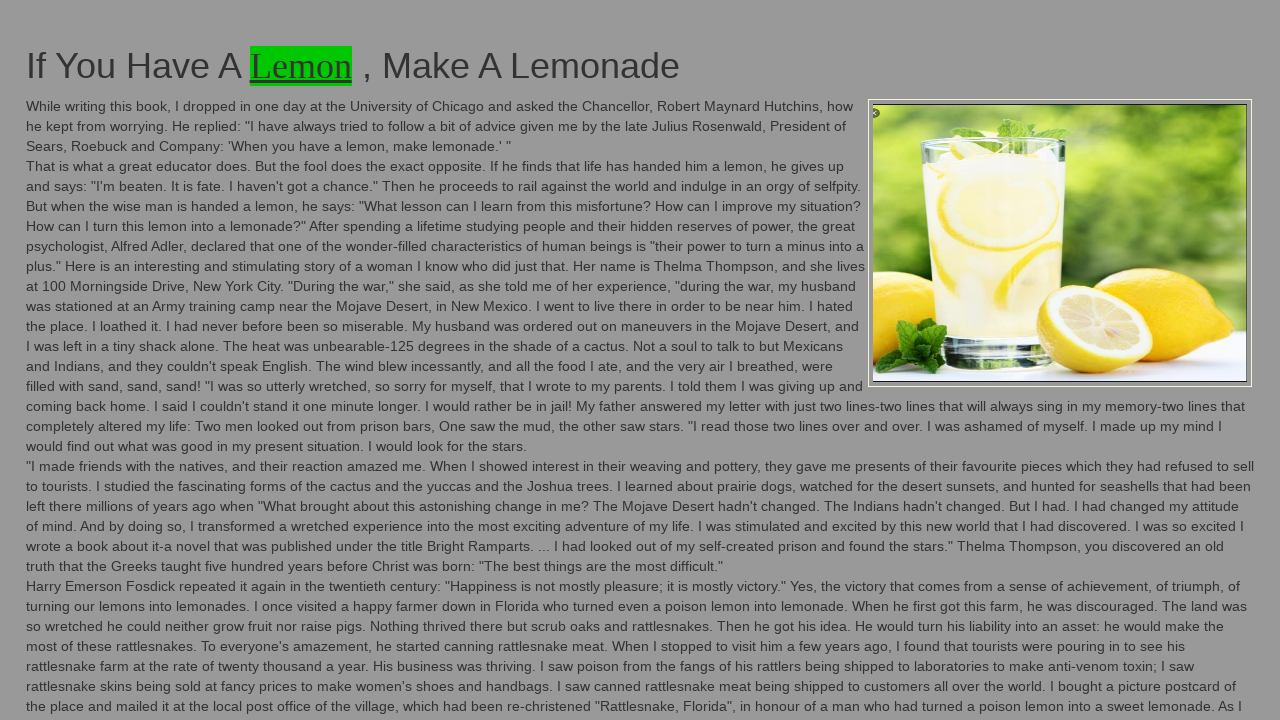

Flash iteration 4/100: Changed background back to original color
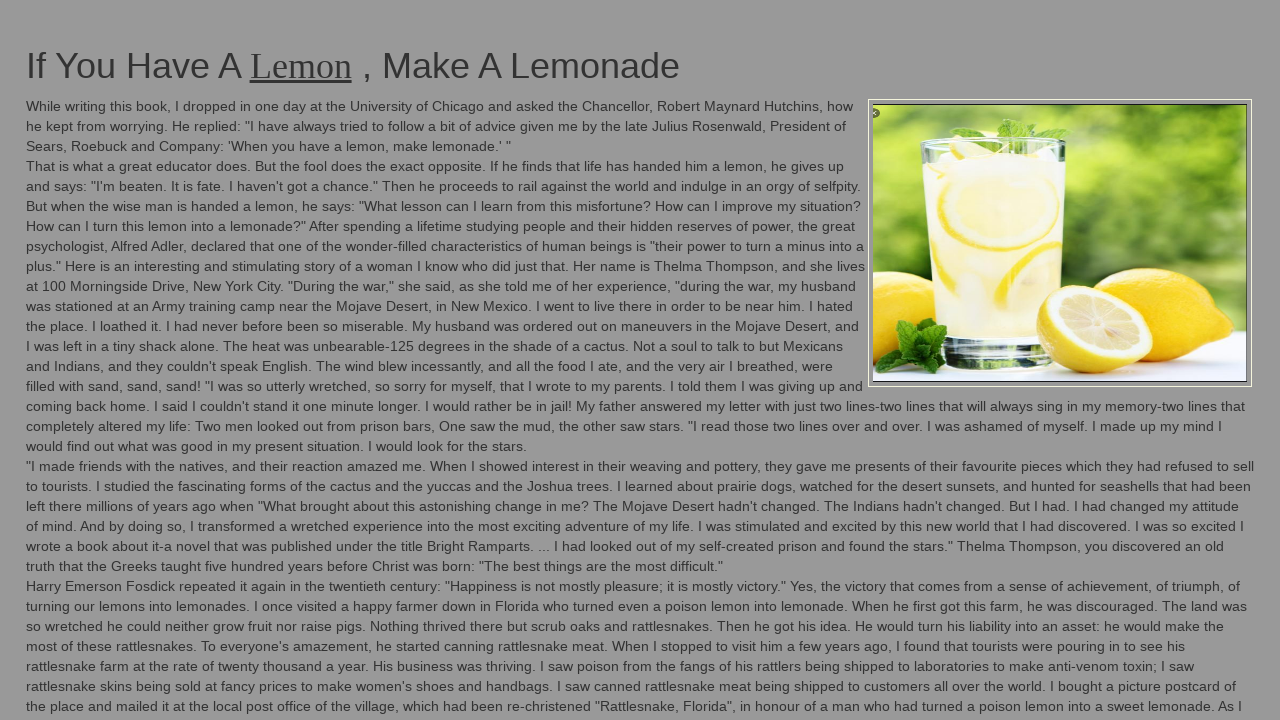

Flash iteration 5/100: Changed background to green
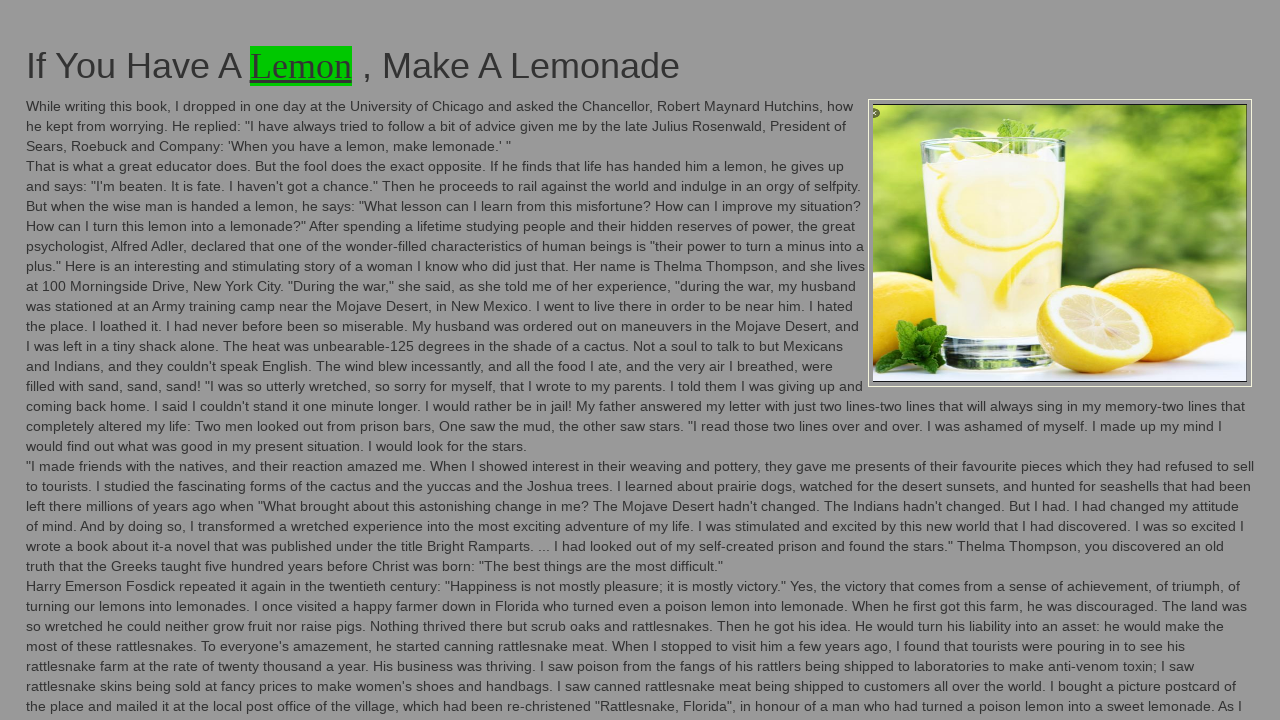

Flash iteration 5/100: Changed background back to original color
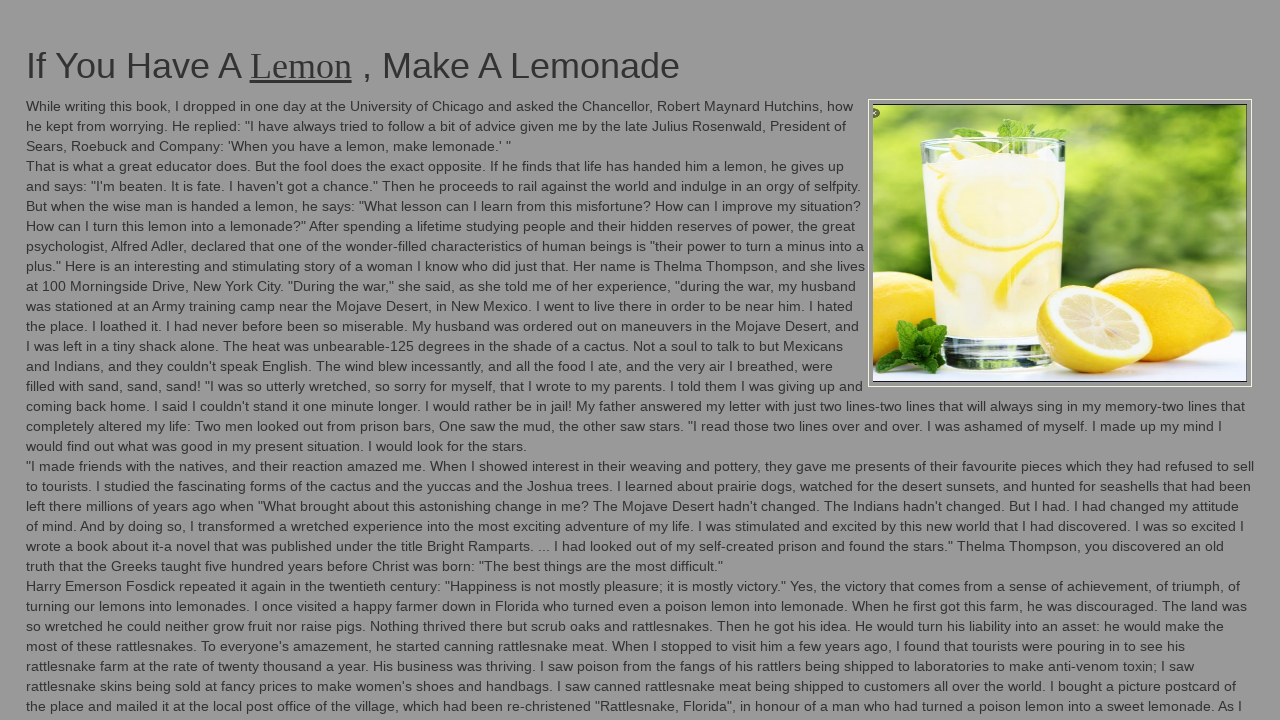

Flash iteration 6/100: Changed background to green
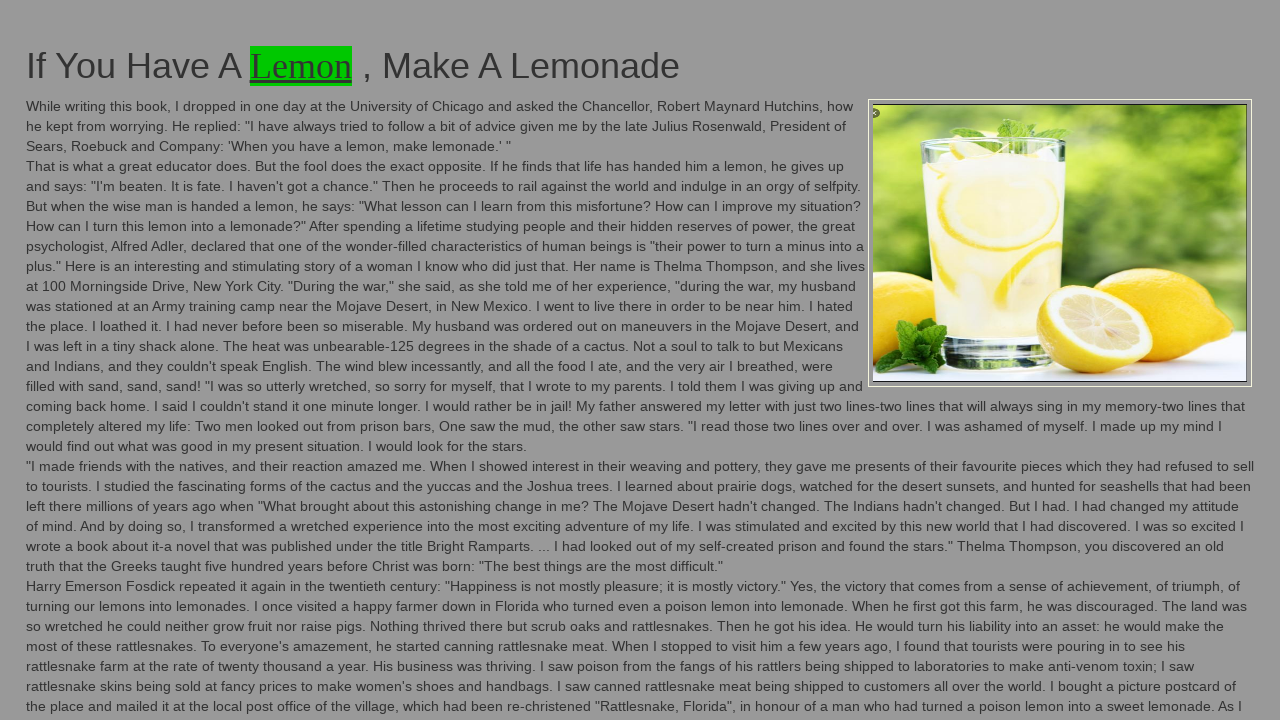

Flash iteration 6/100: Changed background back to original color
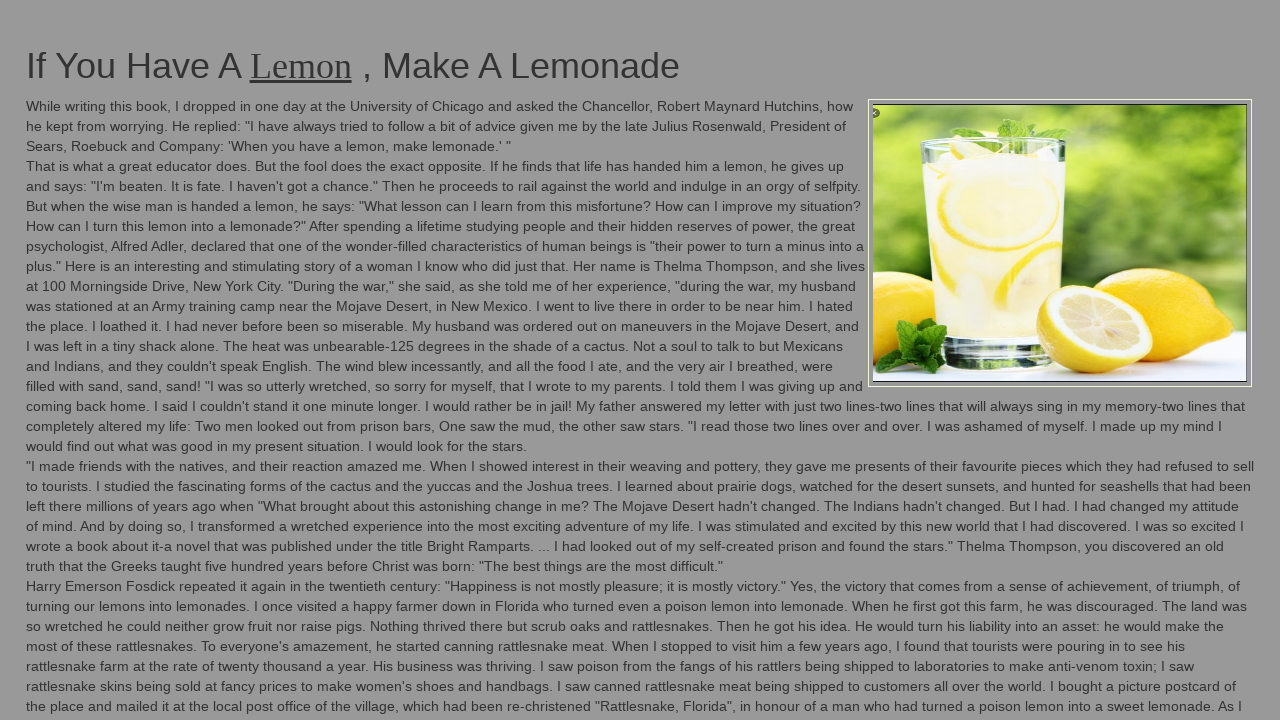

Flash iteration 7/100: Changed background to green
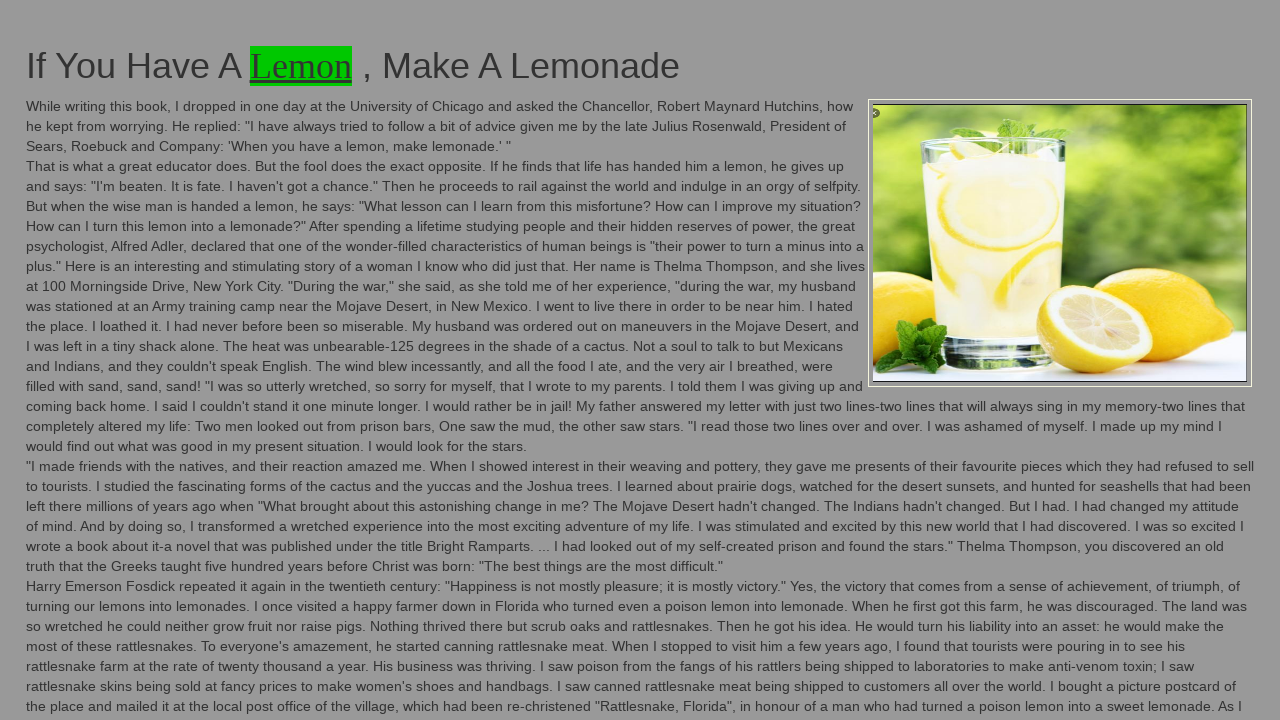

Flash iteration 7/100: Changed background back to original color
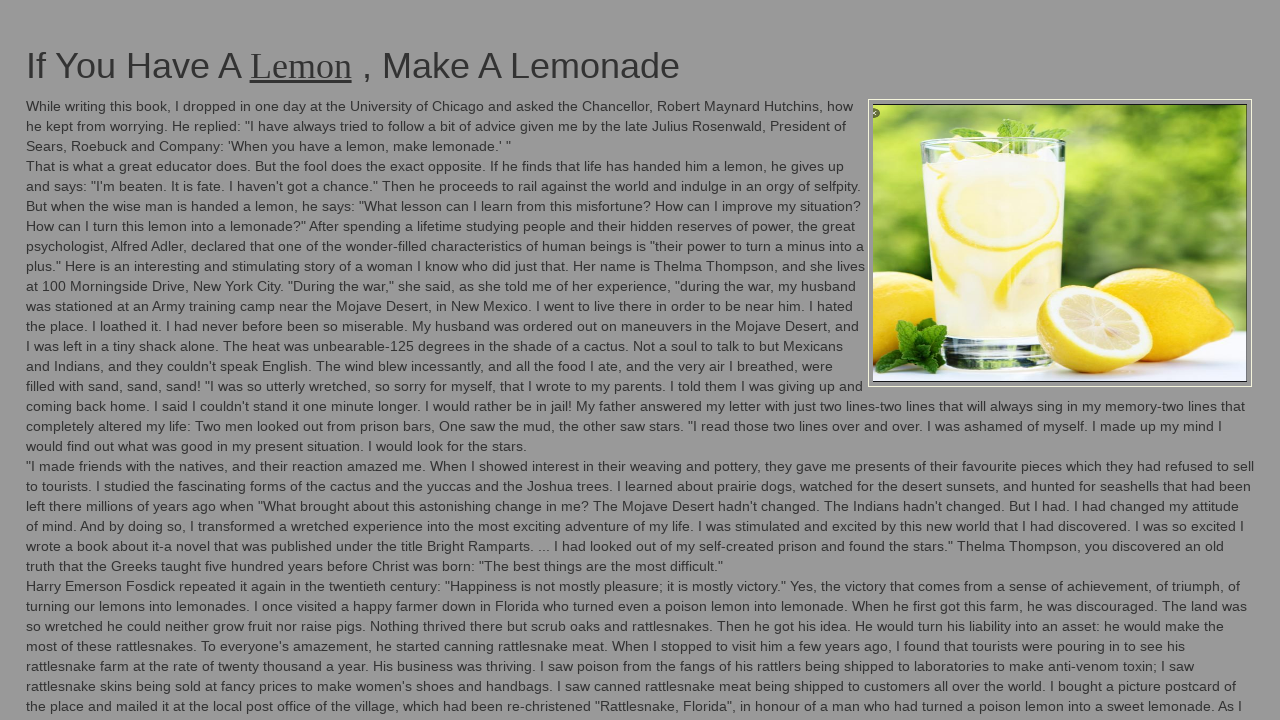

Flash iteration 8/100: Changed background to green
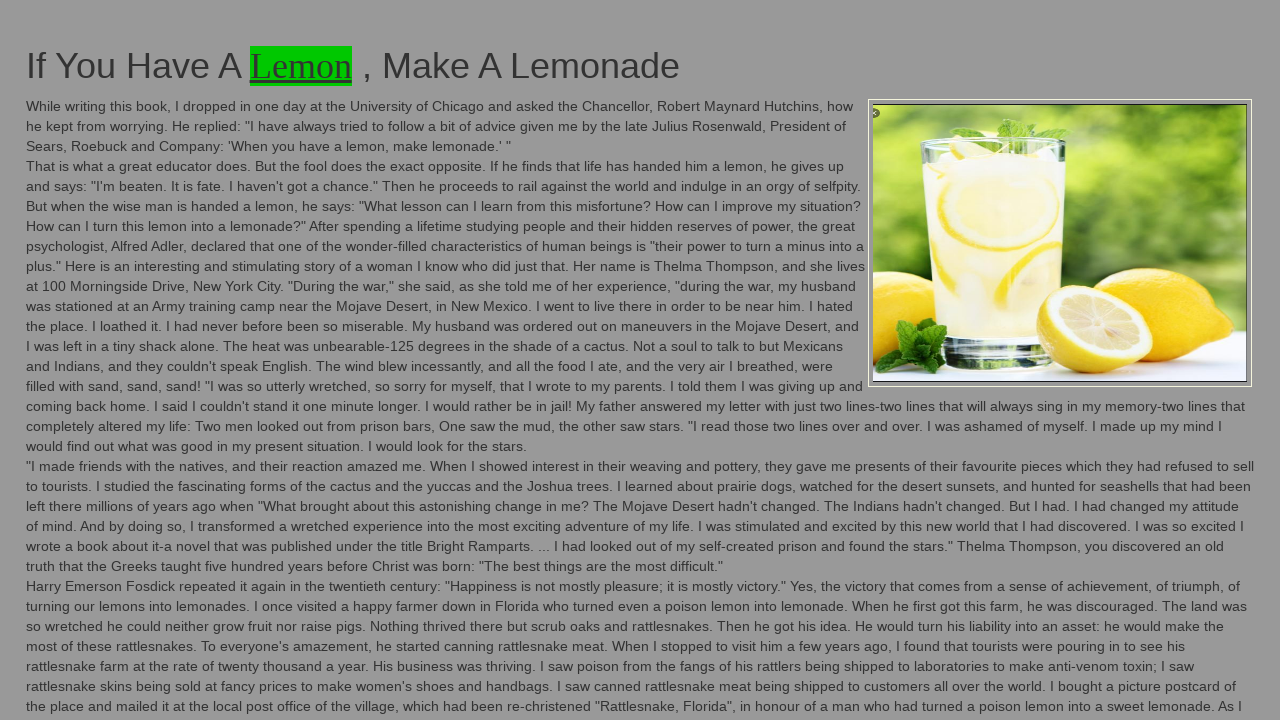

Flash iteration 8/100: Changed background back to original color
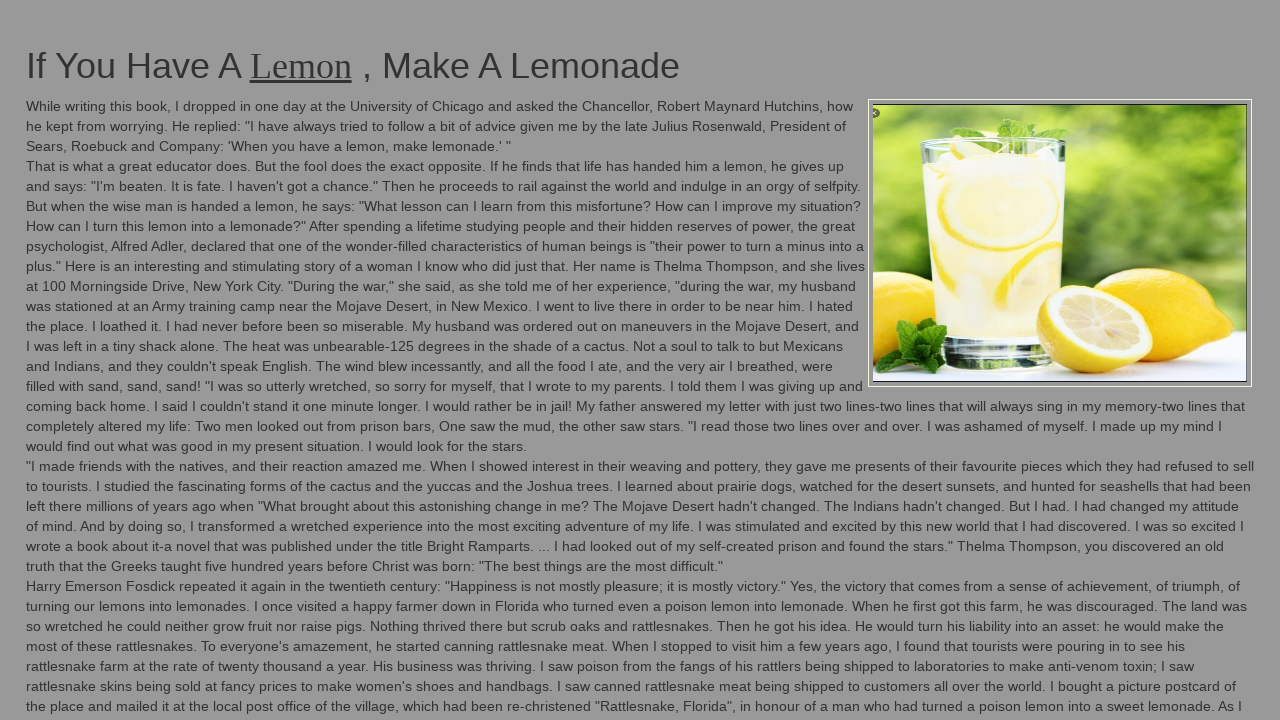

Flash iteration 9/100: Changed background to green
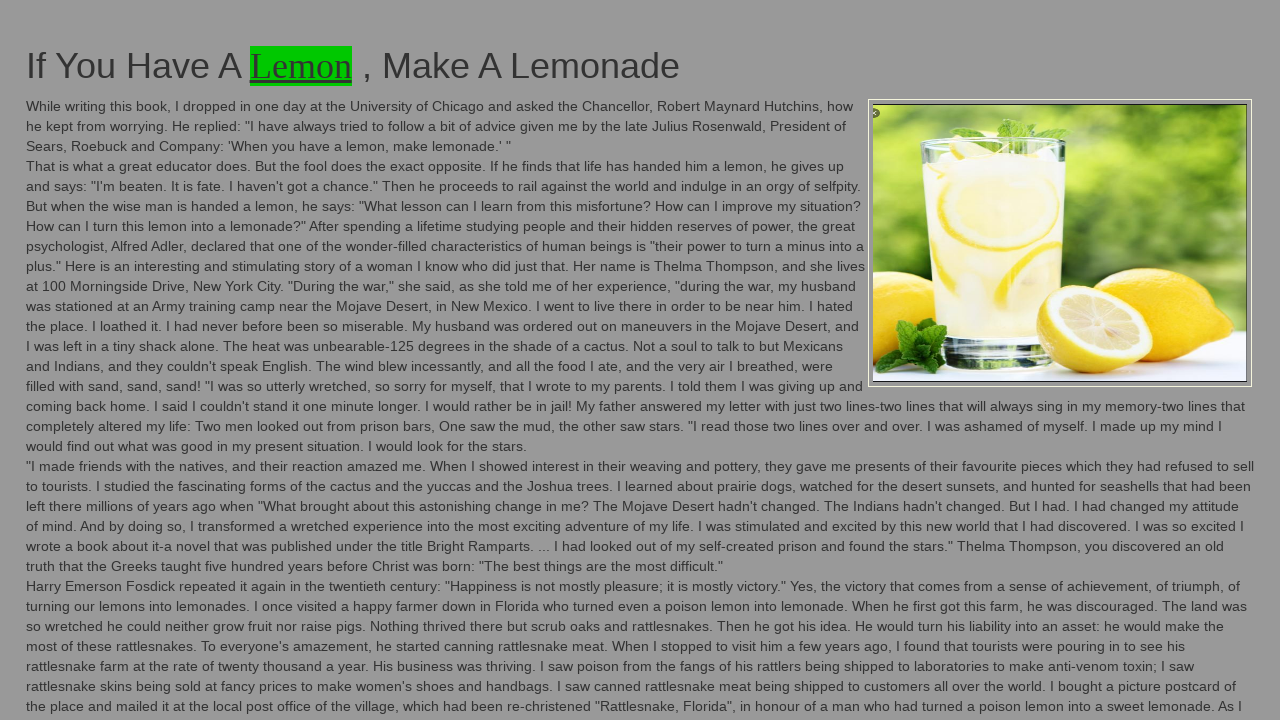

Flash iteration 9/100: Changed background back to original color
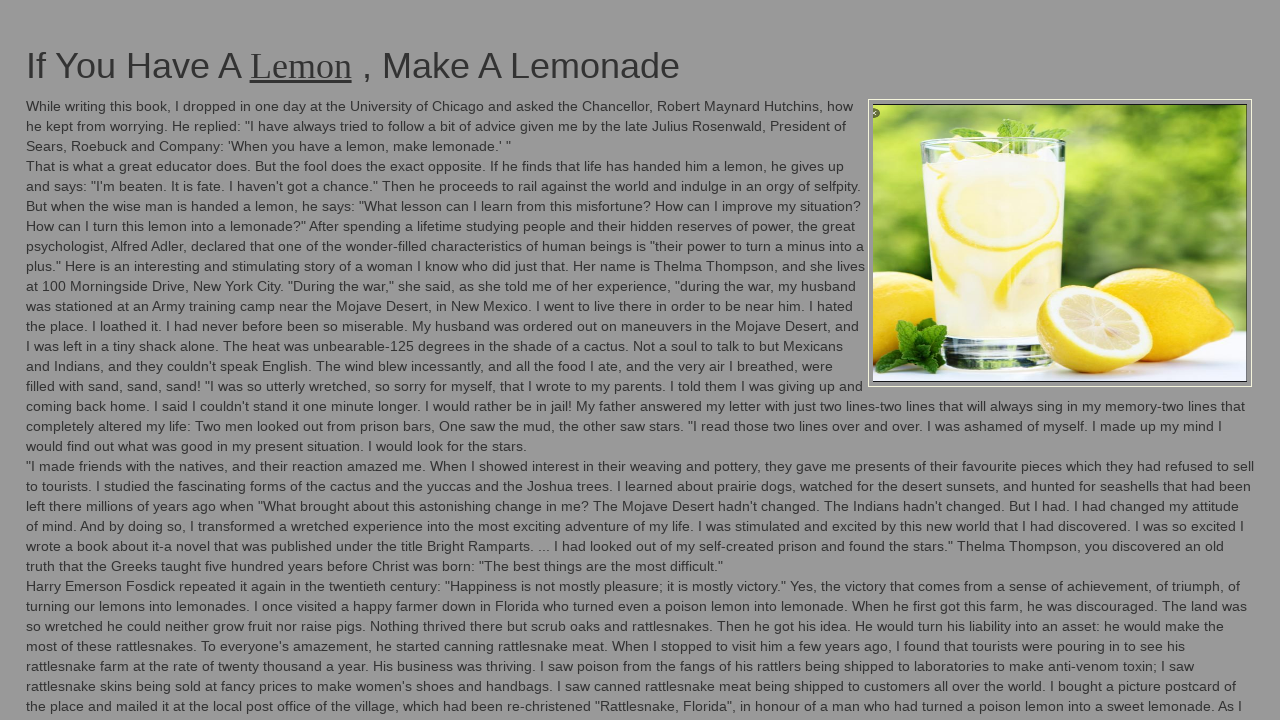

Flash iteration 10/100: Changed background to green
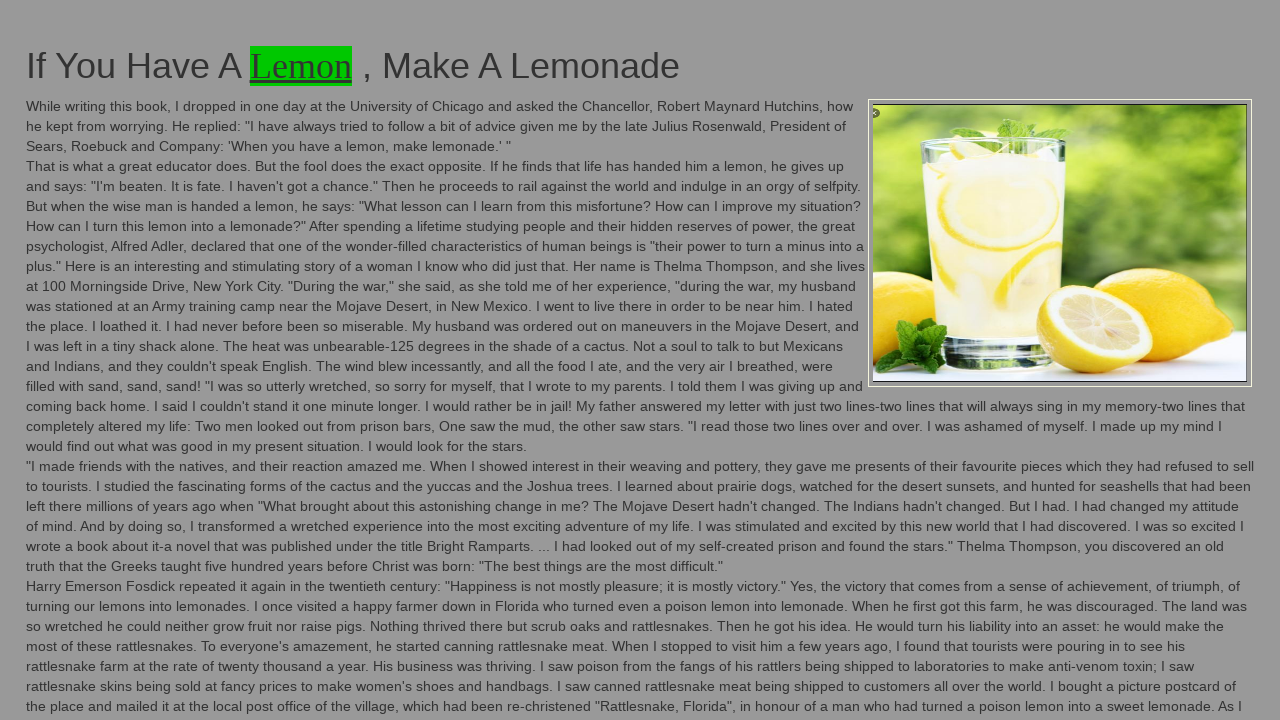

Flash iteration 10/100: Changed background back to original color
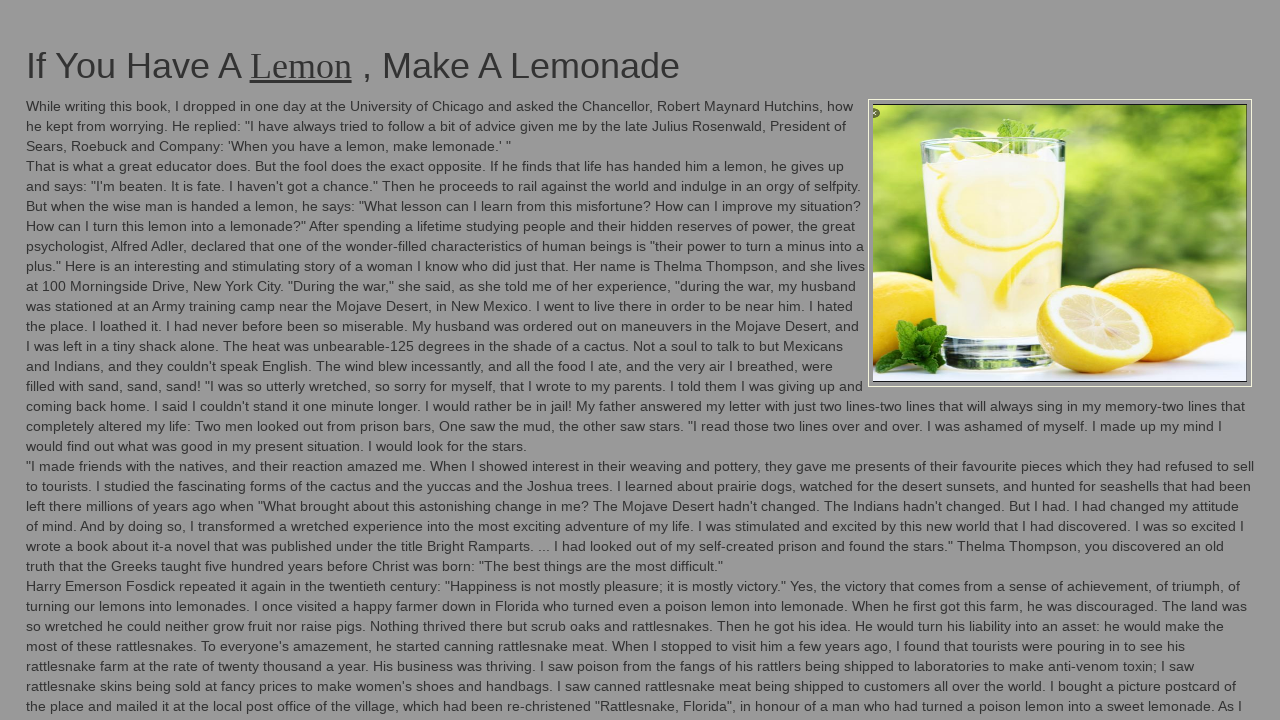

Flash iteration 11/100: Changed background to green
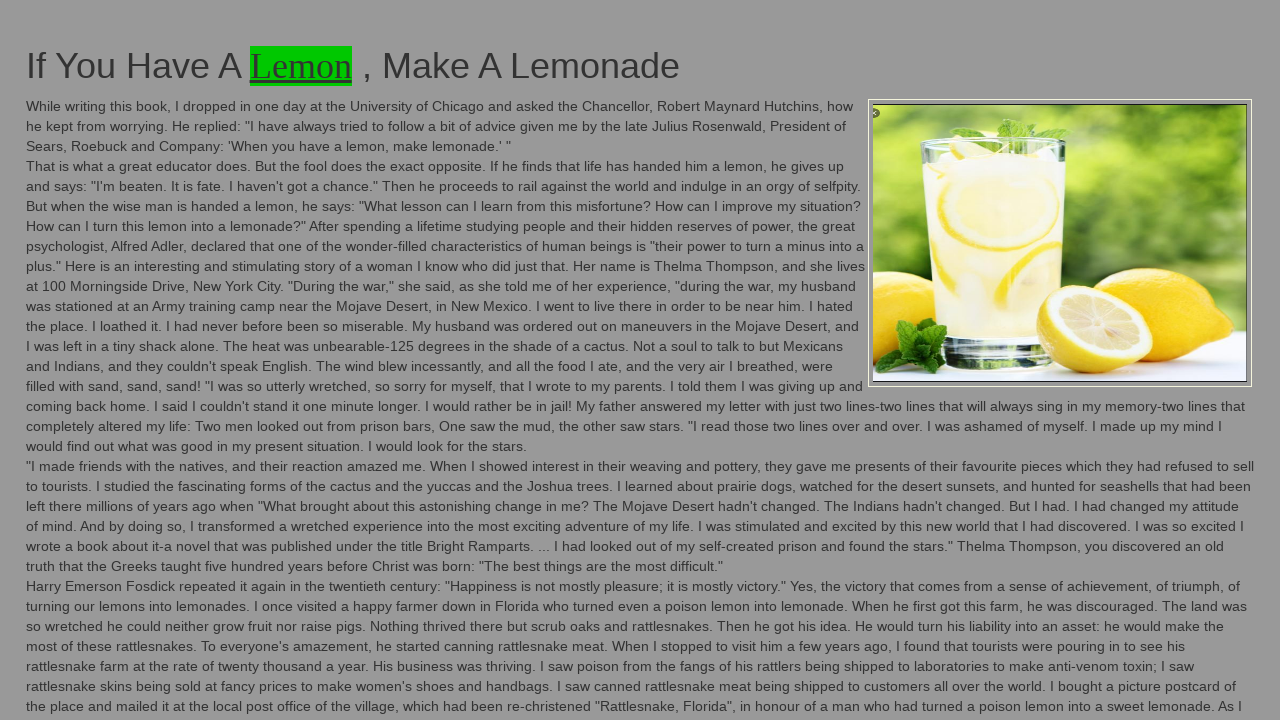

Flash iteration 11/100: Changed background back to original color
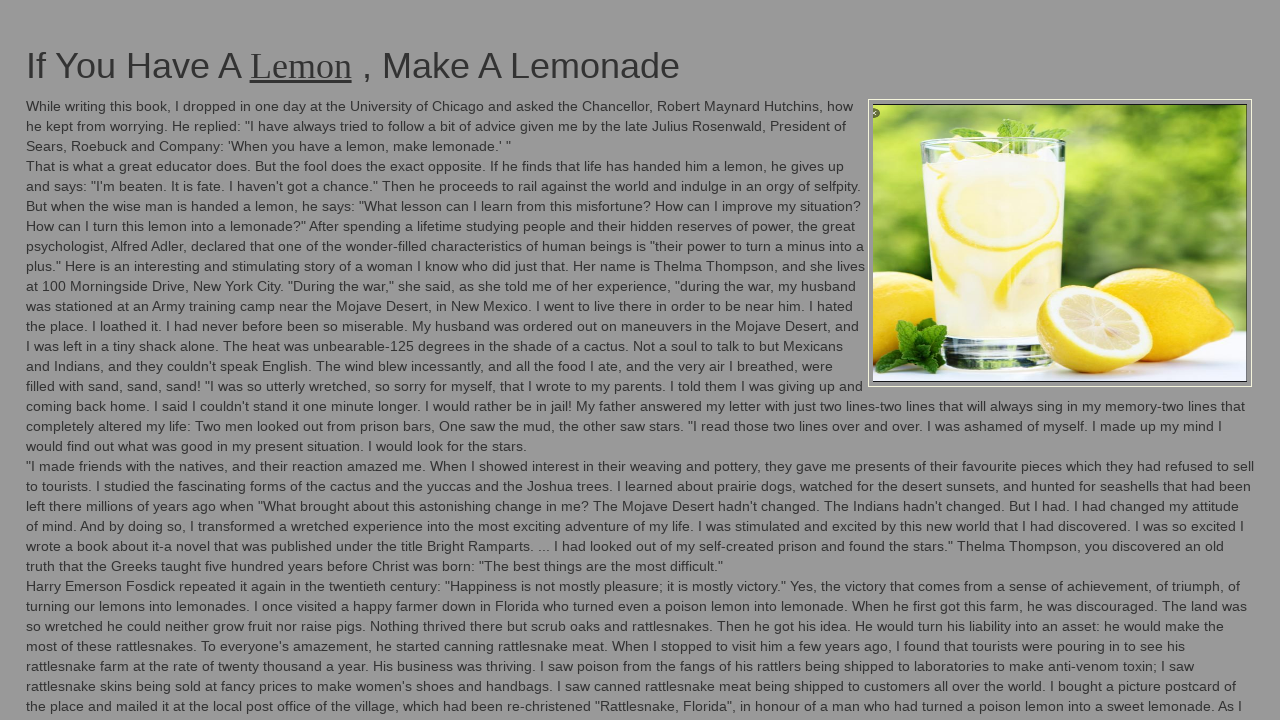

Flash iteration 12/100: Changed background to green
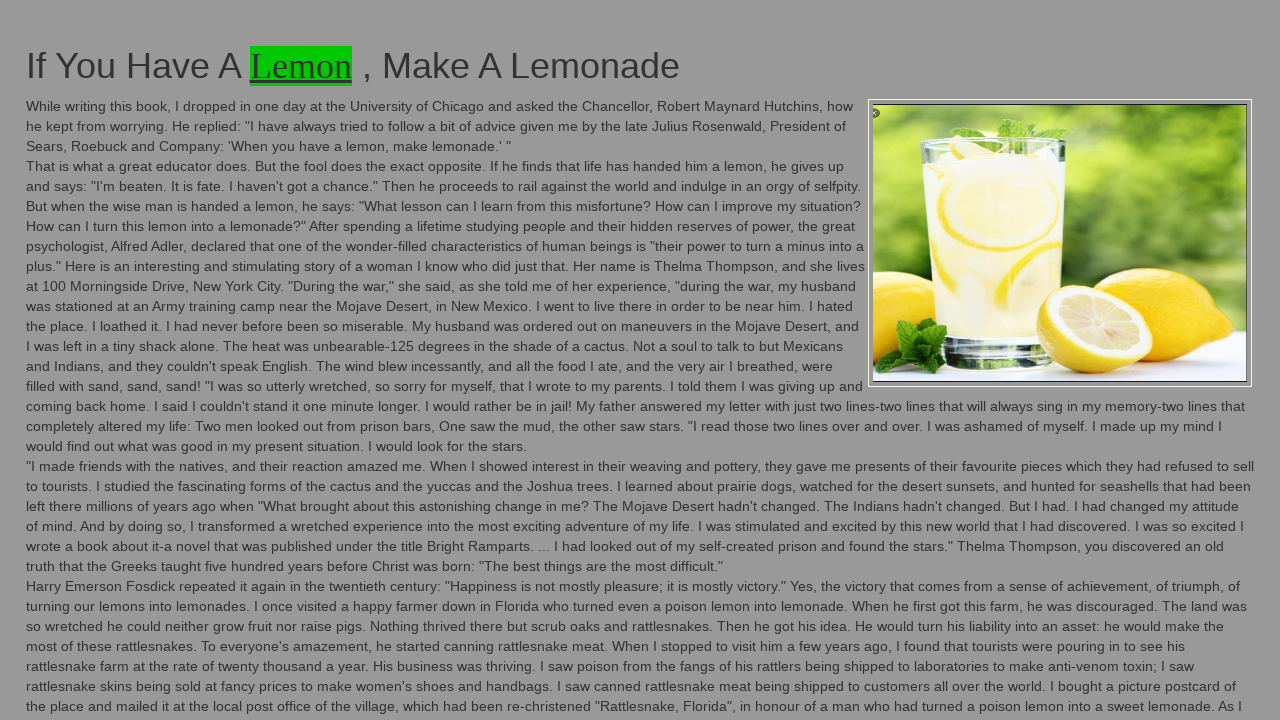

Flash iteration 12/100: Changed background back to original color
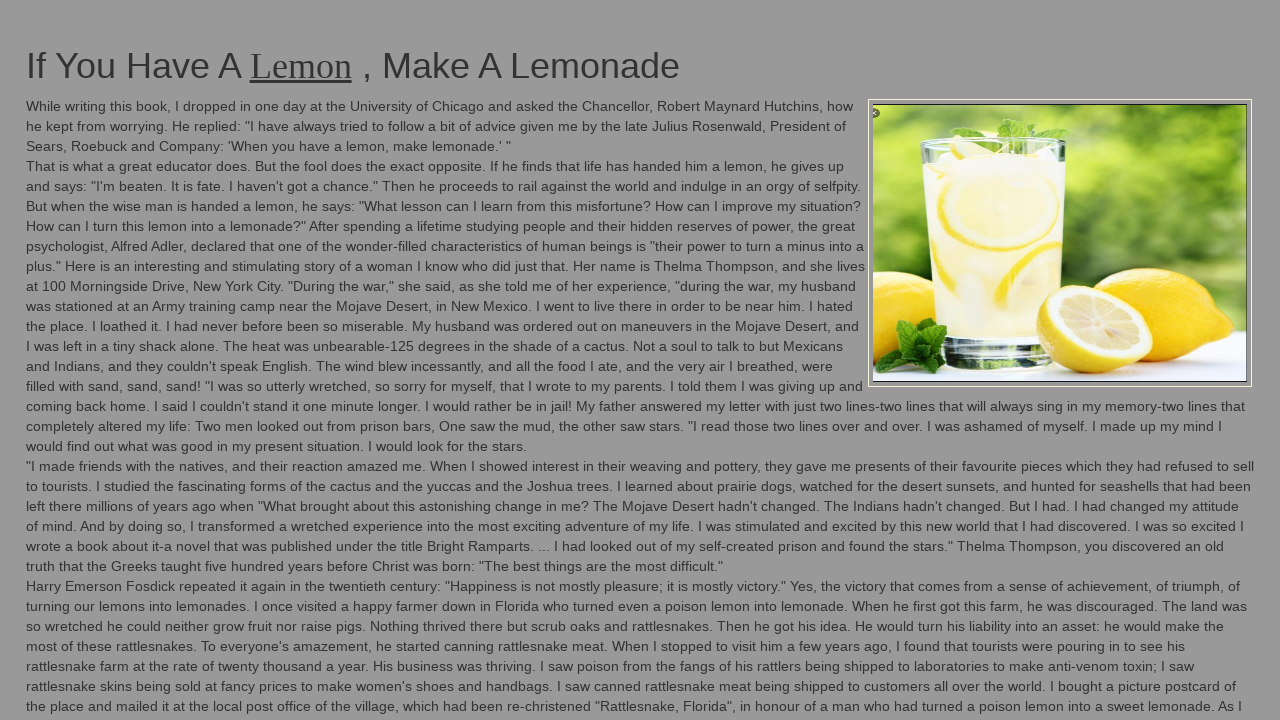

Flash iteration 13/100: Changed background to green
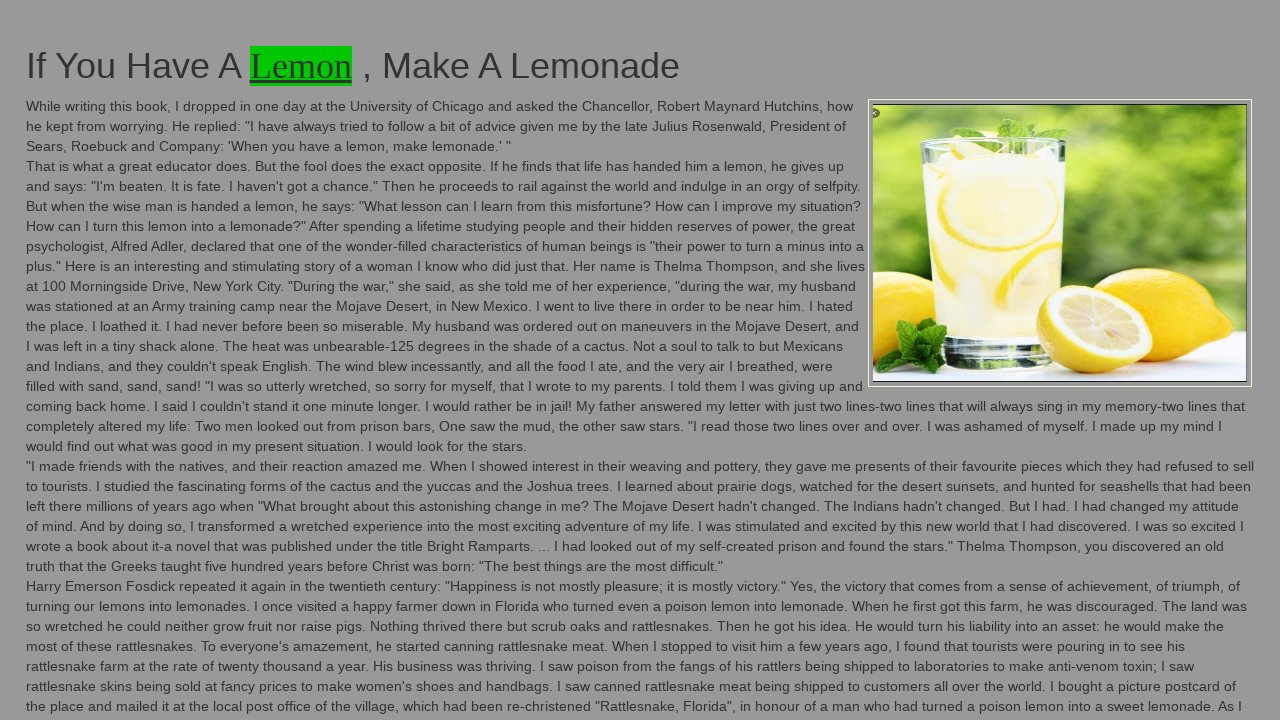

Flash iteration 13/100: Changed background back to original color
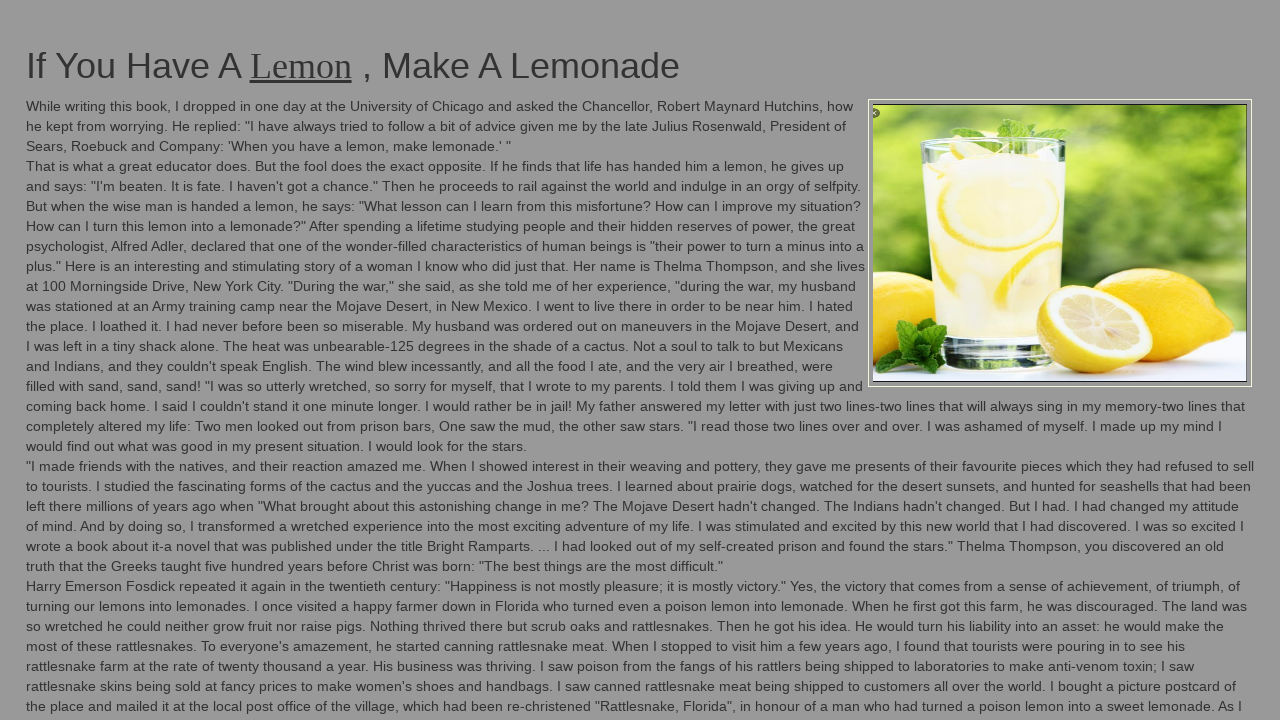

Flash iteration 14/100: Changed background to green
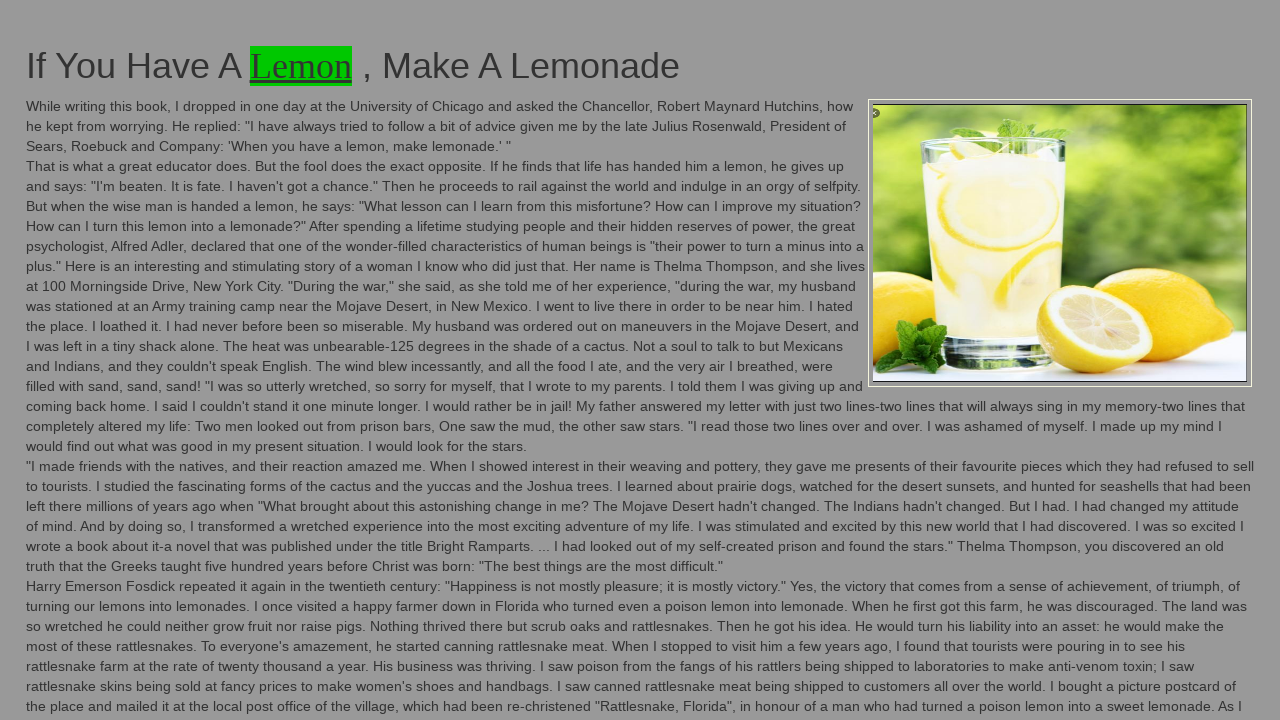

Flash iteration 14/100: Changed background back to original color
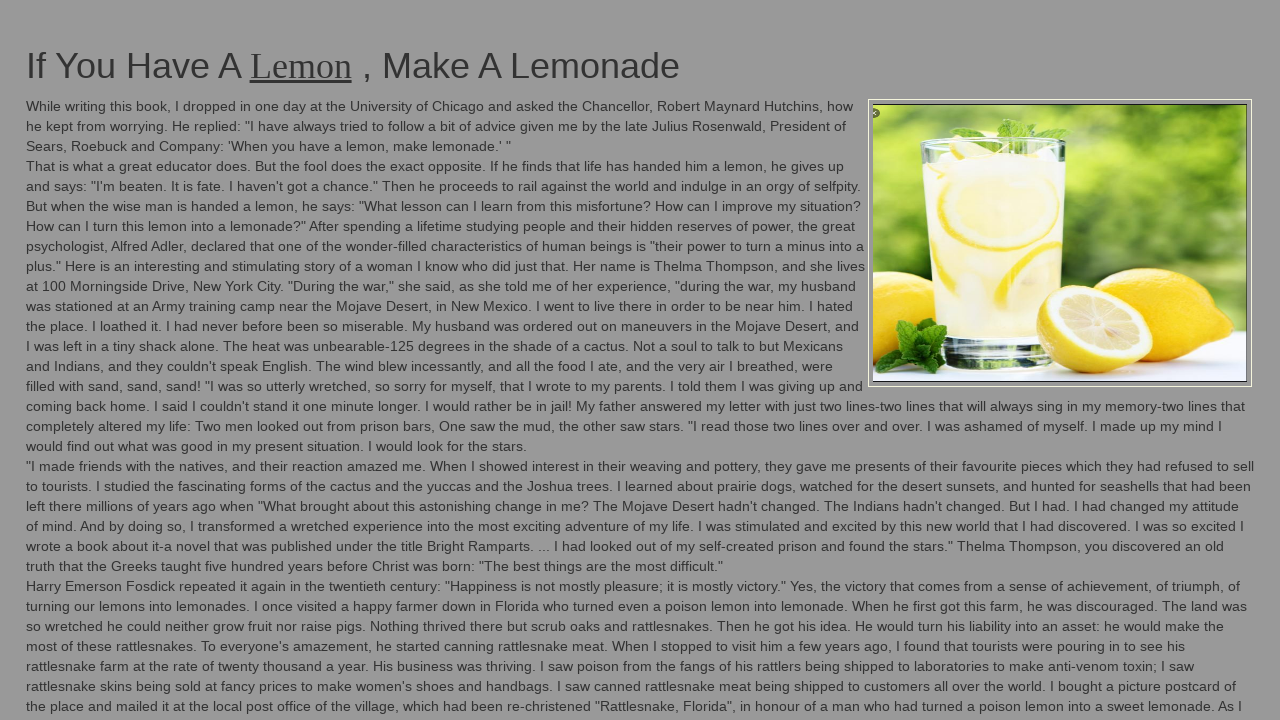

Flash iteration 15/100: Changed background to green
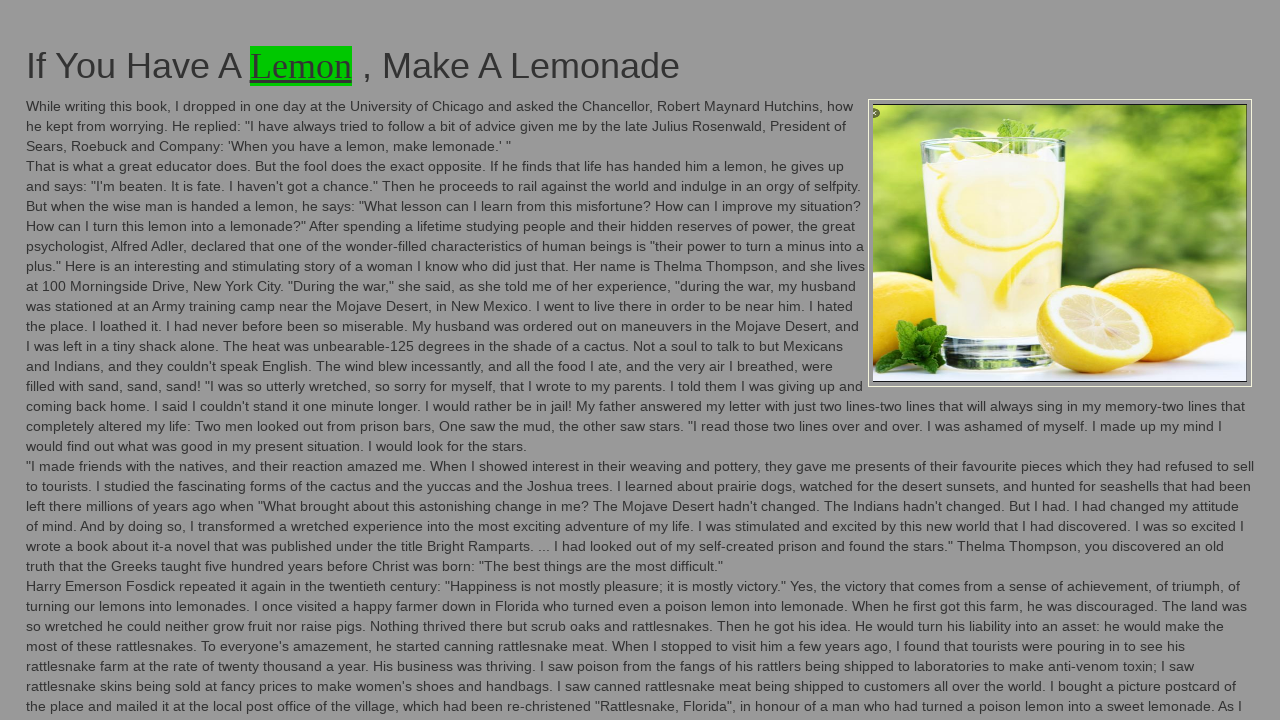

Flash iteration 15/100: Changed background back to original color
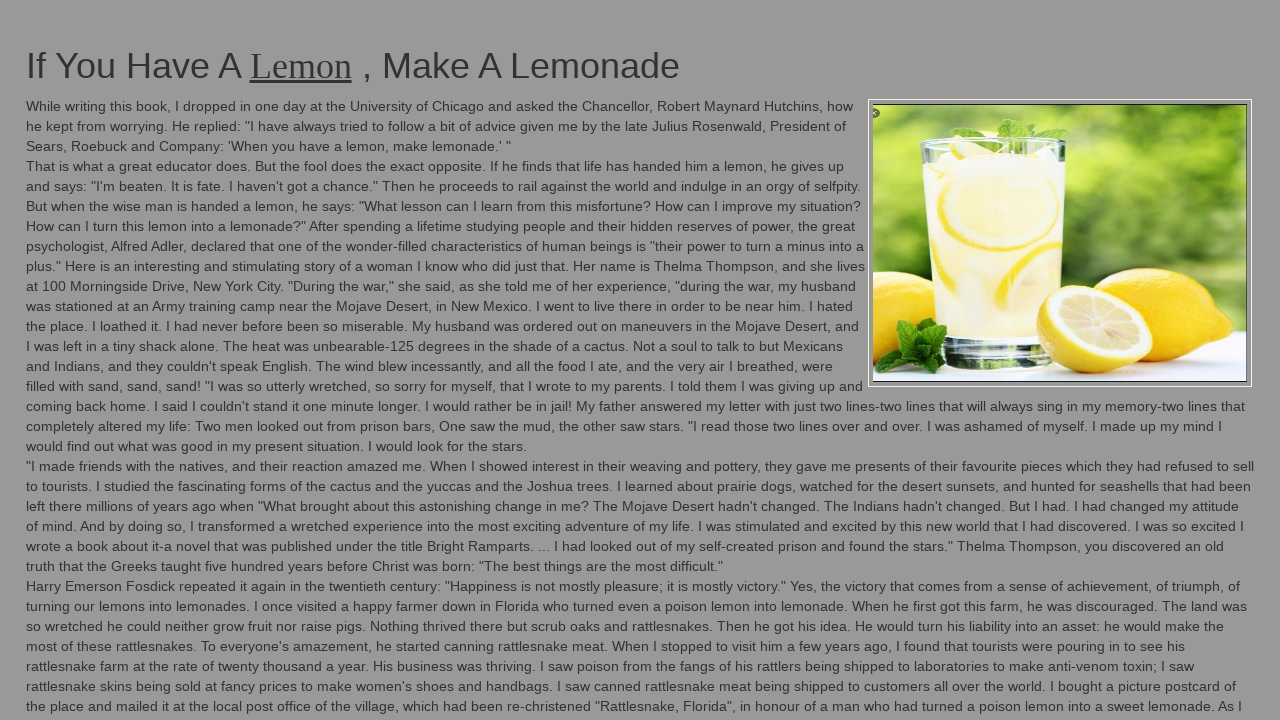

Flash iteration 16/100: Changed background to green
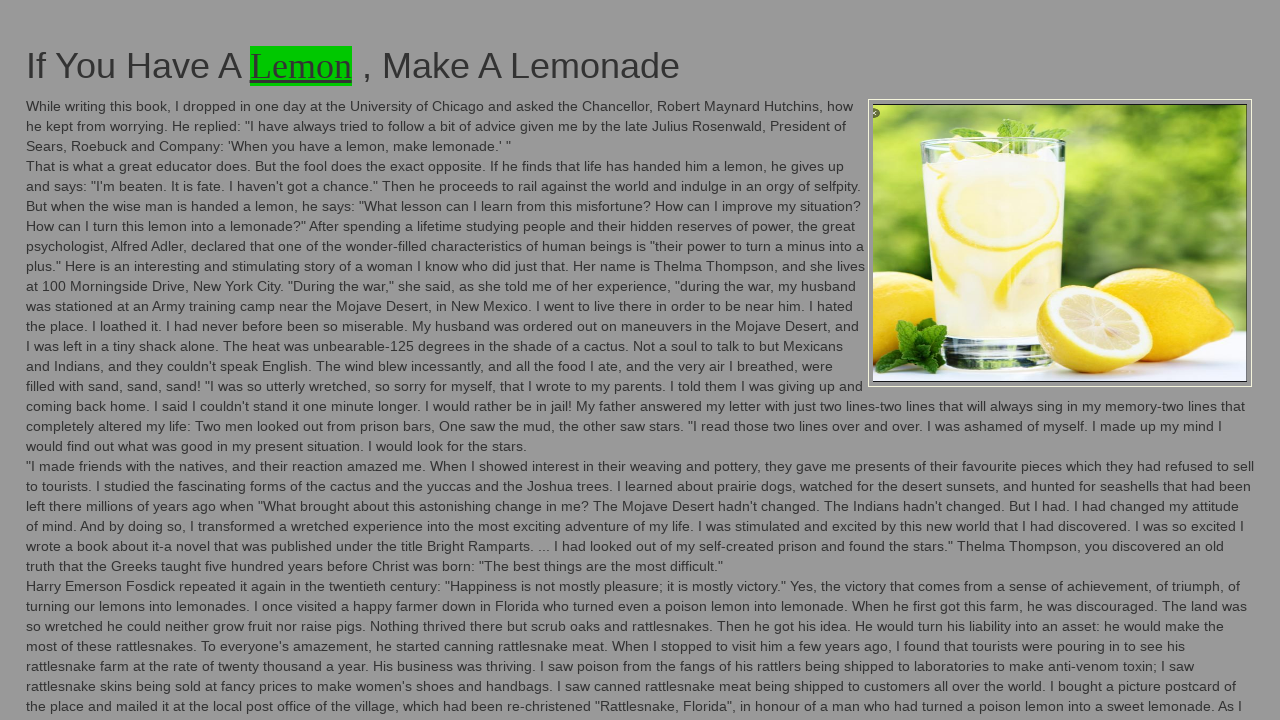

Flash iteration 16/100: Changed background back to original color
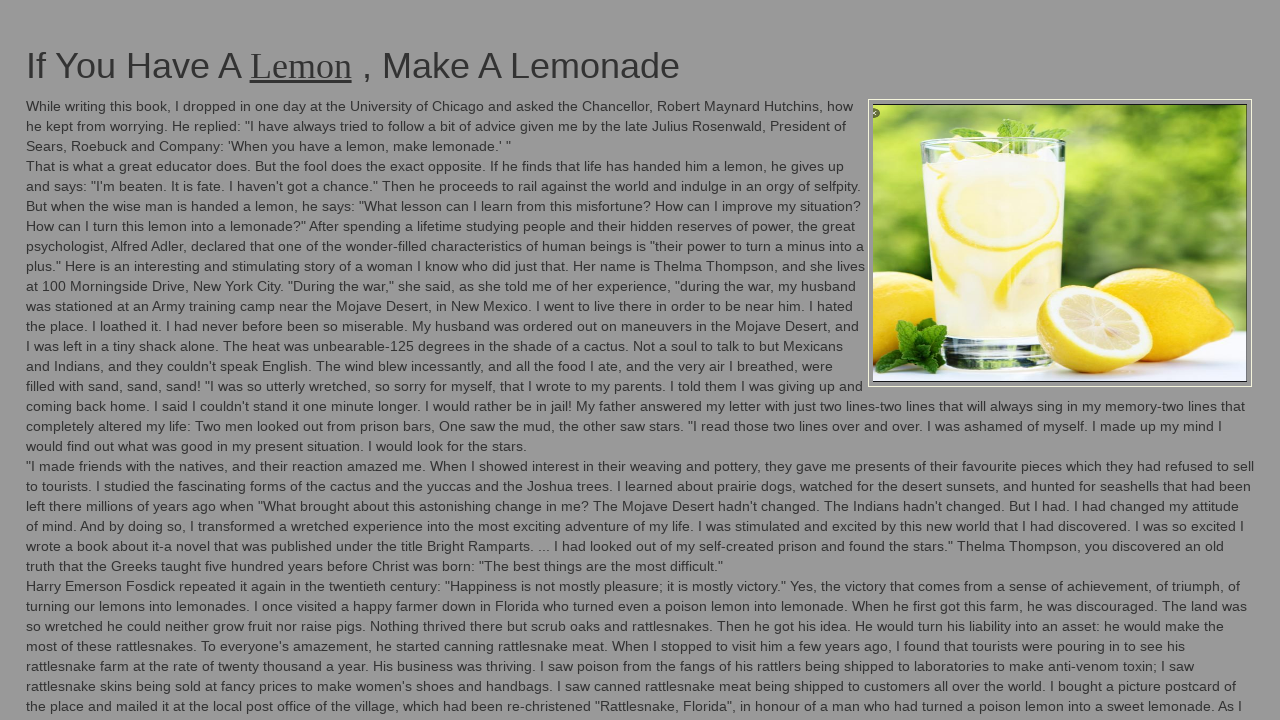

Flash iteration 17/100: Changed background to green
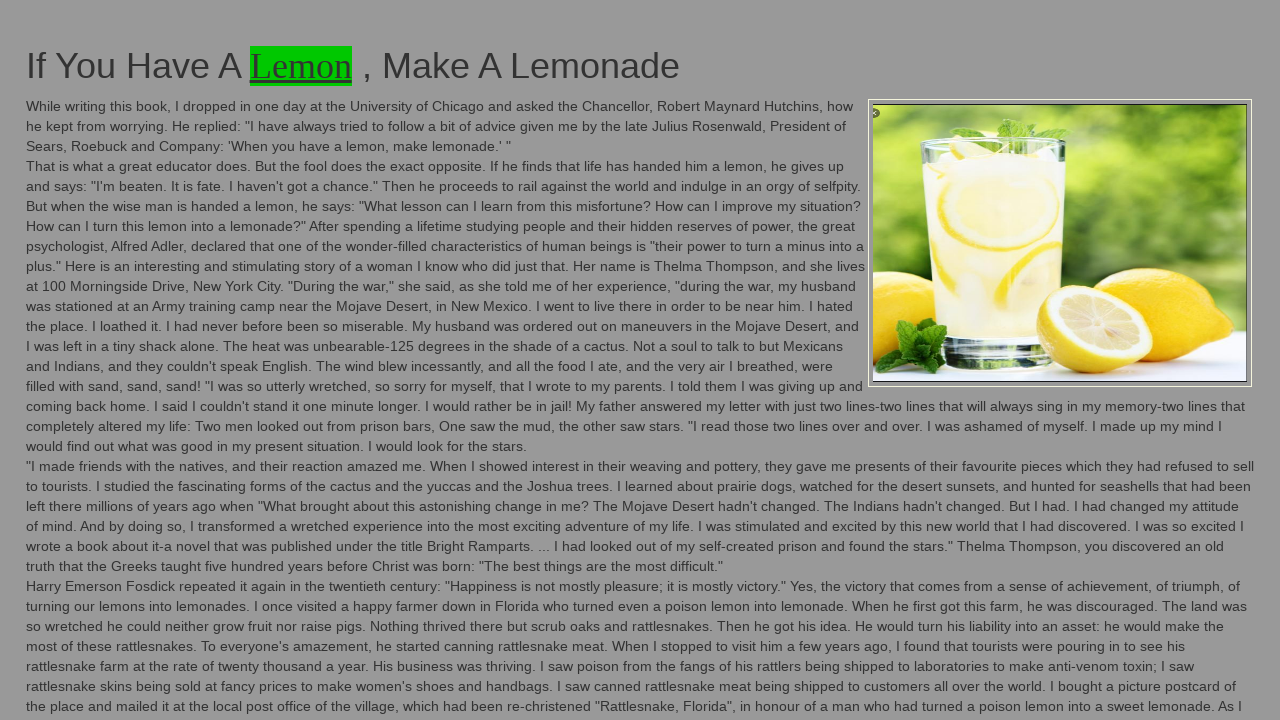

Flash iteration 17/100: Changed background back to original color
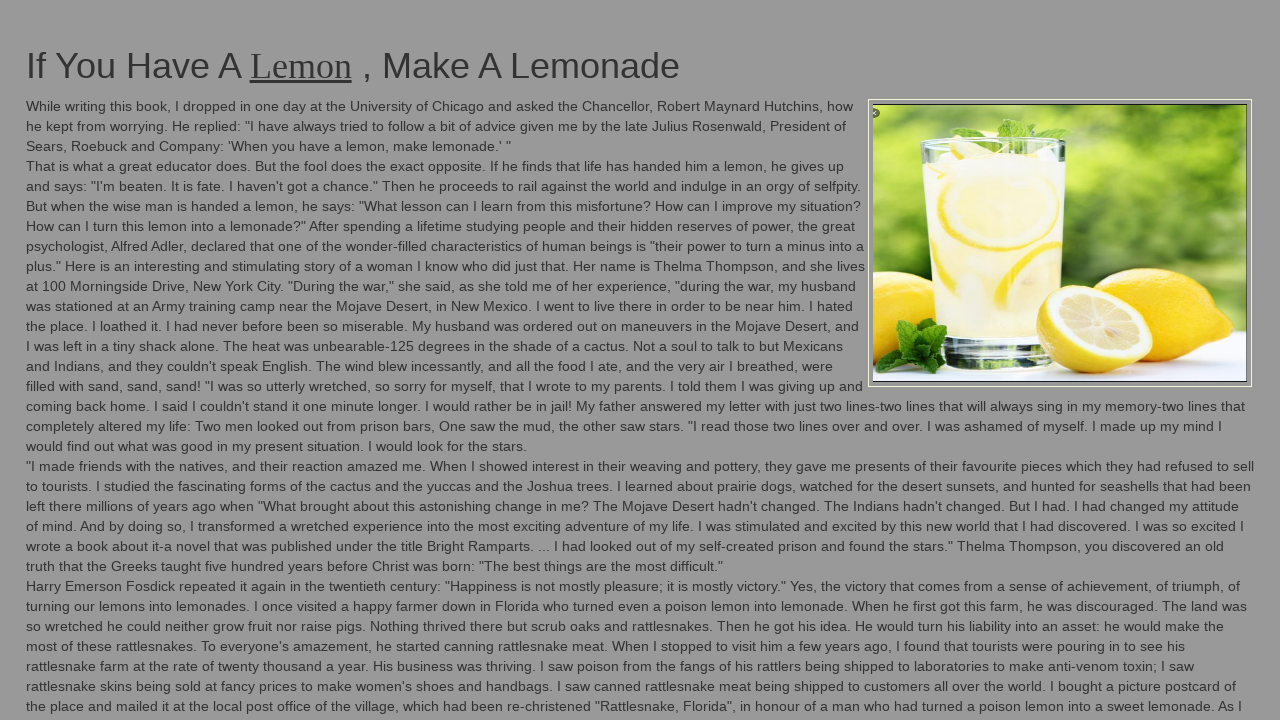

Flash iteration 18/100: Changed background to green
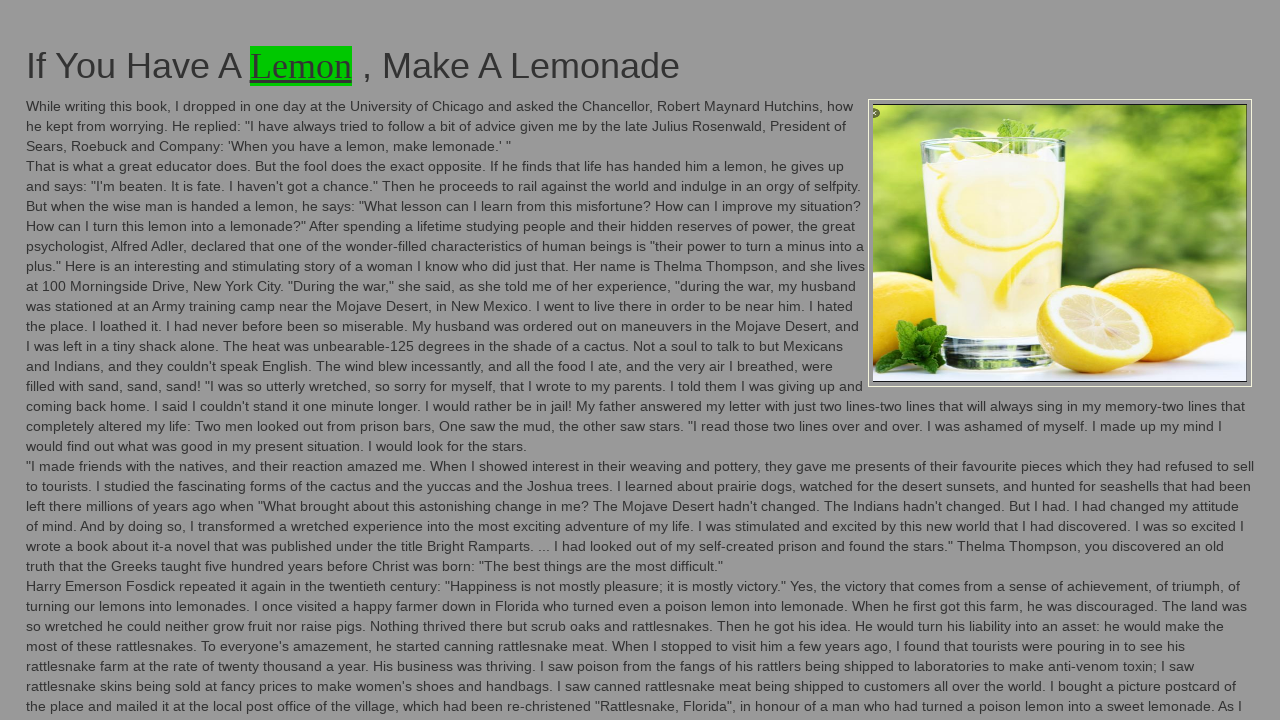

Flash iteration 18/100: Changed background back to original color
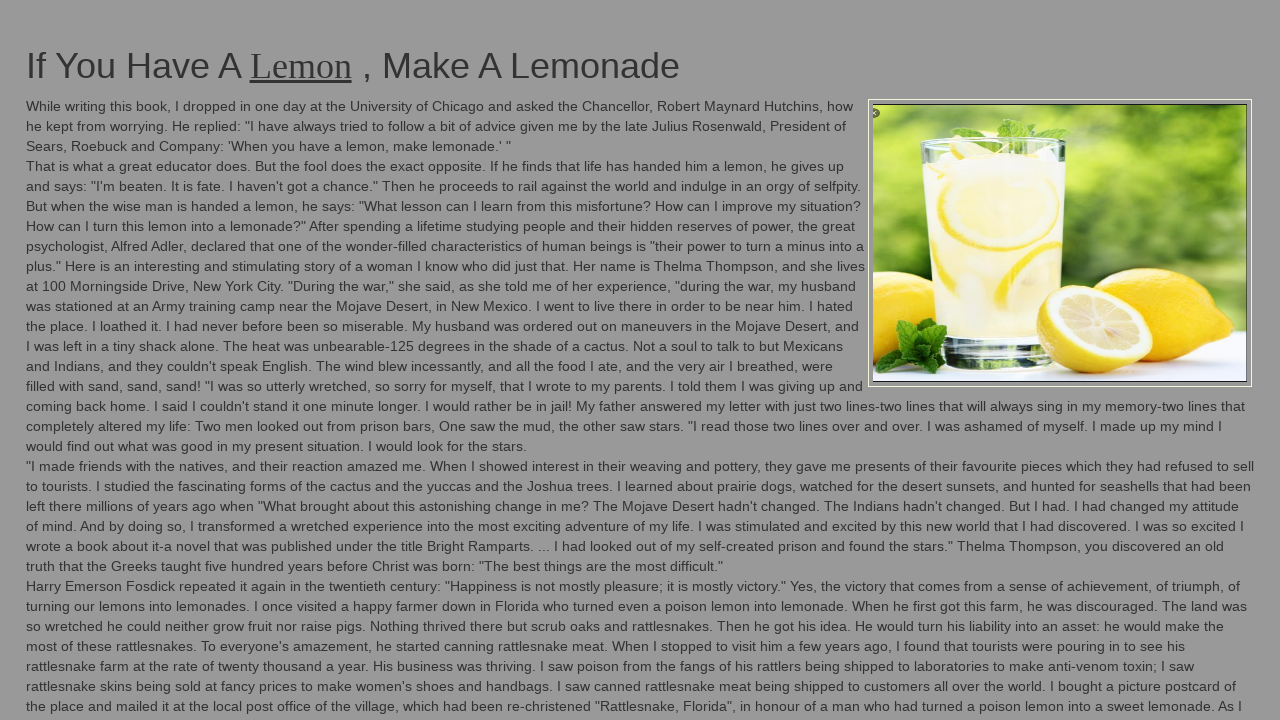

Flash iteration 19/100: Changed background to green
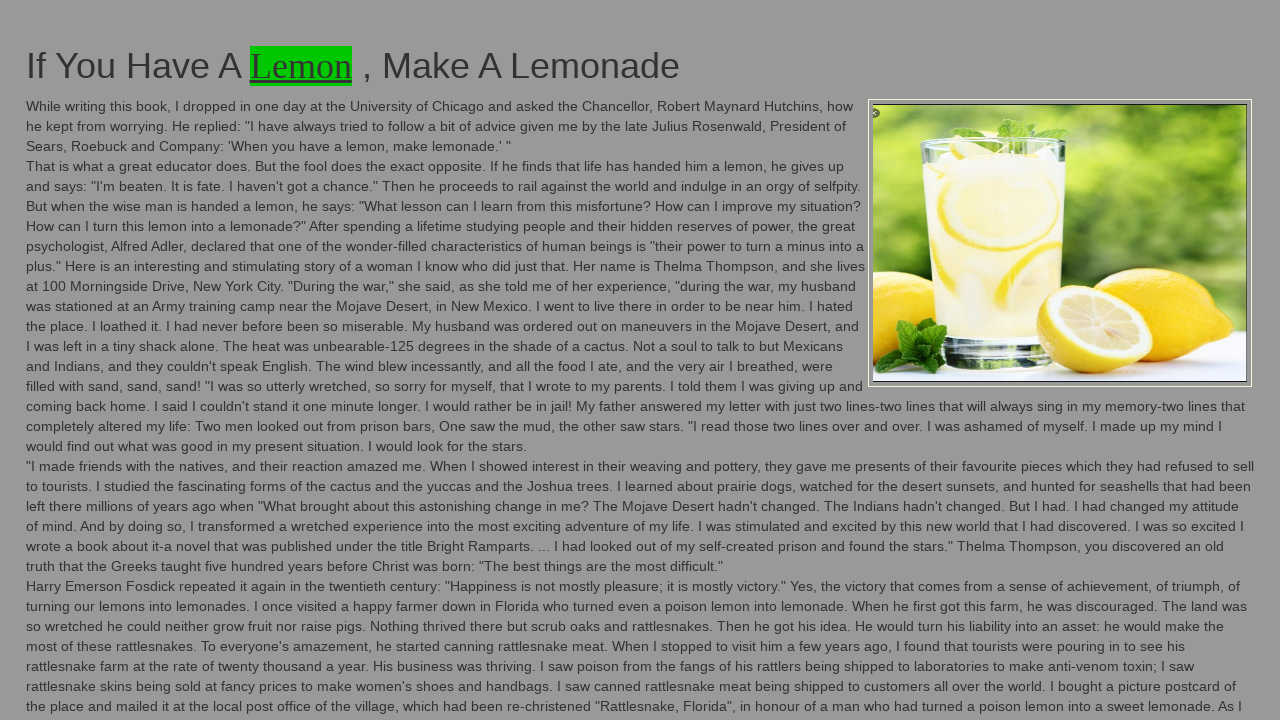

Flash iteration 19/100: Changed background back to original color
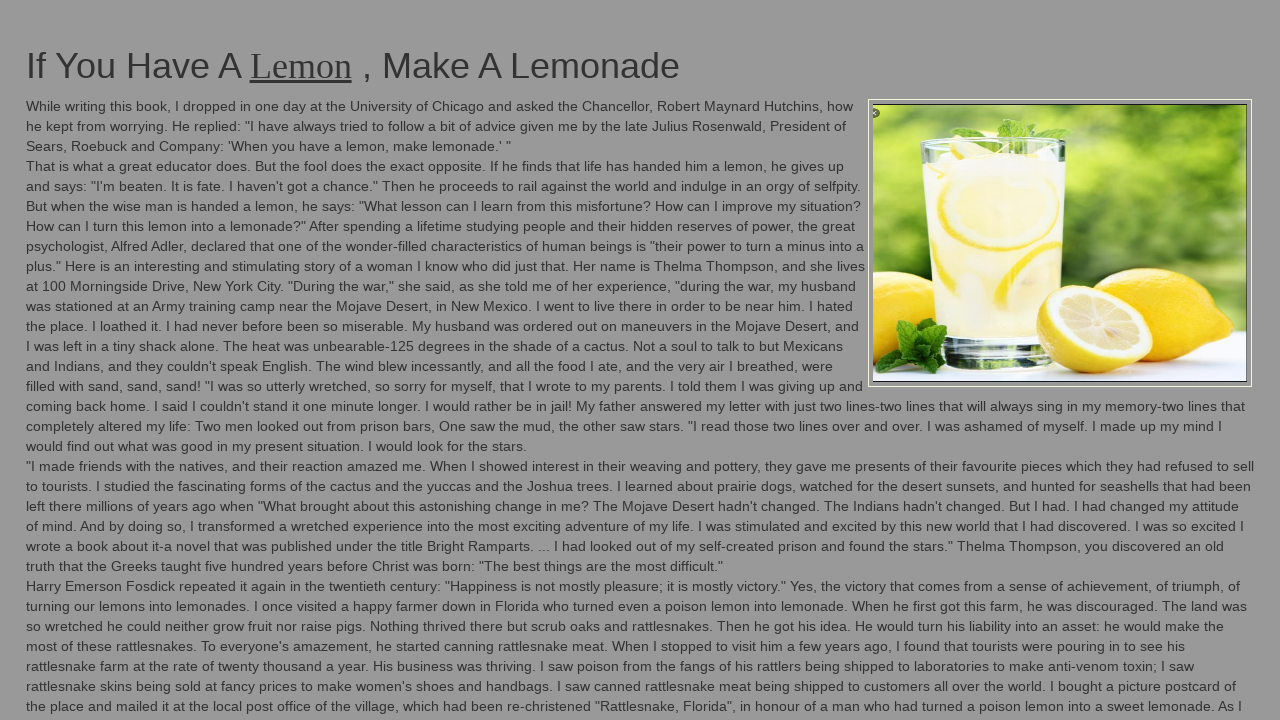

Flash iteration 20/100: Changed background to green
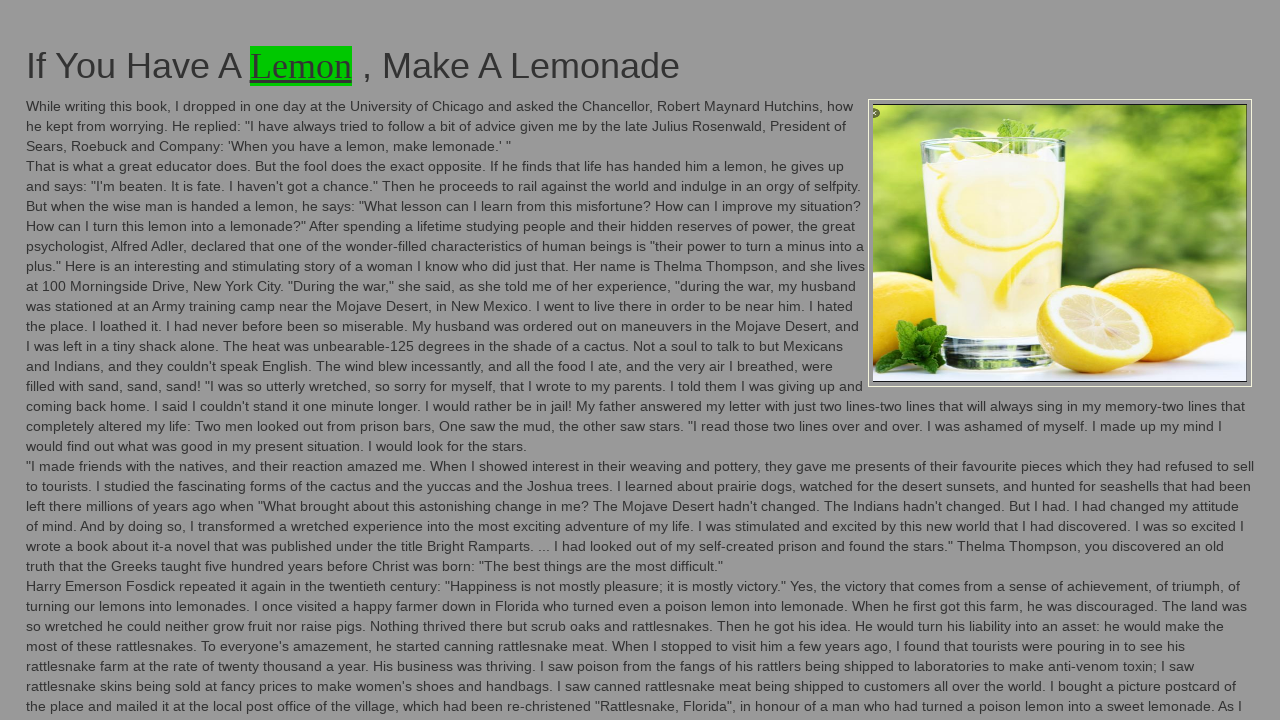

Flash iteration 20/100: Changed background back to original color
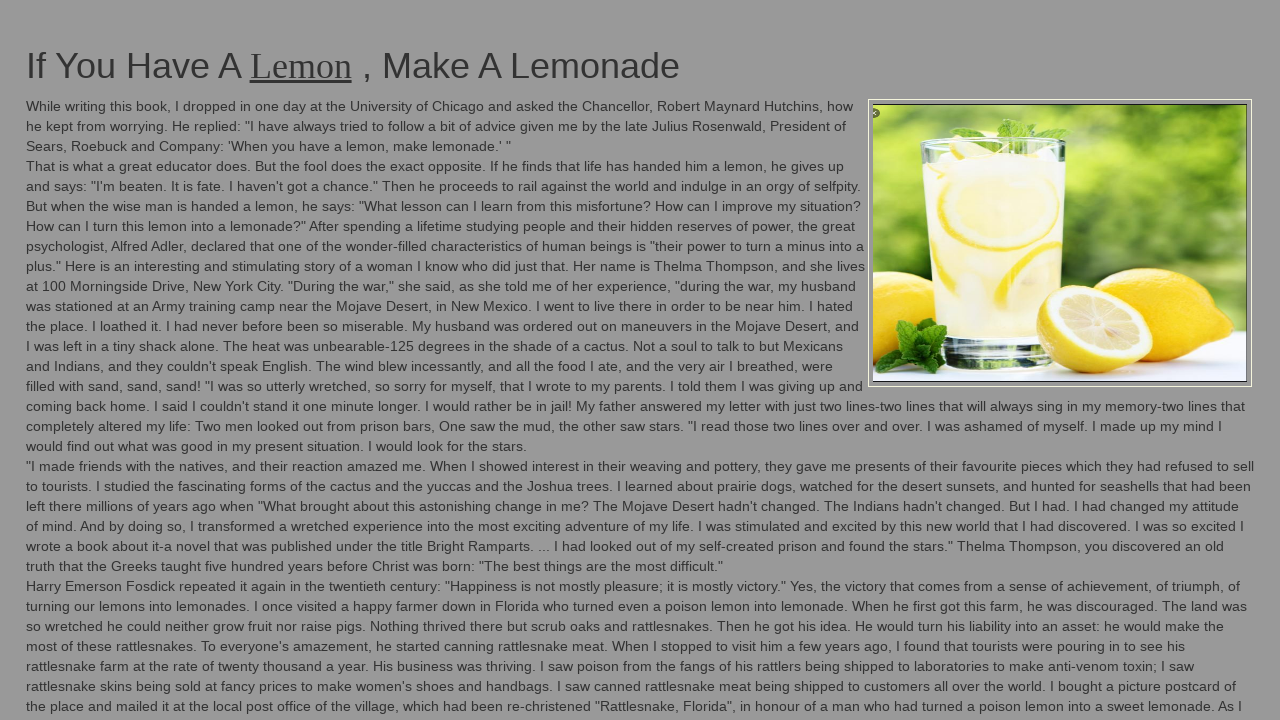

Flash iteration 21/100: Changed background to green
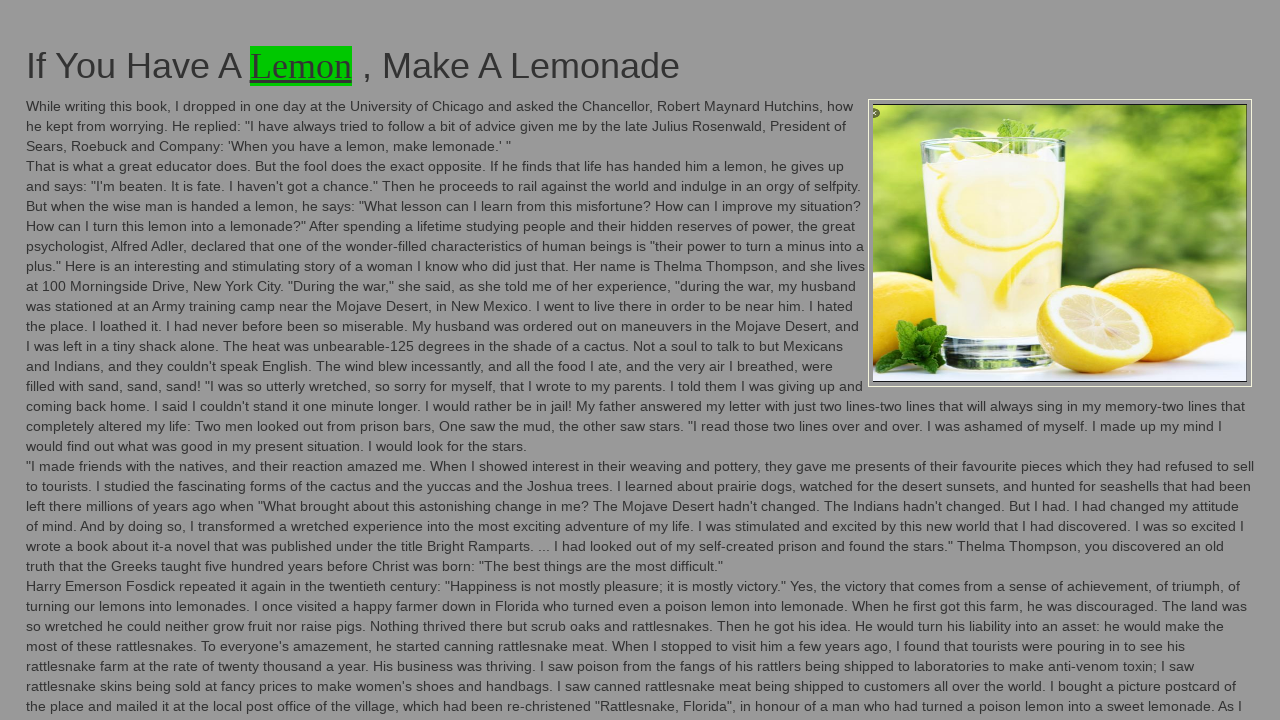

Flash iteration 21/100: Changed background back to original color
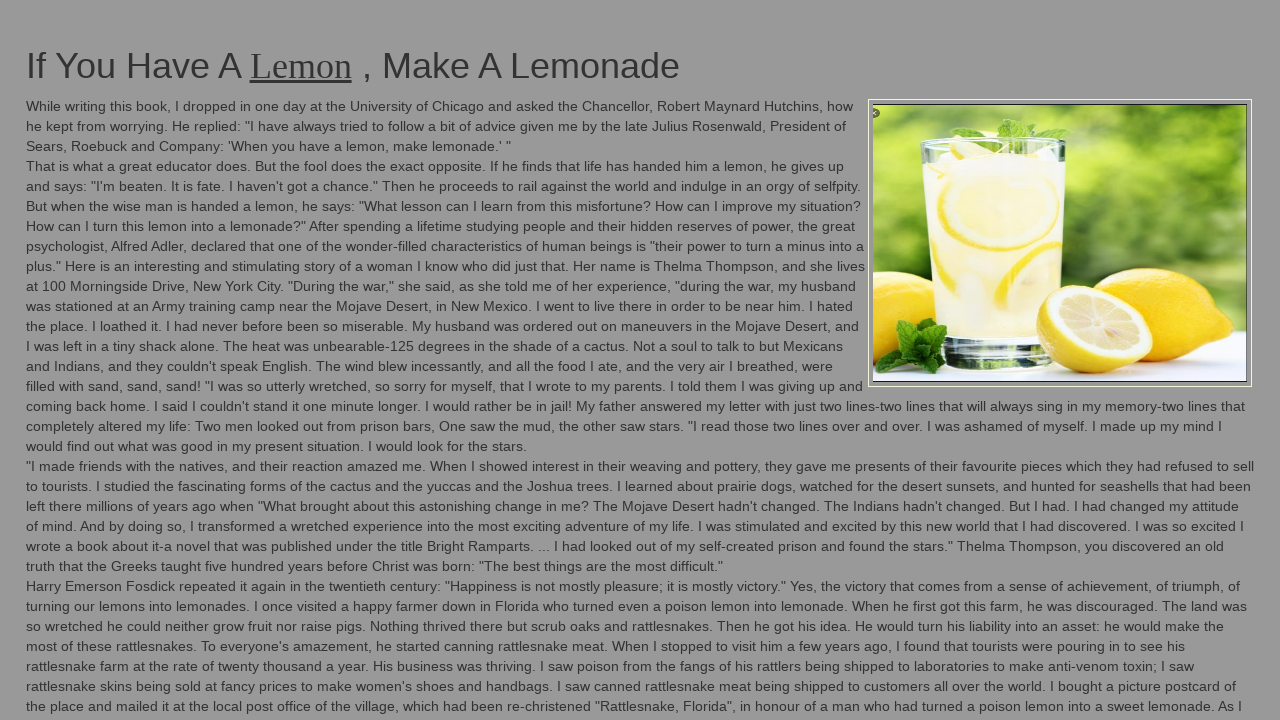

Flash iteration 22/100: Changed background to green
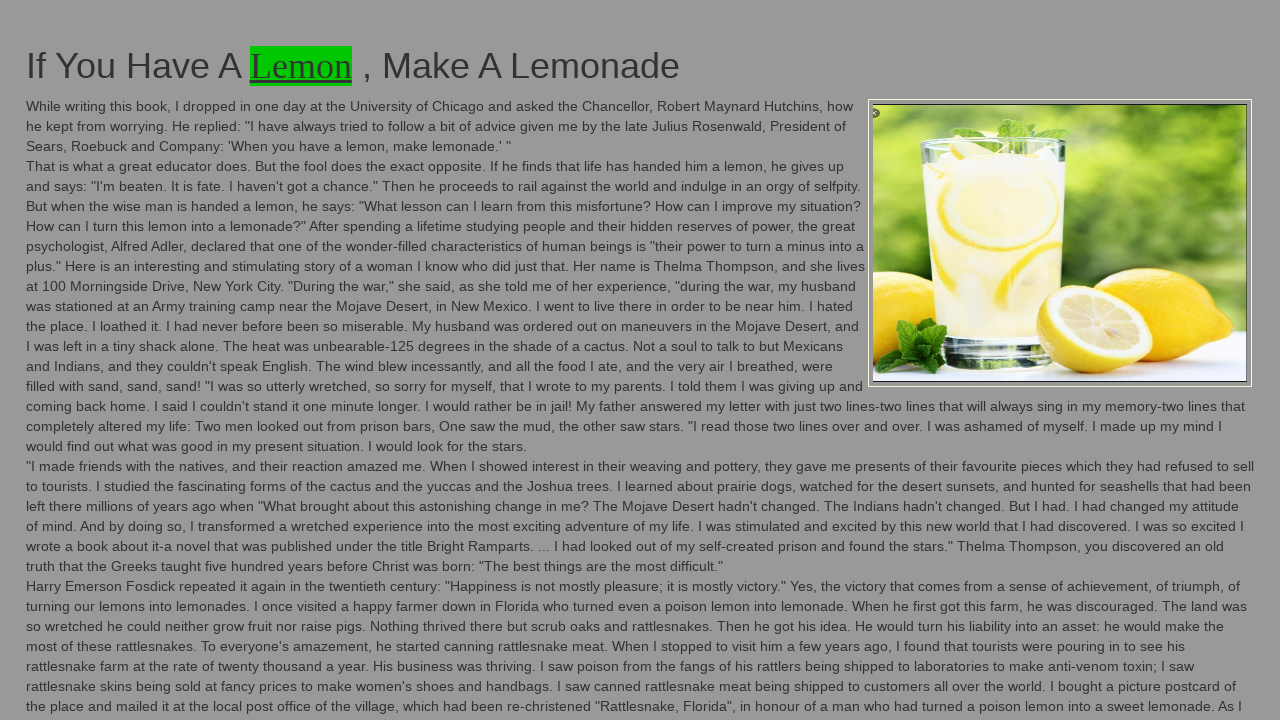

Flash iteration 22/100: Changed background back to original color
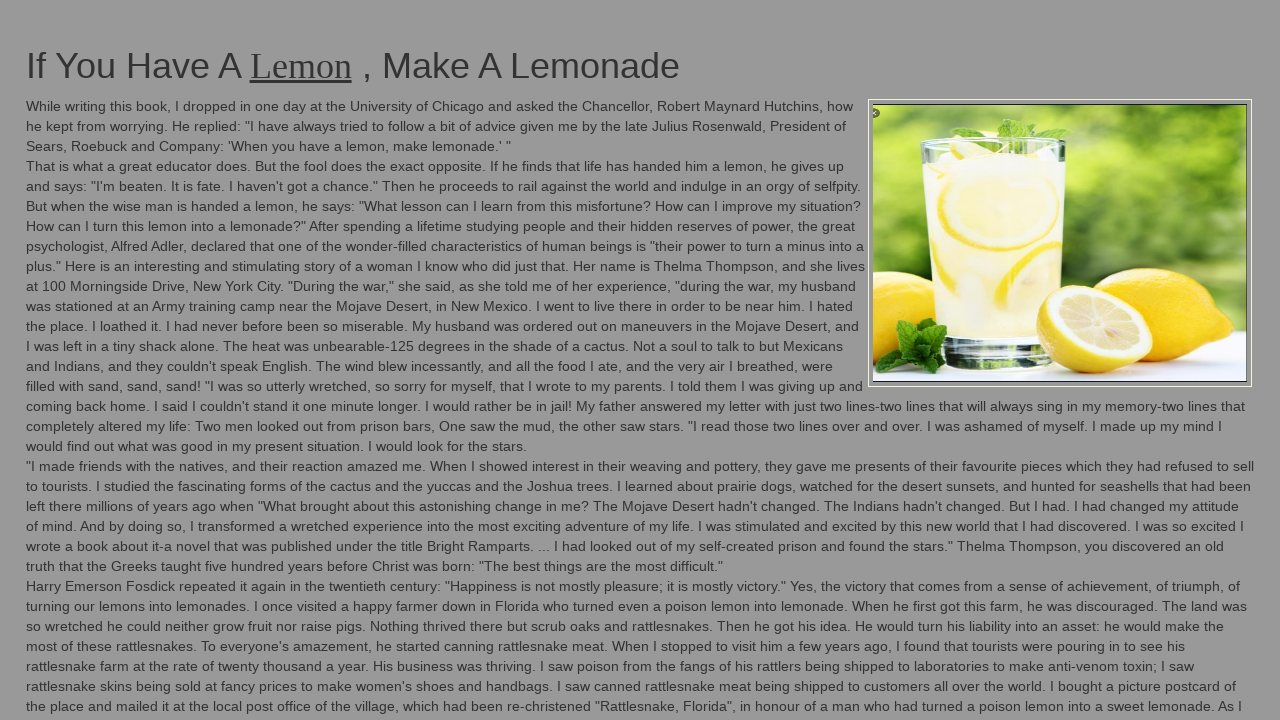

Flash iteration 23/100: Changed background to green
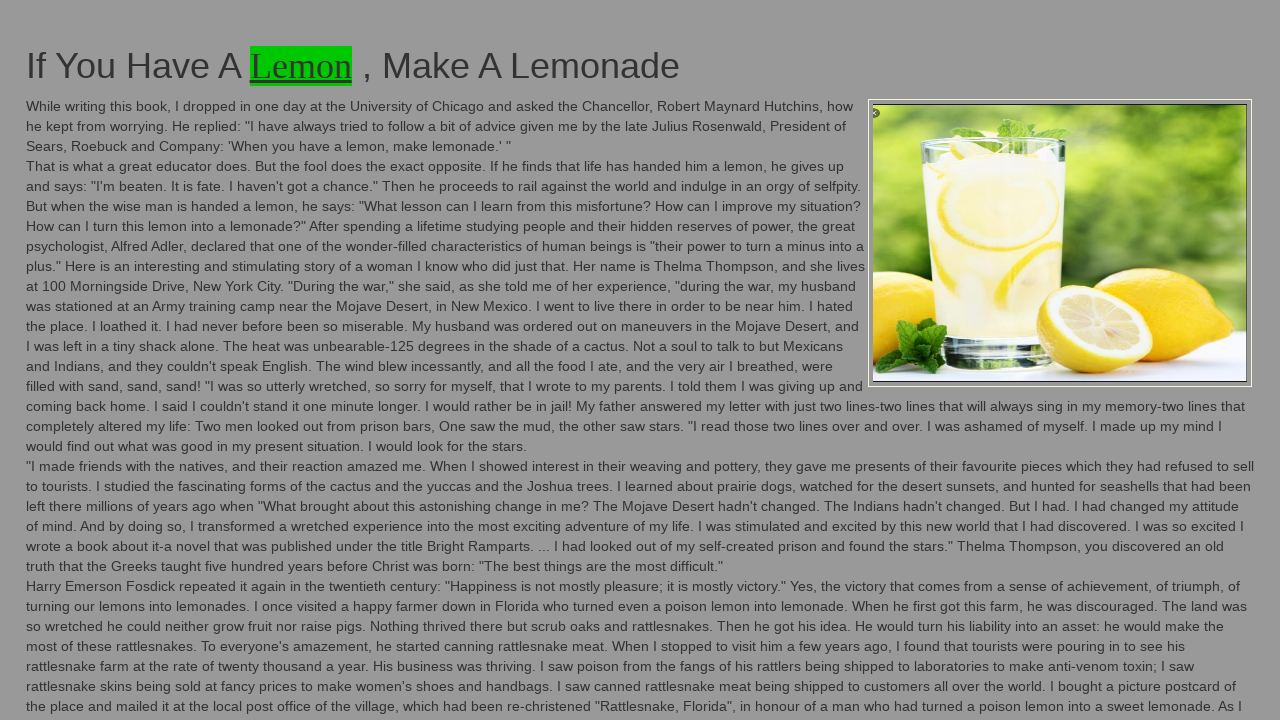

Flash iteration 23/100: Changed background back to original color
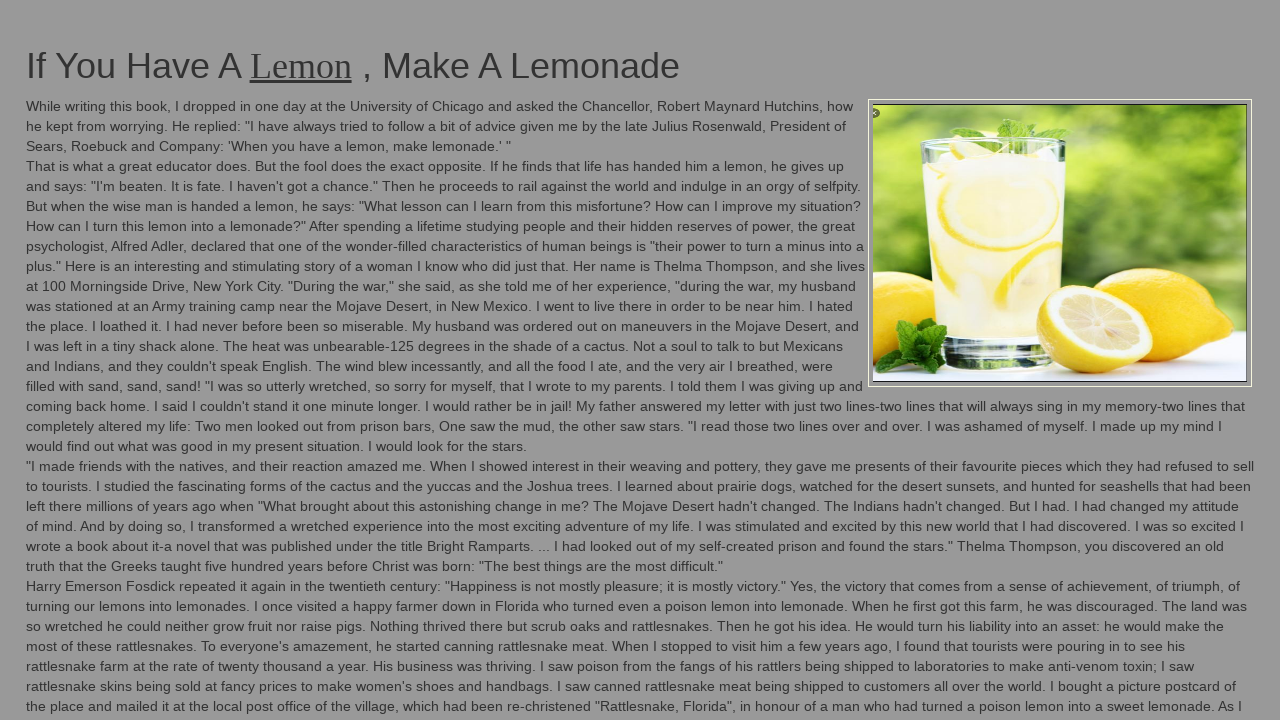

Flash iteration 24/100: Changed background to green
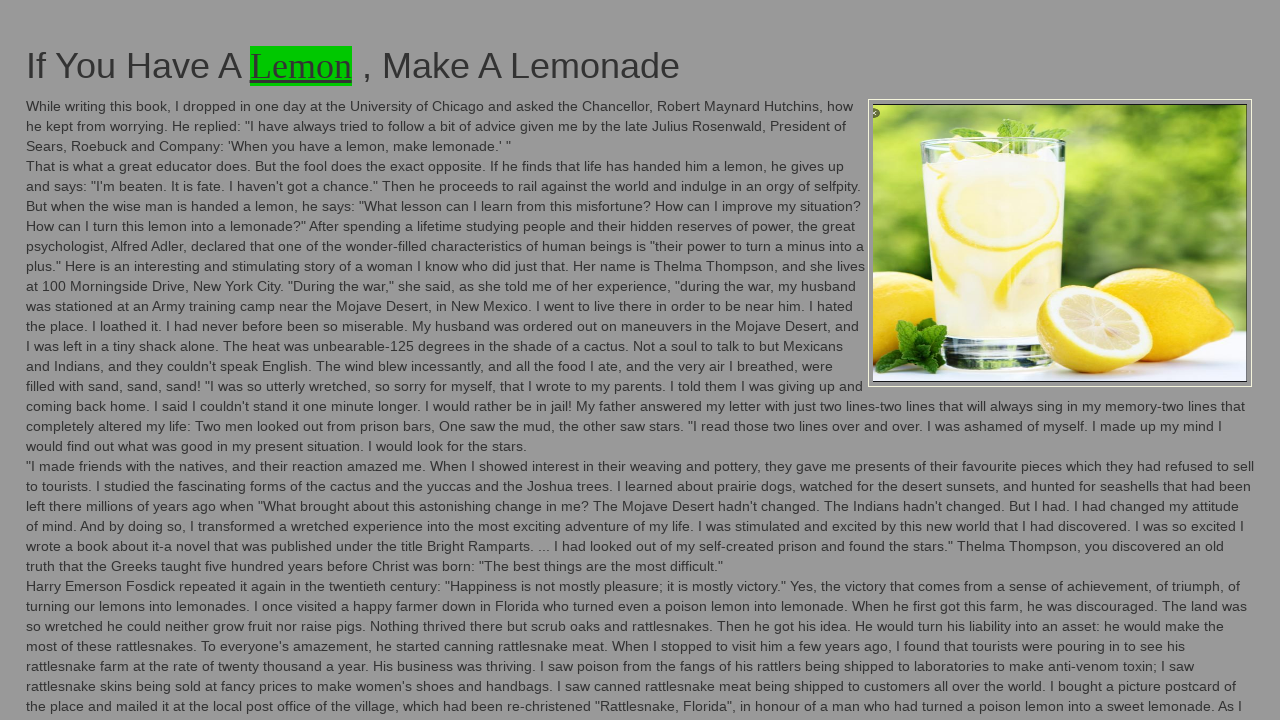

Flash iteration 24/100: Changed background back to original color
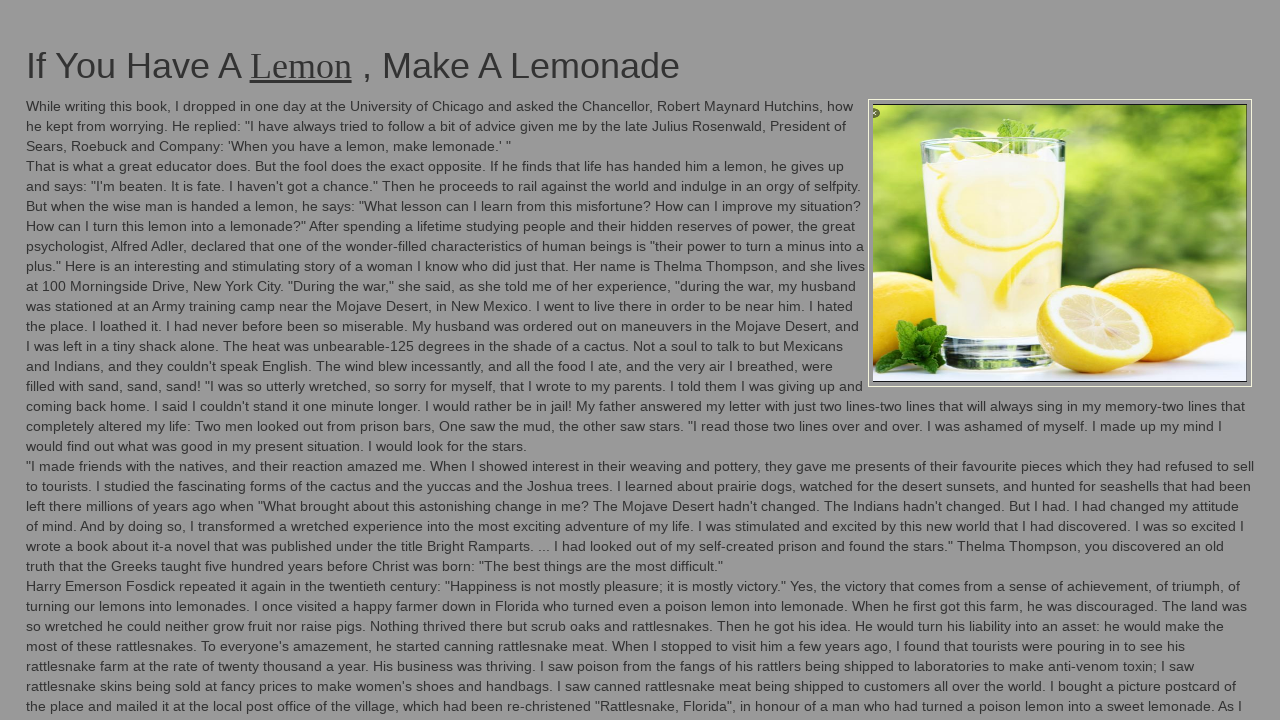

Flash iteration 25/100: Changed background to green
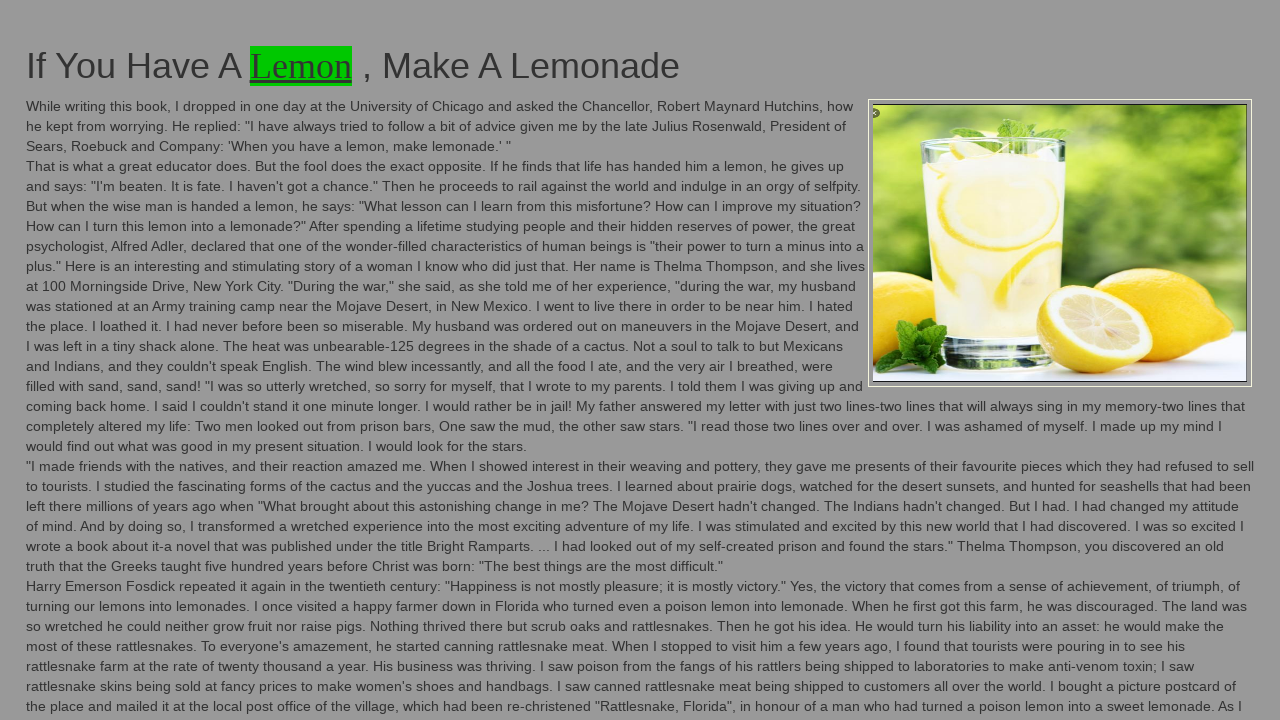

Flash iteration 25/100: Changed background back to original color
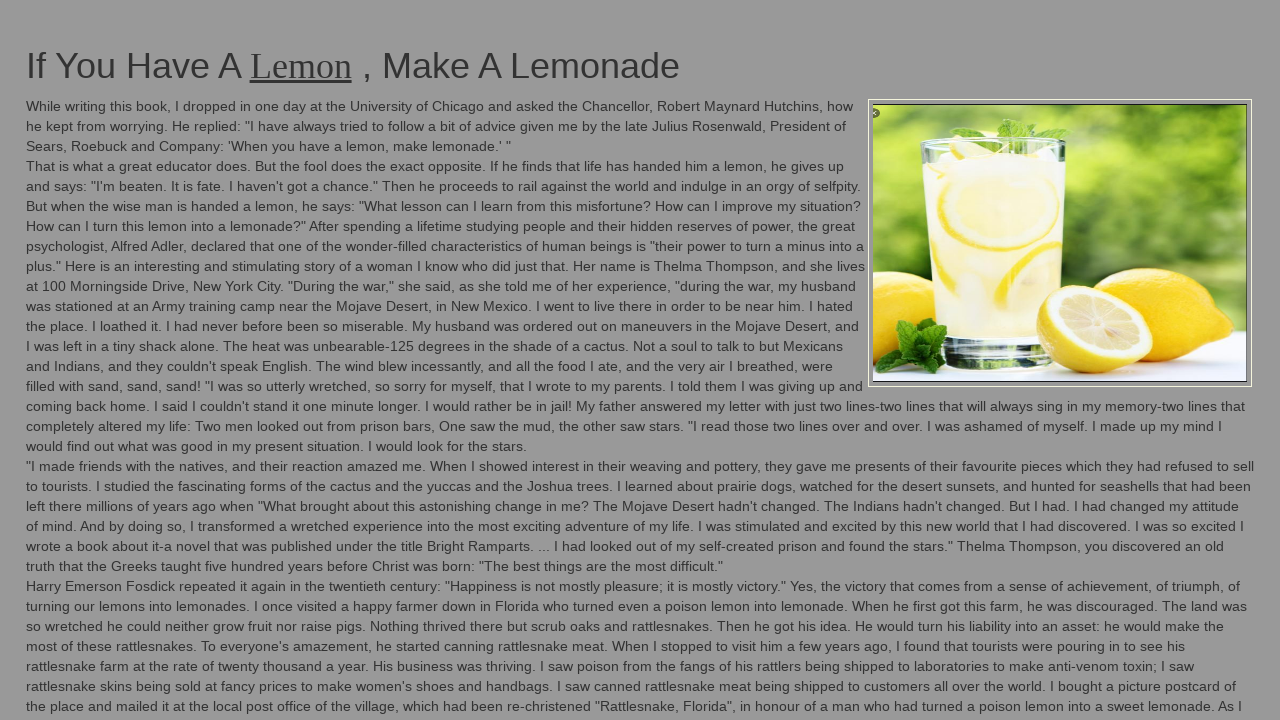

Flash iteration 26/100: Changed background to green
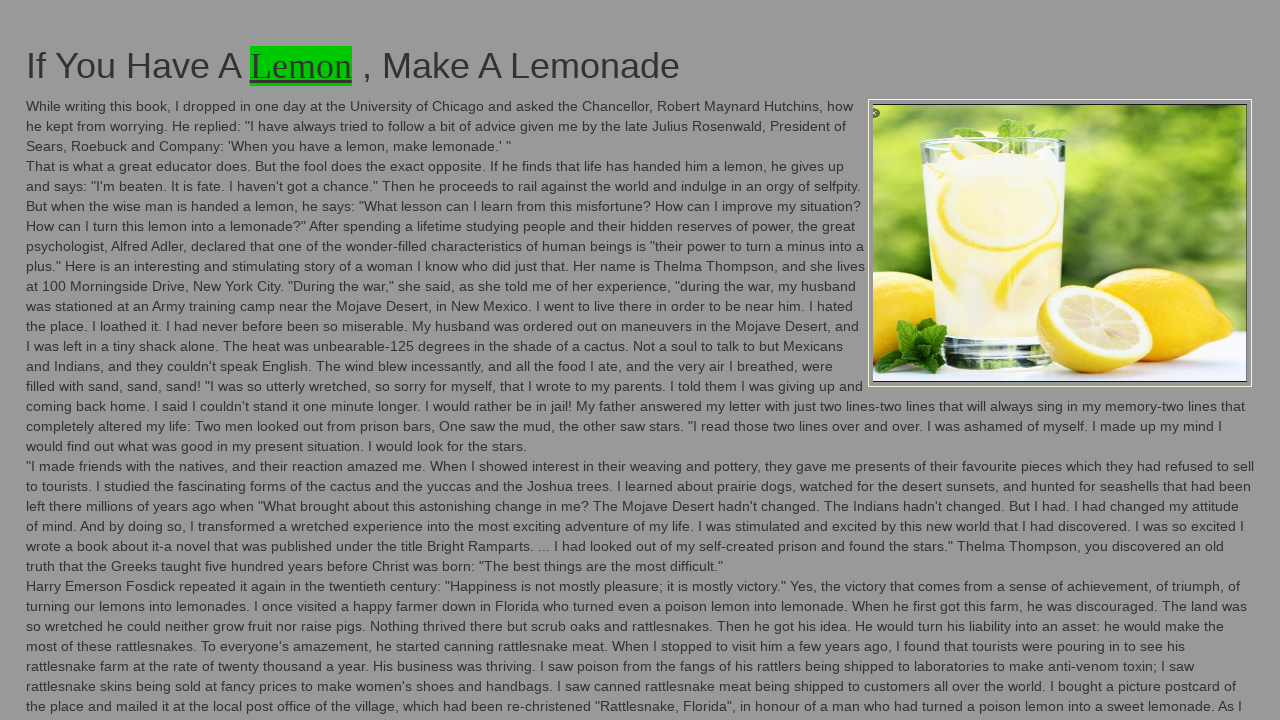

Flash iteration 26/100: Changed background back to original color
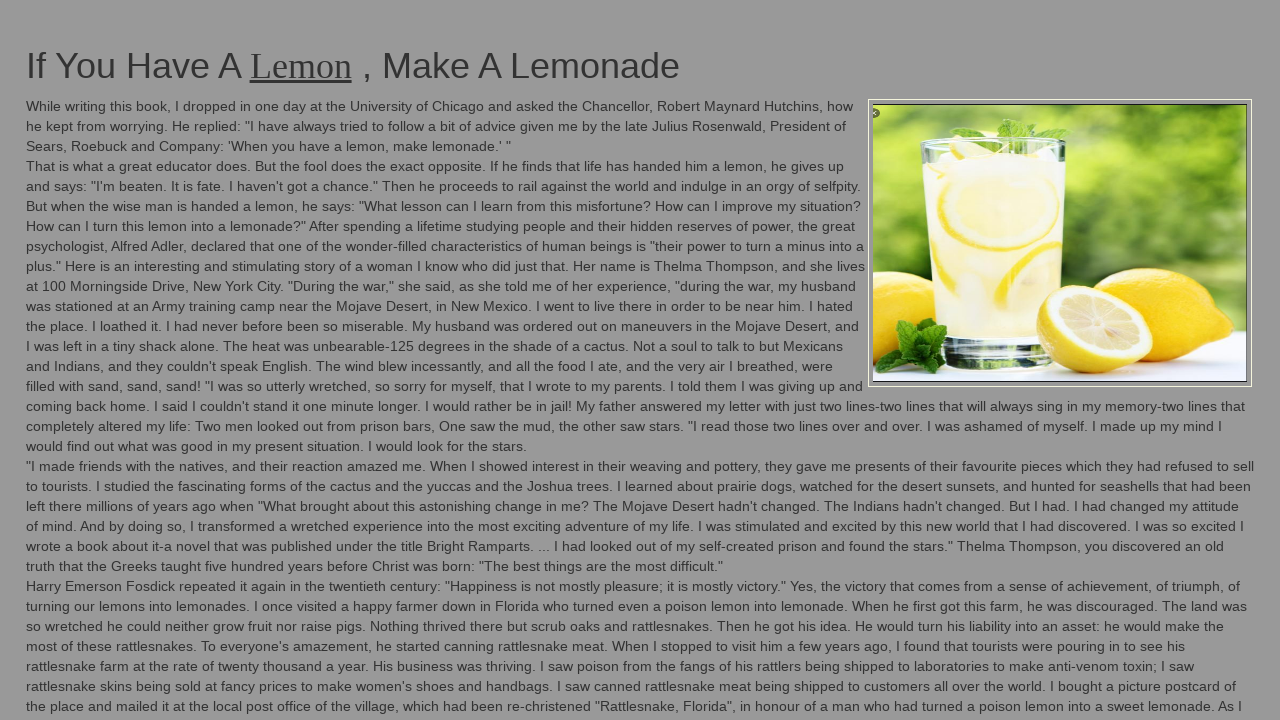

Flash iteration 27/100: Changed background to green
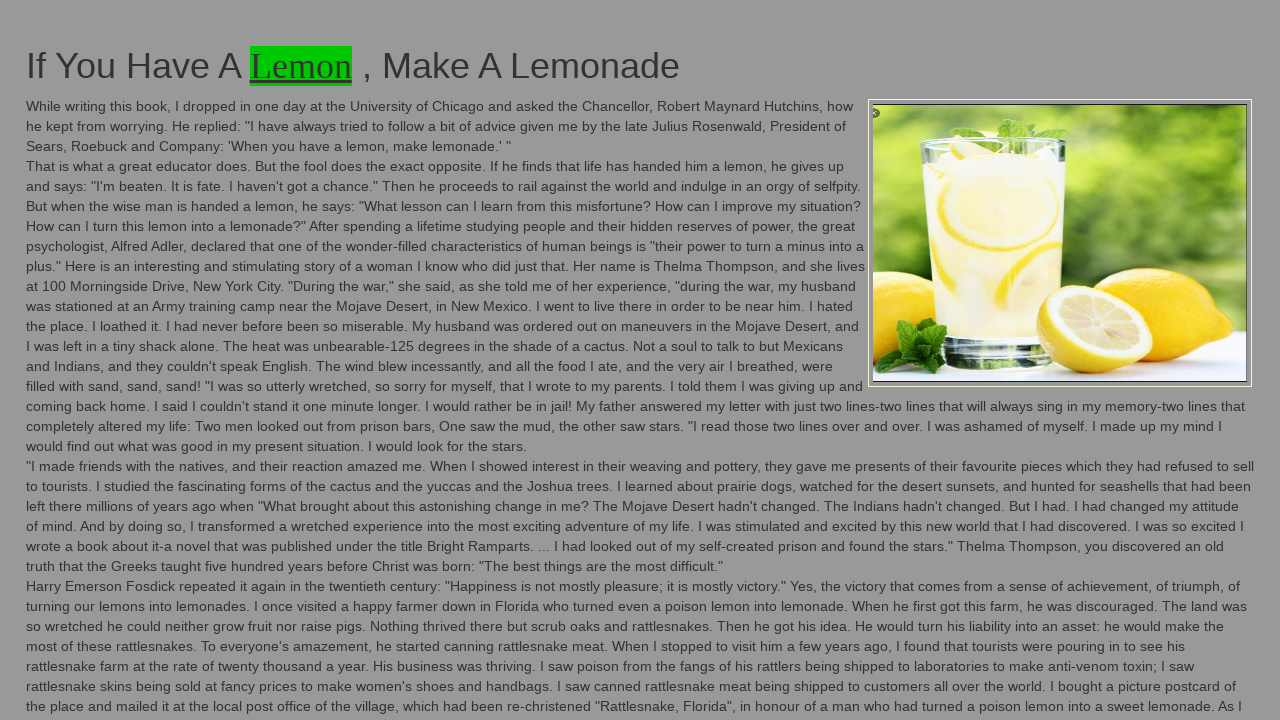

Flash iteration 27/100: Changed background back to original color
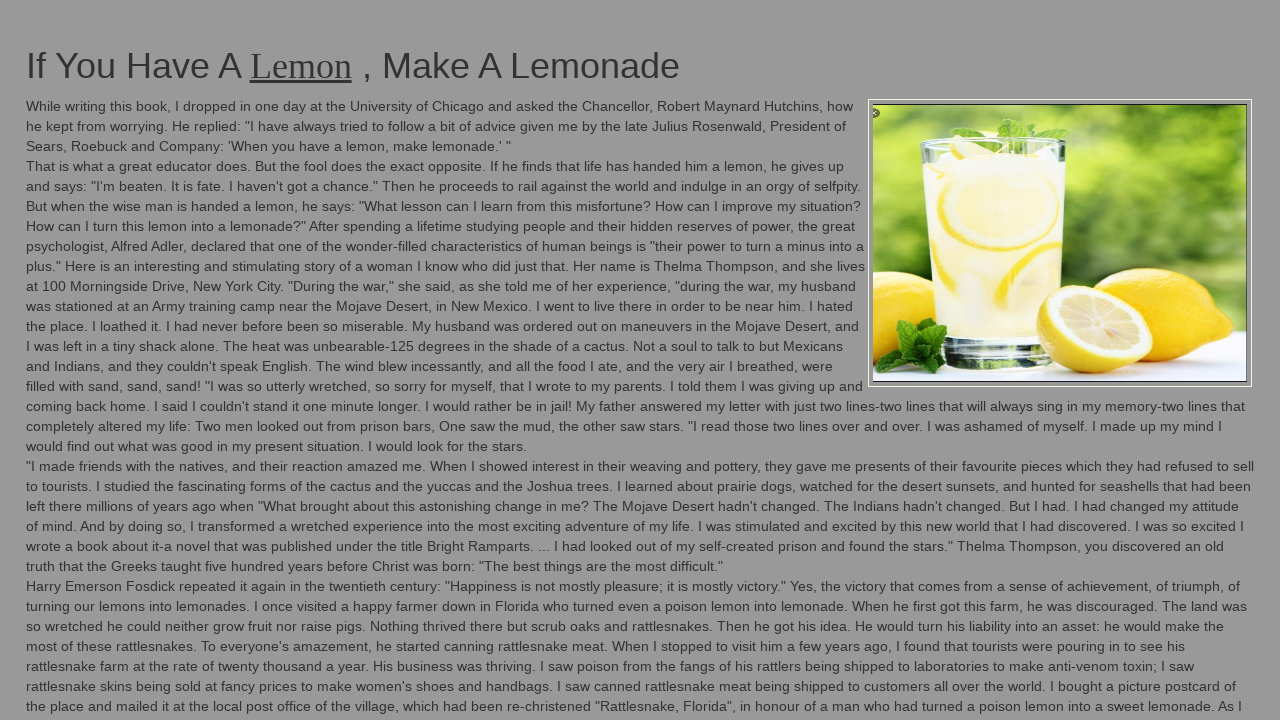

Flash iteration 28/100: Changed background to green
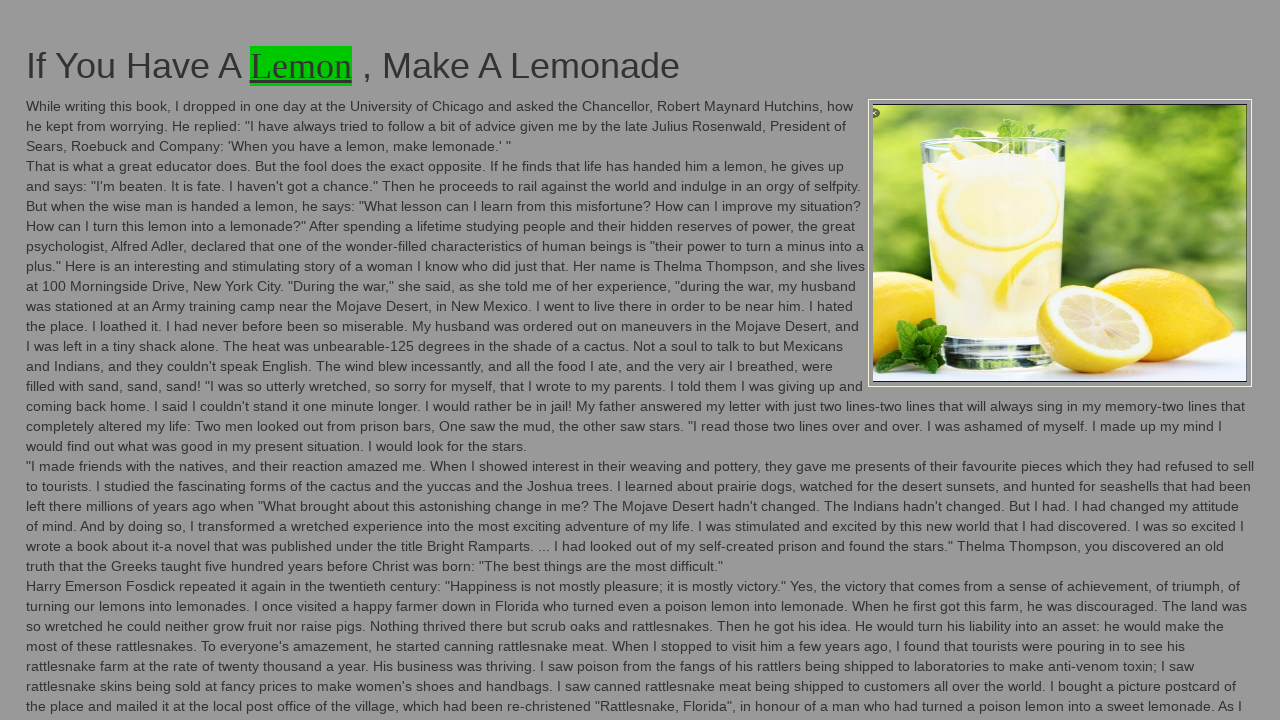

Flash iteration 28/100: Changed background back to original color
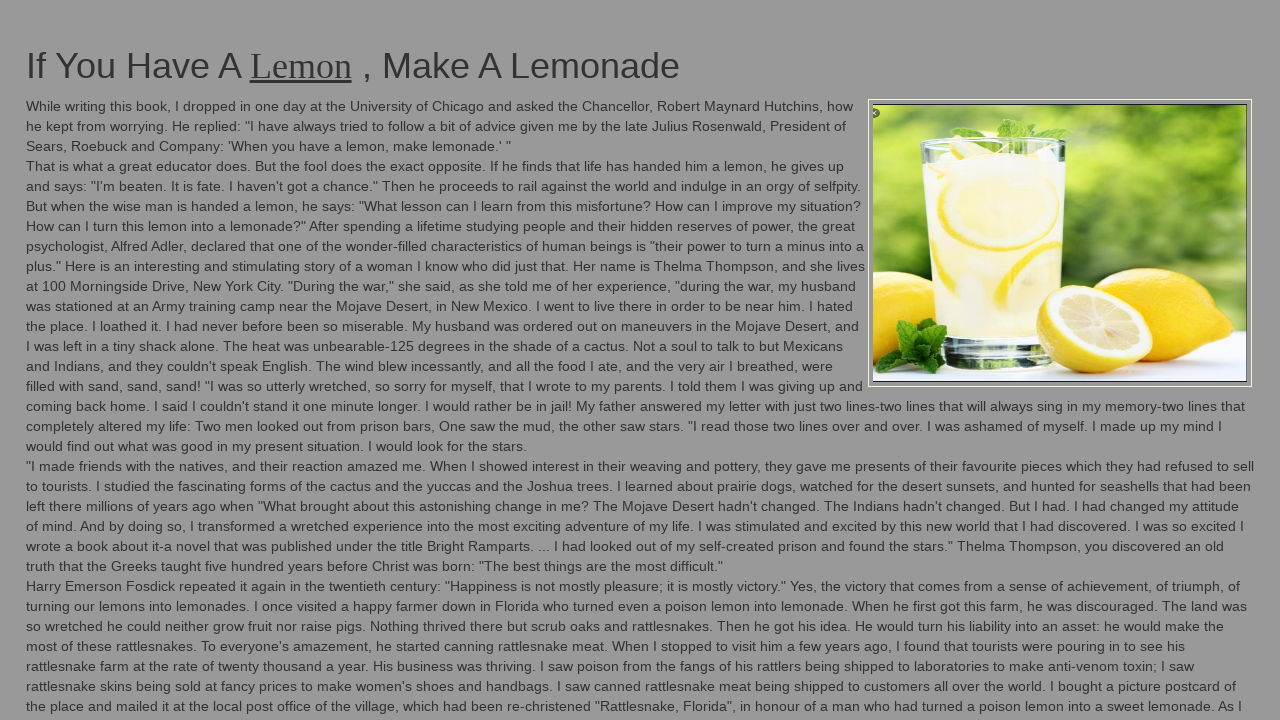

Flash iteration 29/100: Changed background to green
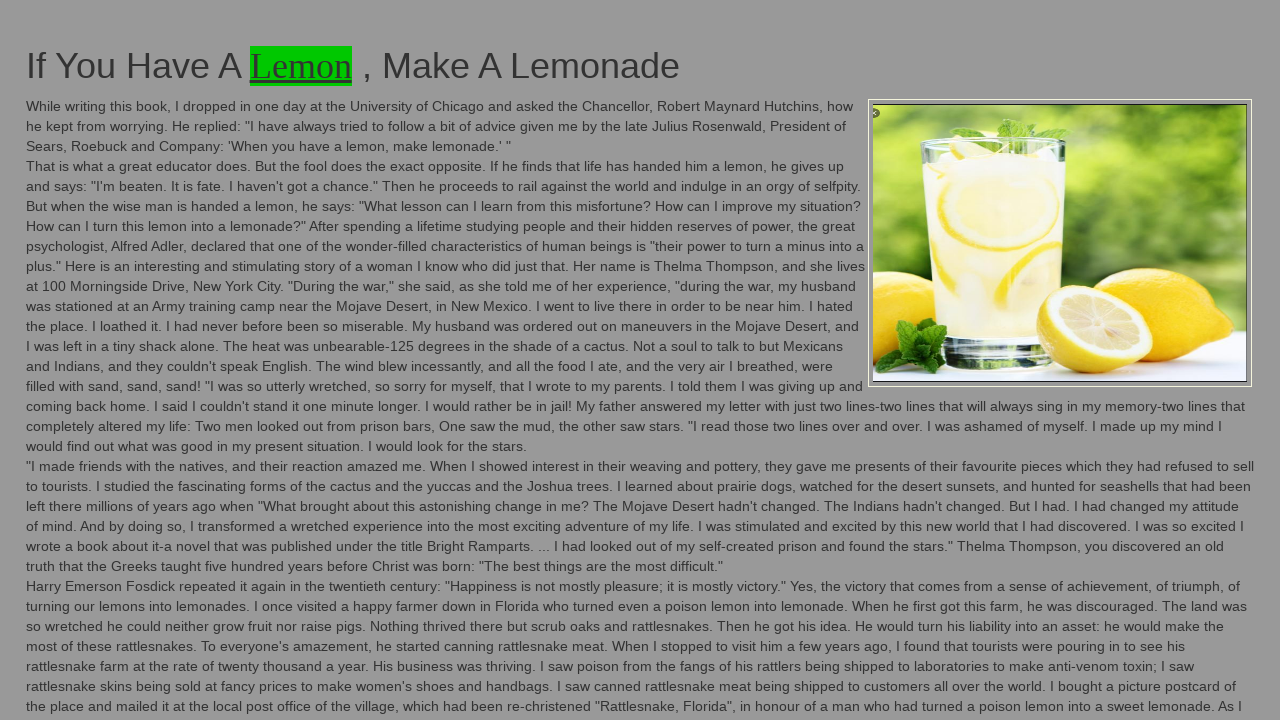

Flash iteration 29/100: Changed background back to original color
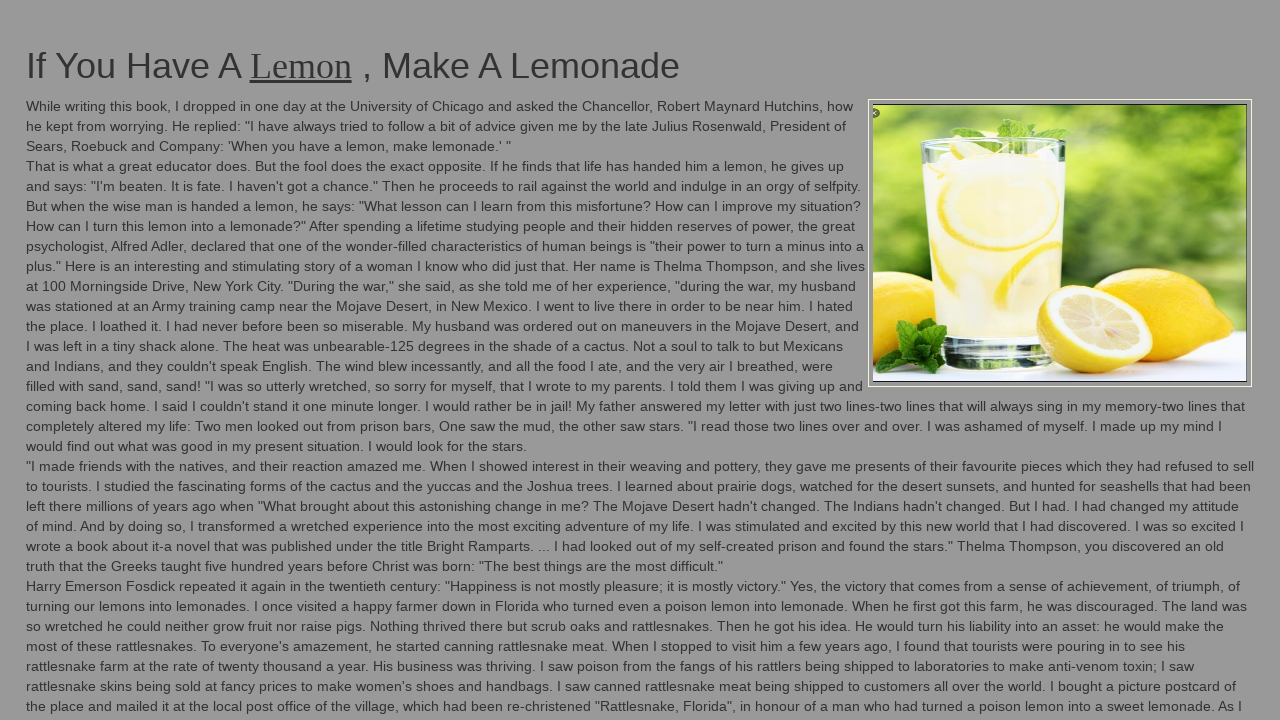

Flash iteration 30/100: Changed background to green
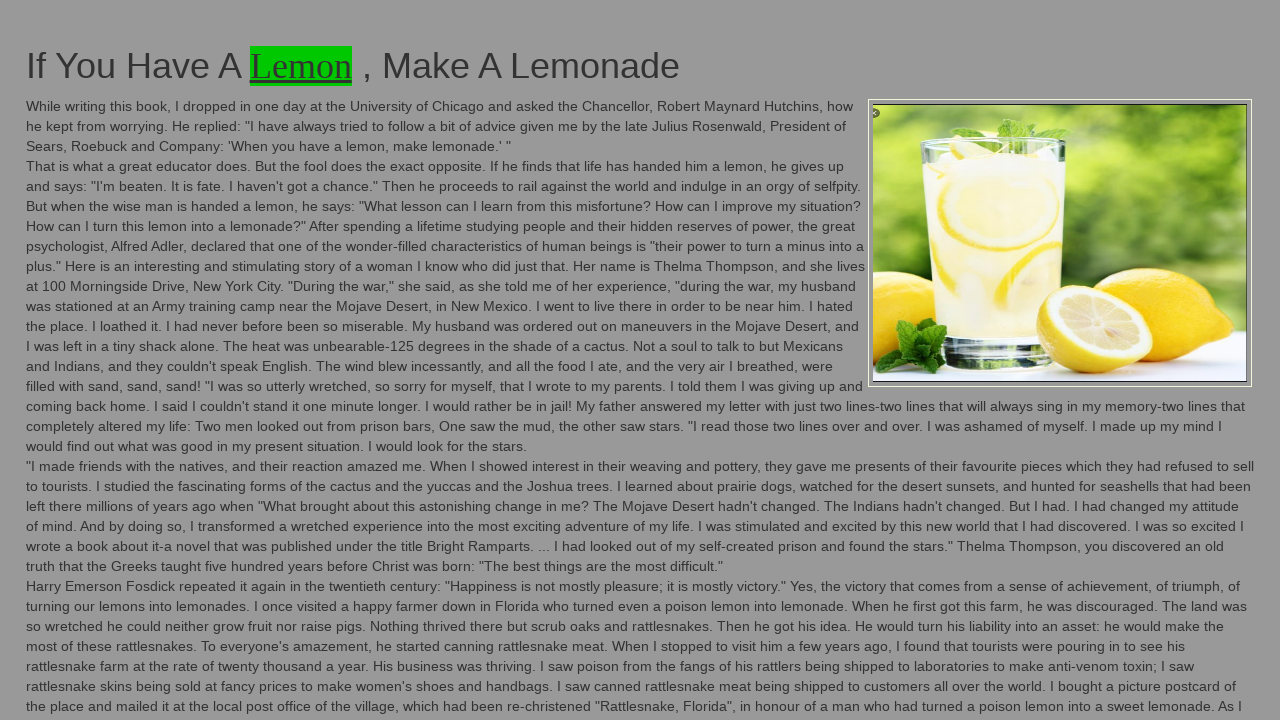

Flash iteration 30/100: Changed background back to original color
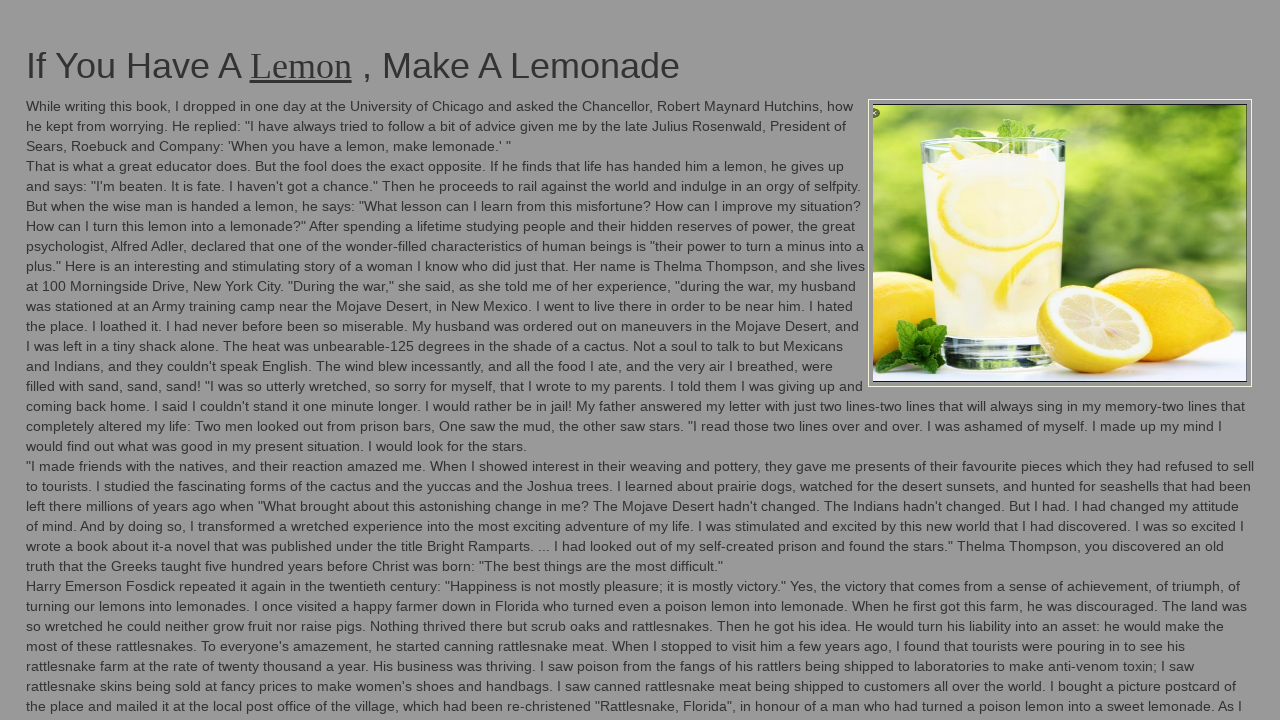

Flash iteration 31/100: Changed background to green
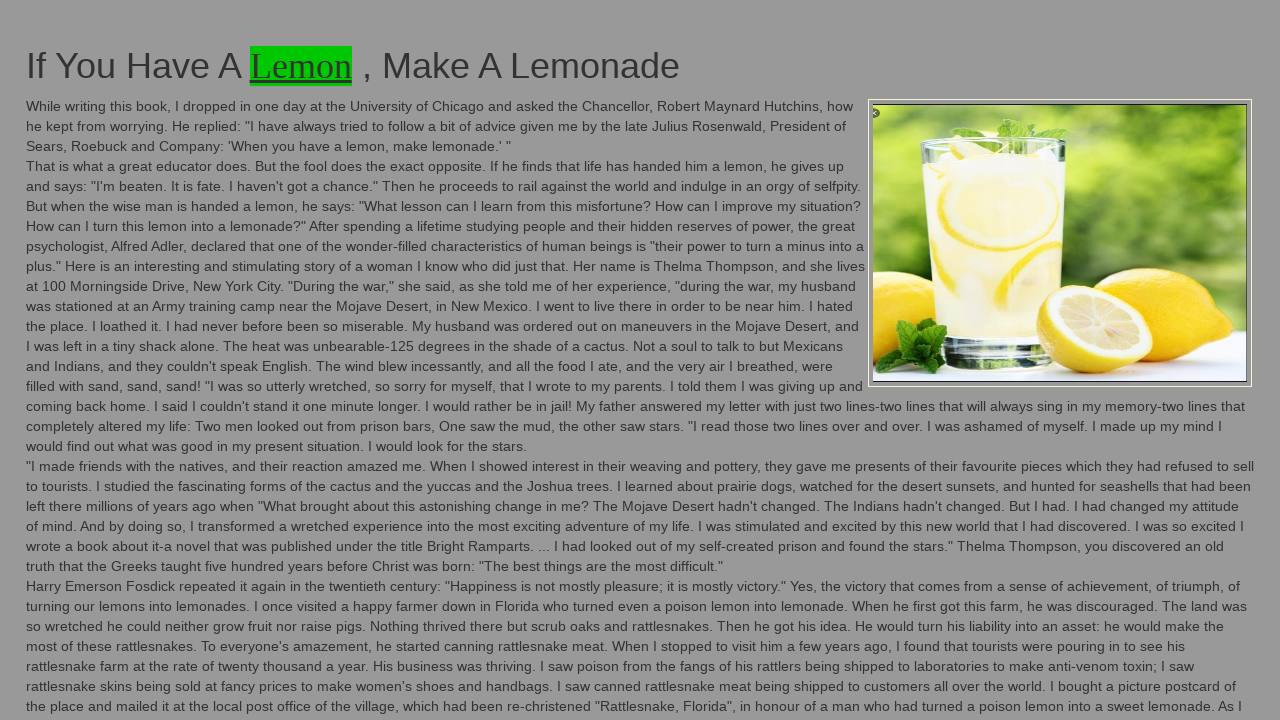

Flash iteration 31/100: Changed background back to original color
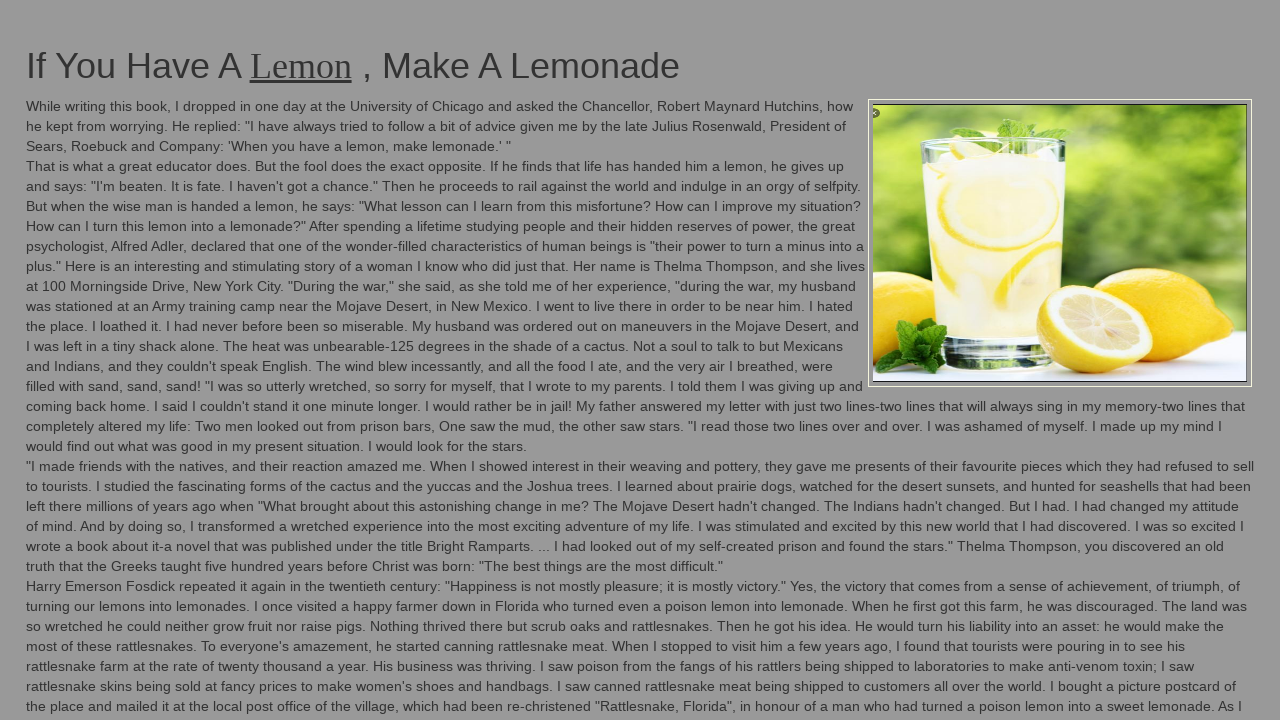

Flash iteration 32/100: Changed background to green
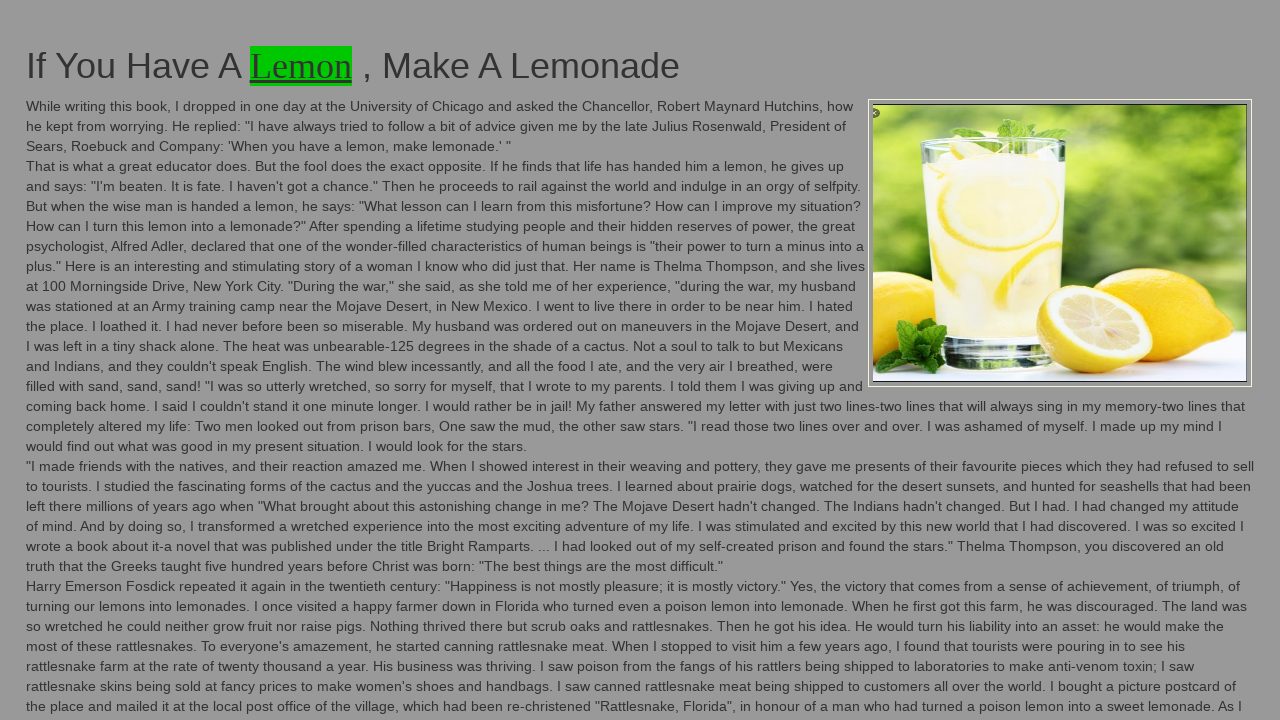

Flash iteration 32/100: Changed background back to original color
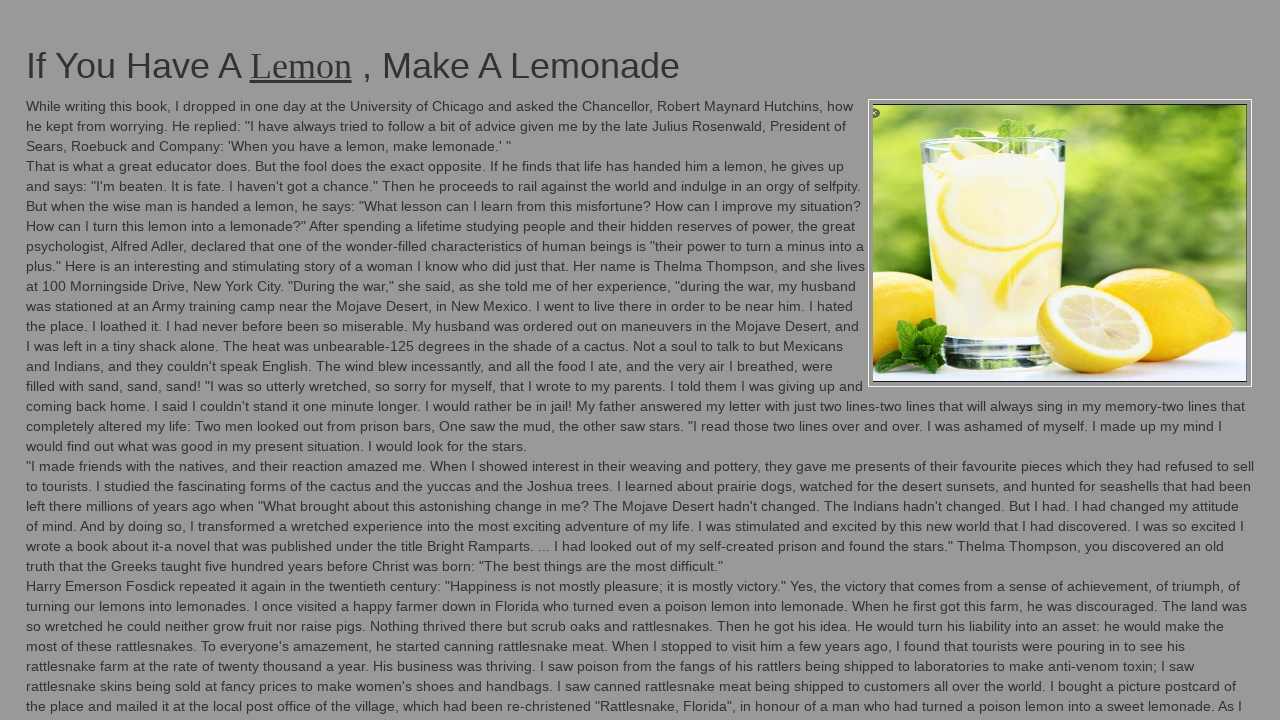

Flash iteration 33/100: Changed background to green
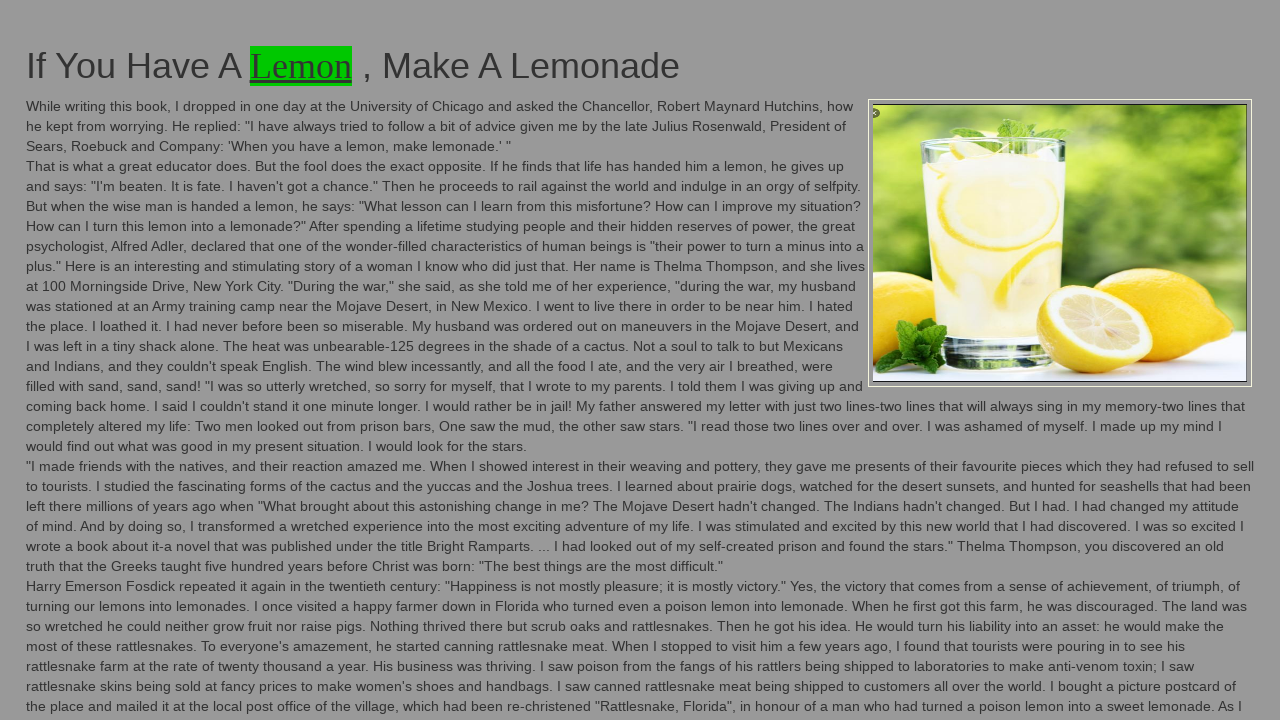

Flash iteration 33/100: Changed background back to original color
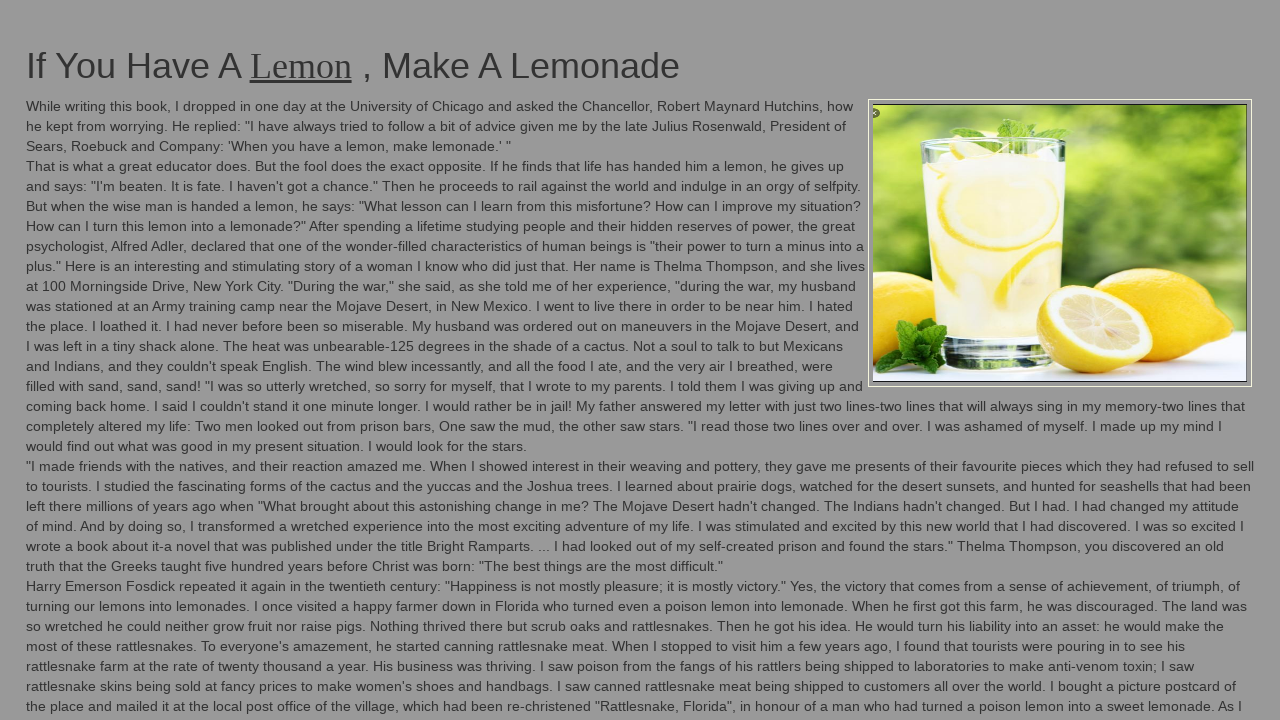

Flash iteration 34/100: Changed background to green
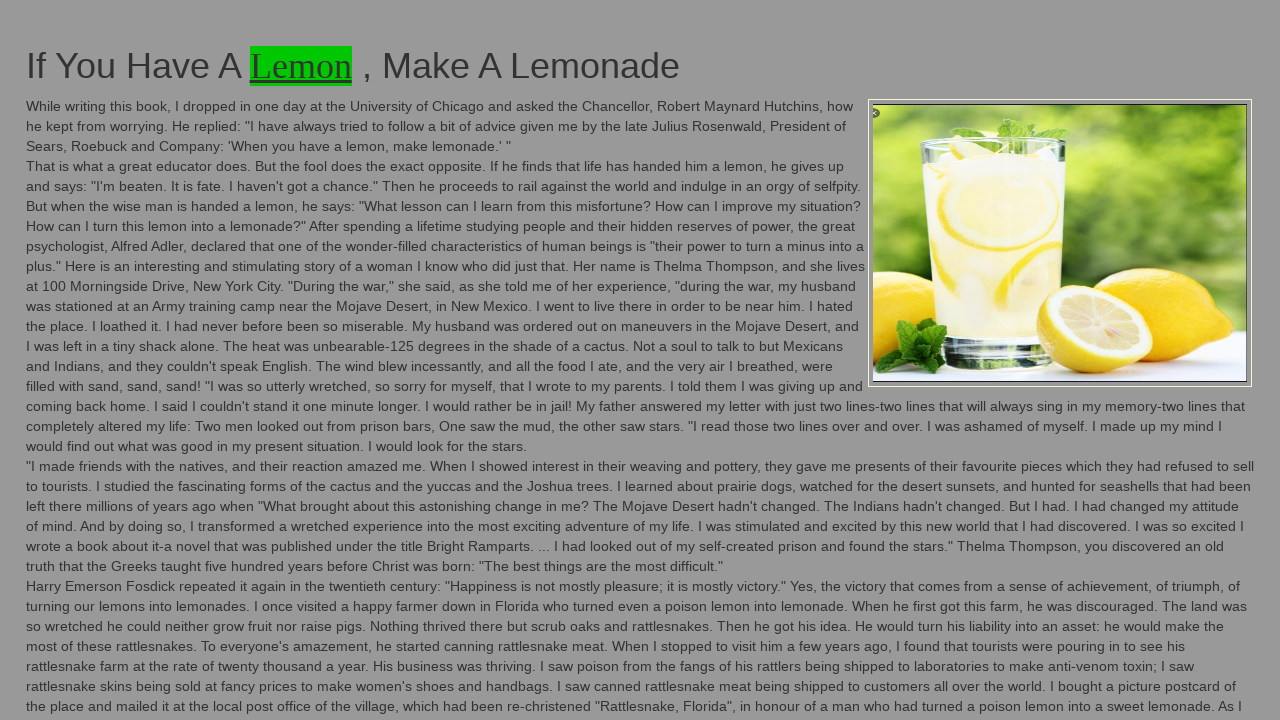

Flash iteration 34/100: Changed background back to original color
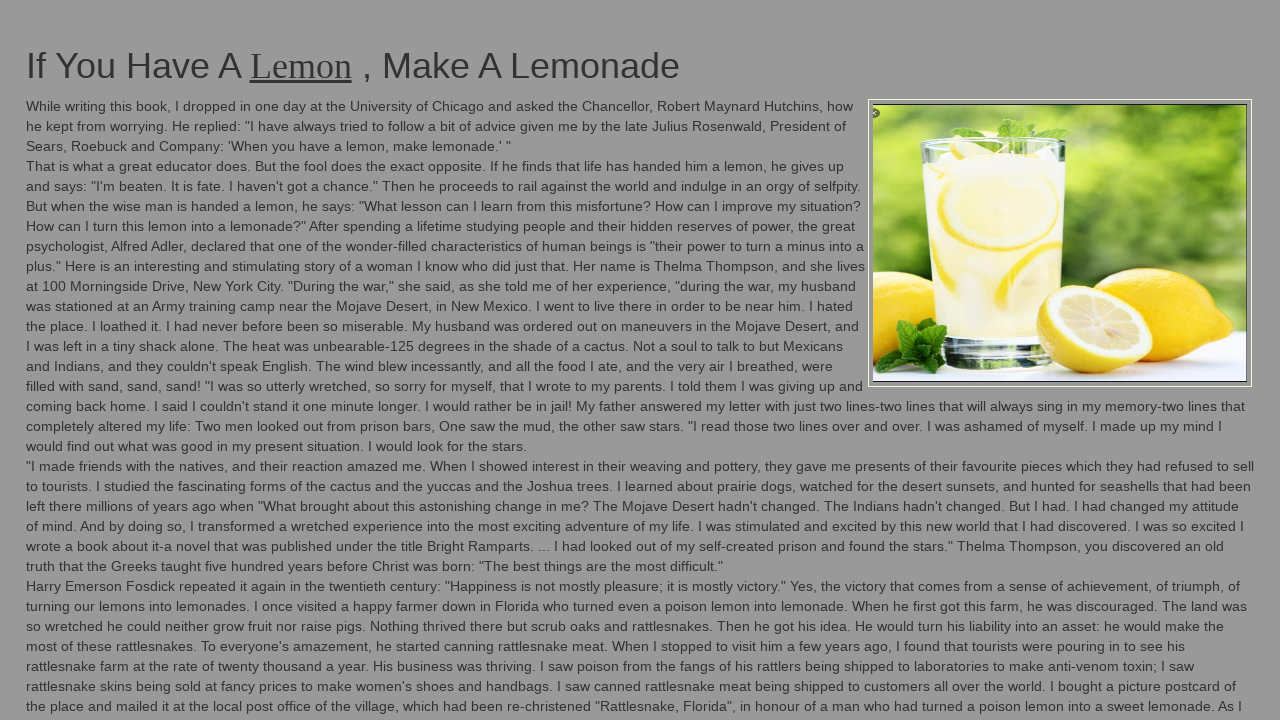

Flash iteration 35/100: Changed background to green
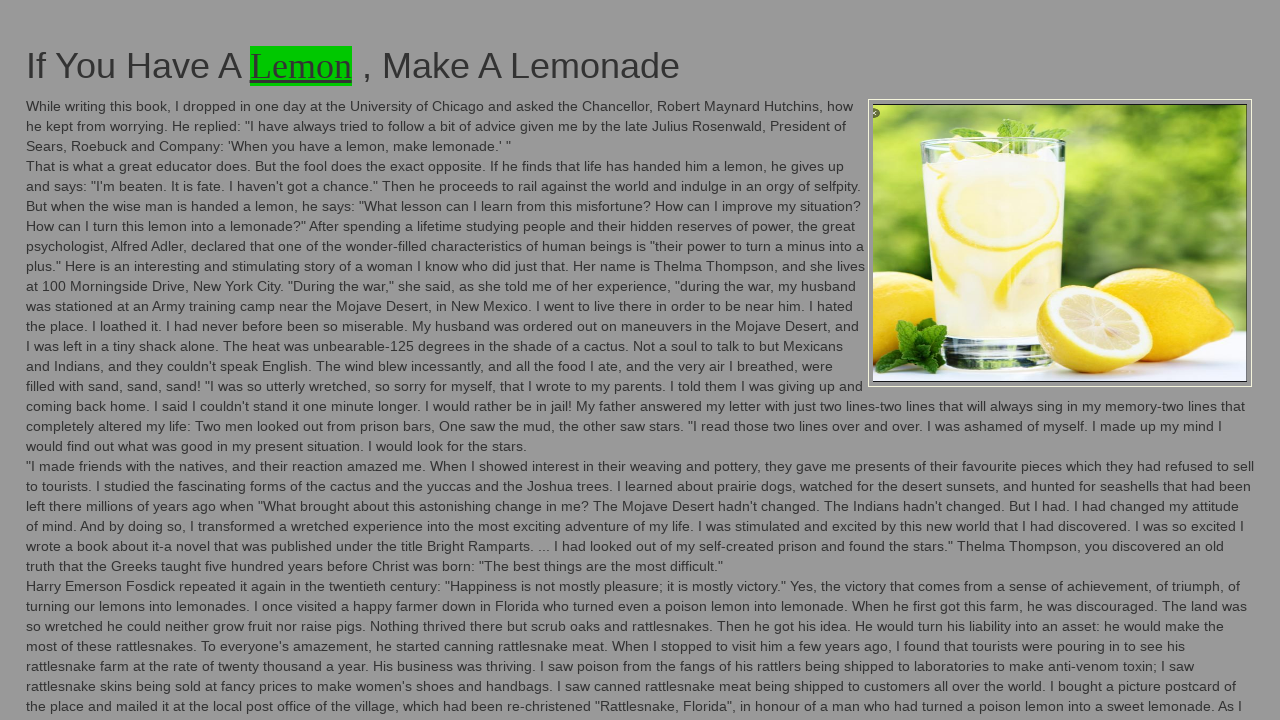

Flash iteration 35/100: Changed background back to original color
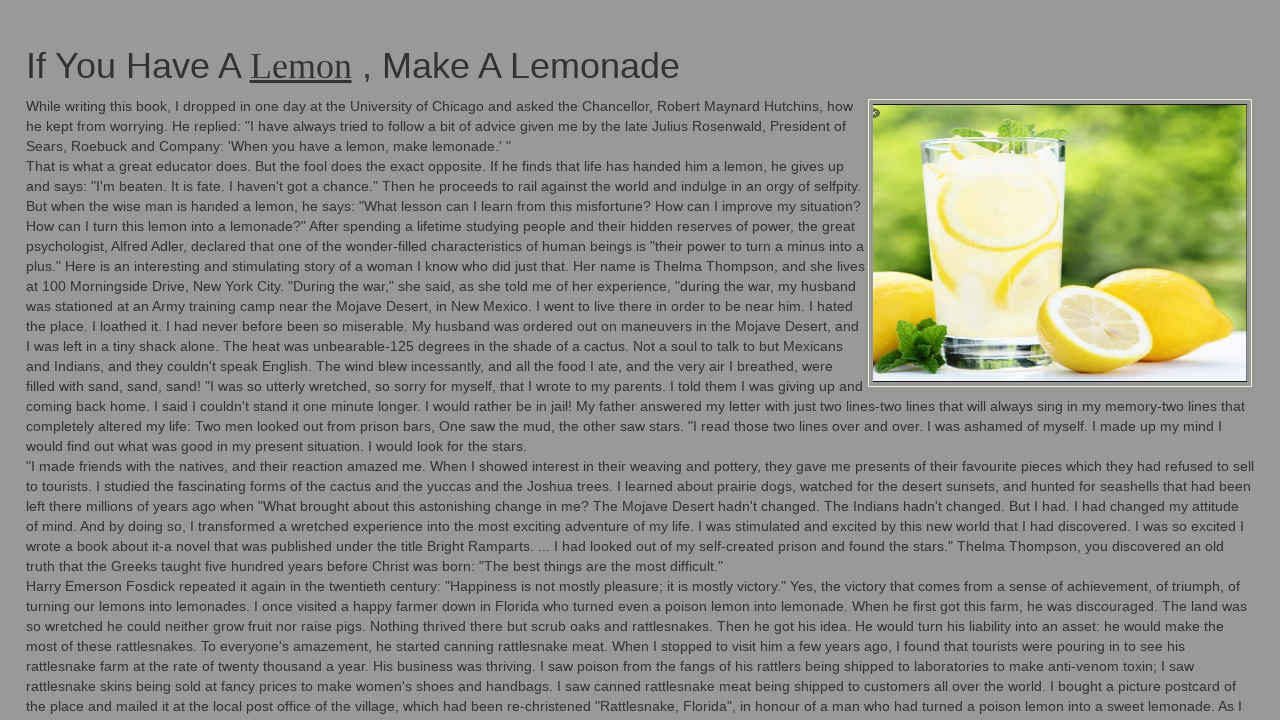

Flash iteration 36/100: Changed background to green
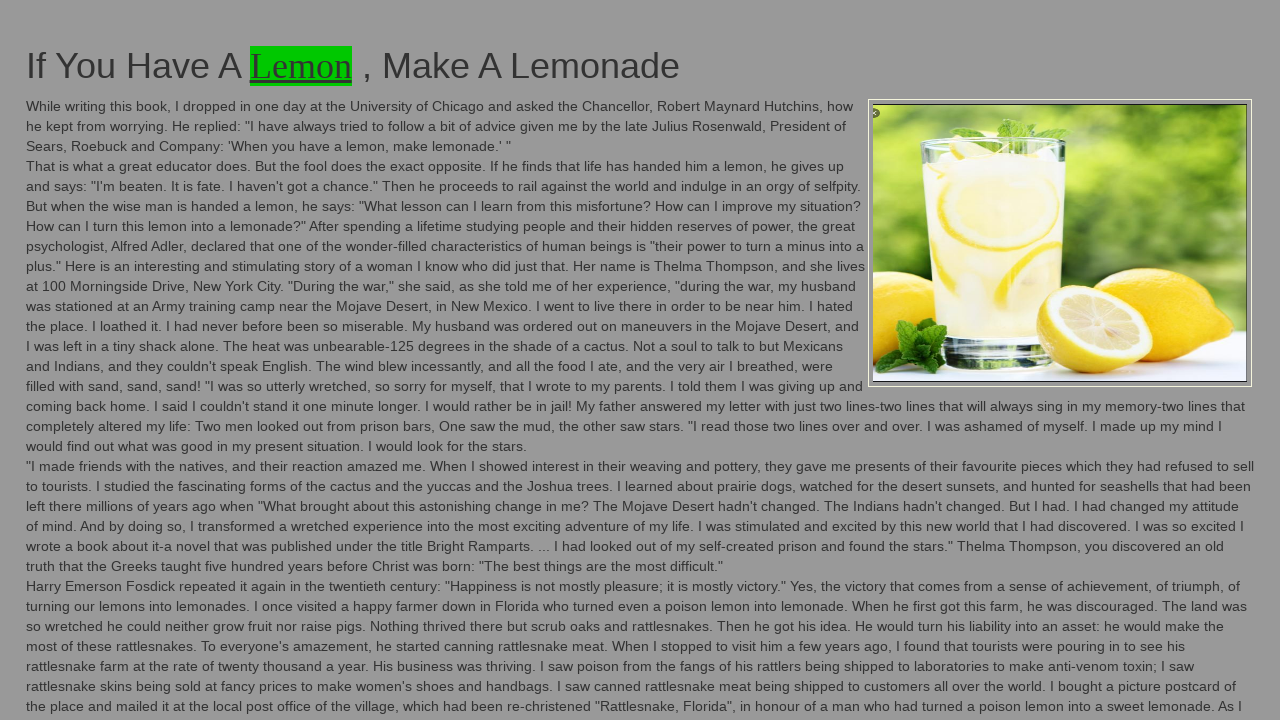

Flash iteration 36/100: Changed background back to original color
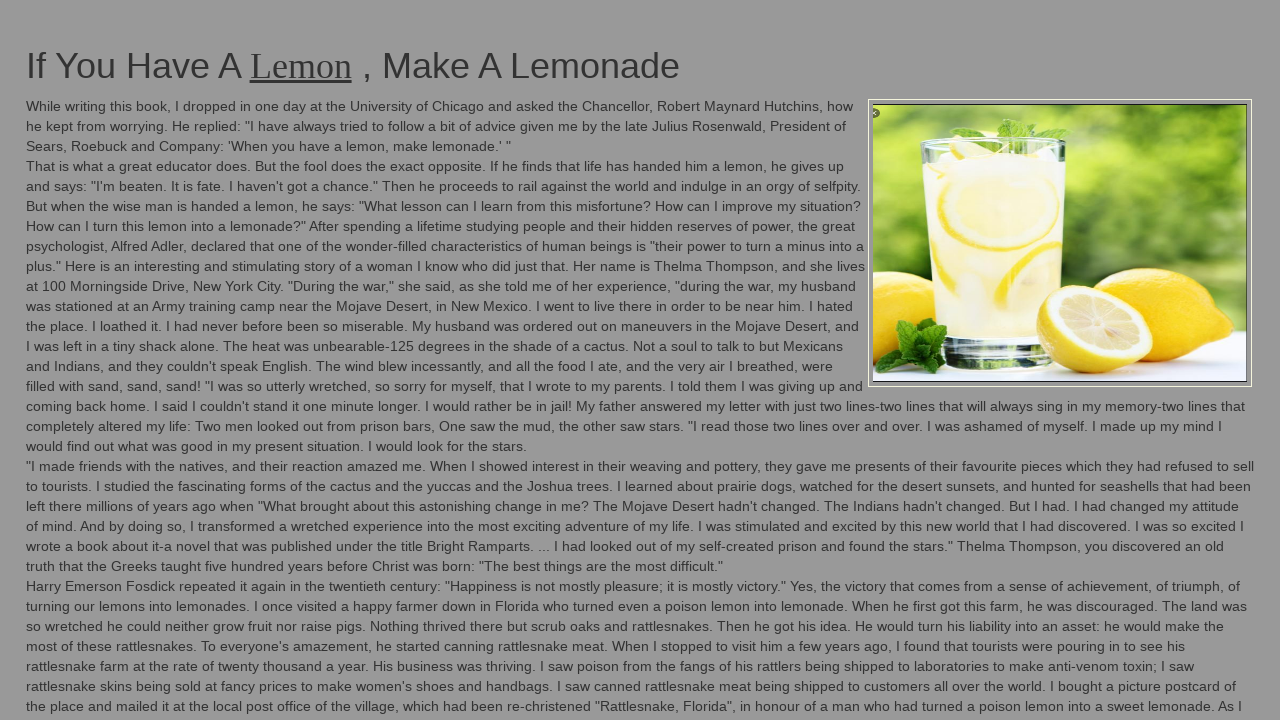

Flash iteration 37/100: Changed background to green
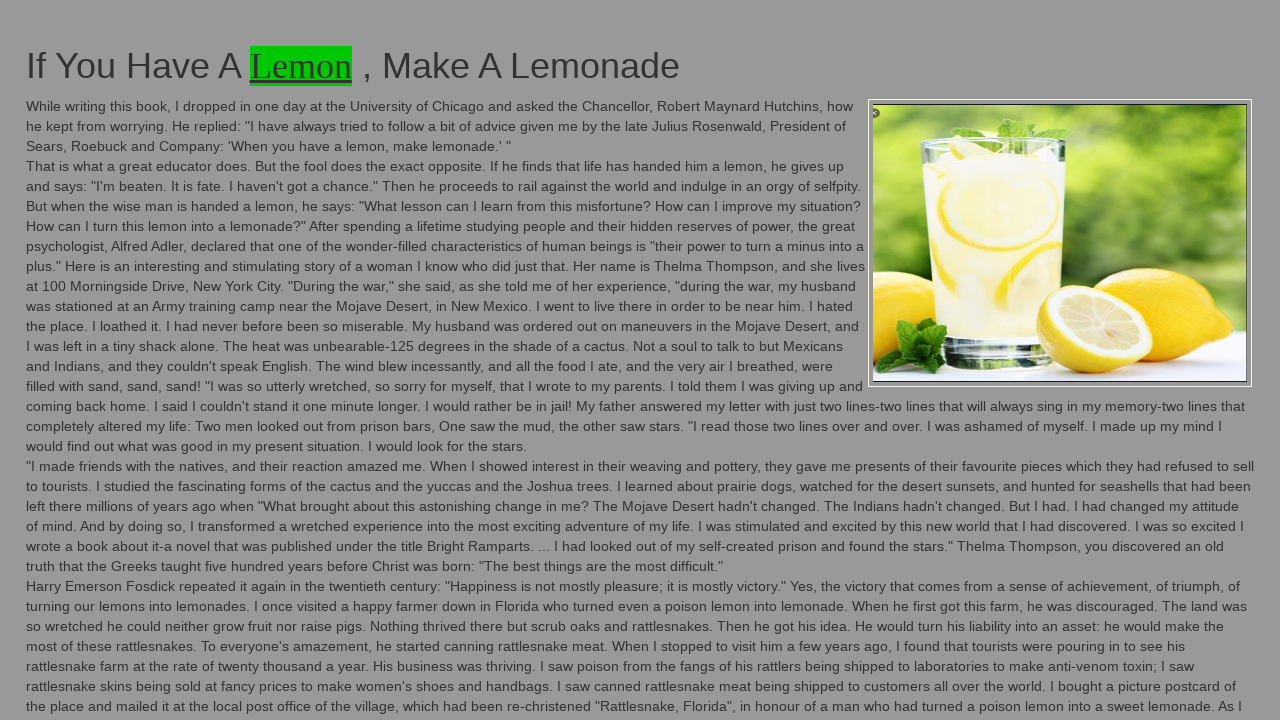

Flash iteration 37/100: Changed background back to original color
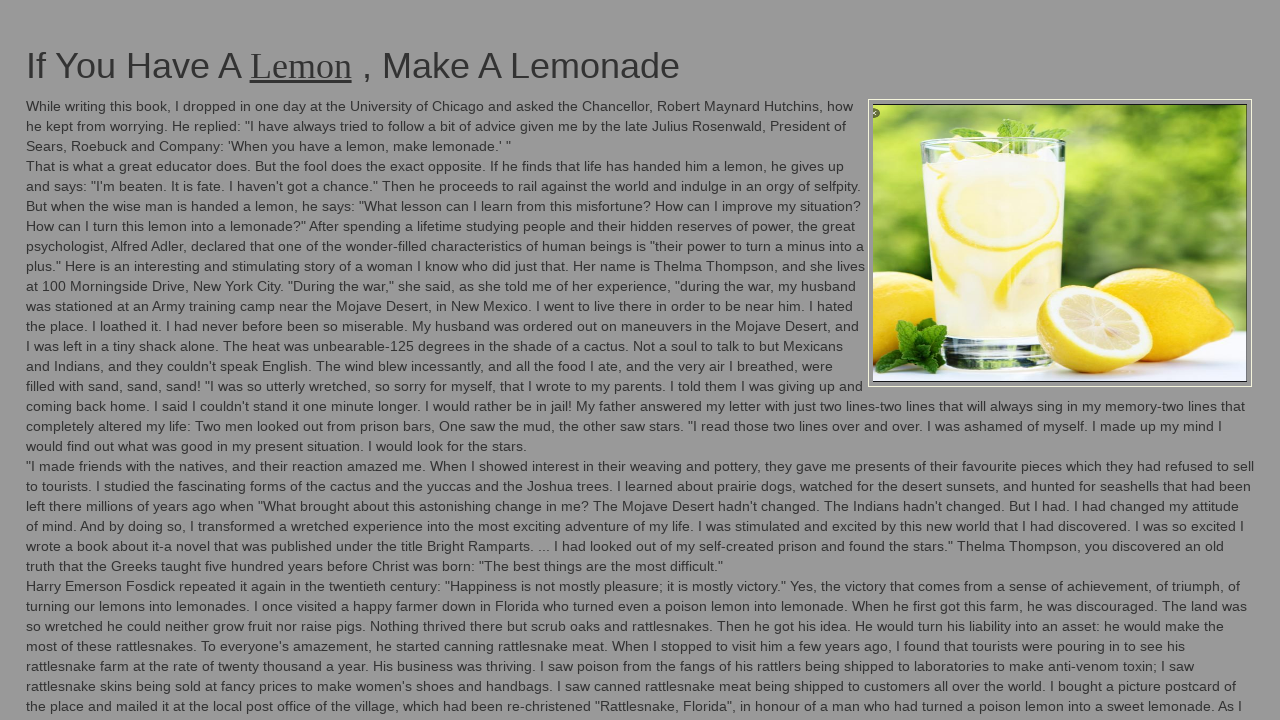

Flash iteration 38/100: Changed background to green
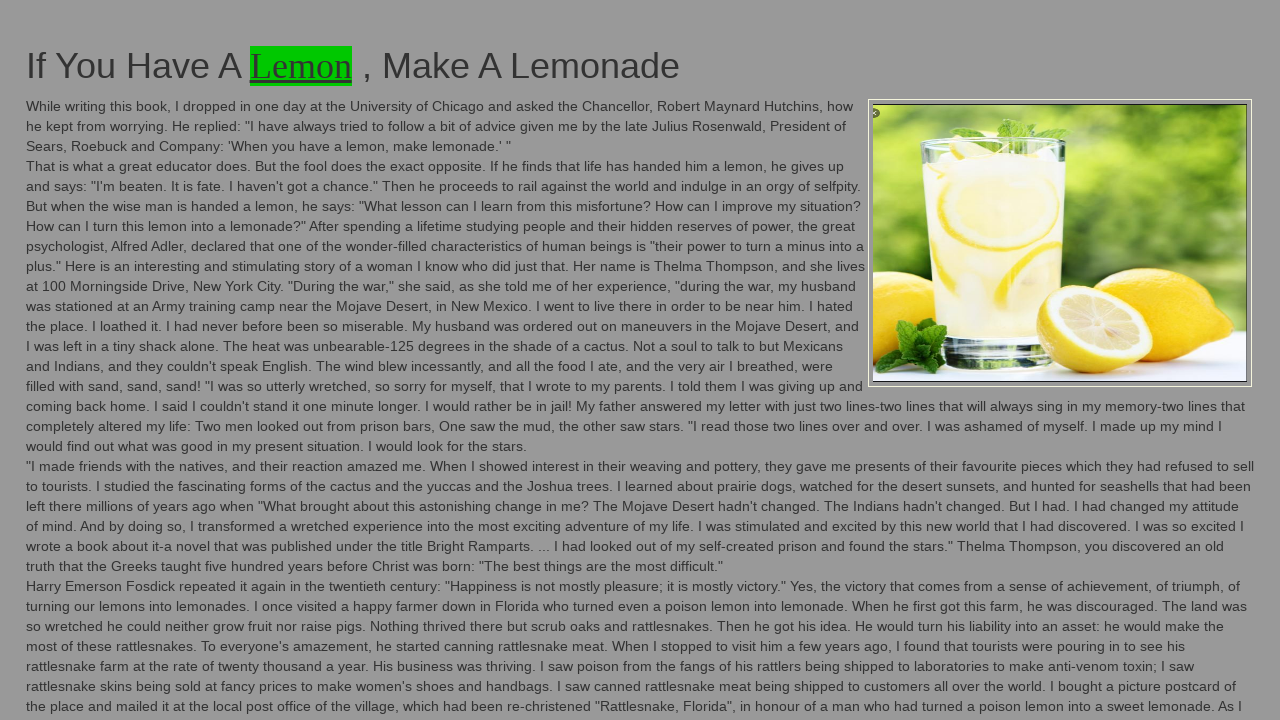

Flash iteration 38/100: Changed background back to original color
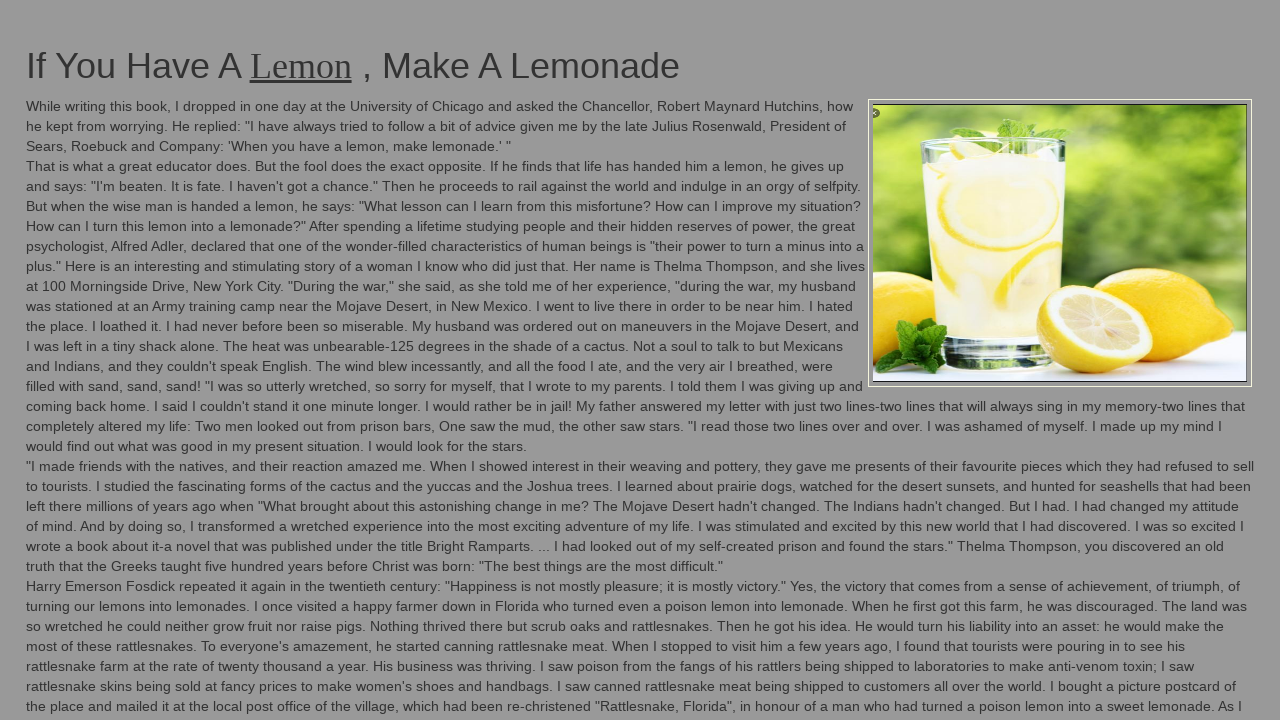

Flash iteration 39/100: Changed background to green
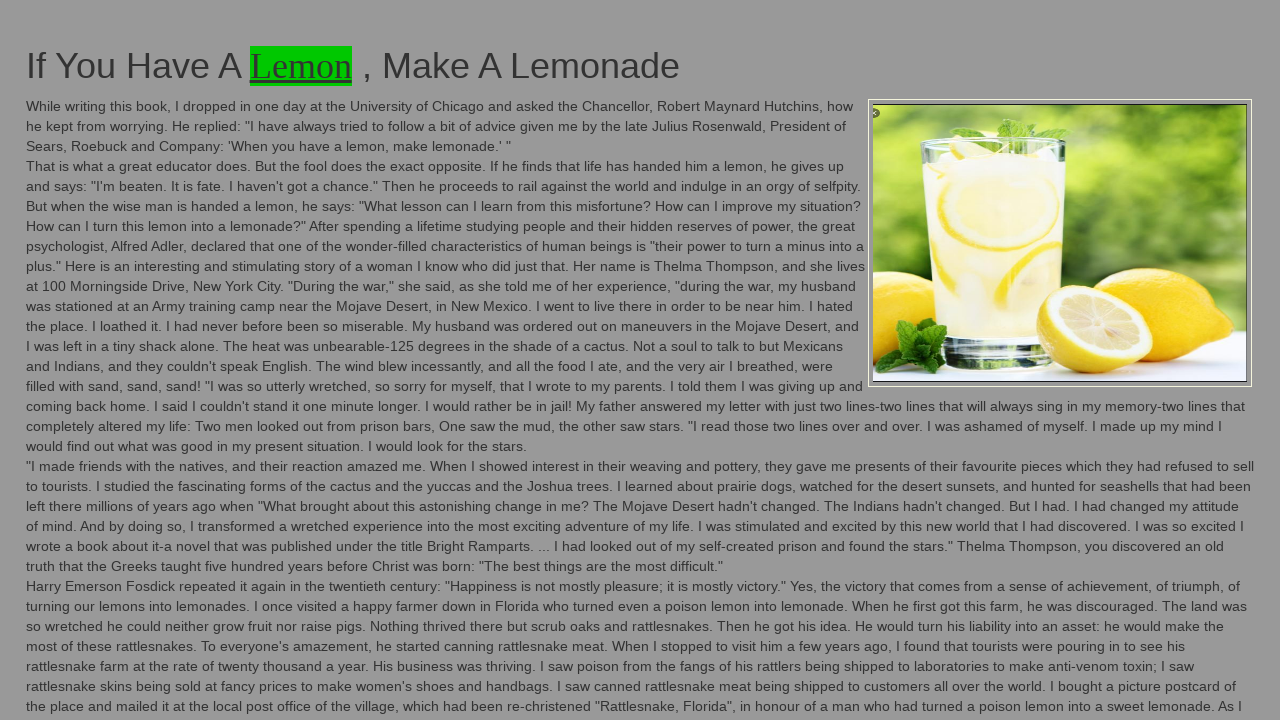

Flash iteration 39/100: Changed background back to original color
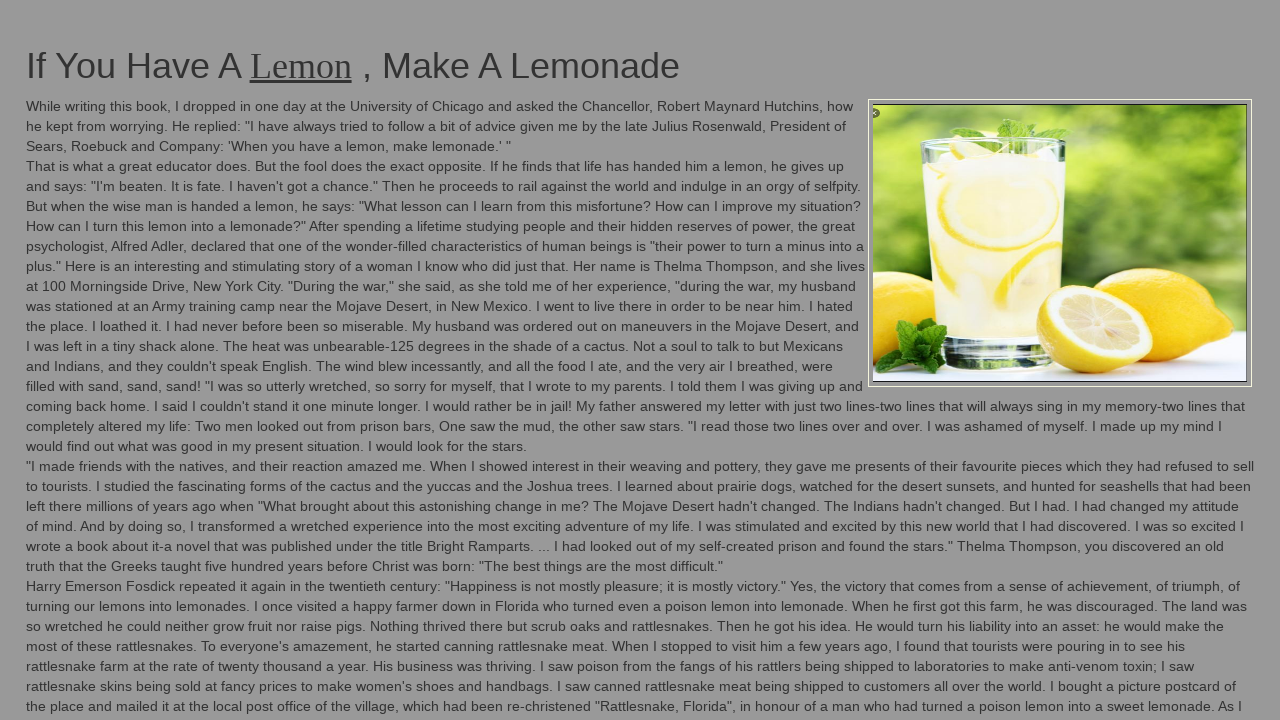

Flash iteration 40/100: Changed background to green
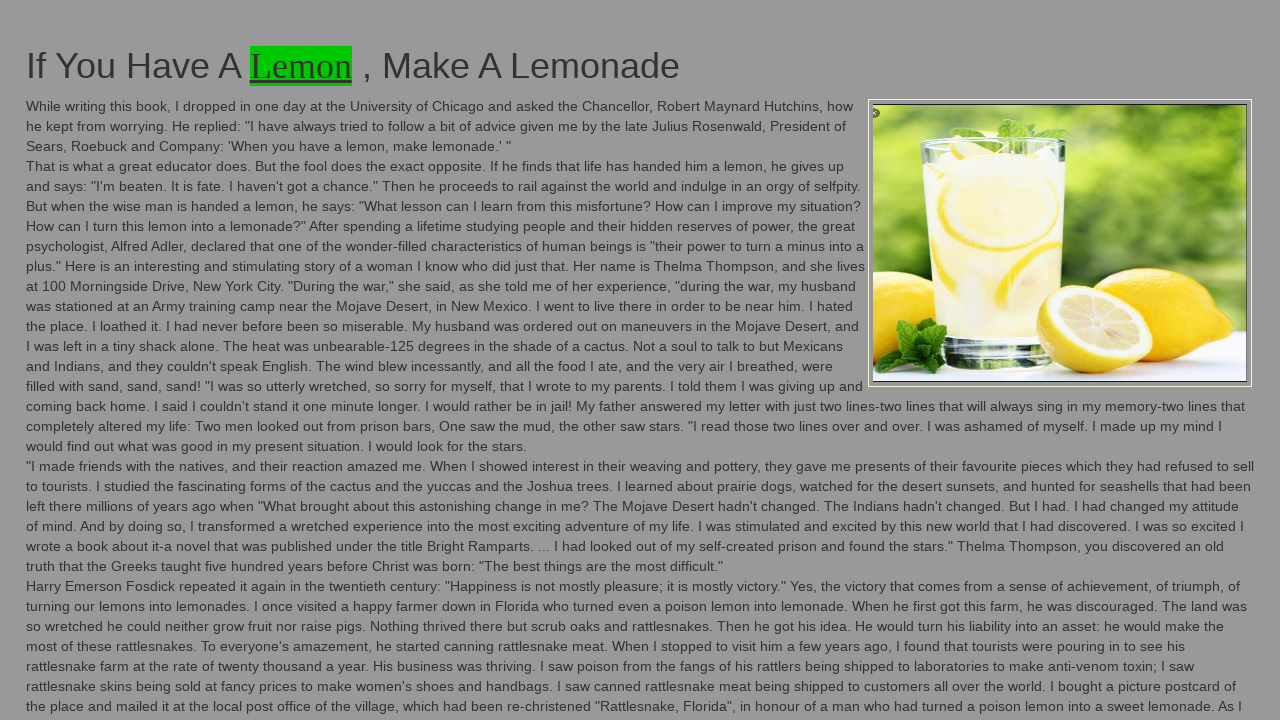

Flash iteration 40/100: Changed background back to original color
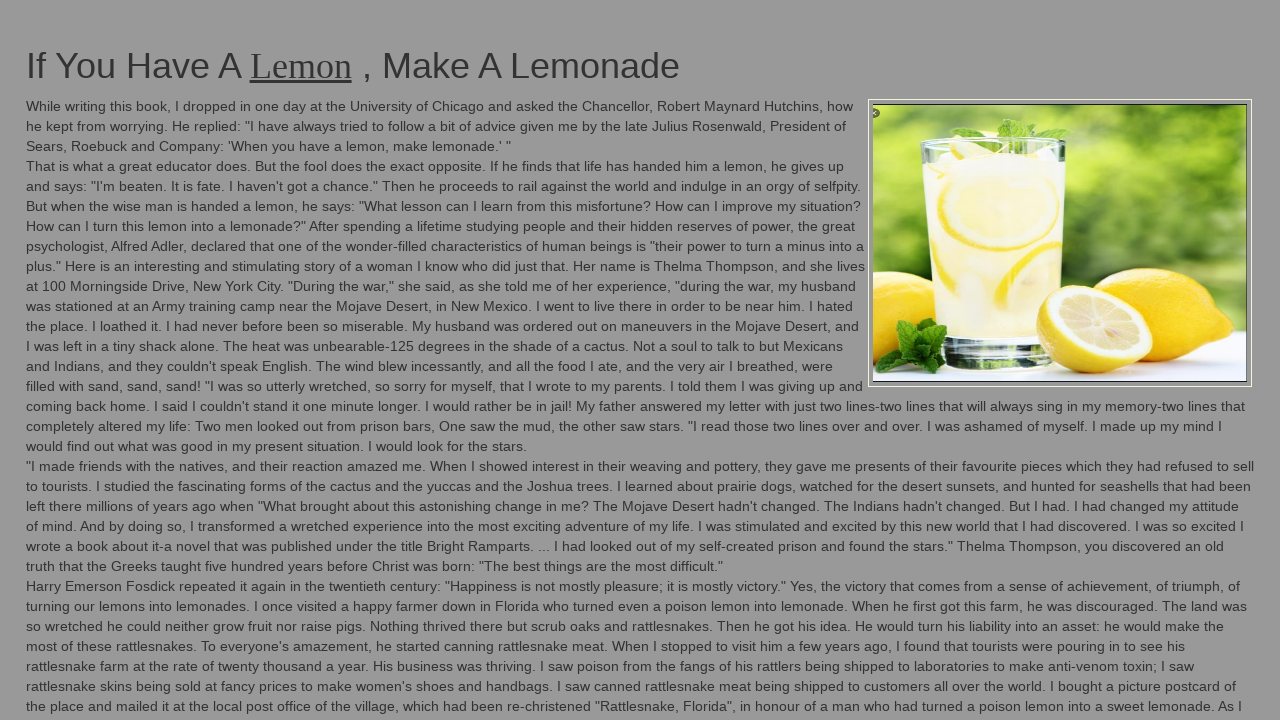

Flash iteration 41/100: Changed background to green
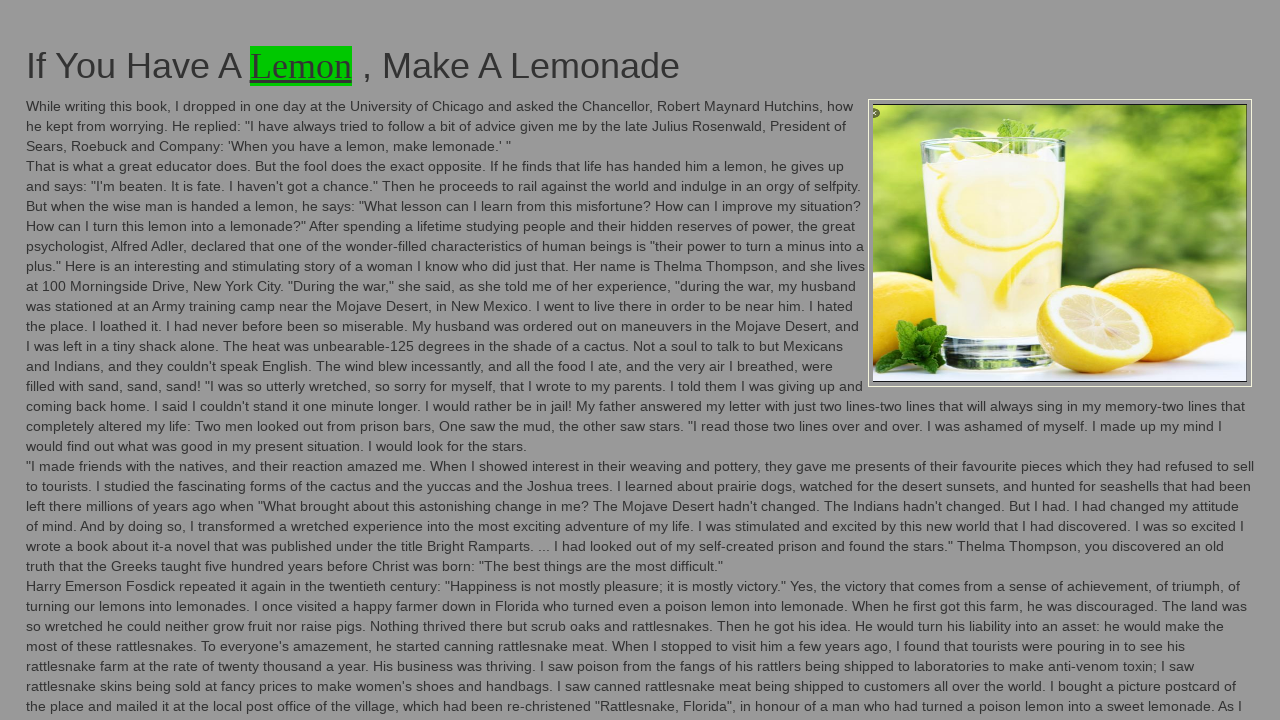

Flash iteration 41/100: Changed background back to original color
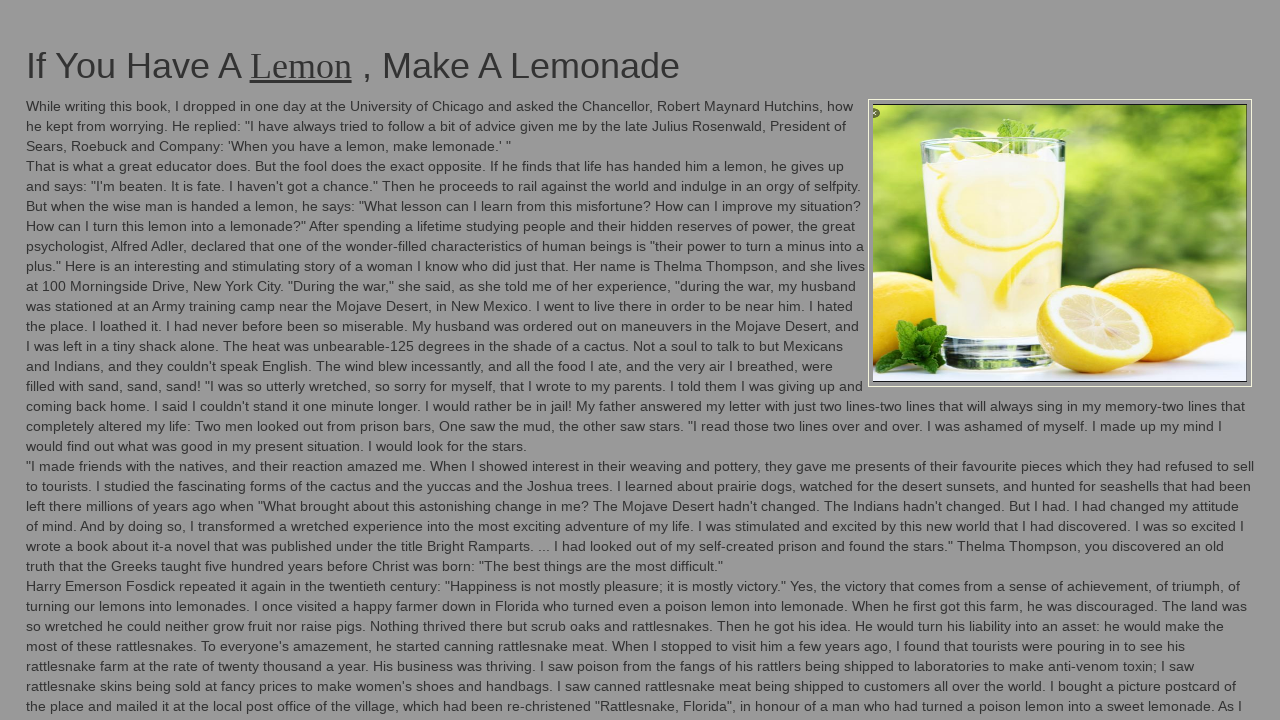

Flash iteration 42/100: Changed background to green
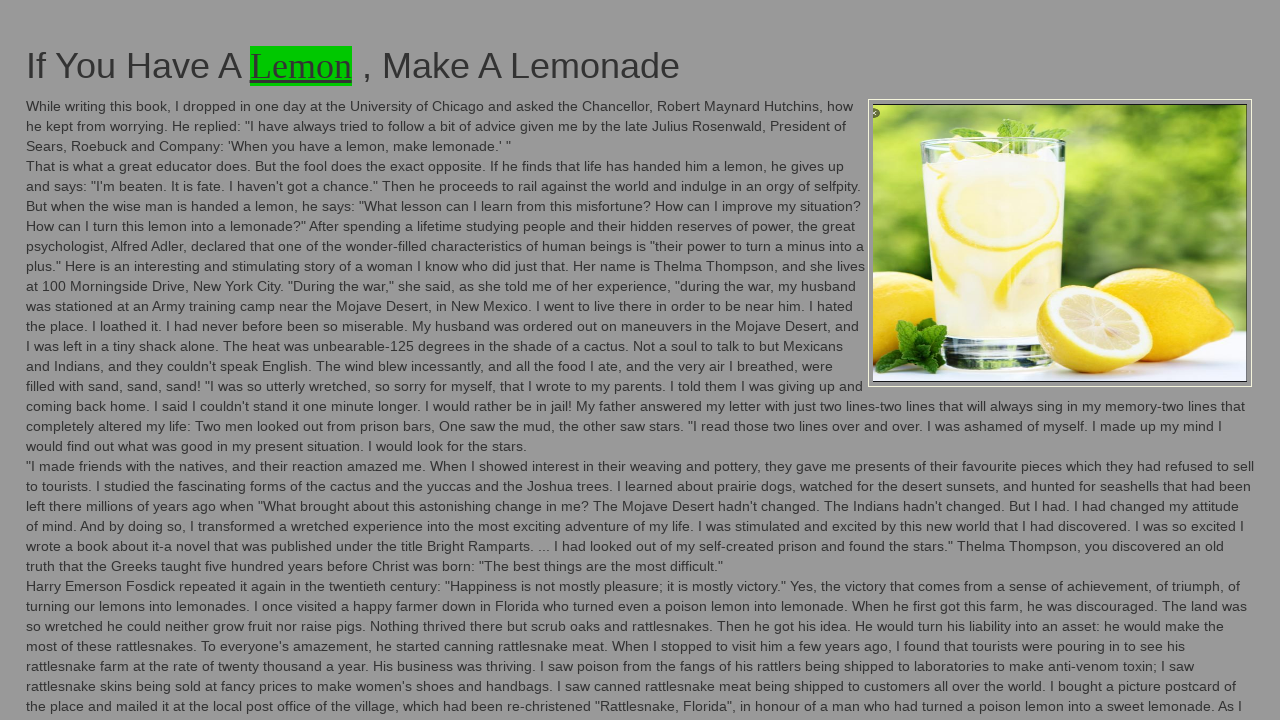

Flash iteration 42/100: Changed background back to original color
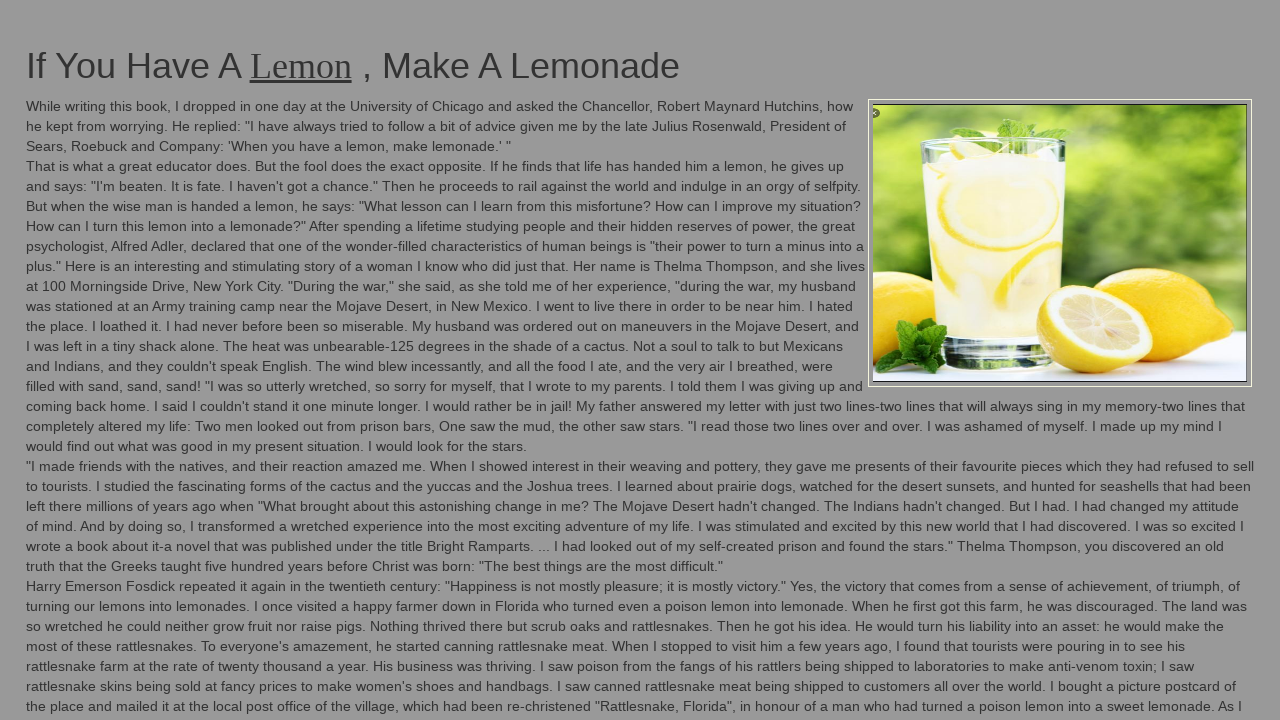

Flash iteration 43/100: Changed background to green
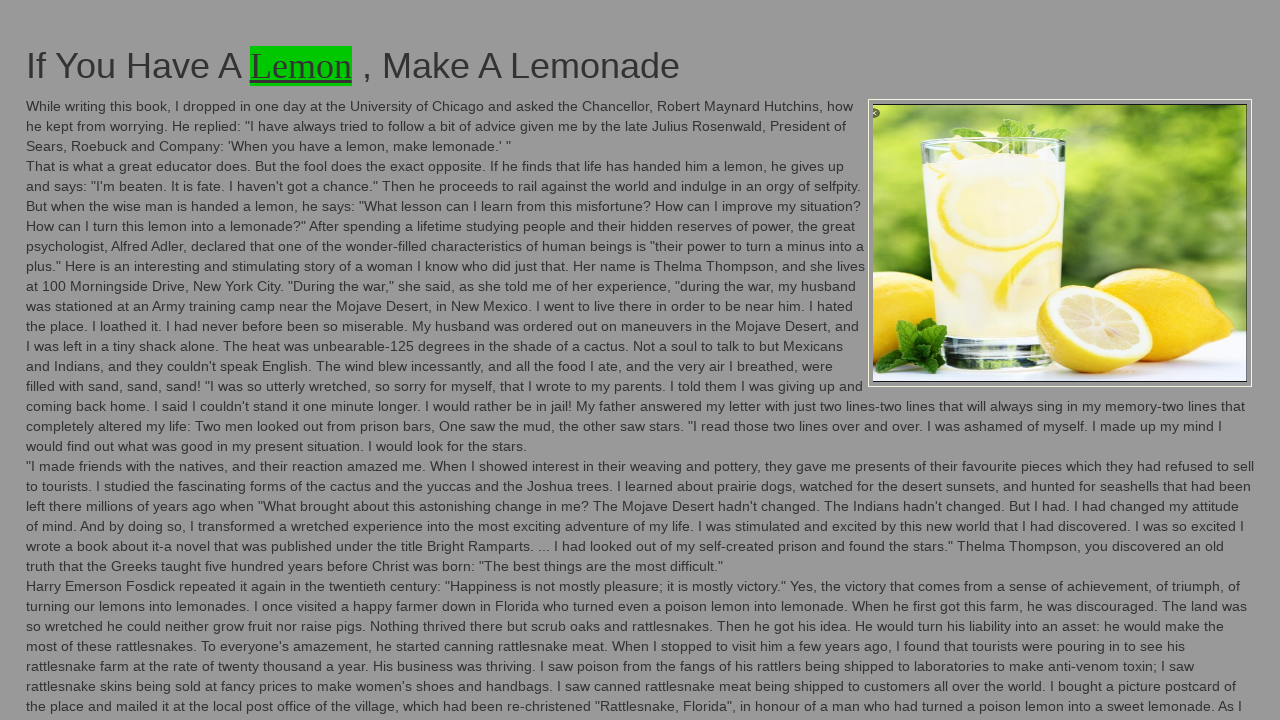

Flash iteration 43/100: Changed background back to original color
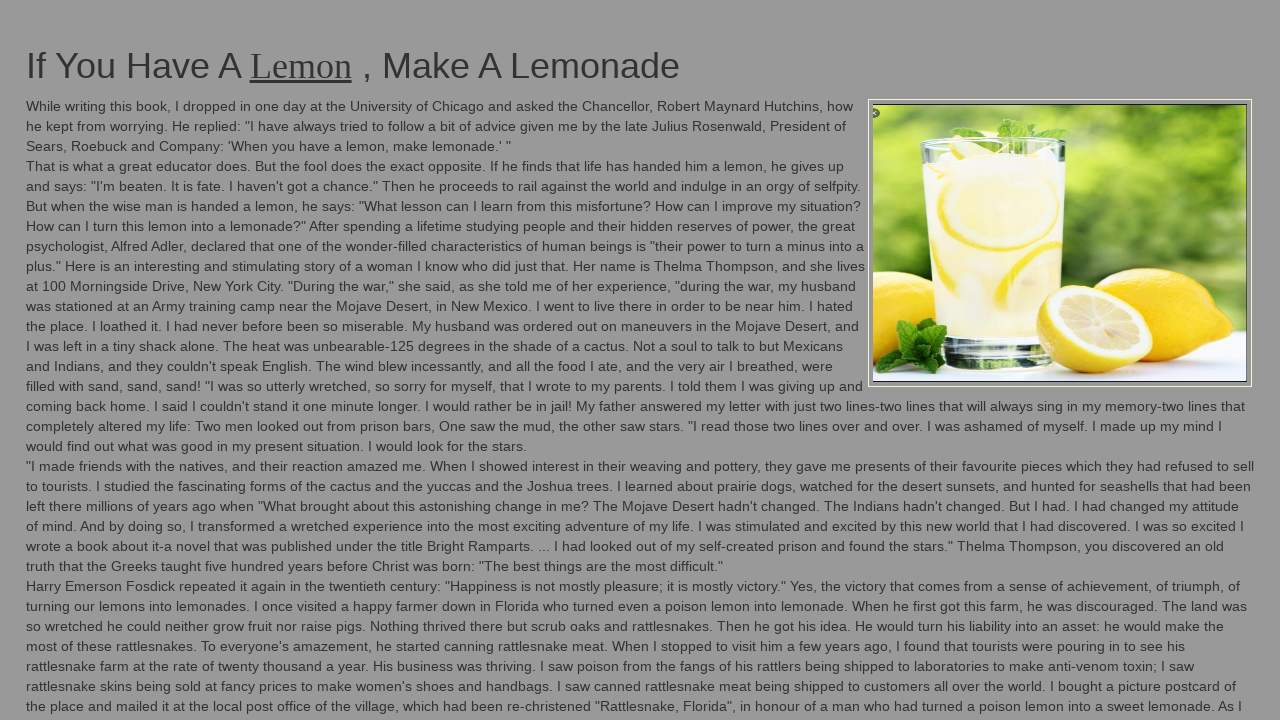

Flash iteration 44/100: Changed background to green
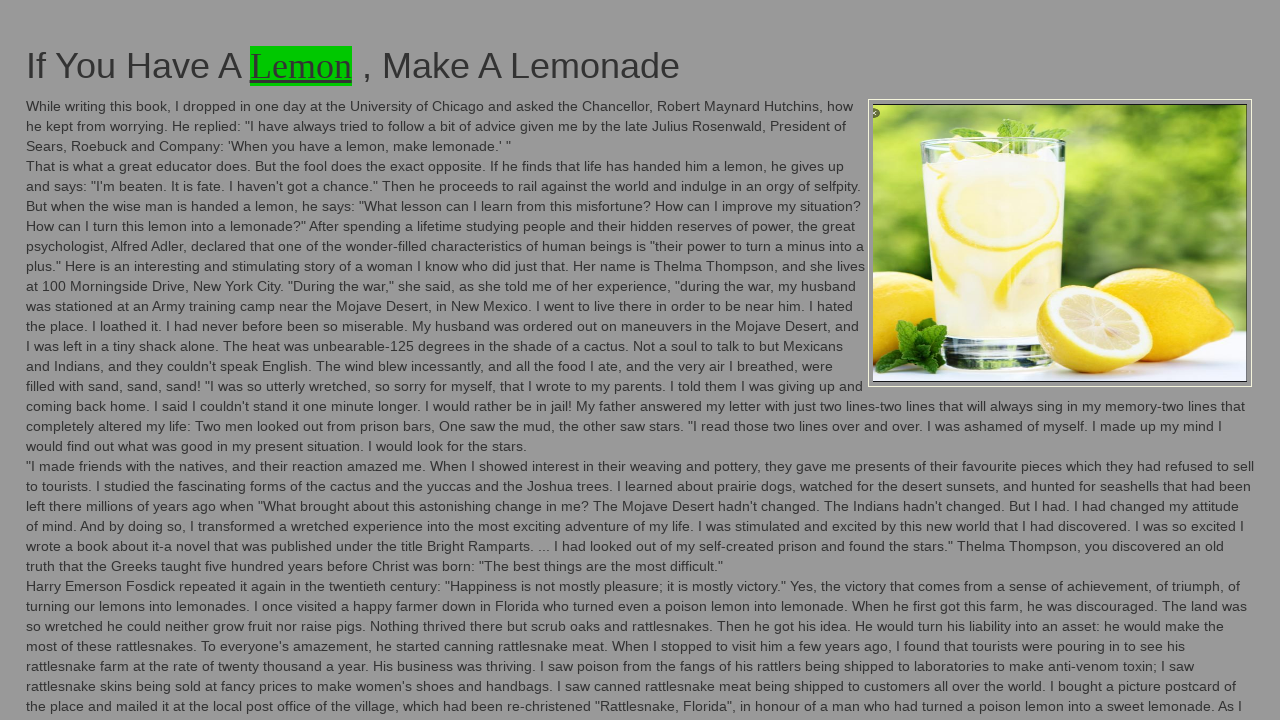

Flash iteration 44/100: Changed background back to original color
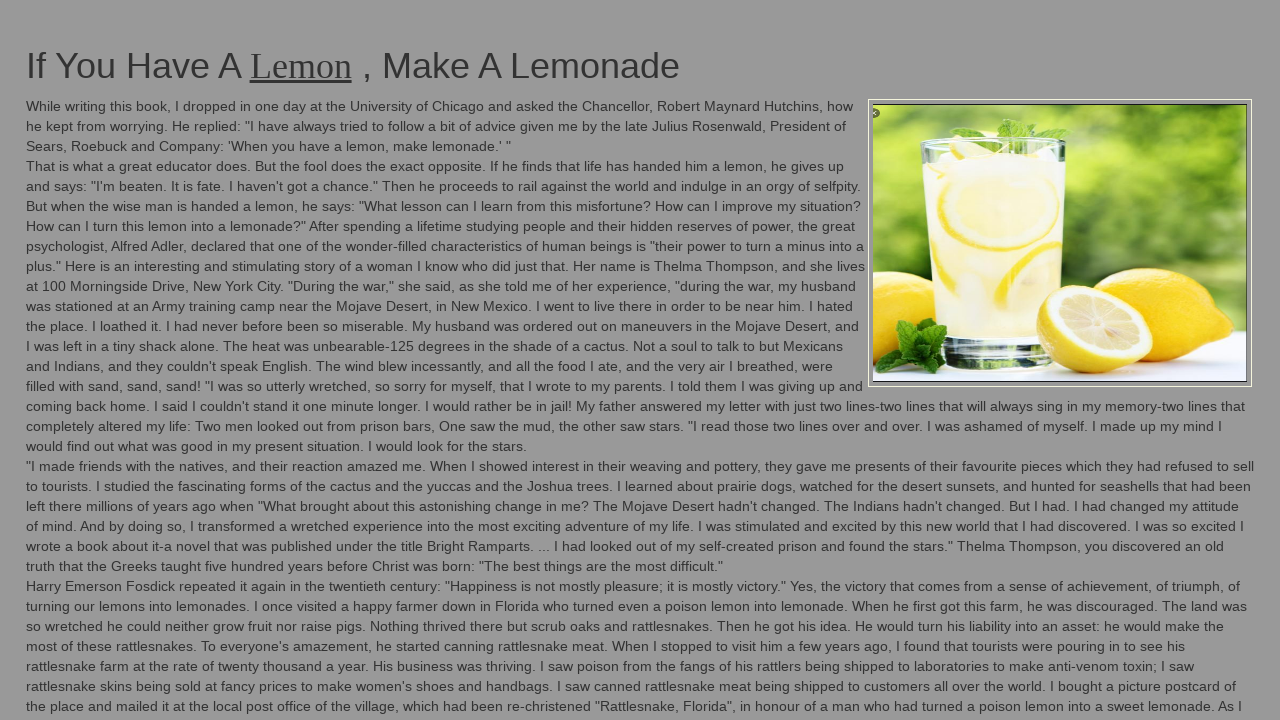

Flash iteration 45/100: Changed background to green
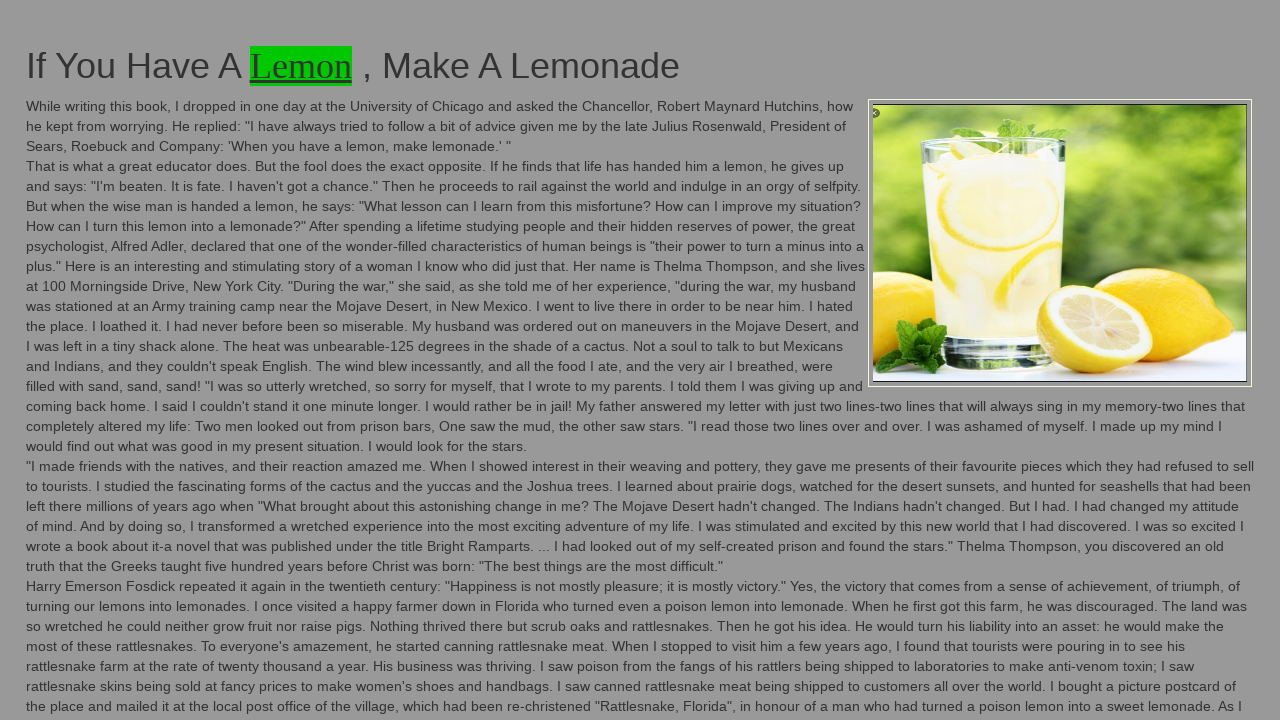

Flash iteration 45/100: Changed background back to original color
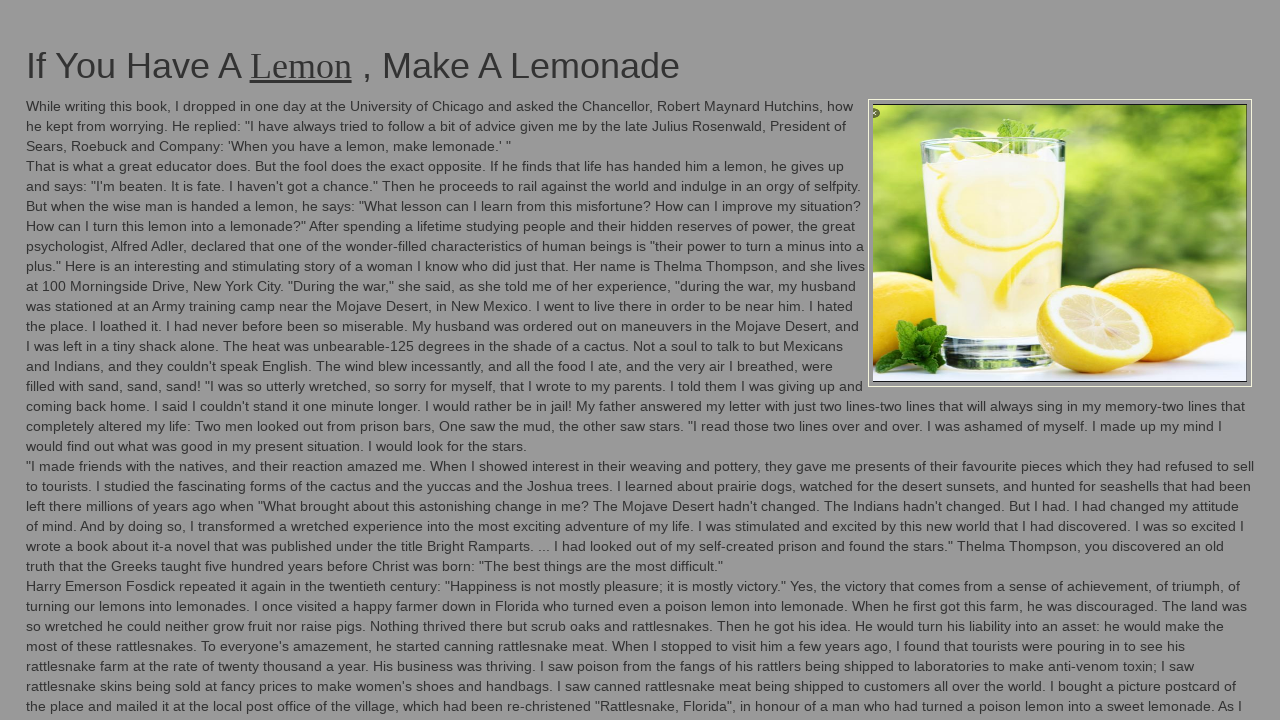

Flash iteration 46/100: Changed background to green
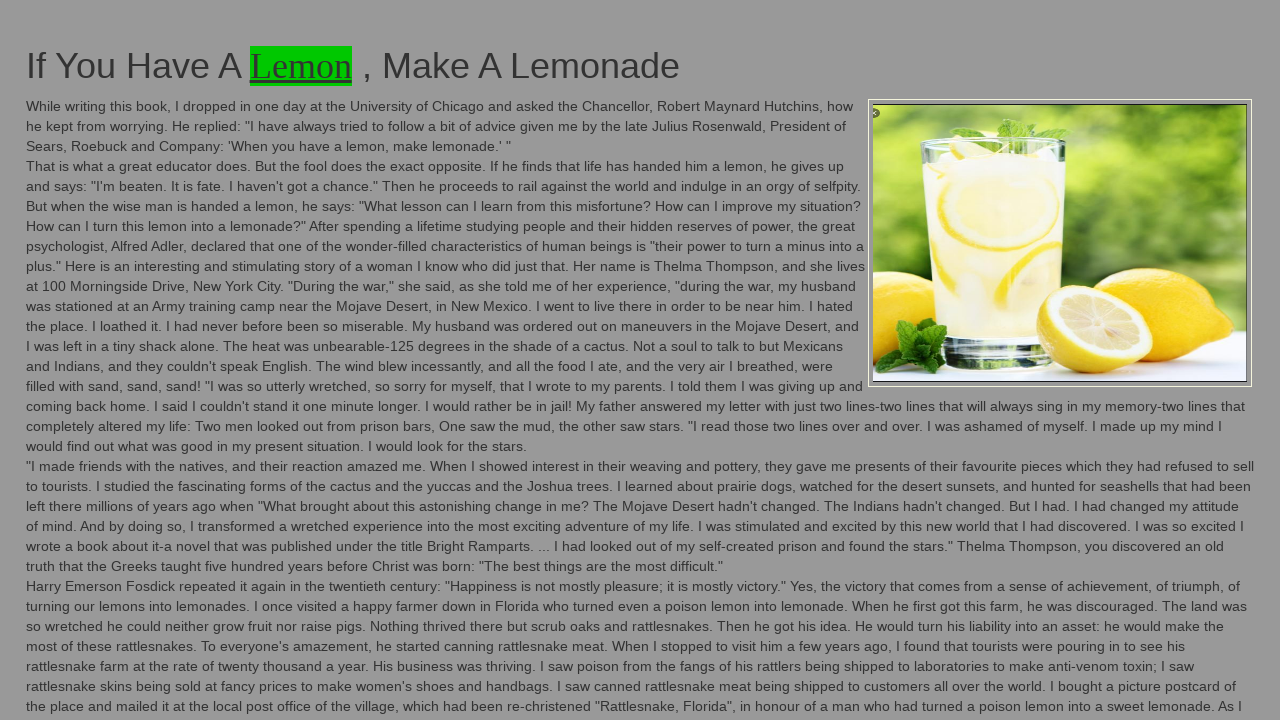

Flash iteration 46/100: Changed background back to original color
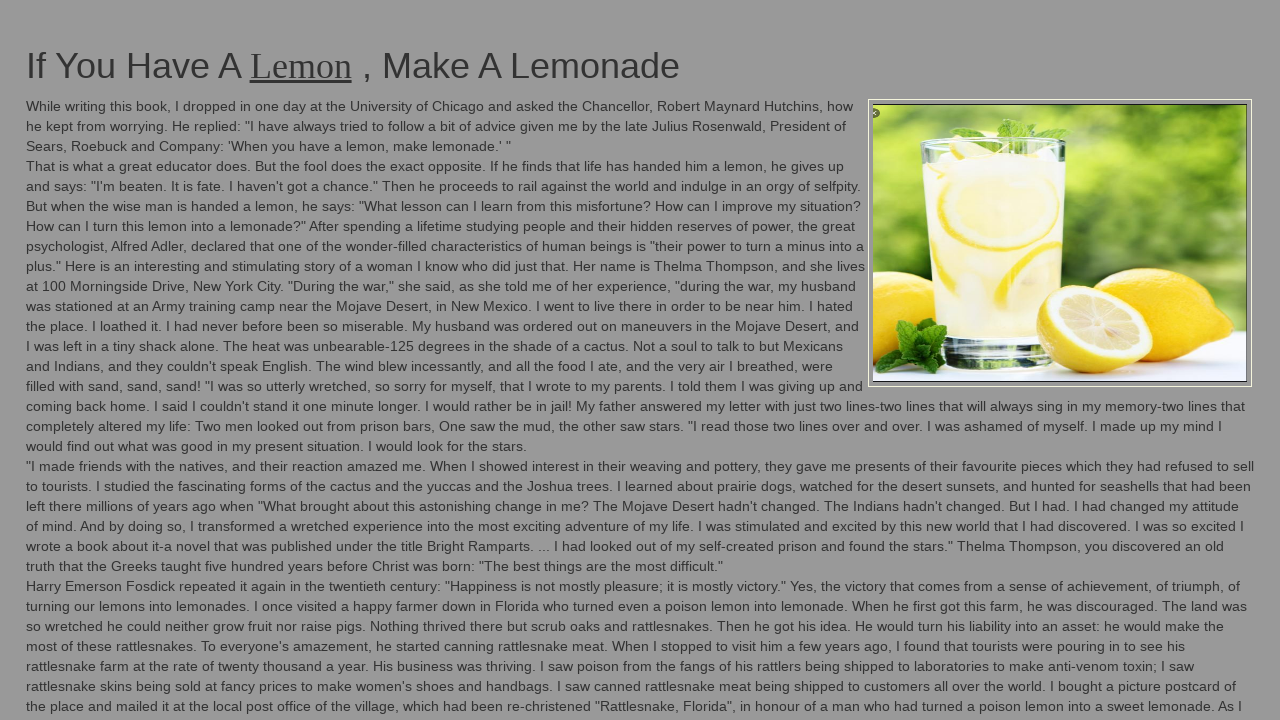

Flash iteration 47/100: Changed background to green
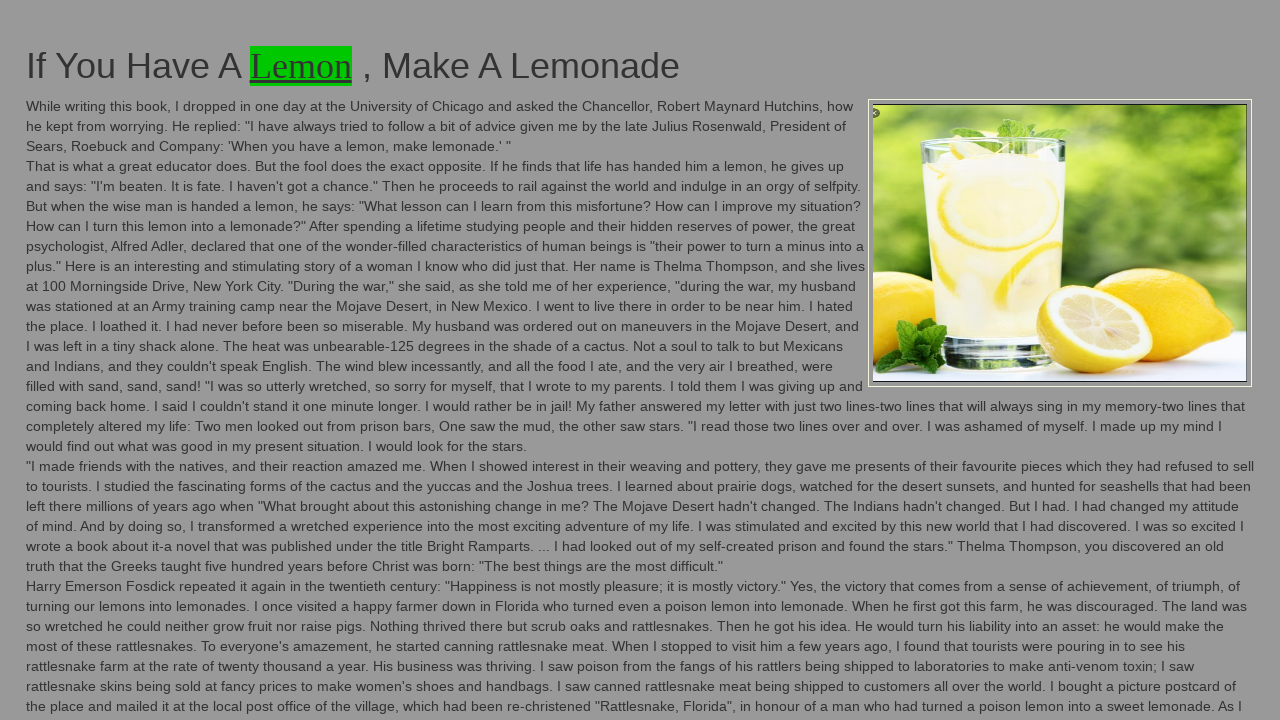

Flash iteration 47/100: Changed background back to original color
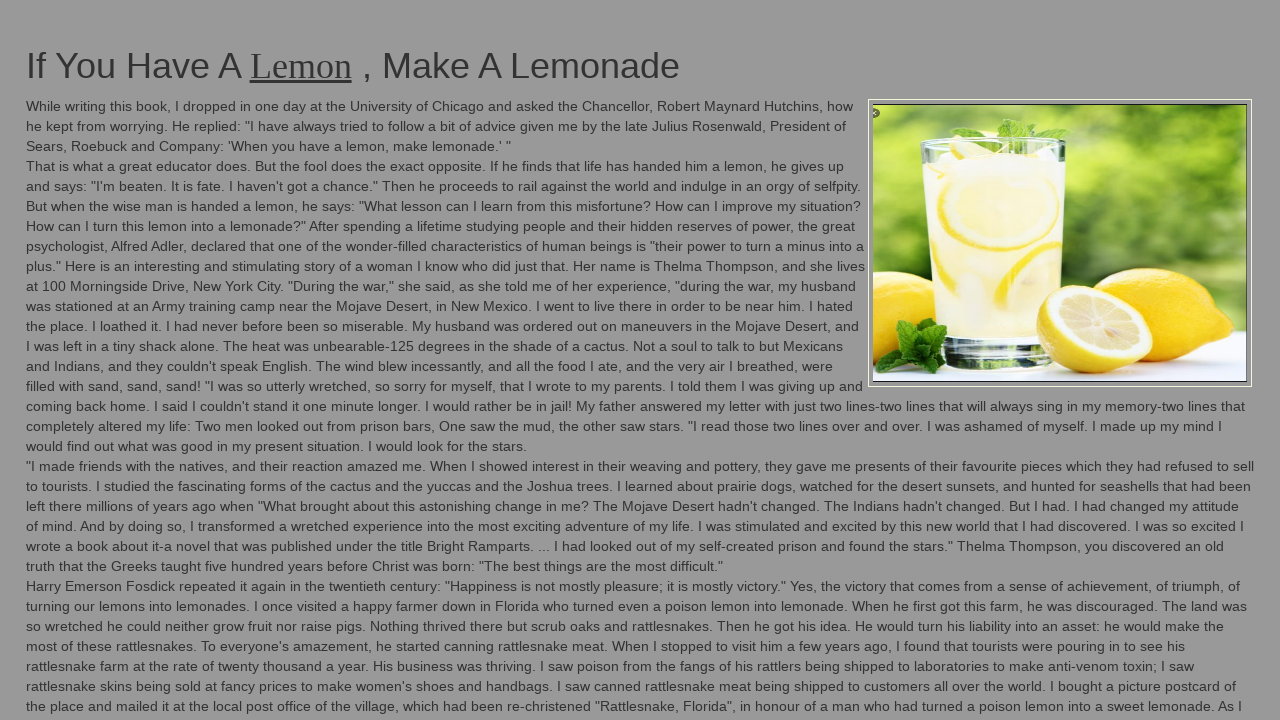

Flash iteration 48/100: Changed background to green
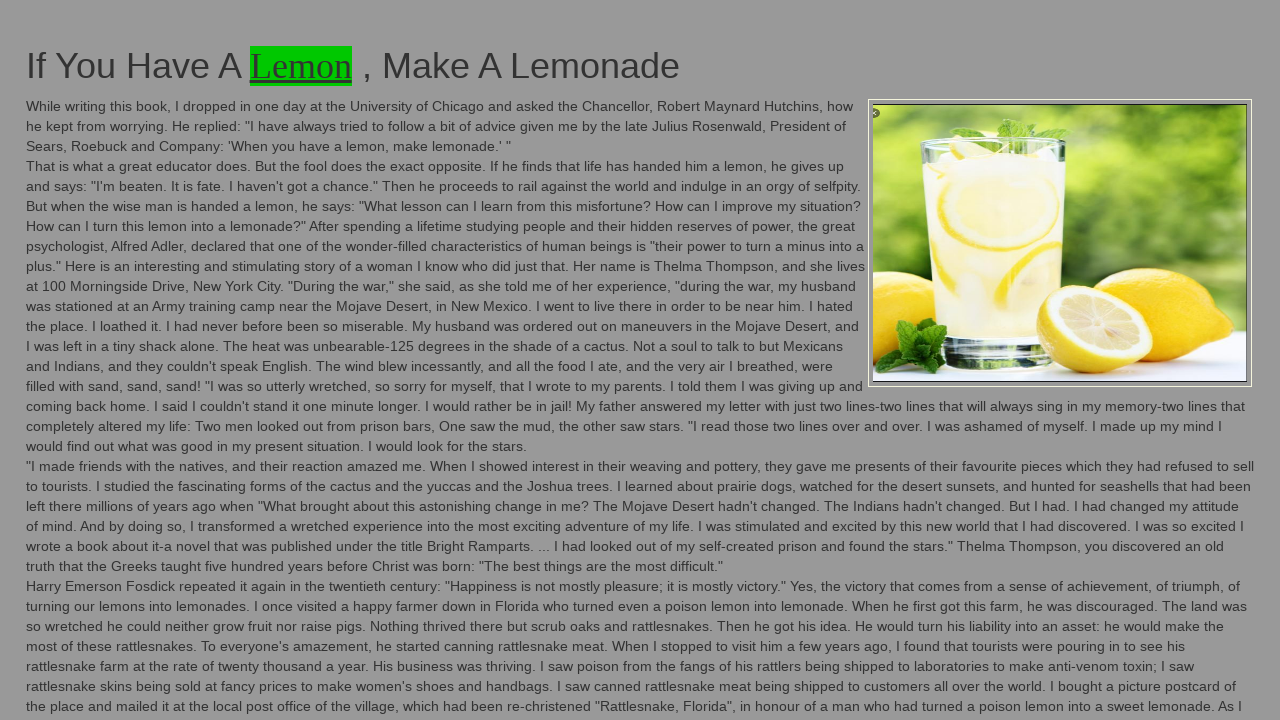

Flash iteration 48/100: Changed background back to original color
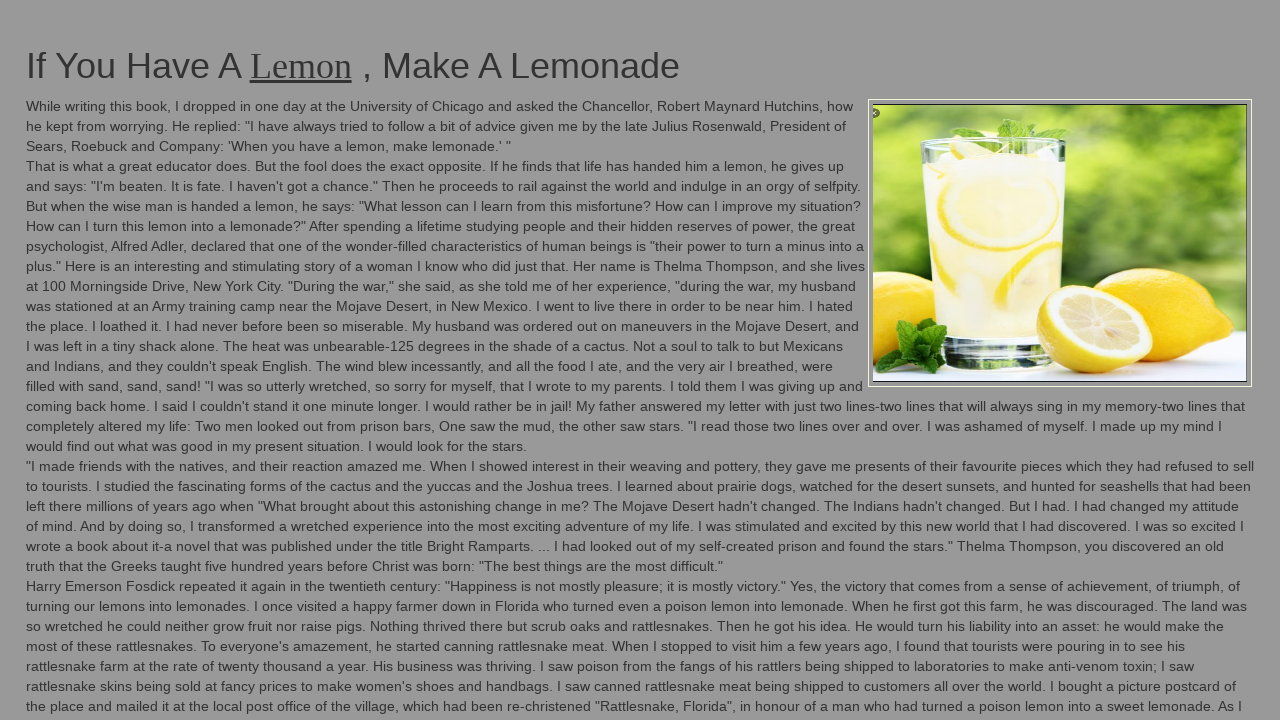

Flash iteration 49/100: Changed background to green
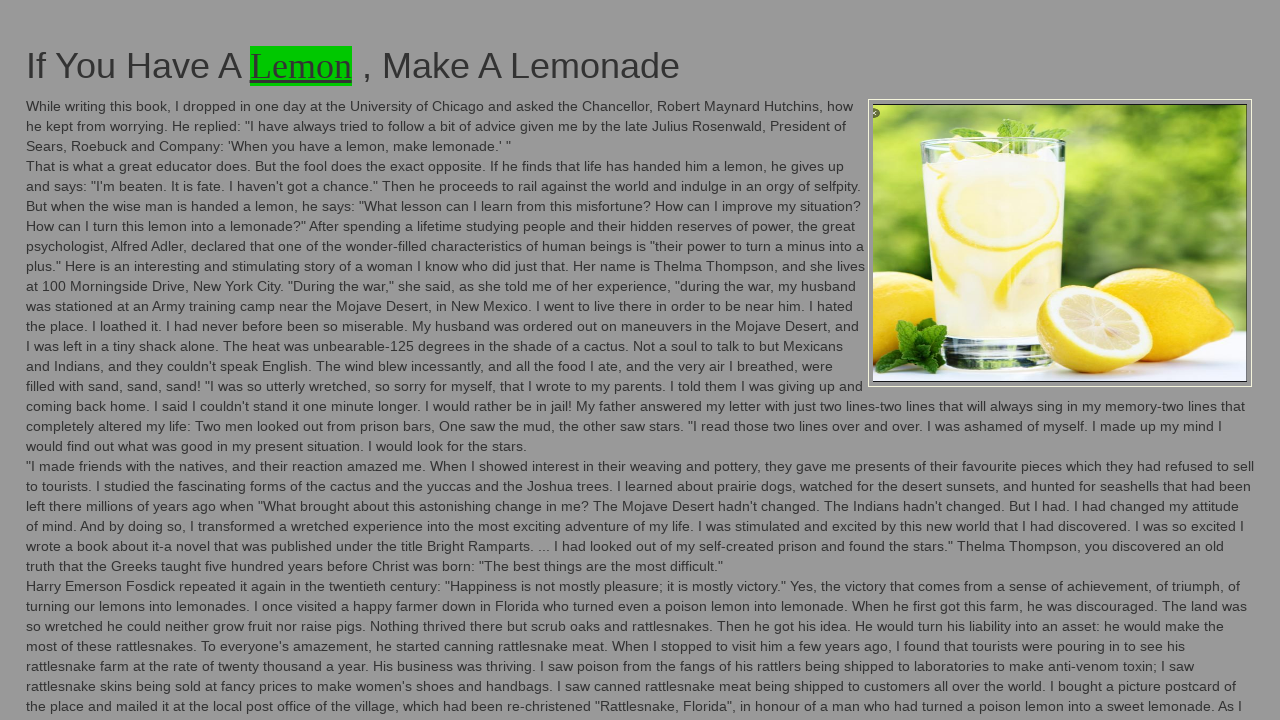

Flash iteration 49/100: Changed background back to original color
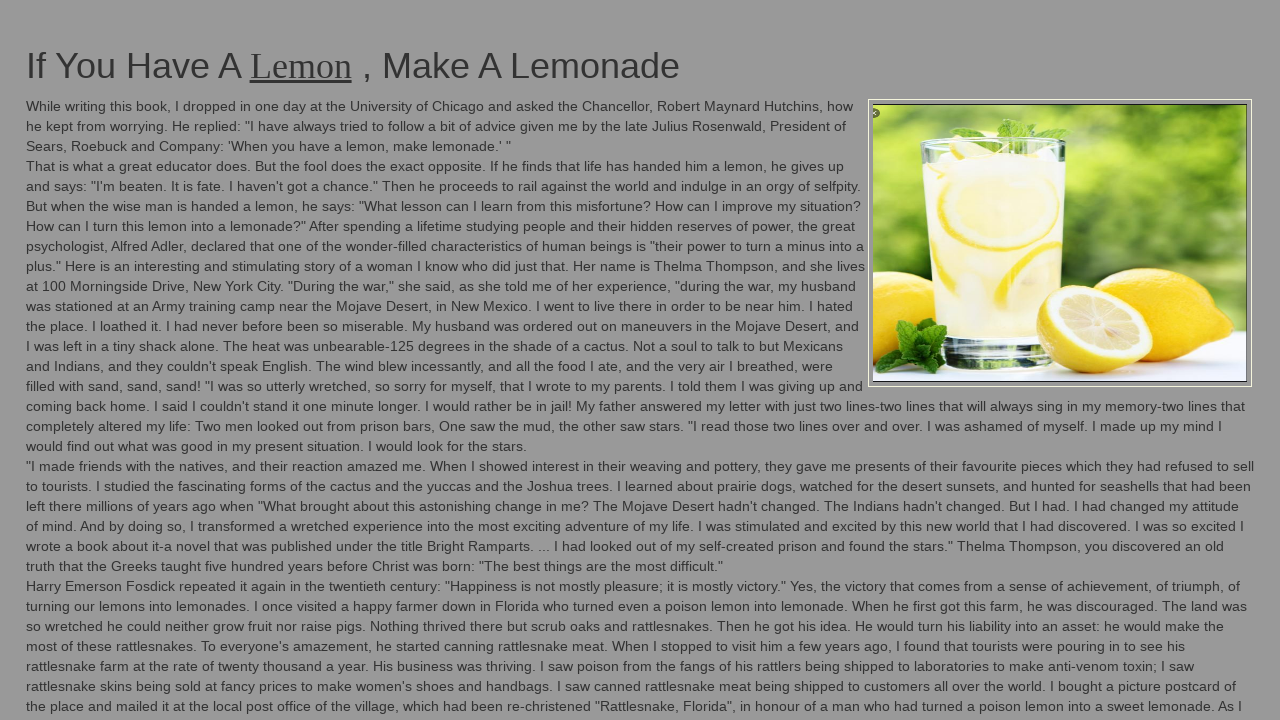

Flash iteration 50/100: Changed background to green
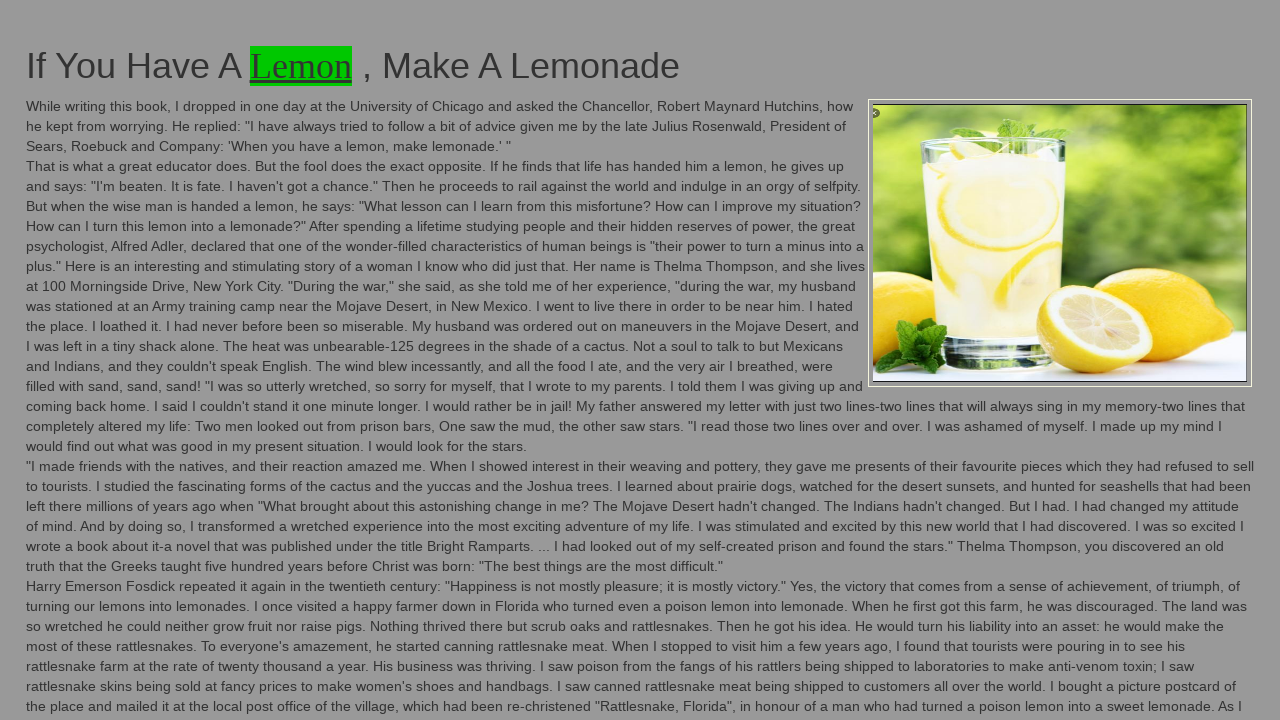

Flash iteration 50/100: Changed background back to original color
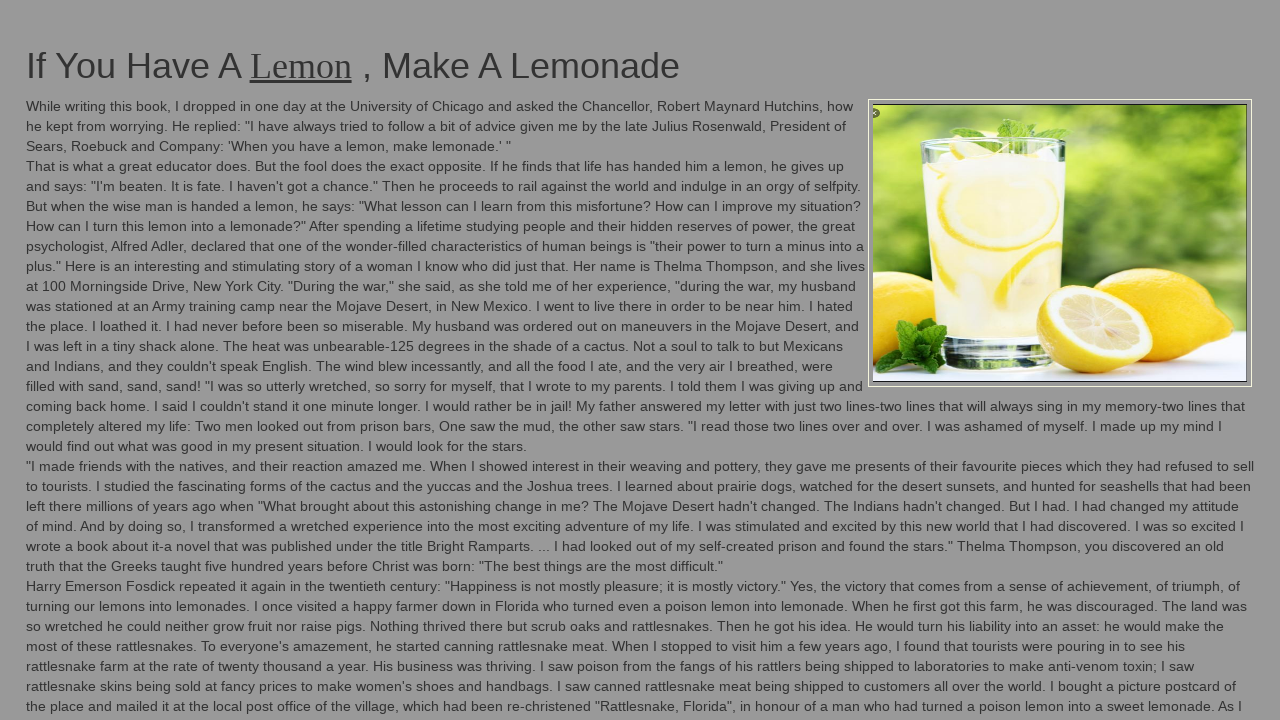

Flash iteration 51/100: Changed background to green
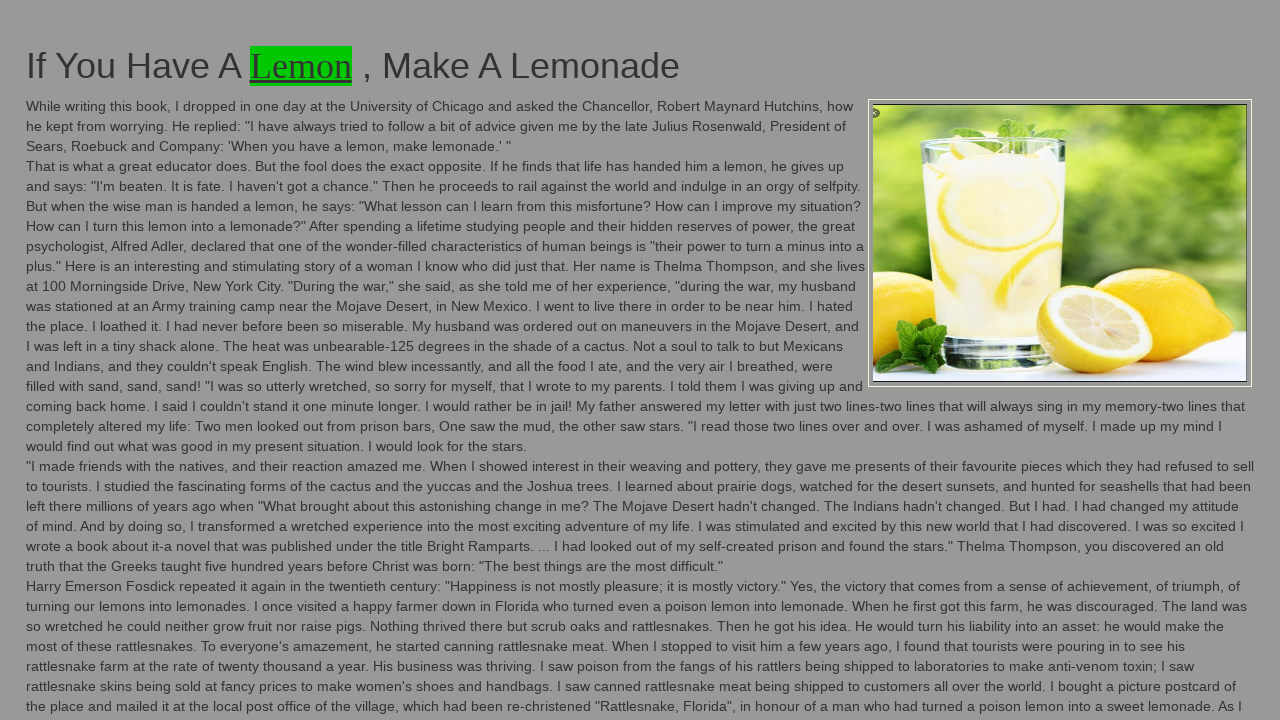

Flash iteration 51/100: Changed background back to original color
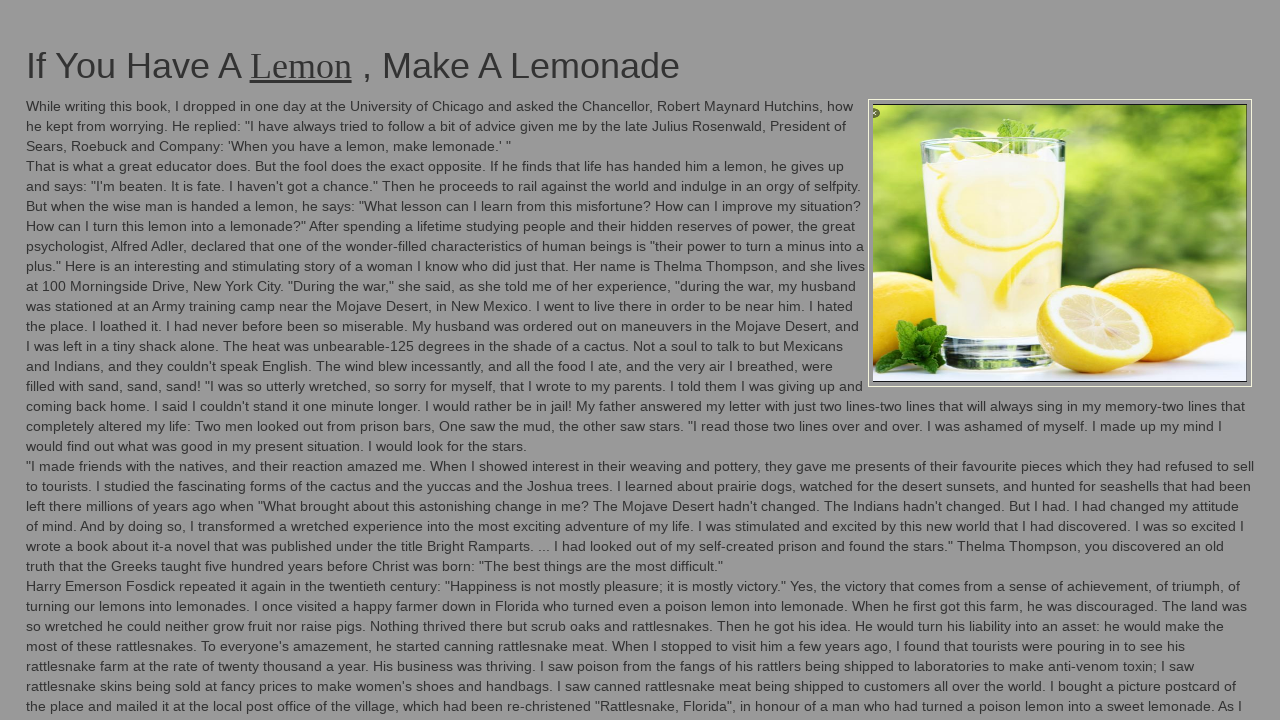

Flash iteration 52/100: Changed background to green
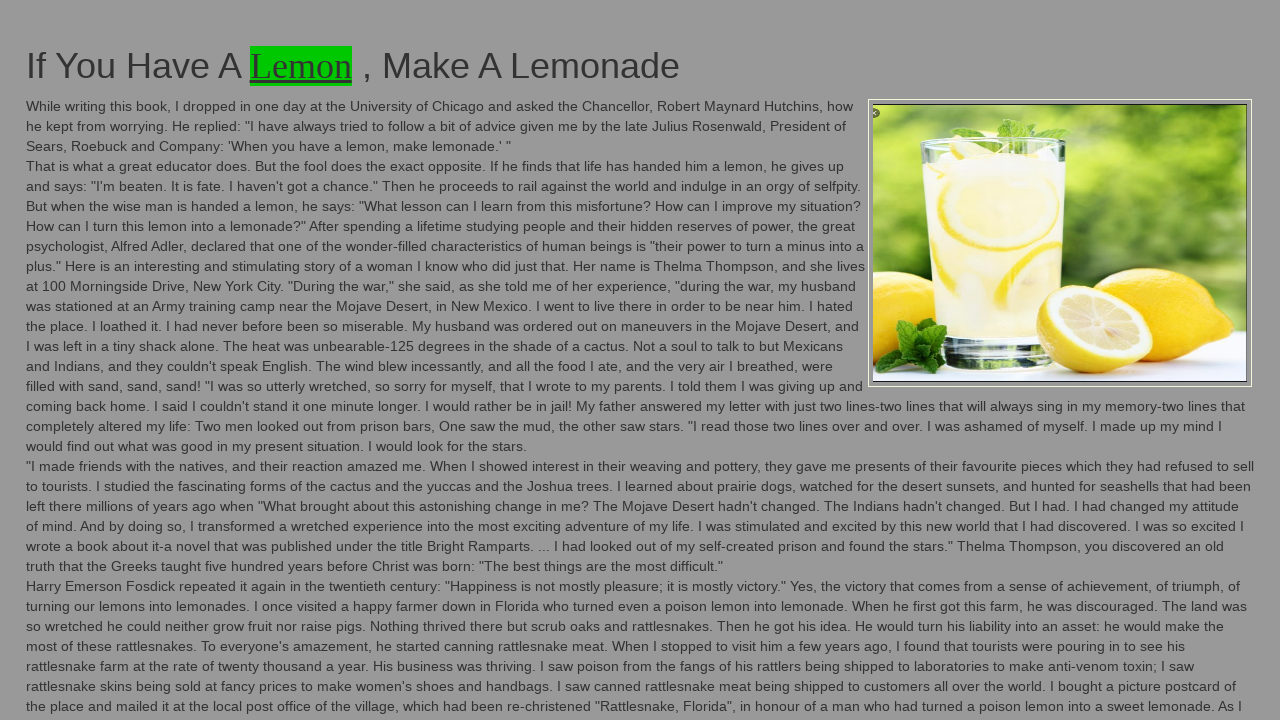

Flash iteration 52/100: Changed background back to original color
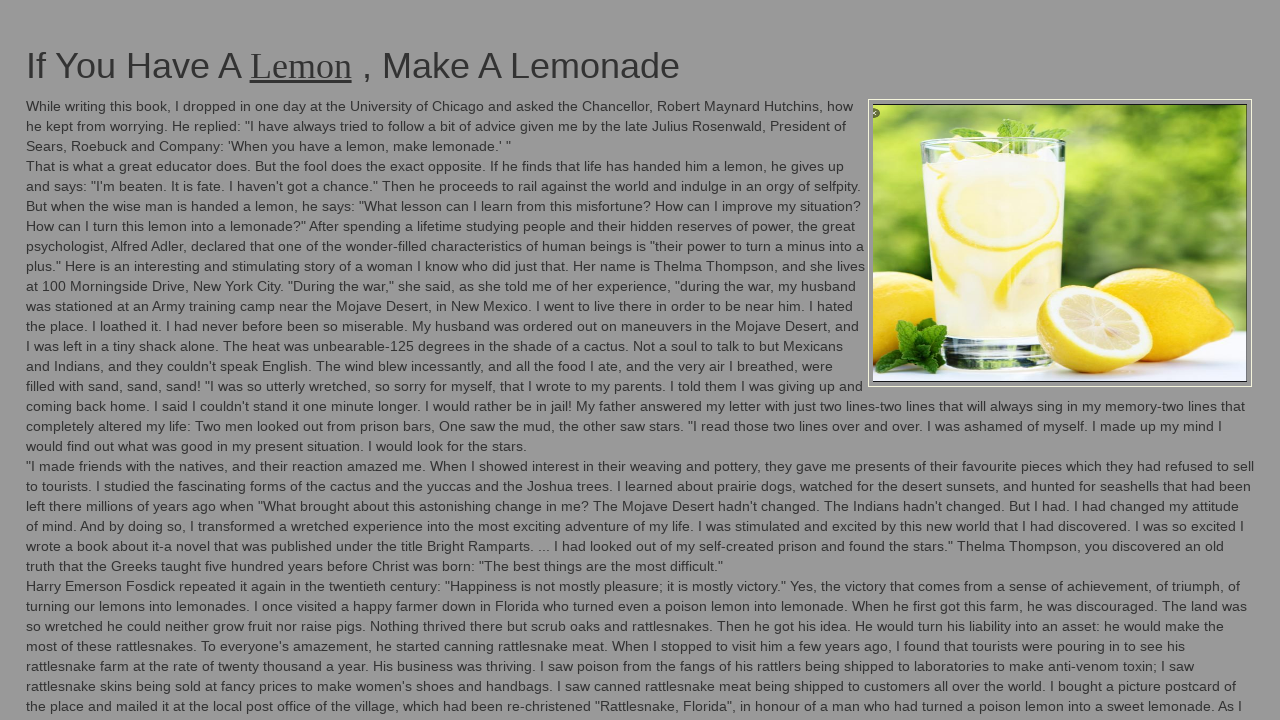

Flash iteration 53/100: Changed background to green
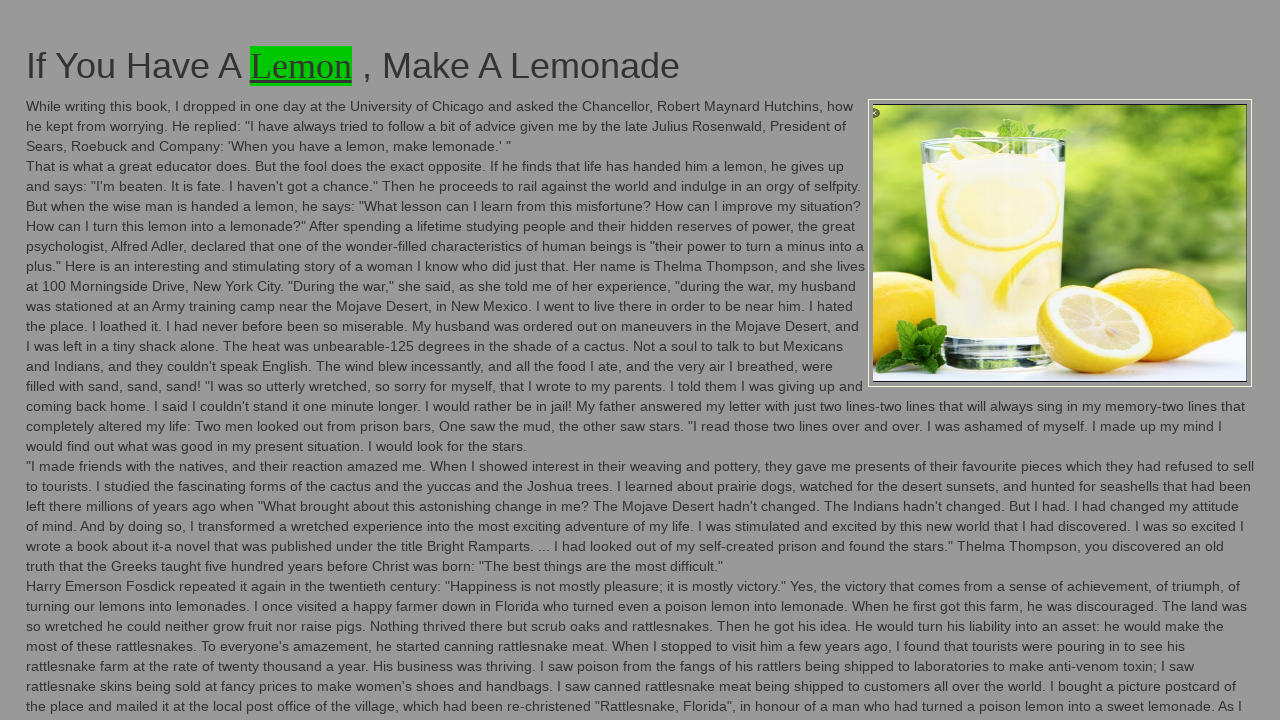

Flash iteration 53/100: Changed background back to original color
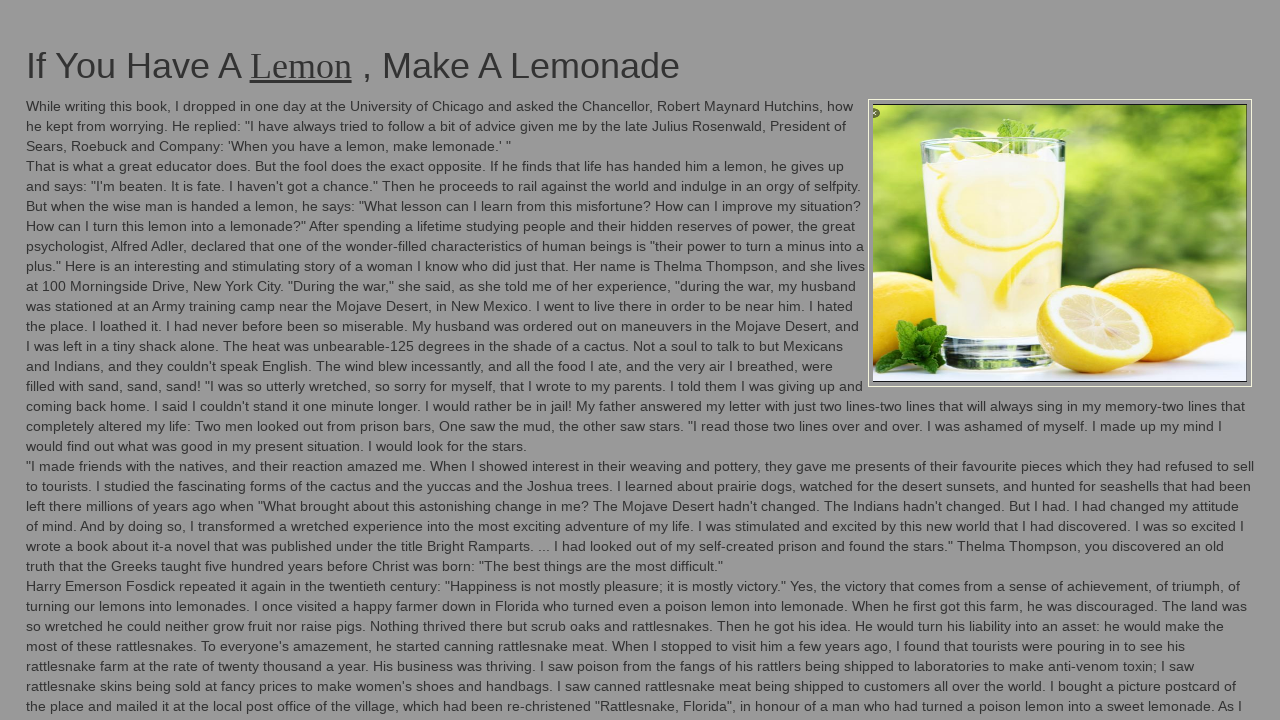

Flash iteration 54/100: Changed background to green
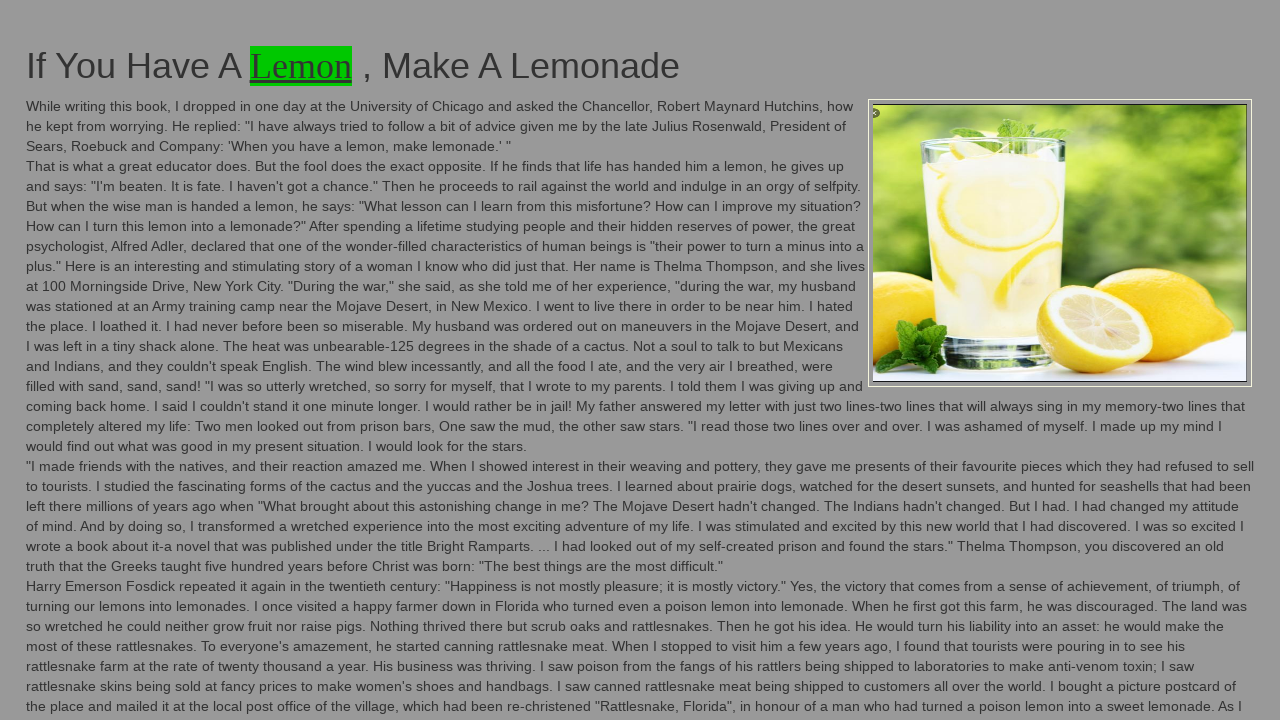

Flash iteration 54/100: Changed background back to original color
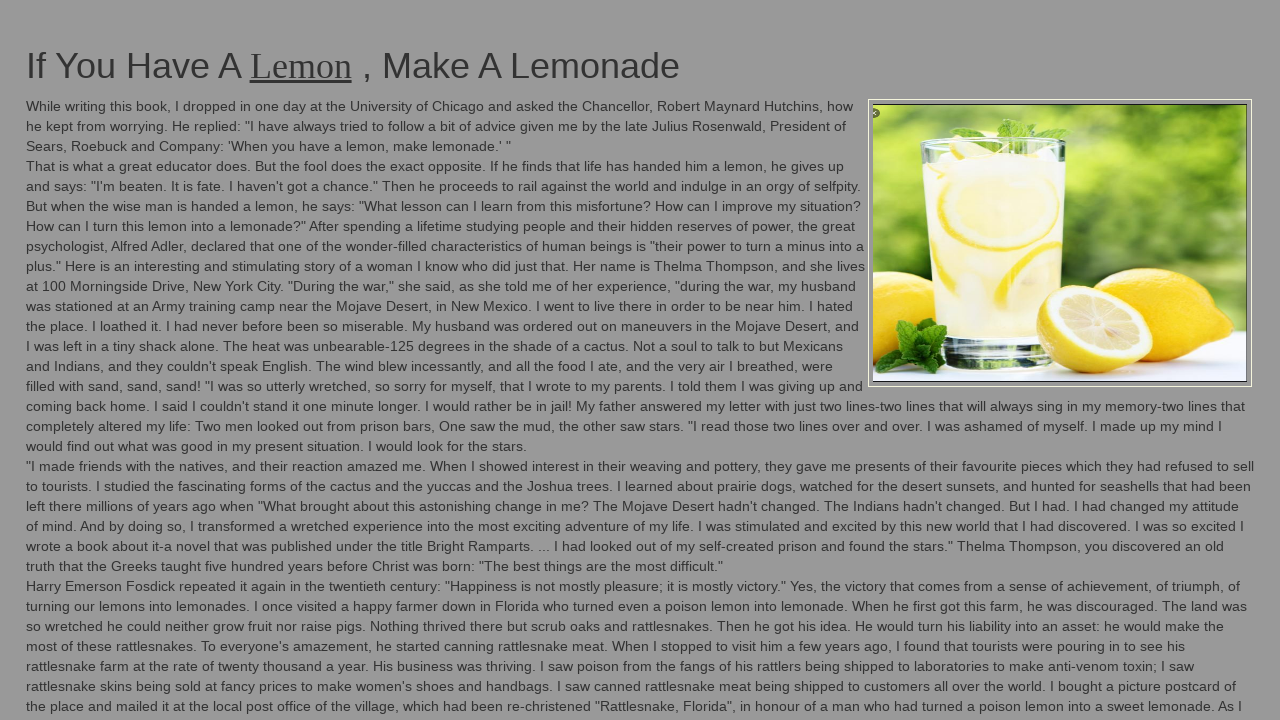

Flash iteration 55/100: Changed background to green
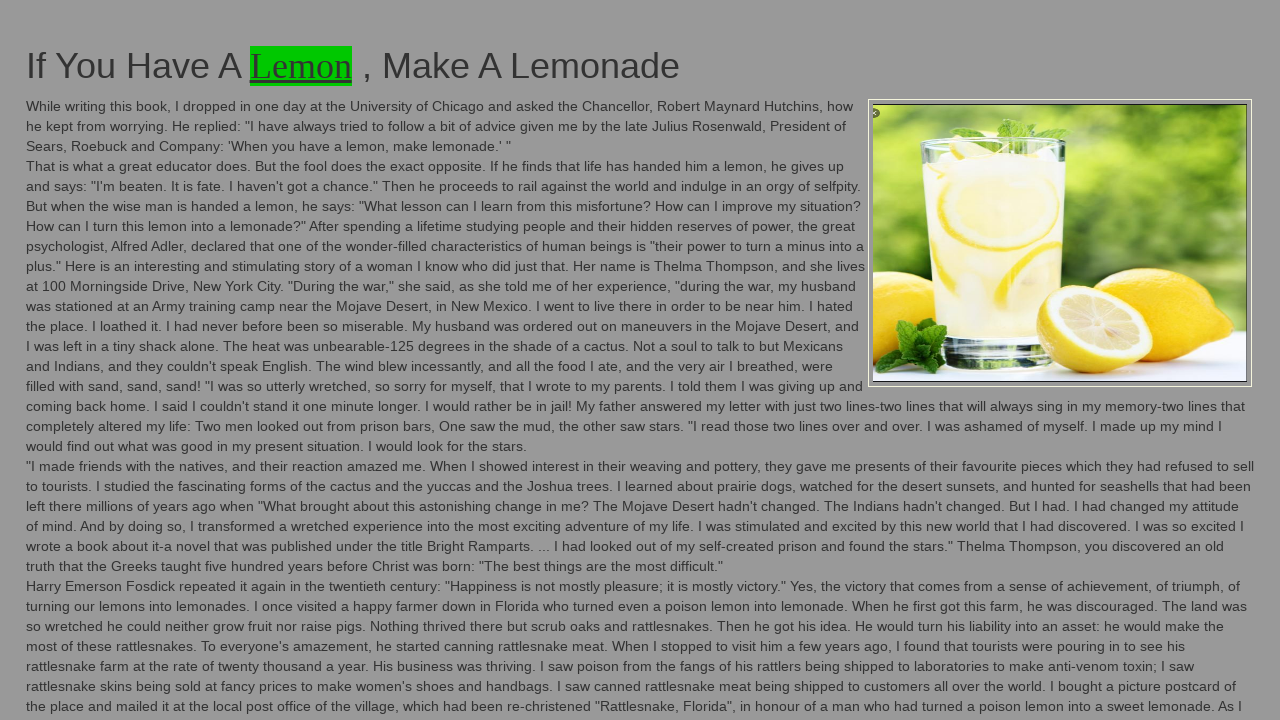

Flash iteration 55/100: Changed background back to original color
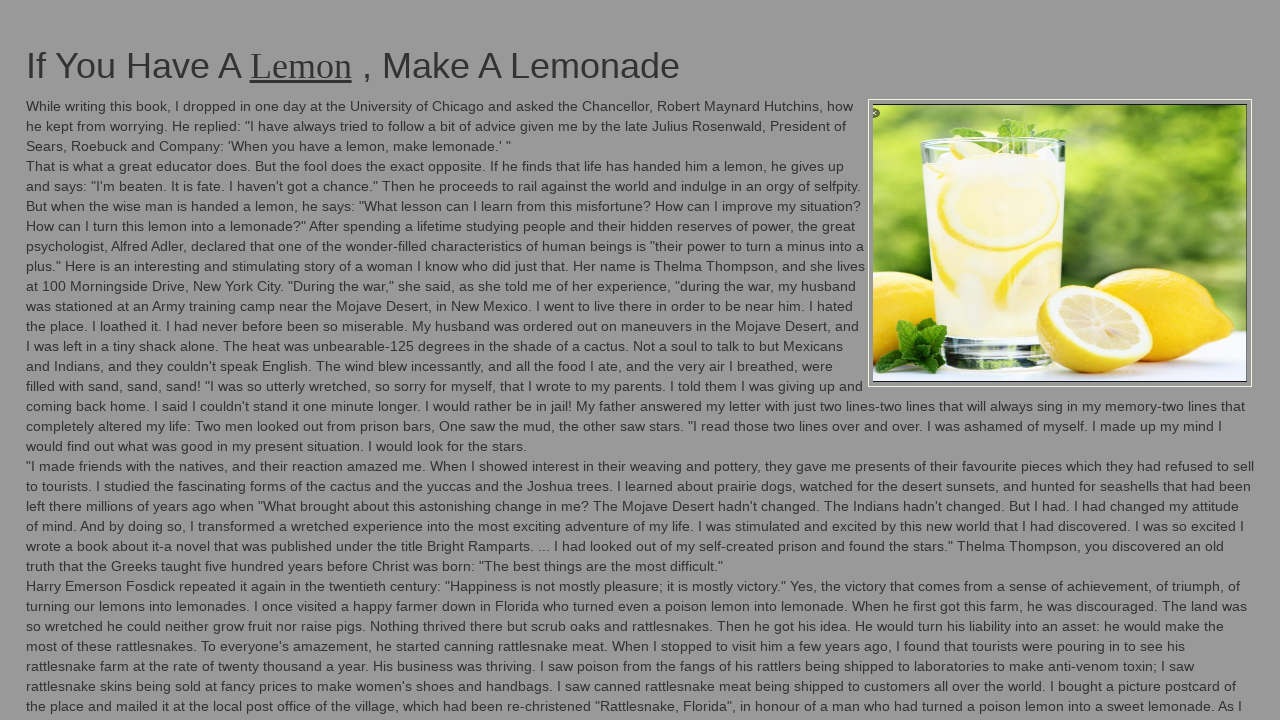

Flash iteration 56/100: Changed background to green
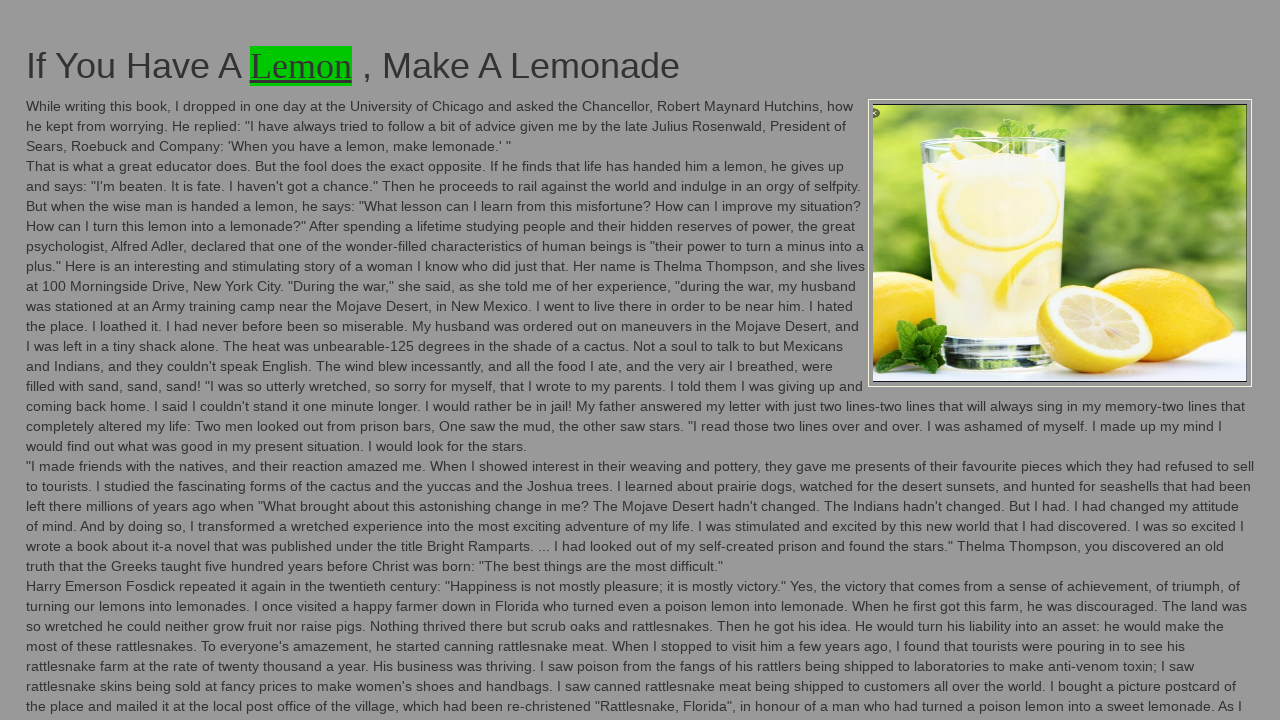

Flash iteration 56/100: Changed background back to original color
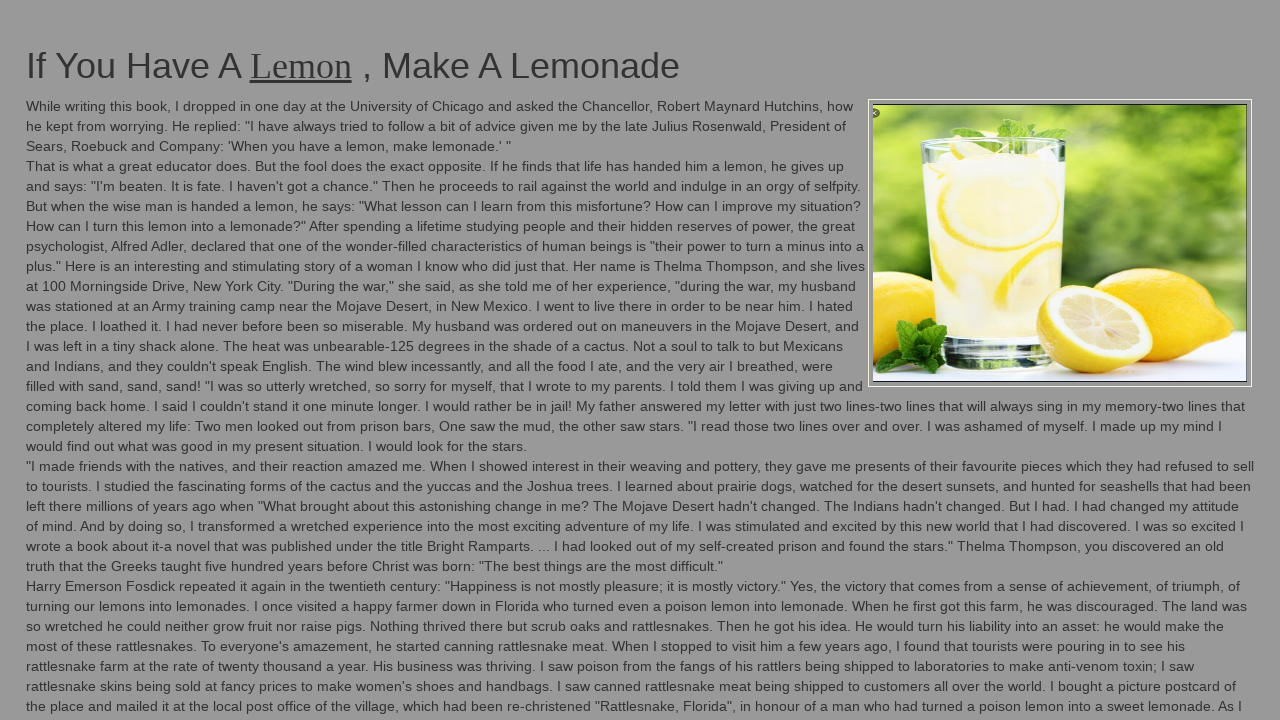

Flash iteration 57/100: Changed background to green
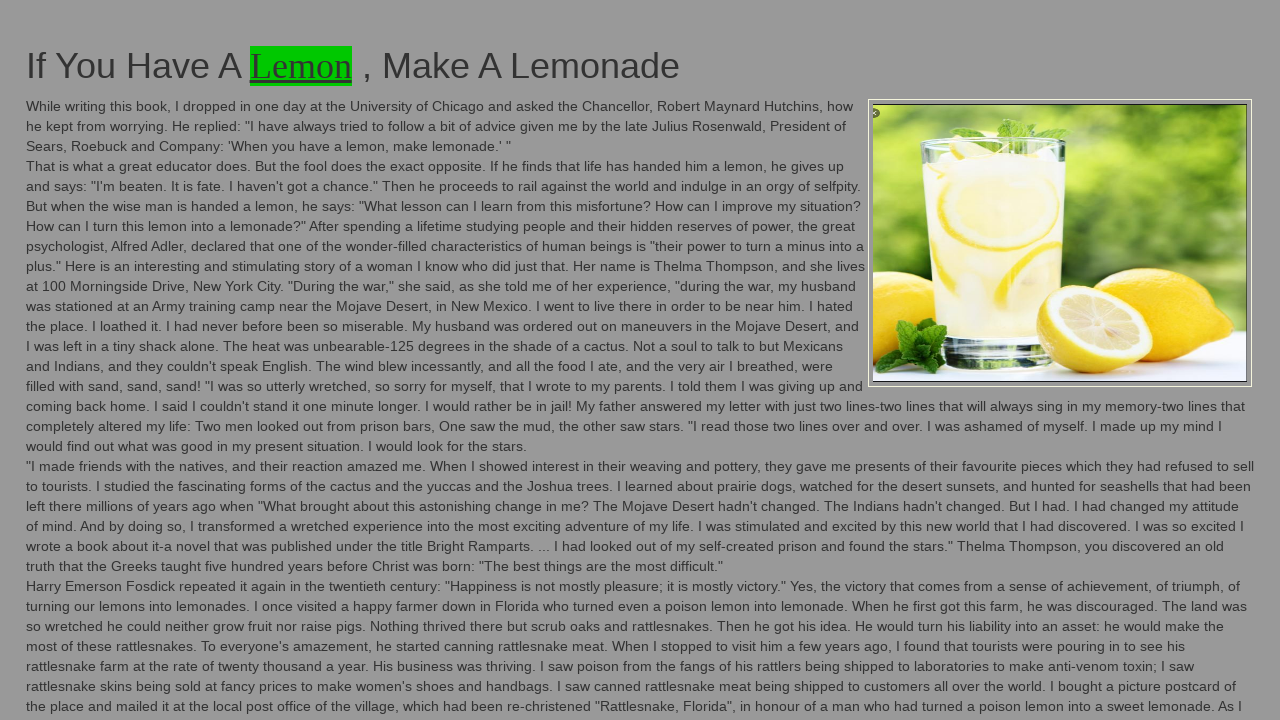

Flash iteration 57/100: Changed background back to original color
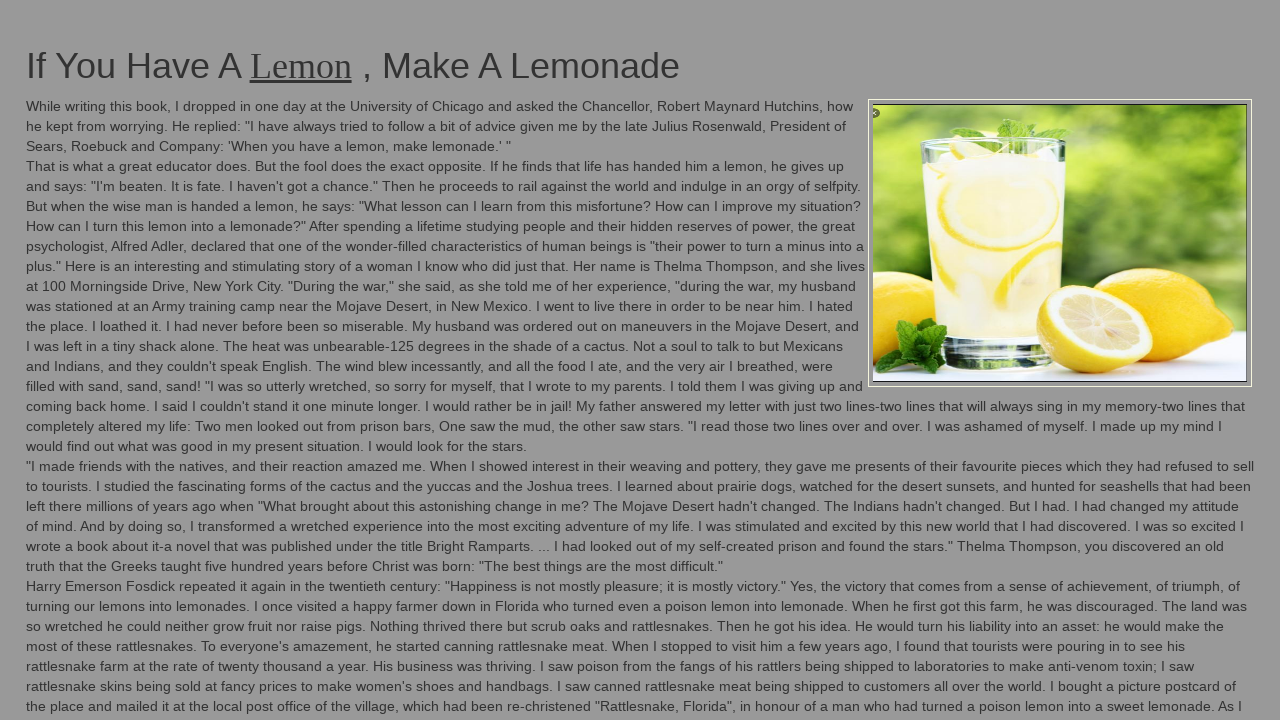

Flash iteration 58/100: Changed background to green
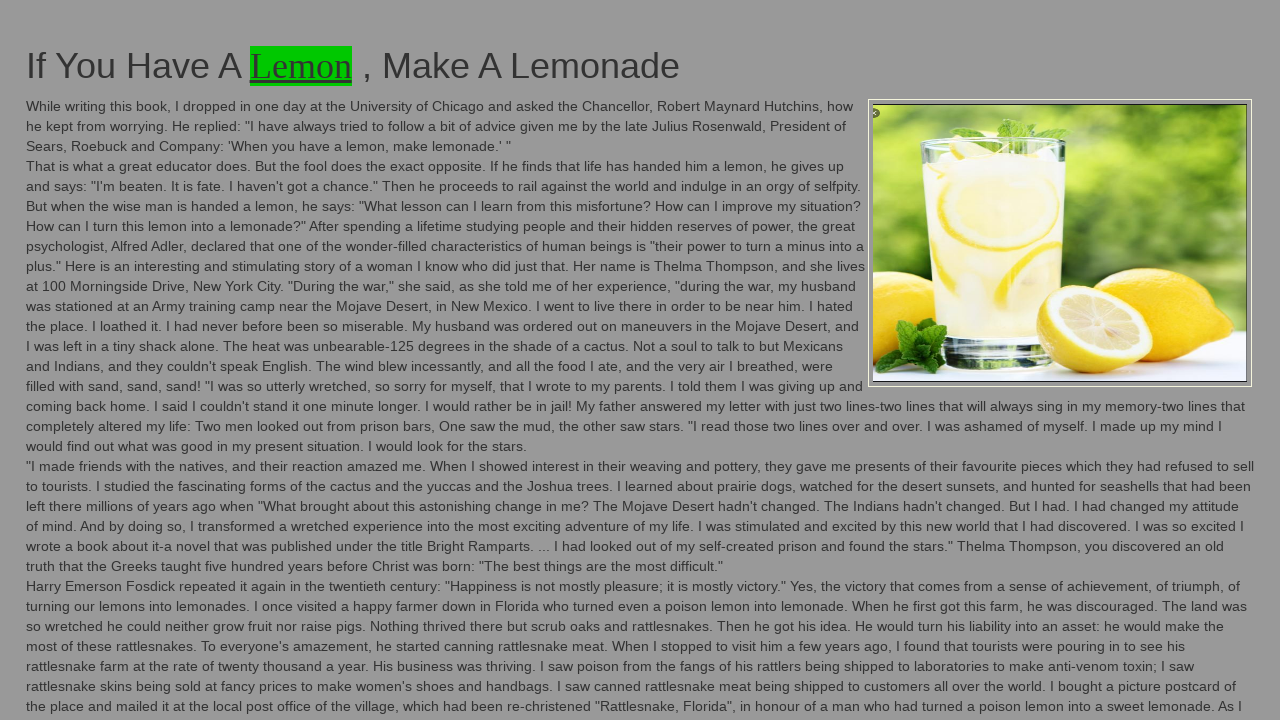

Flash iteration 58/100: Changed background back to original color
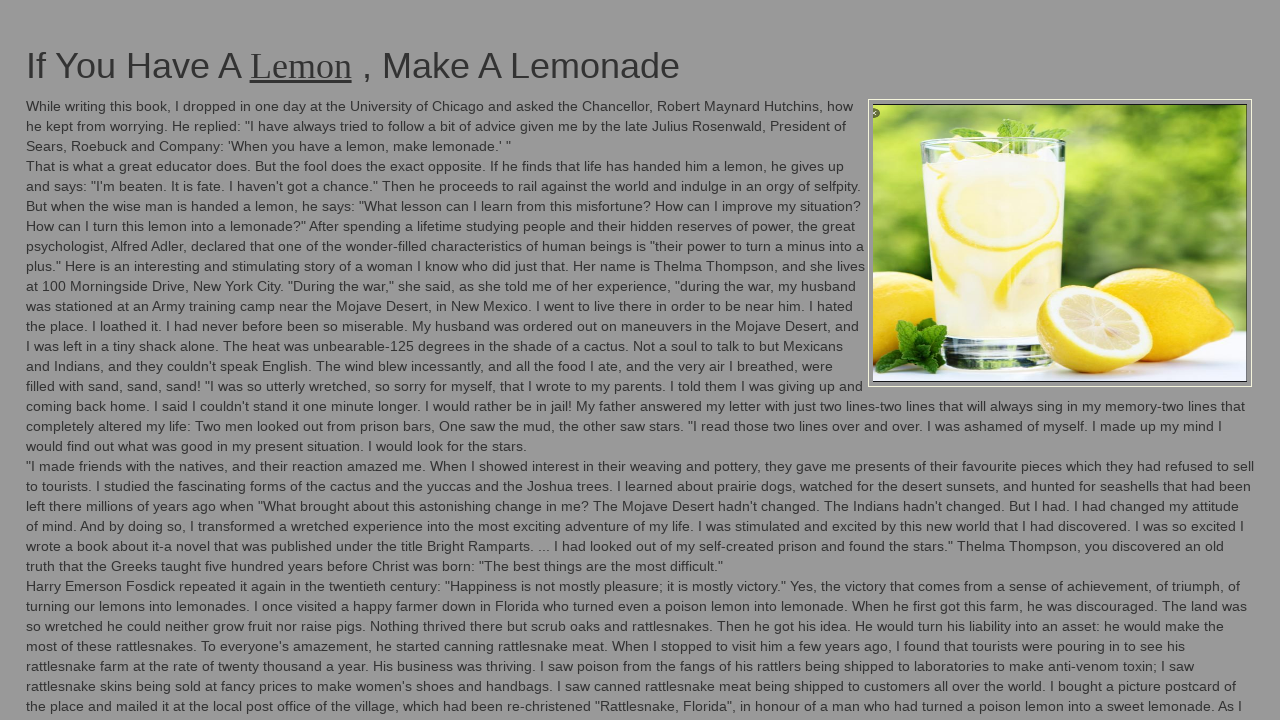

Flash iteration 59/100: Changed background to green
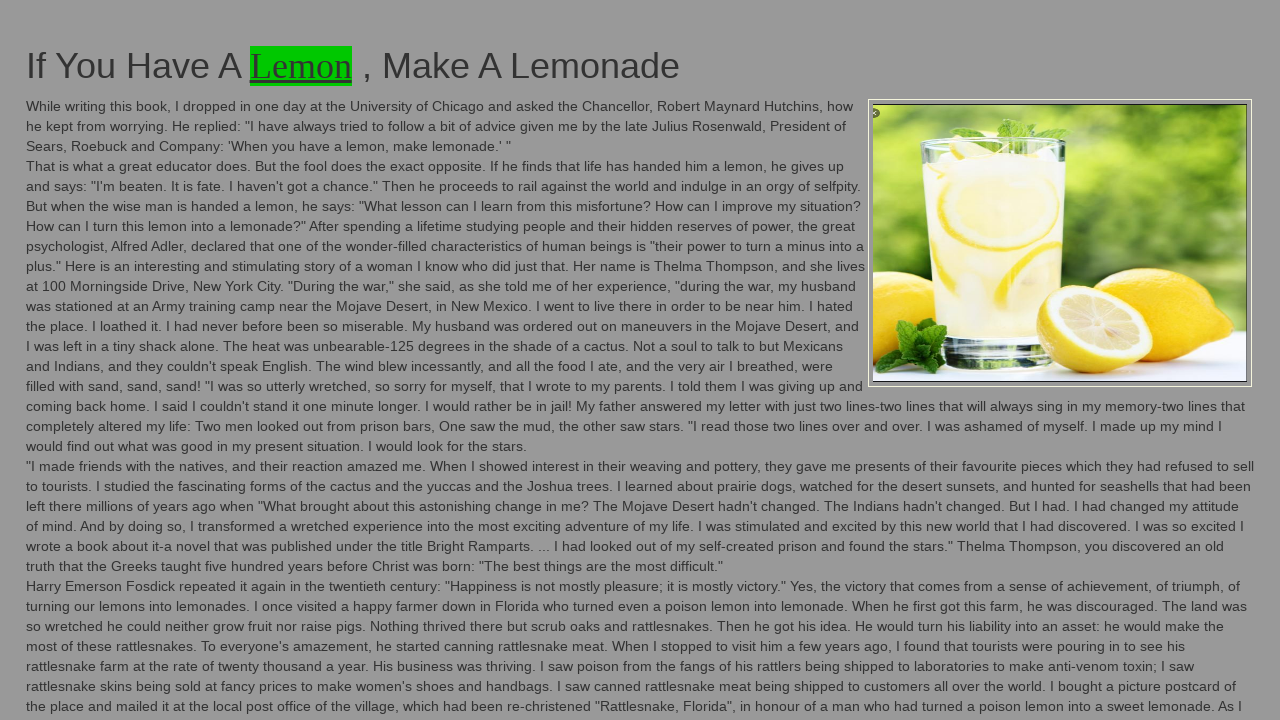

Flash iteration 59/100: Changed background back to original color
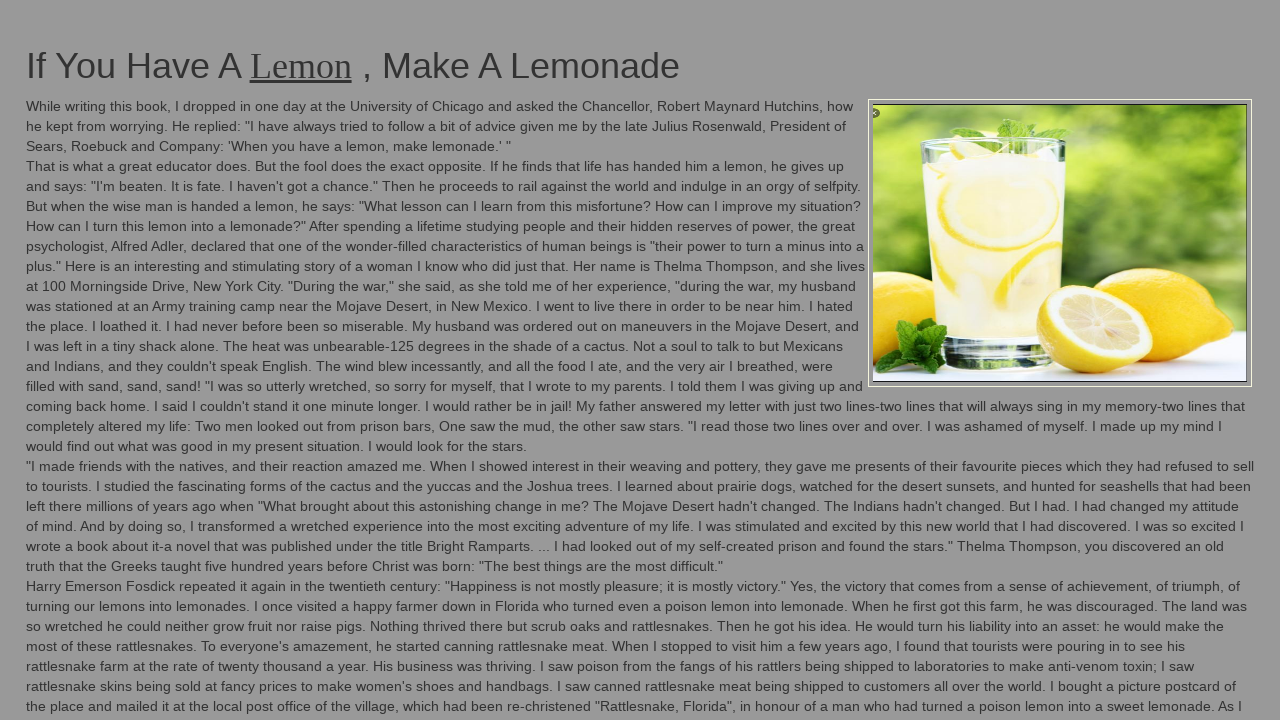

Flash iteration 60/100: Changed background to green
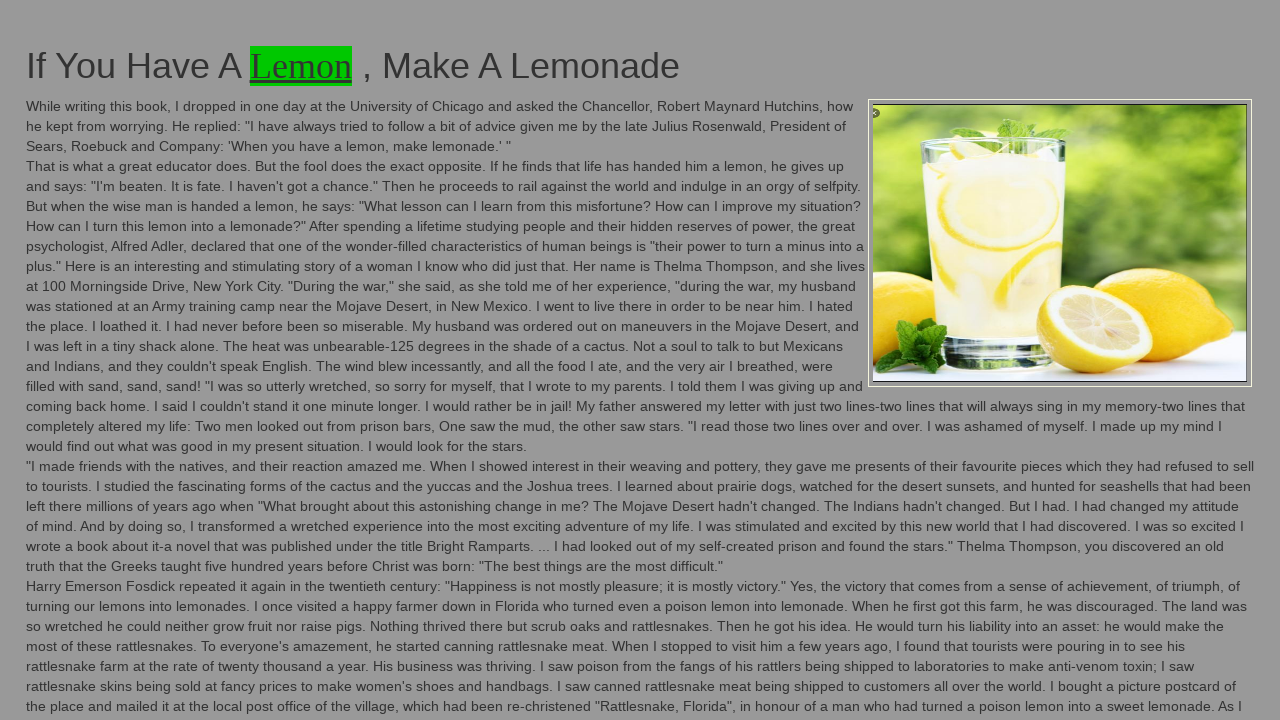

Flash iteration 60/100: Changed background back to original color
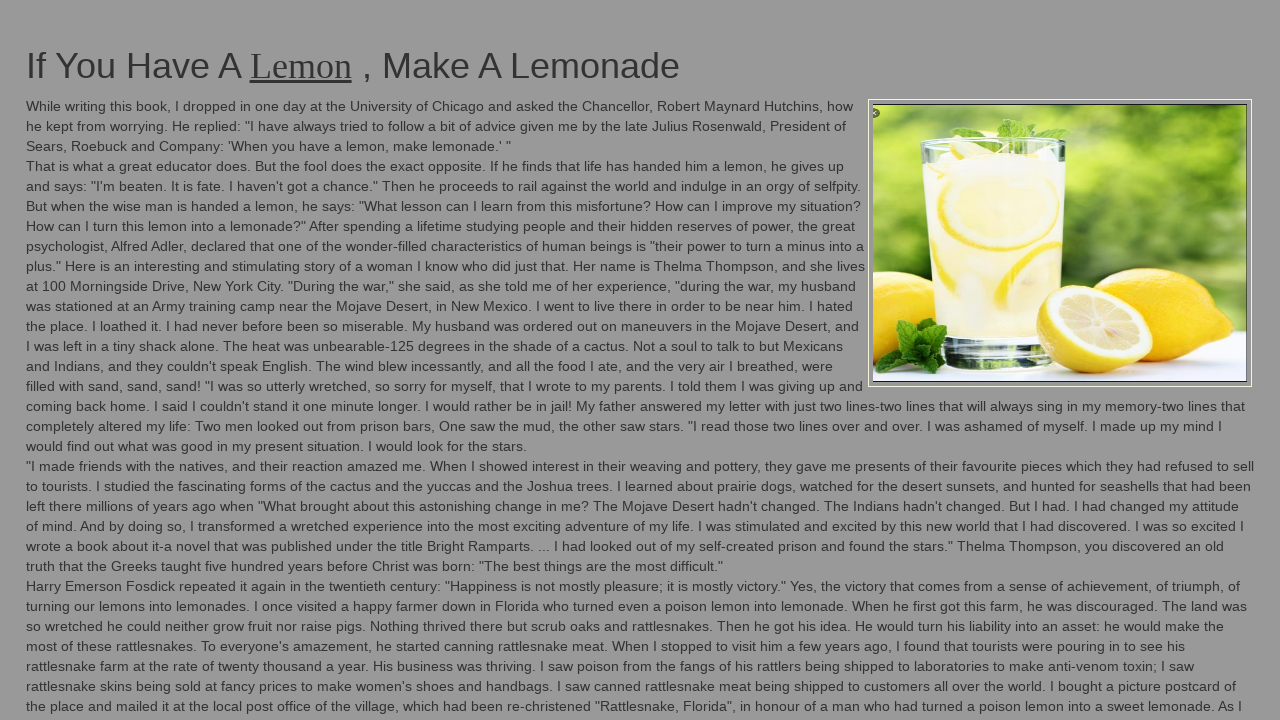

Flash iteration 61/100: Changed background to green
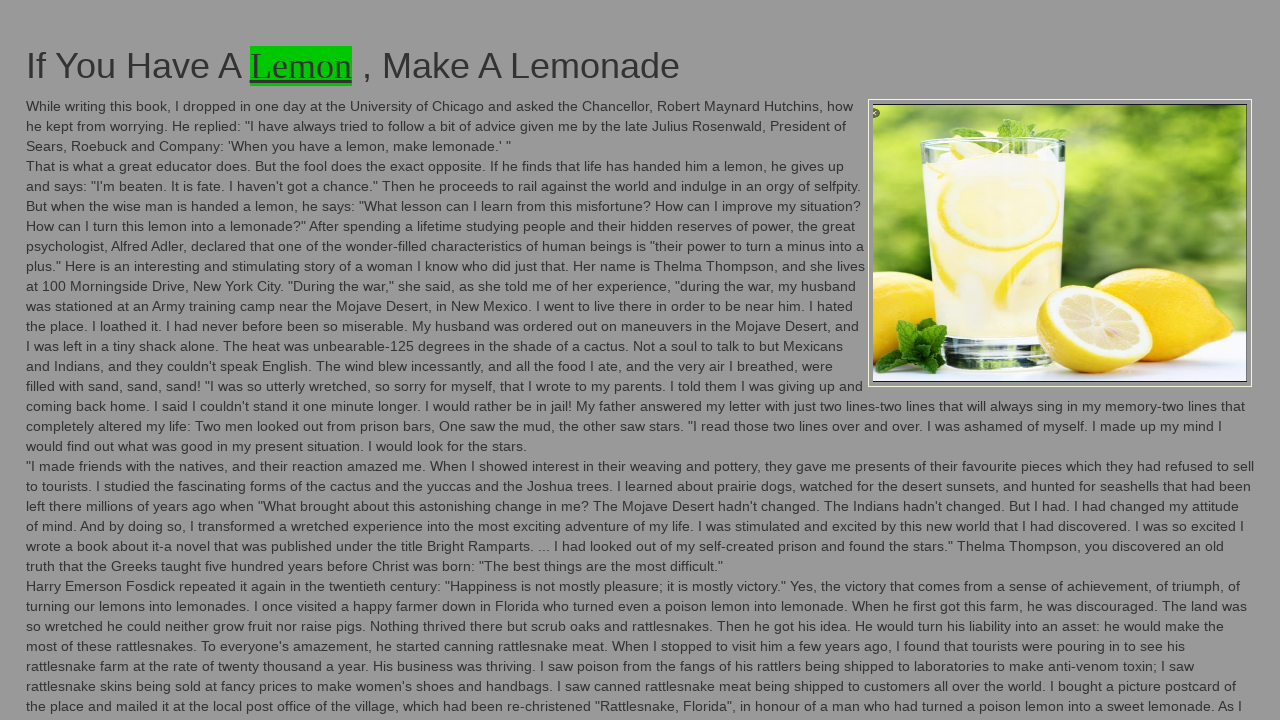

Flash iteration 61/100: Changed background back to original color
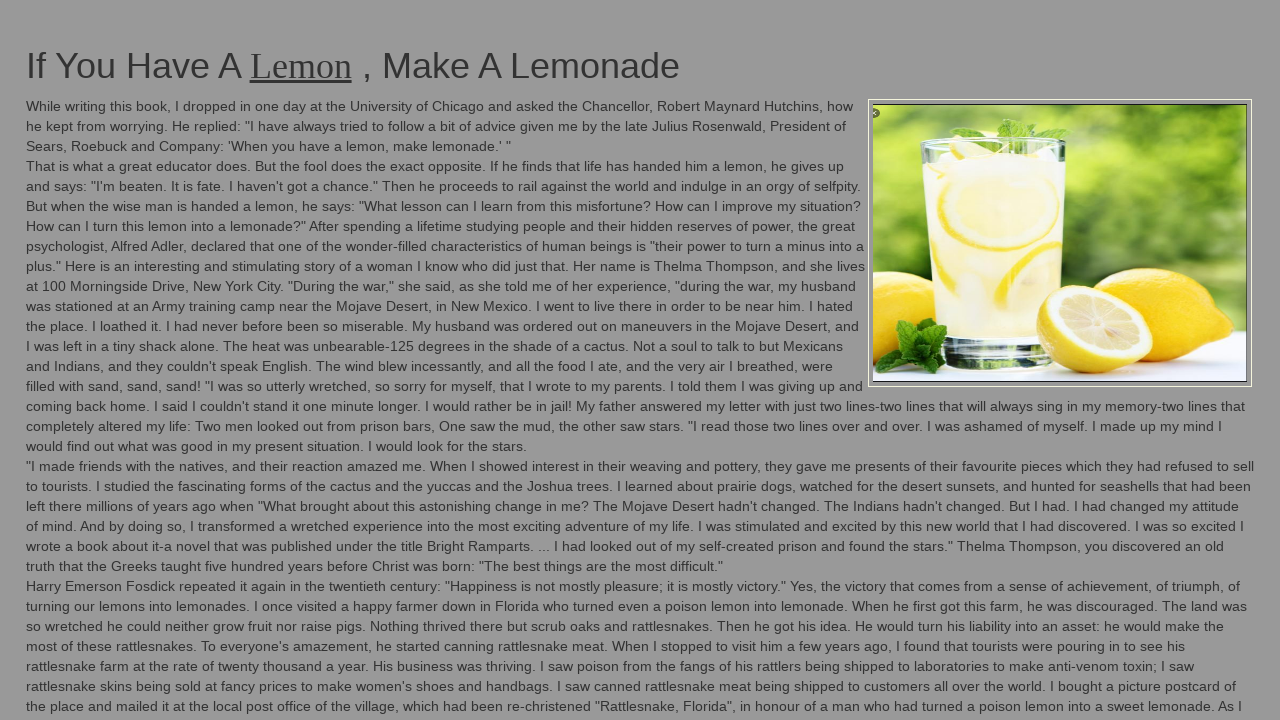

Flash iteration 62/100: Changed background to green
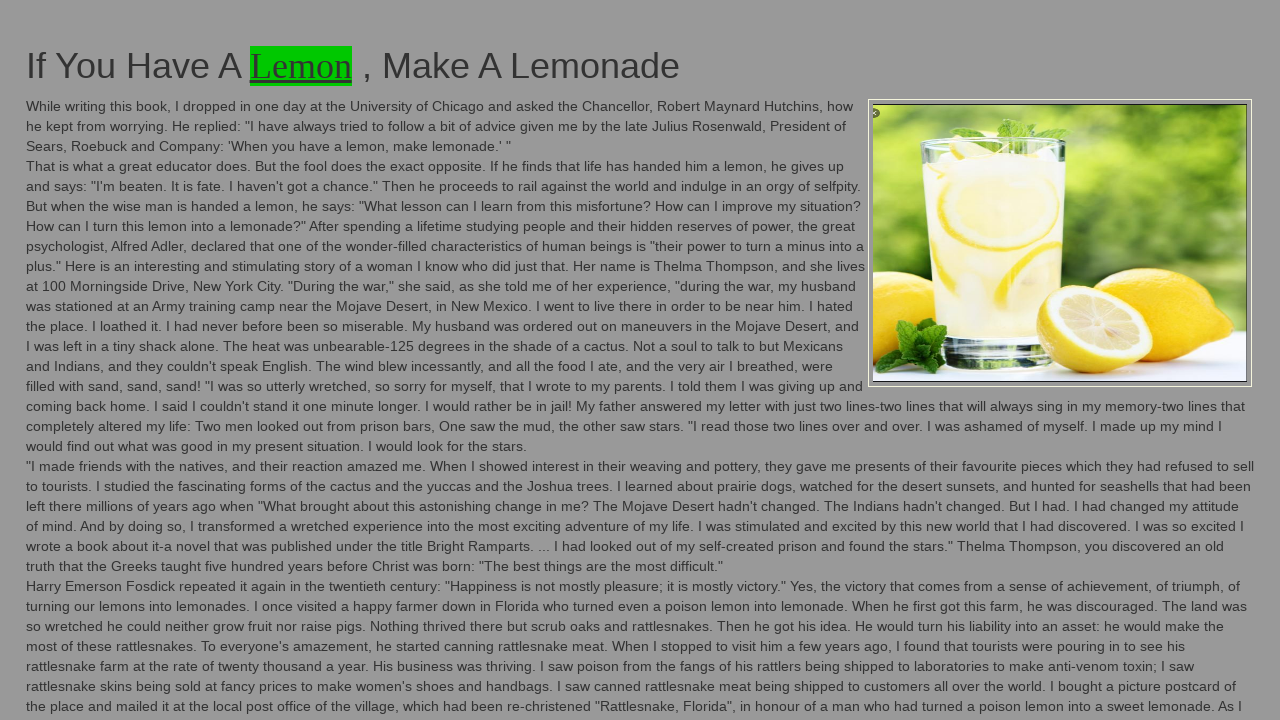

Flash iteration 62/100: Changed background back to original color
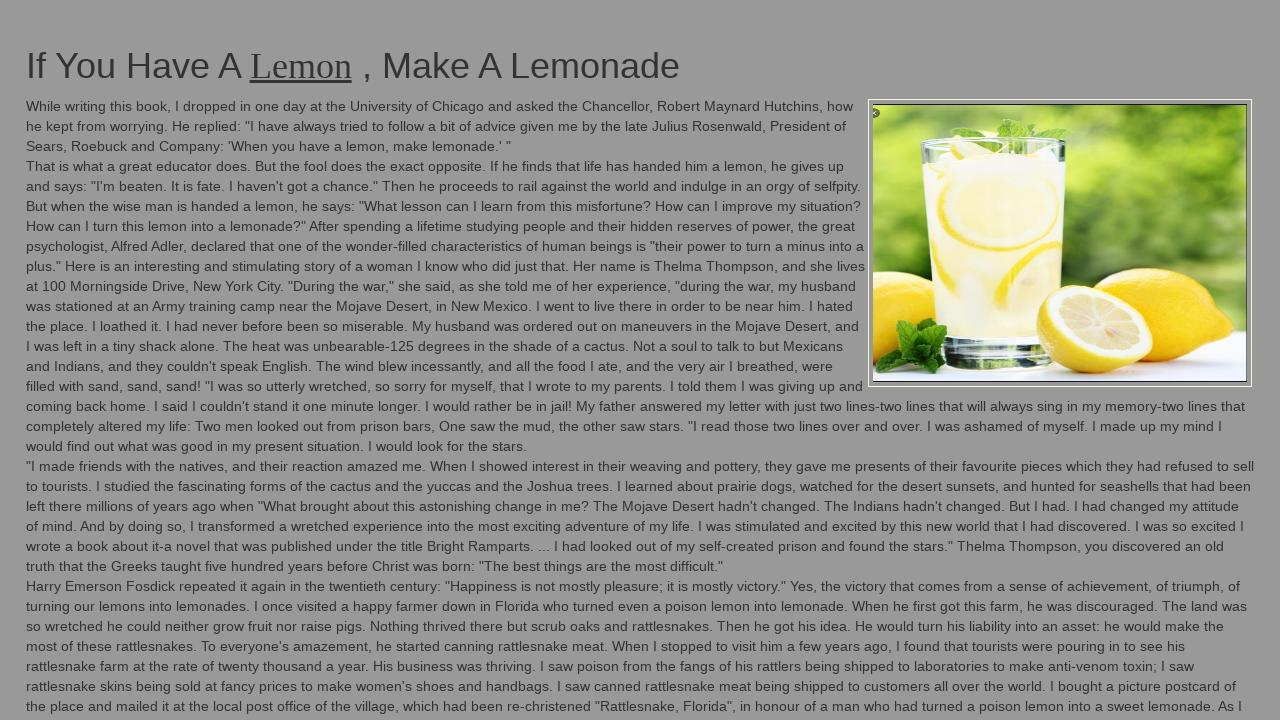

Flash iteration 63/100: Changed background to green
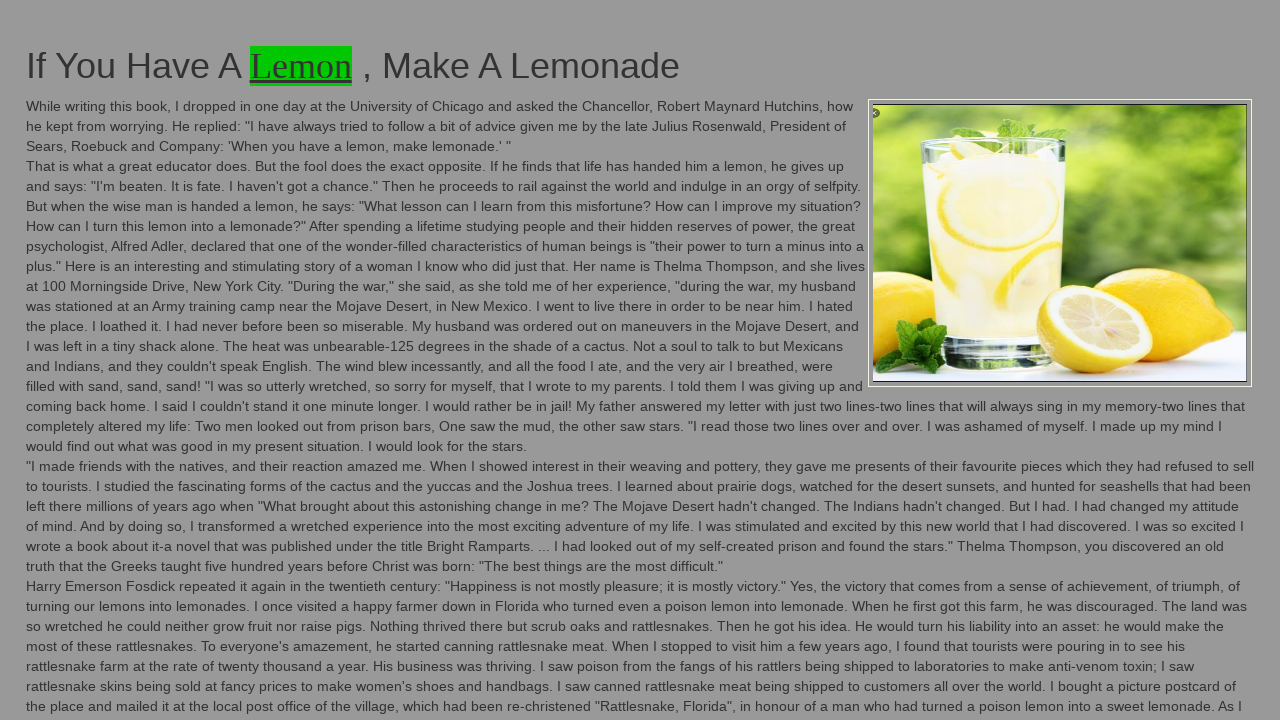

Flash iteration 63/100: Changed background back to original color
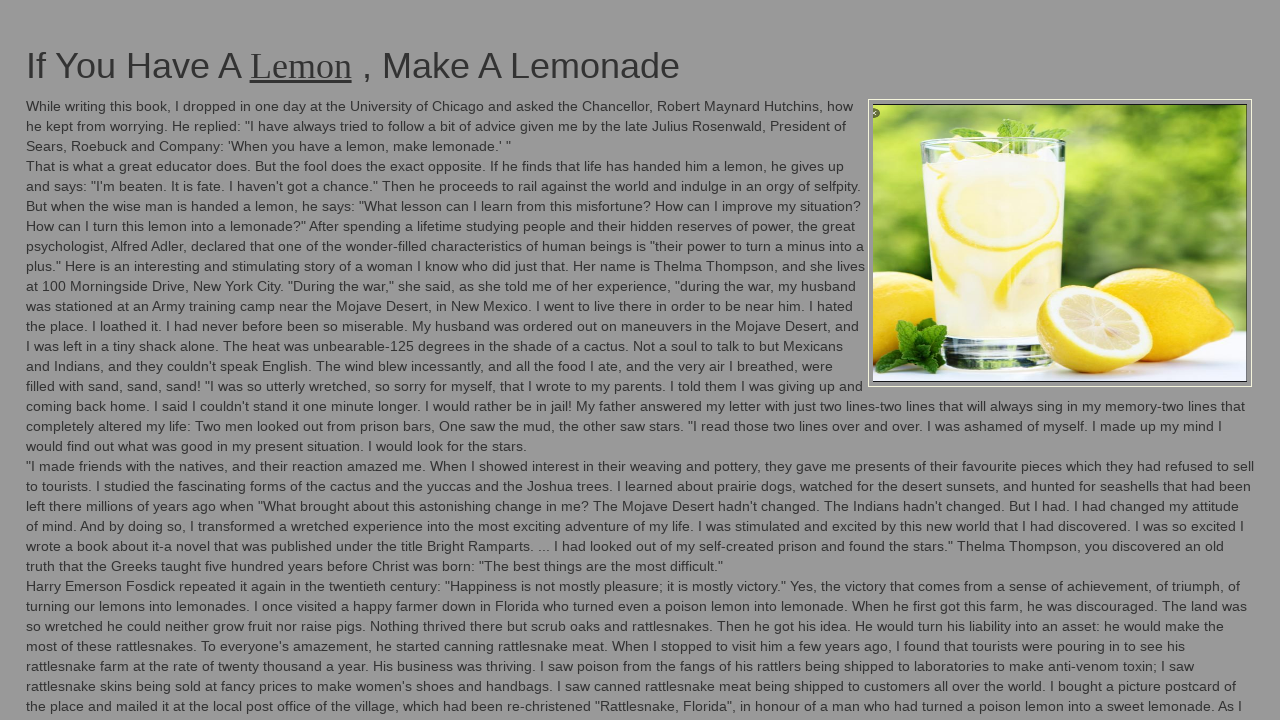

Flash iteration 64/100: Changed background to green
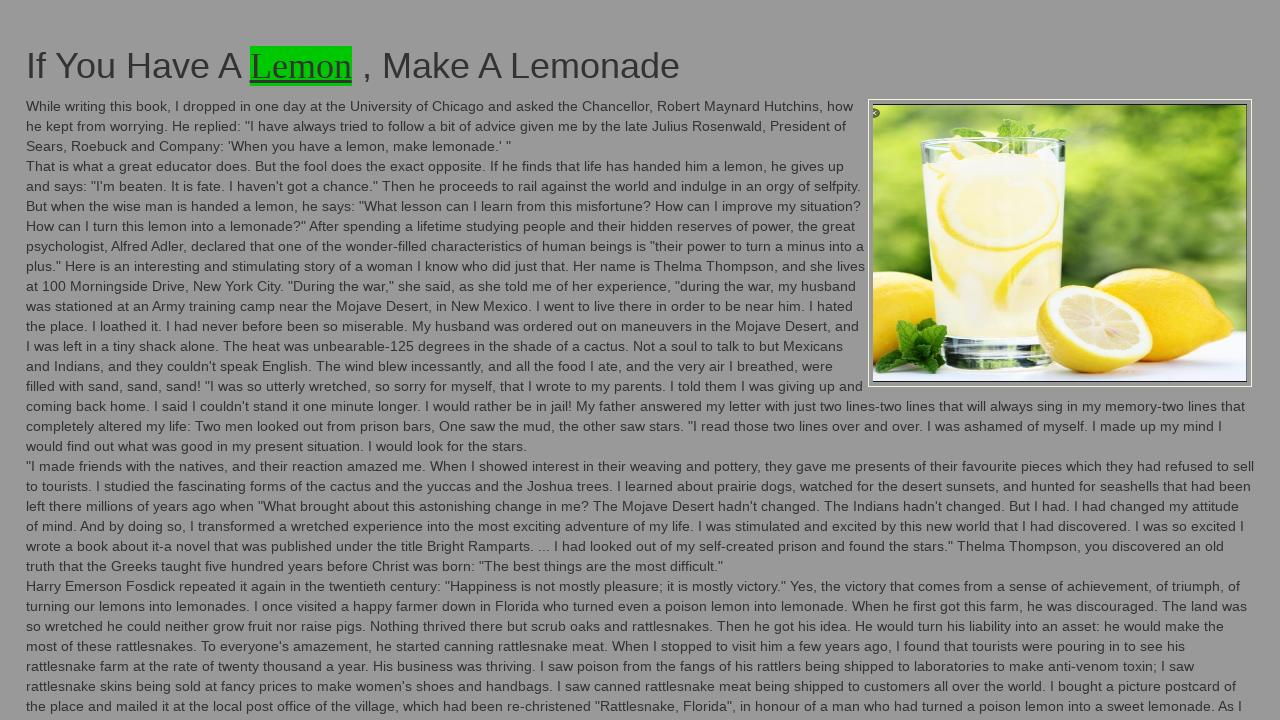

Flash iteration 64/100: Changed background back to original color
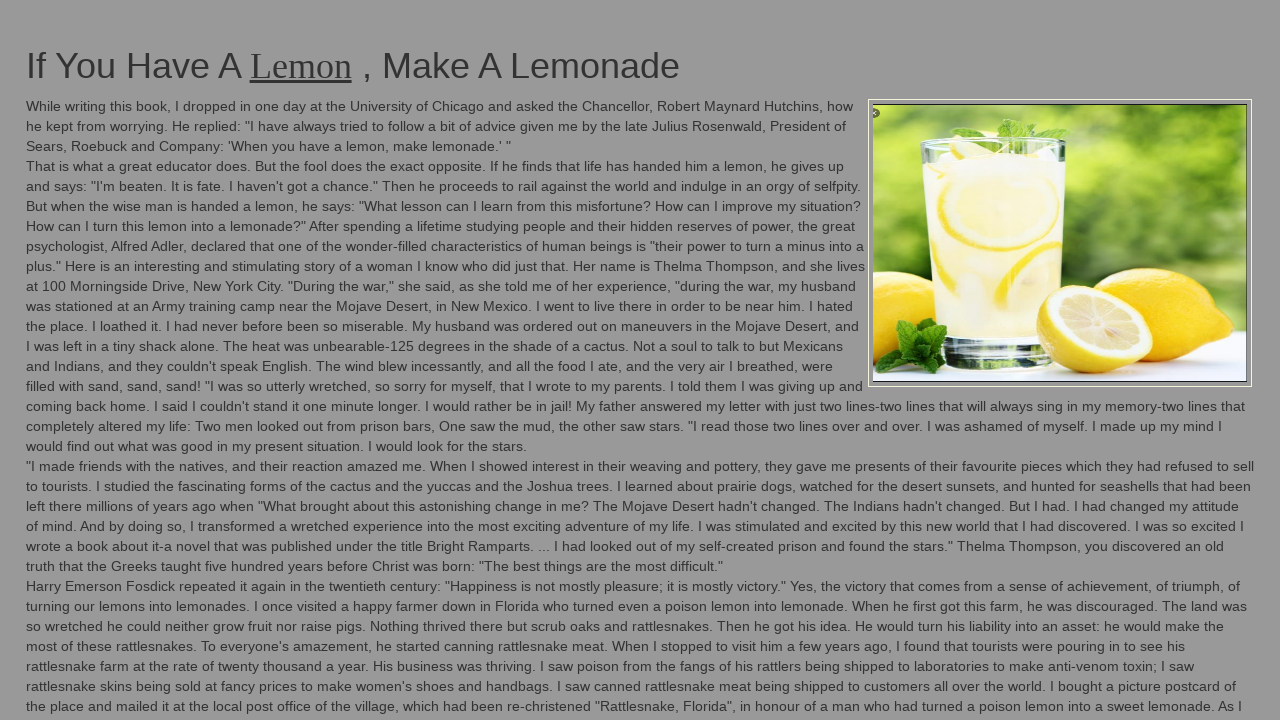

Flash iteration 65/100: Changed background to green
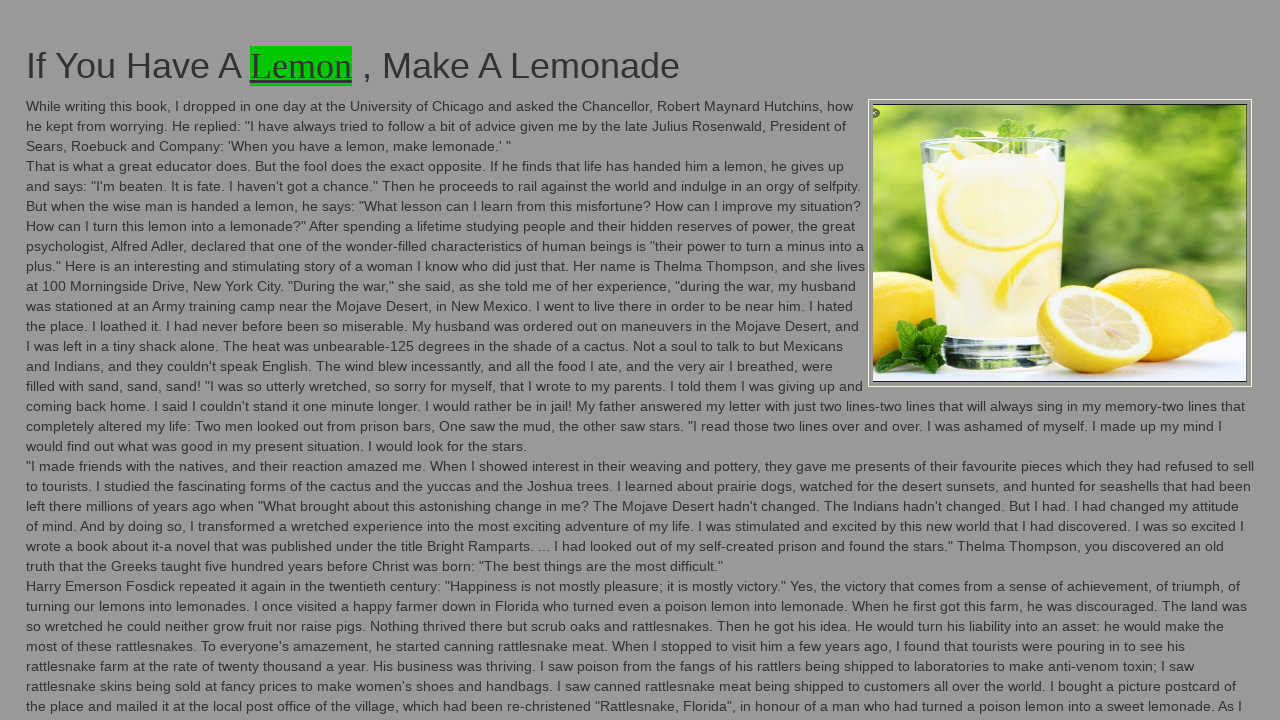

Flash iteration 65/100: Changed background back to original color
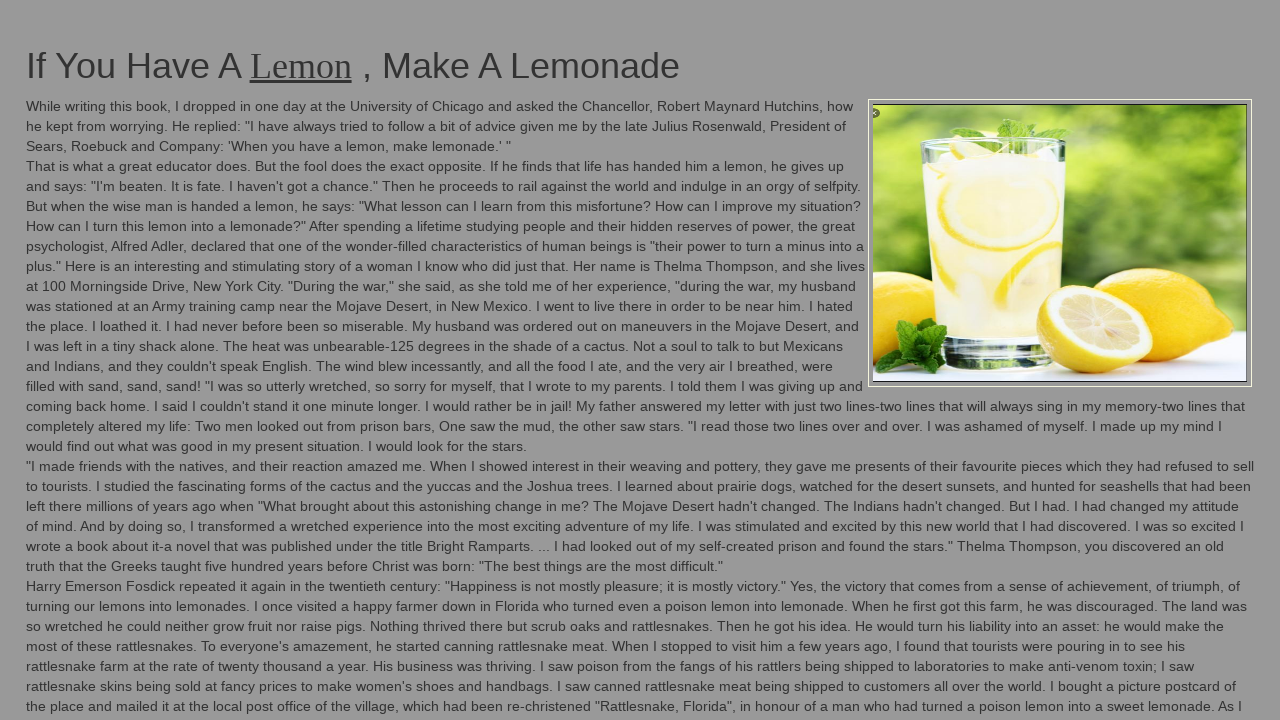

Flash iteration 66/100: Changed background to green
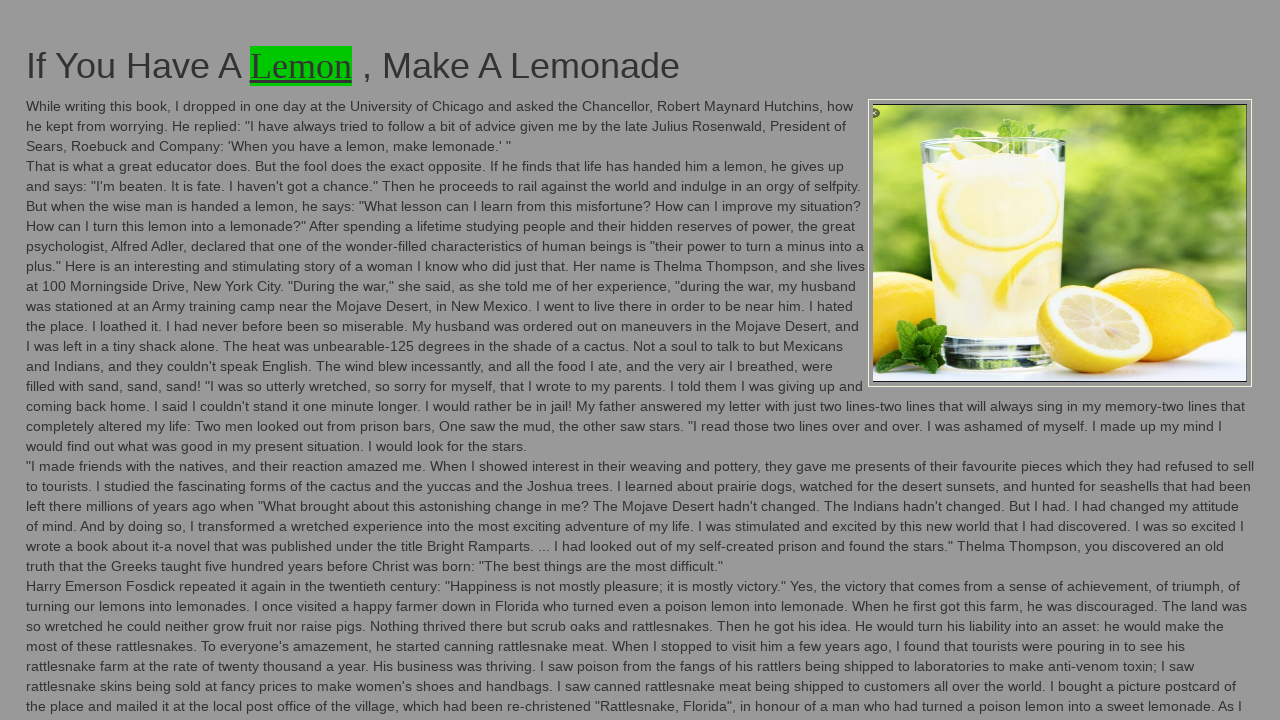

Flash iteration 66/100: Changed background back to original color
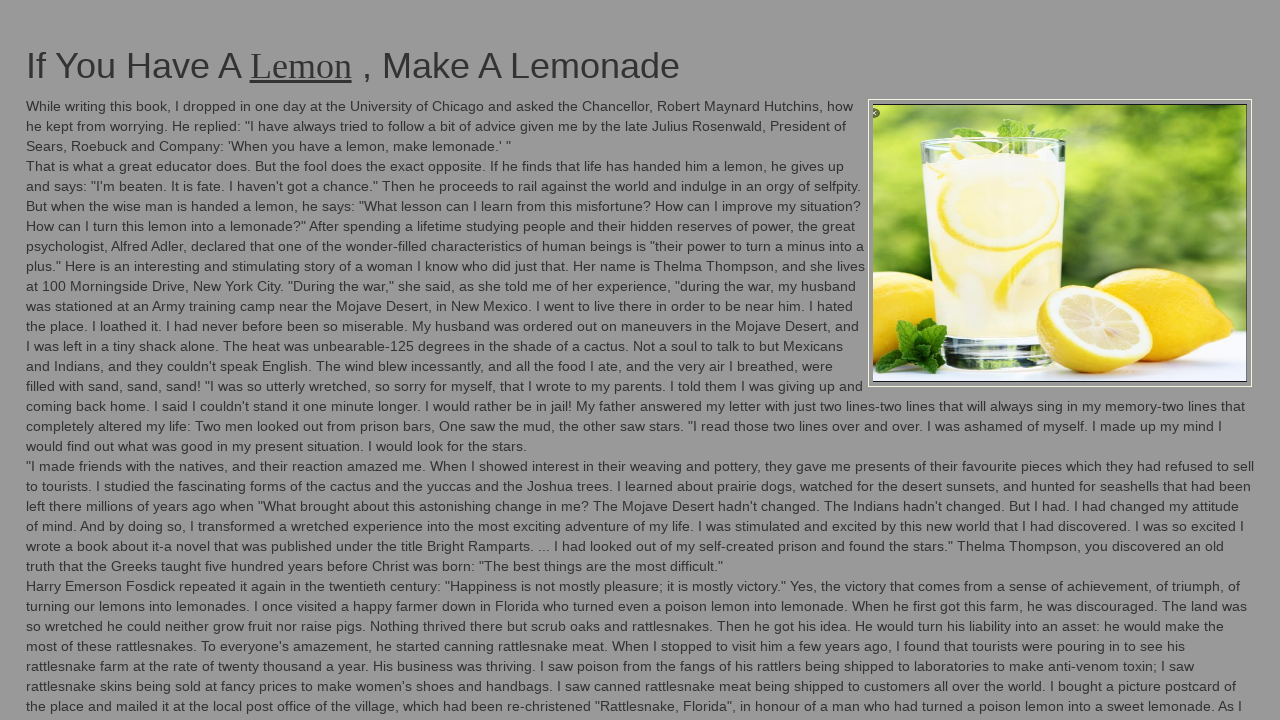

Flash iteration 67/100: Changed background to green
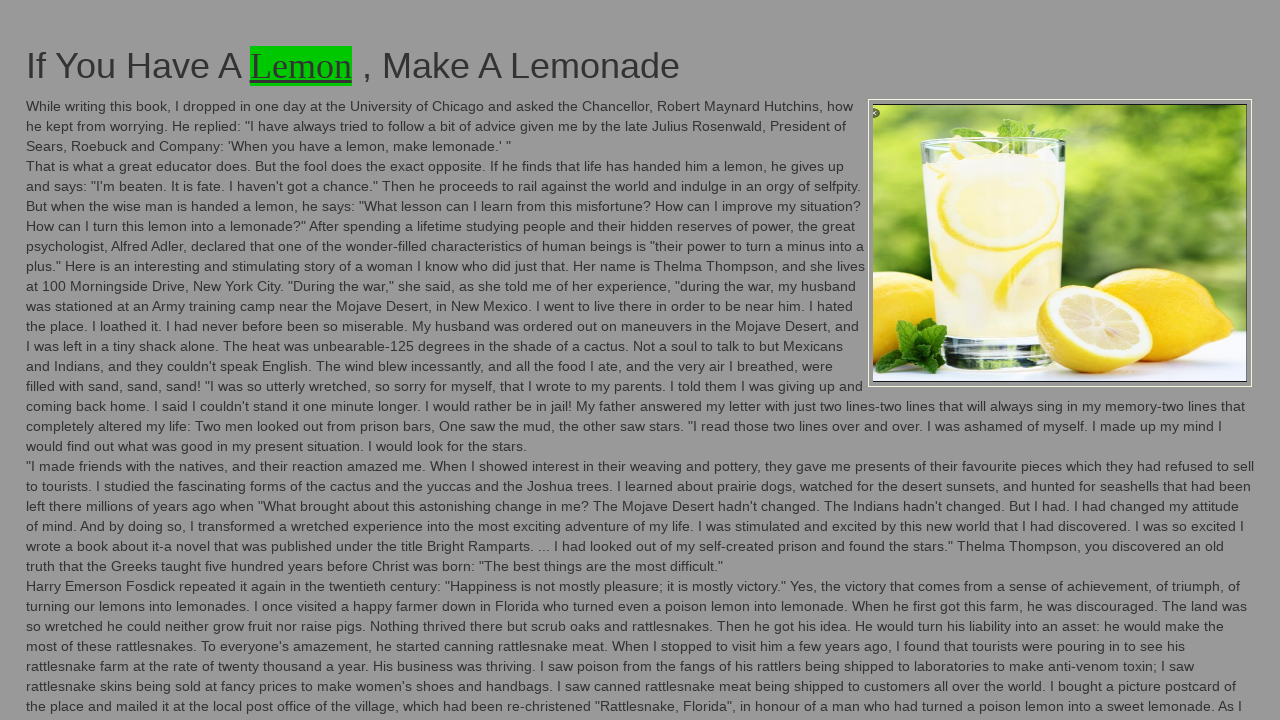

Flash iteration 67/100: Changed background back to original color
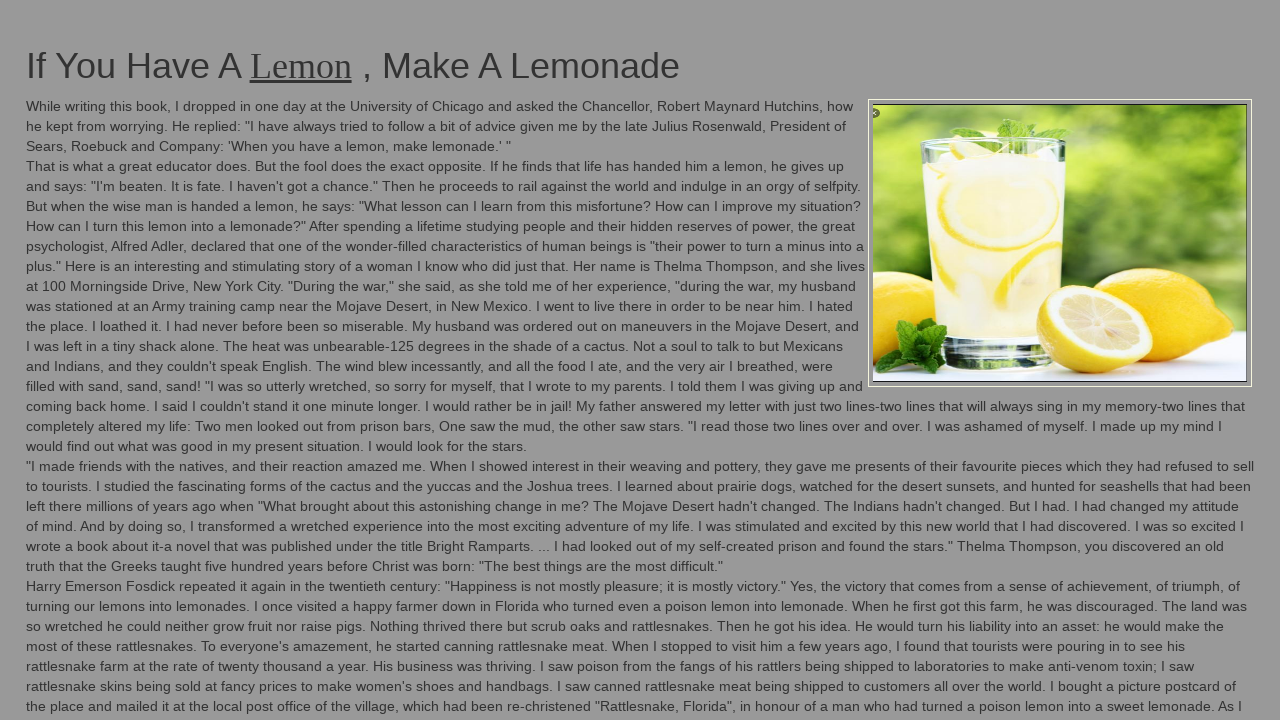

Flash iteration 68/100: Changed background to green
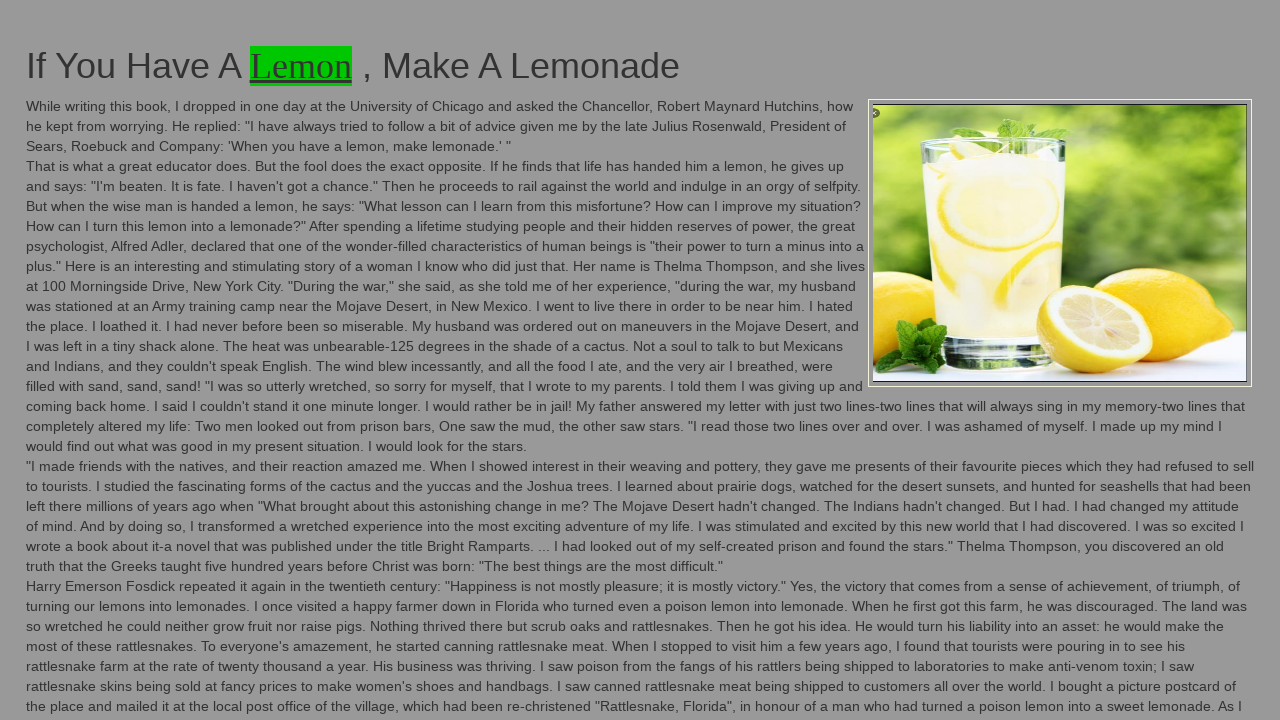

Flash iteration 68/100: Changed background back to original color
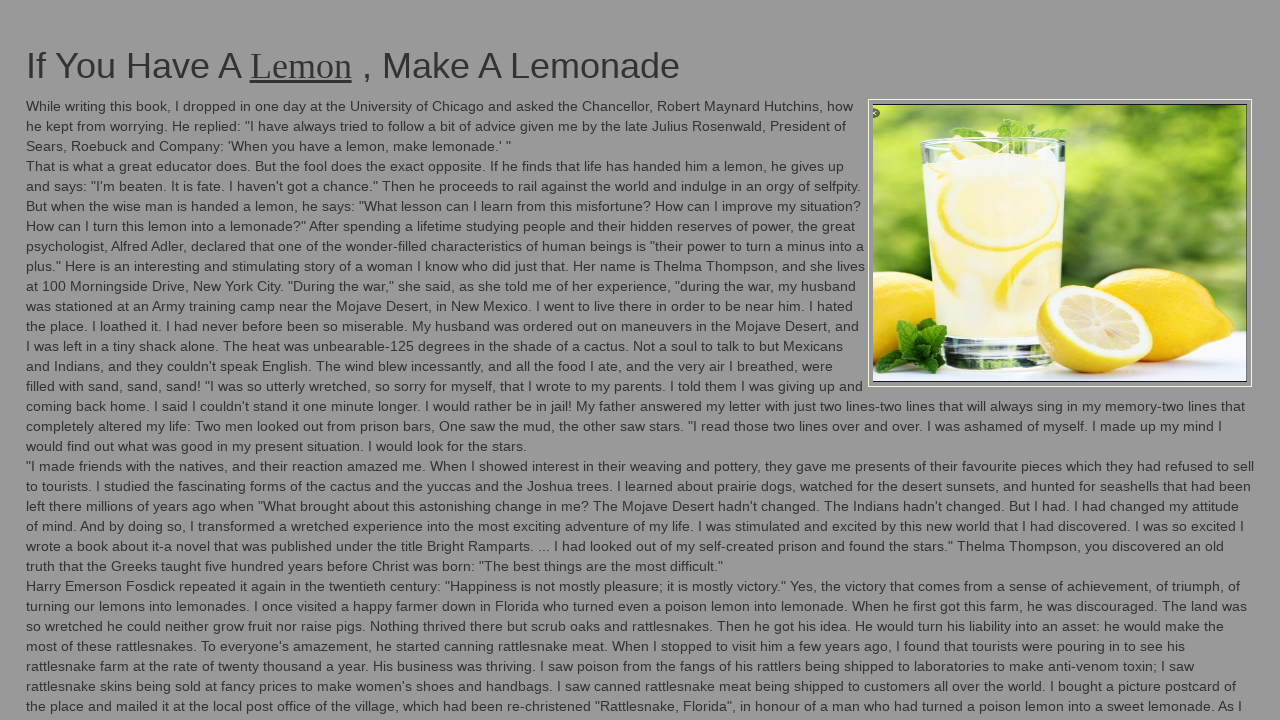

Flash iteration 69/100: Changed background to green
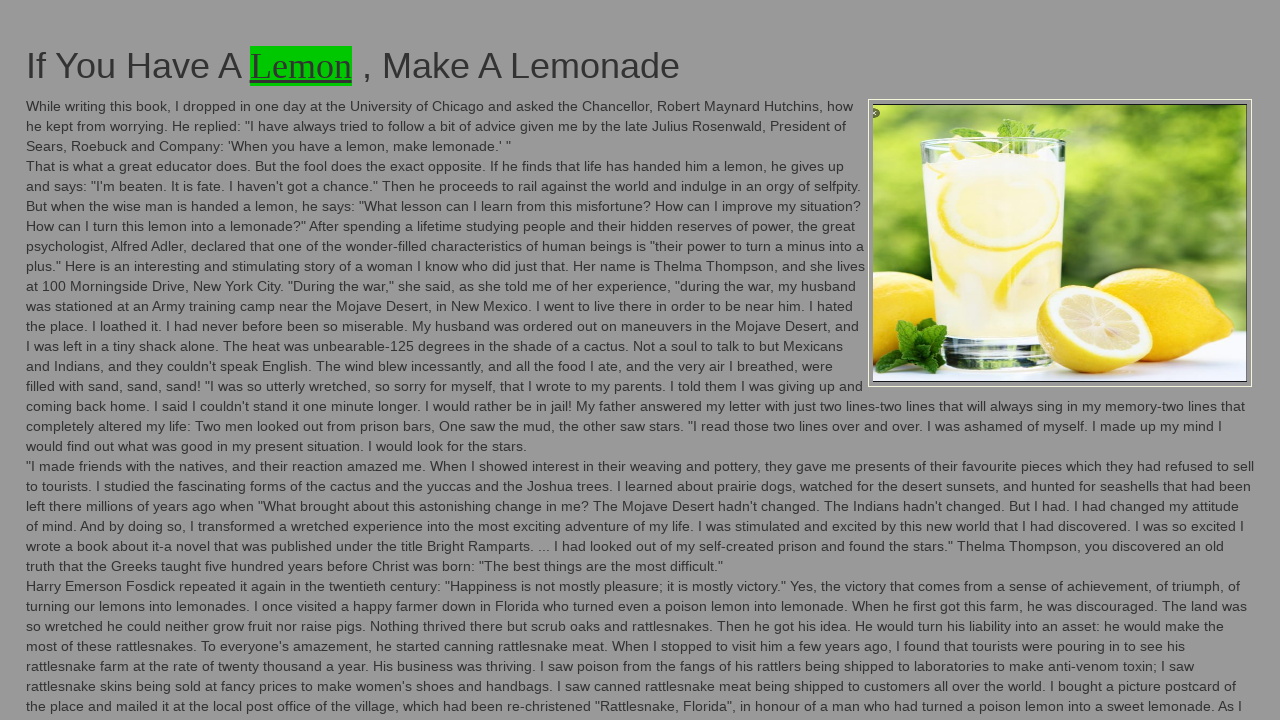

Flash iteration 69/100: Changed background back to original color
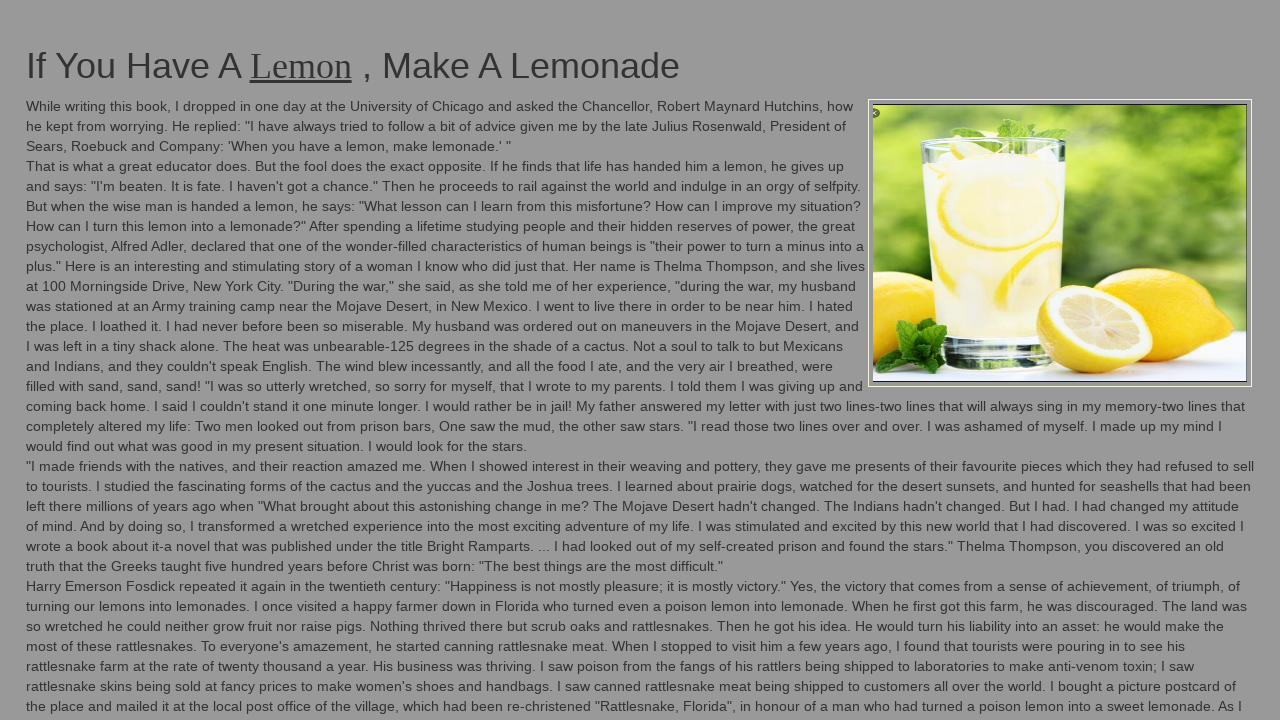

Flash iteration 70/100: Changed background to green
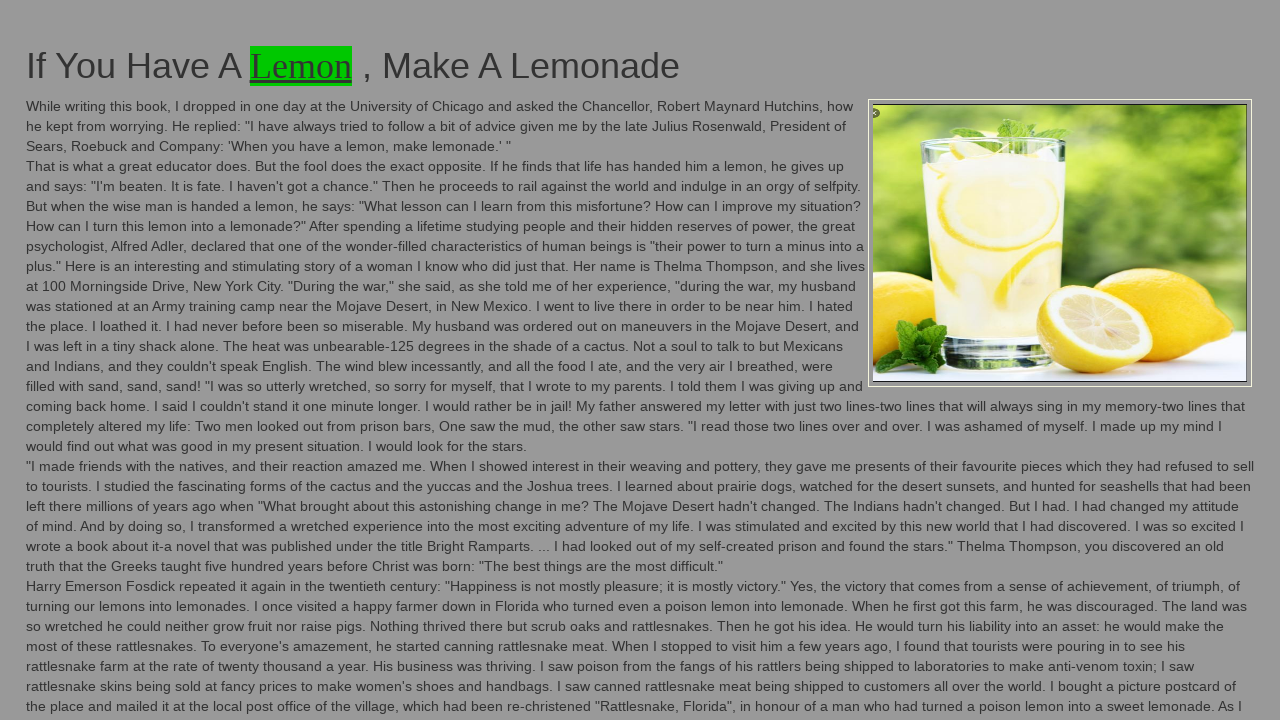

Flash iteration 70/100: Changed background back to original color
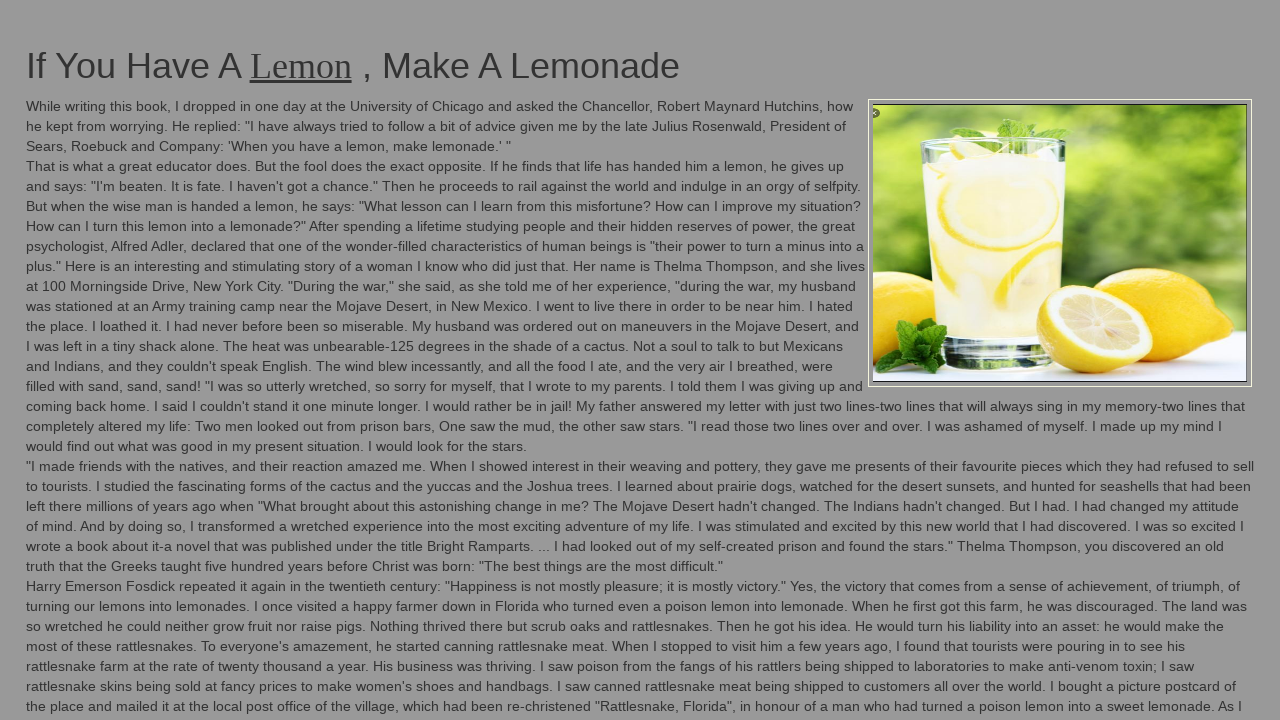

Flash iteration 71/100: Changed background to green
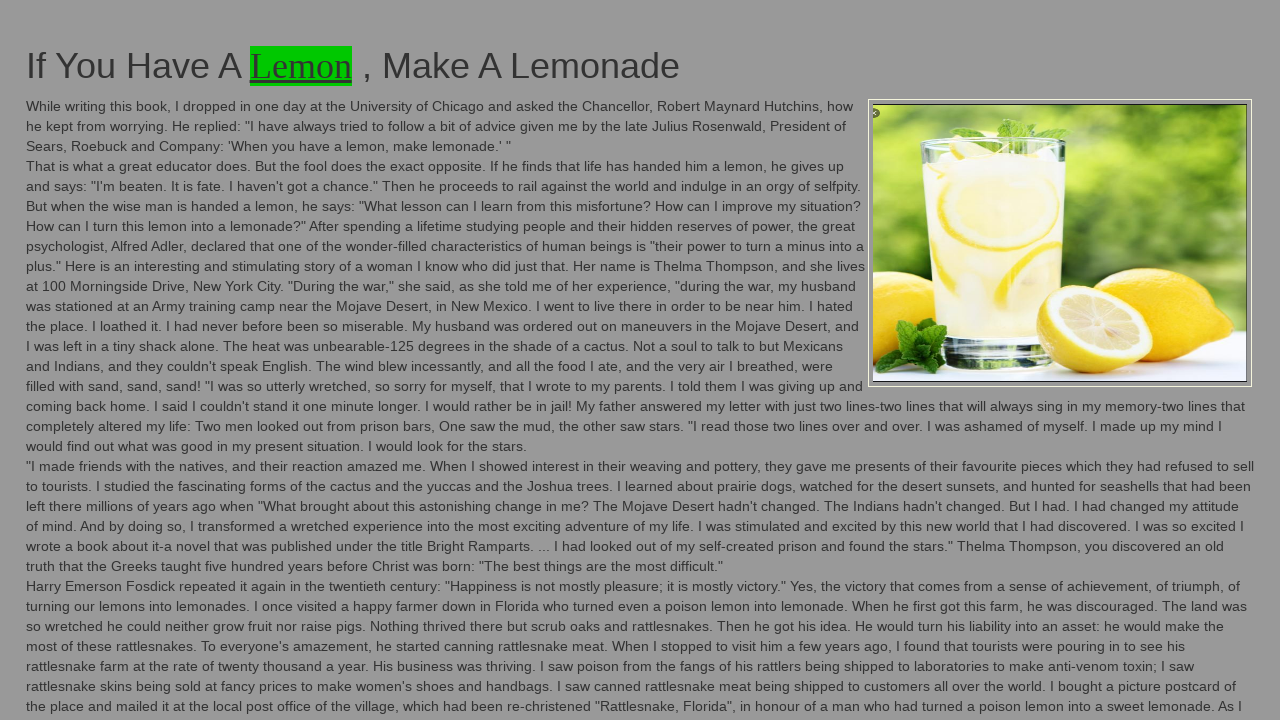

Flash iteration 71/100: Changed background back to original color
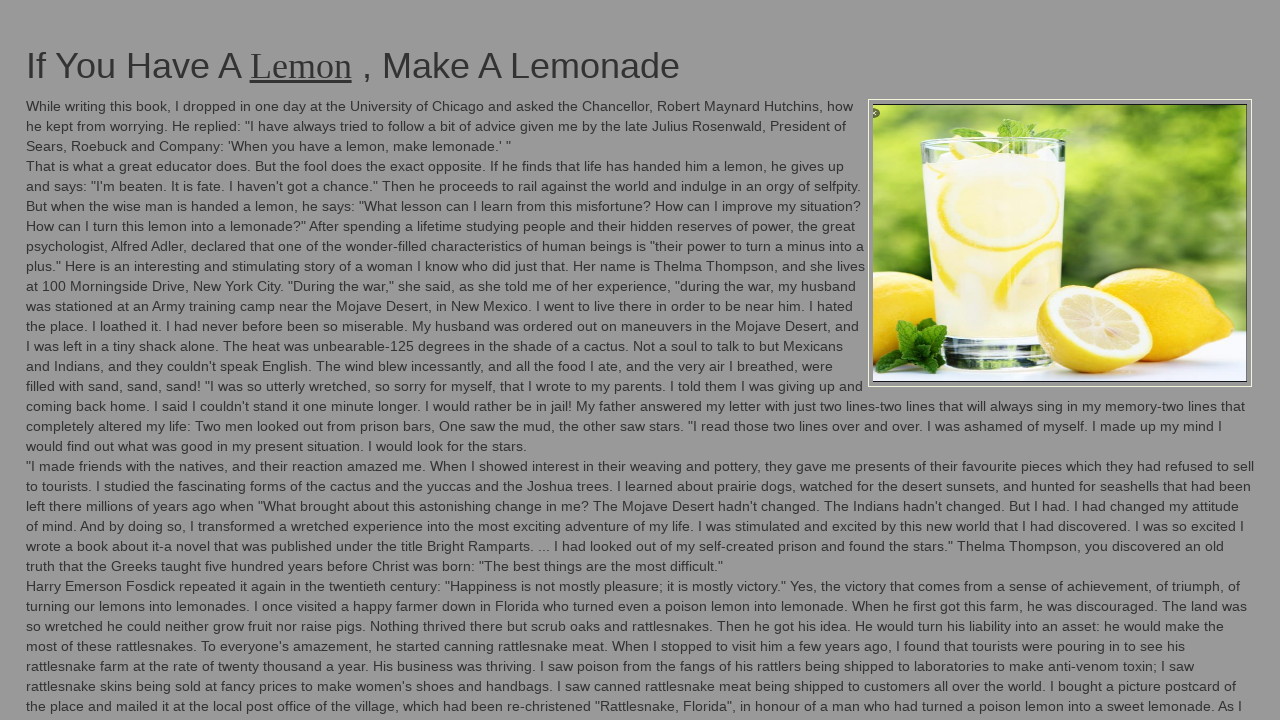

Flash iteration 72/100: Changed background to green
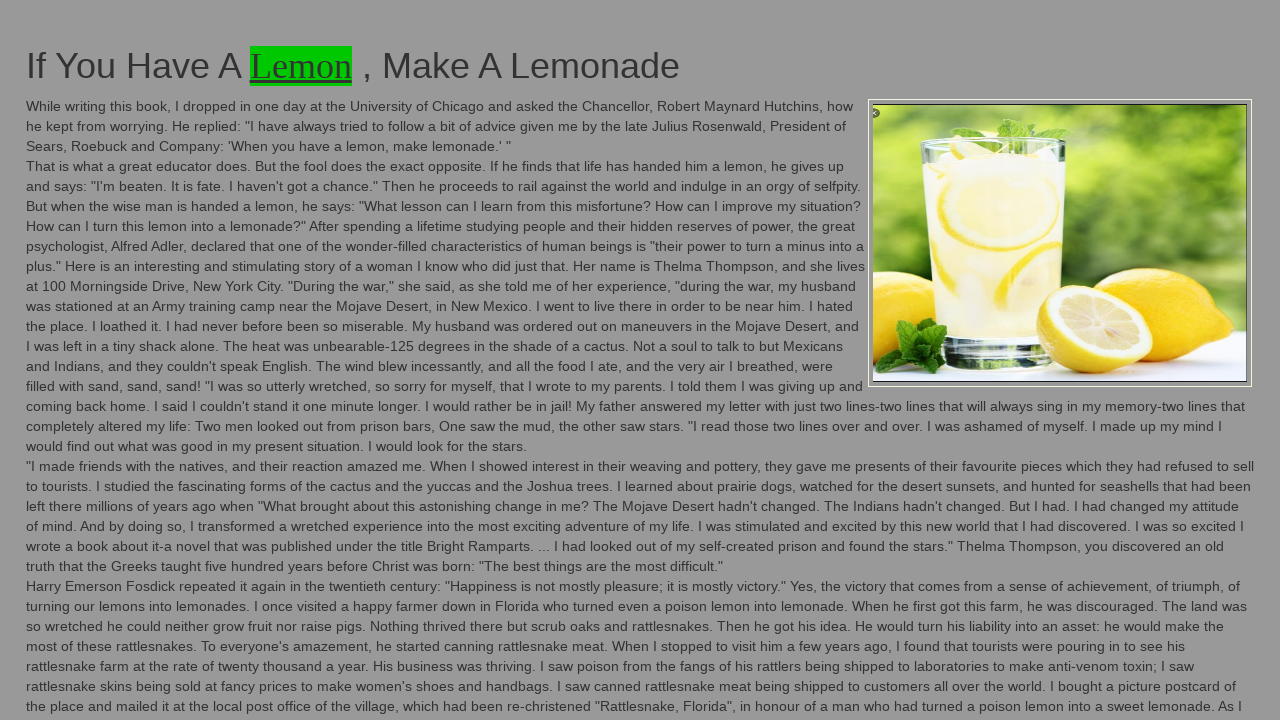

Flash iteration 72/100: Changed background back to original color
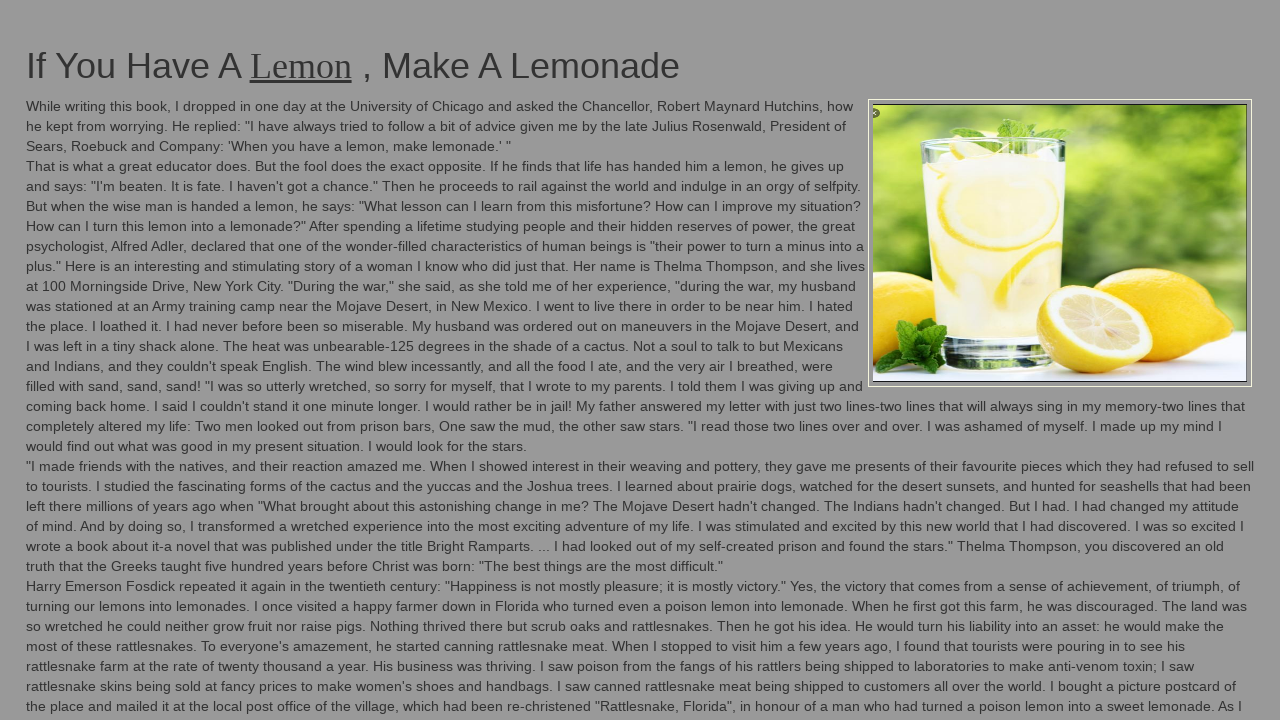

Flash iteration 73/100: Changed background to green
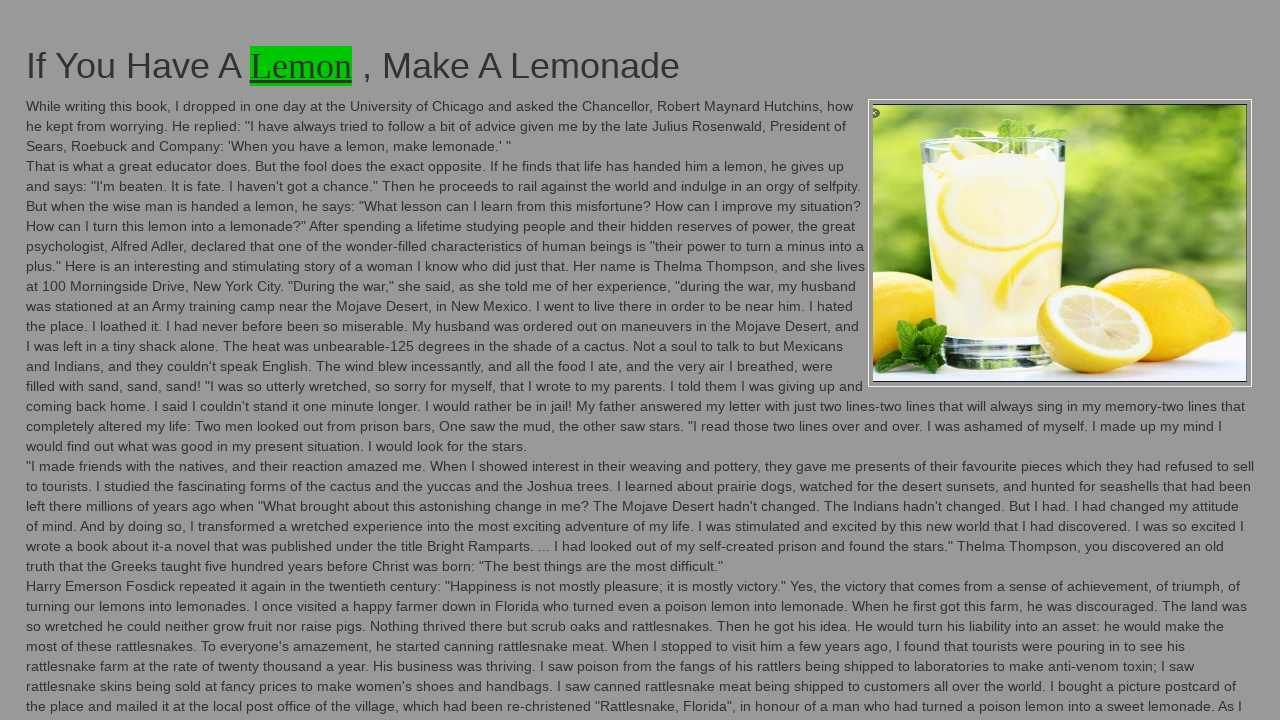

Flash iteration 73/100: Changed background back to original color
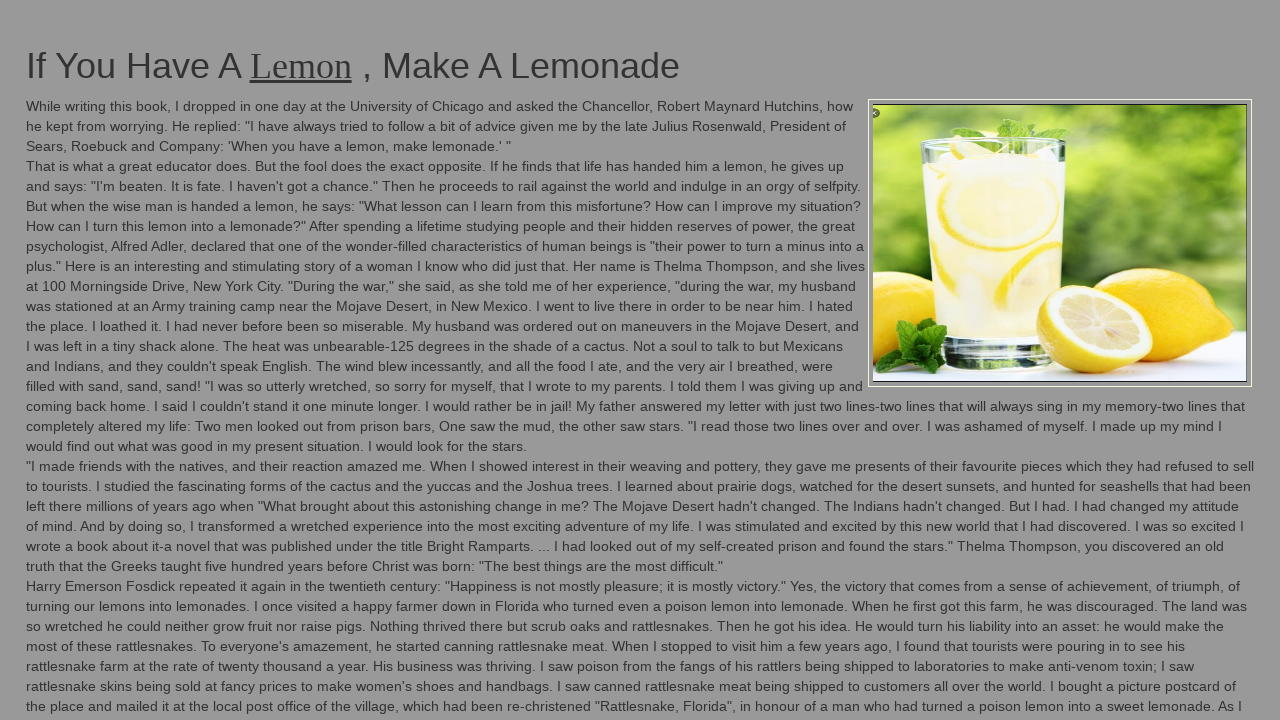

Flash iteration 74/100: Changed background to green
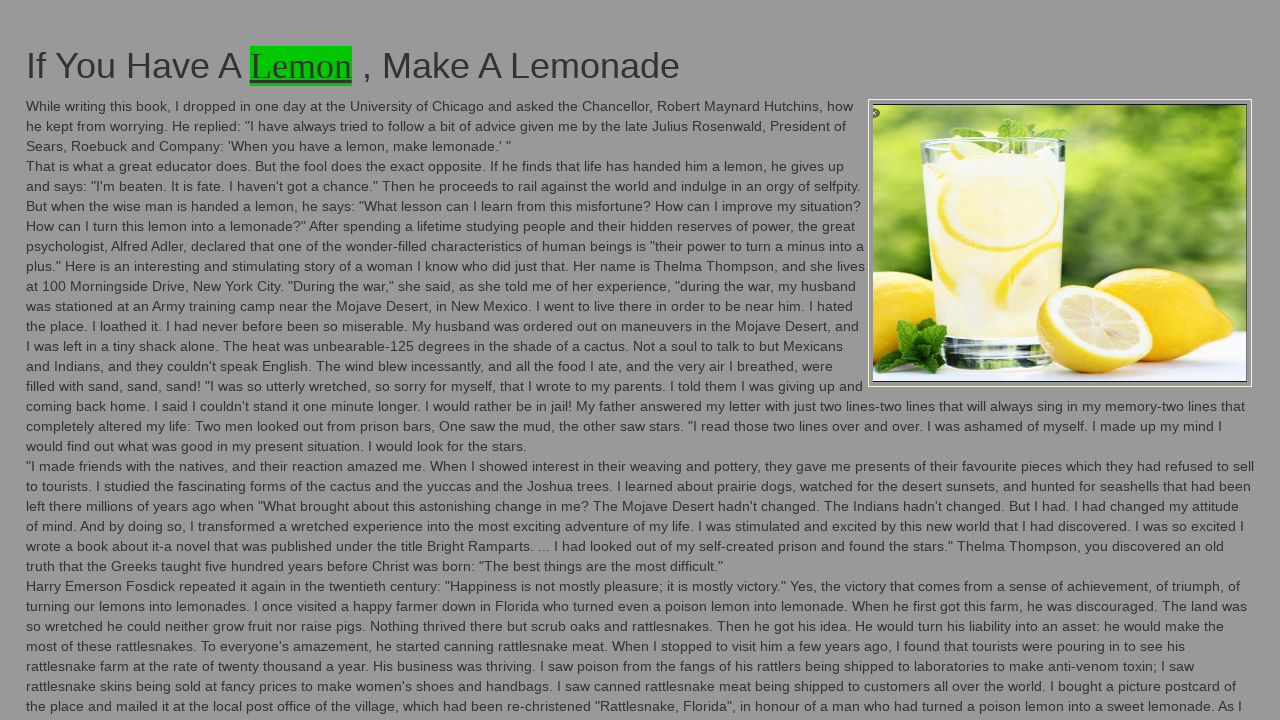

Flash iteration 74/100: Changed background back to original color
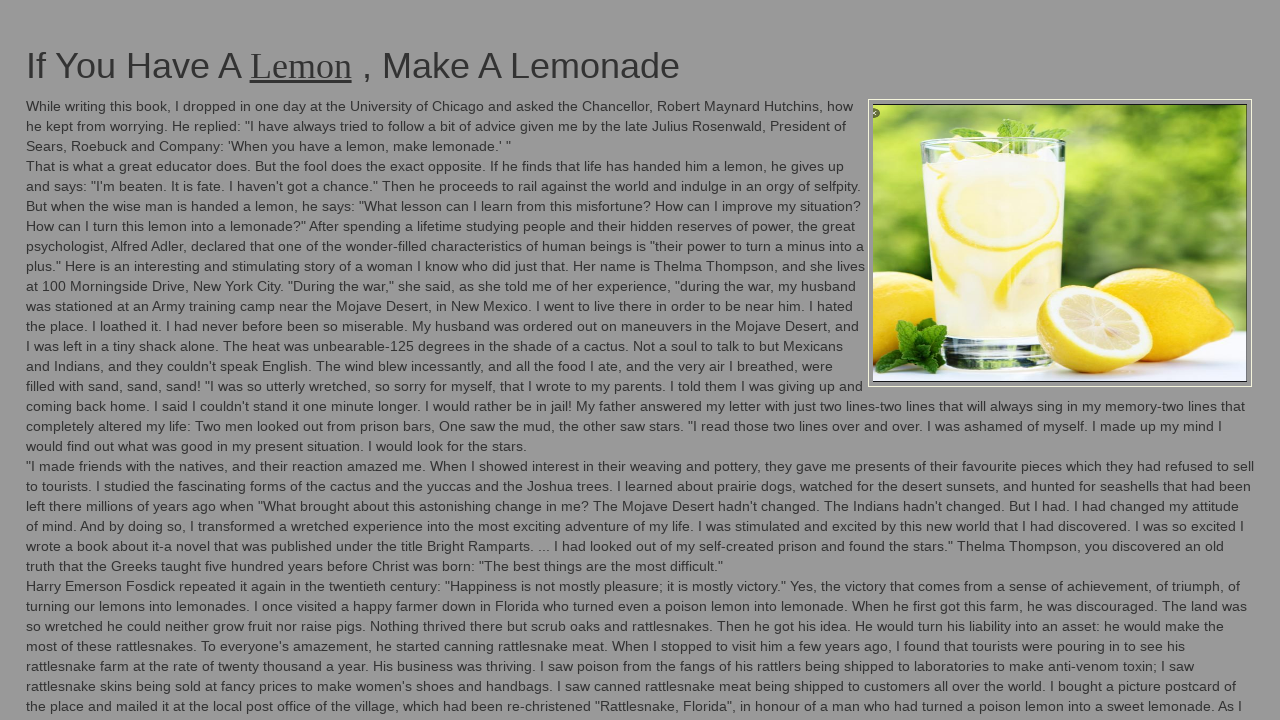

Flash iteration 75/100: Changed background to green
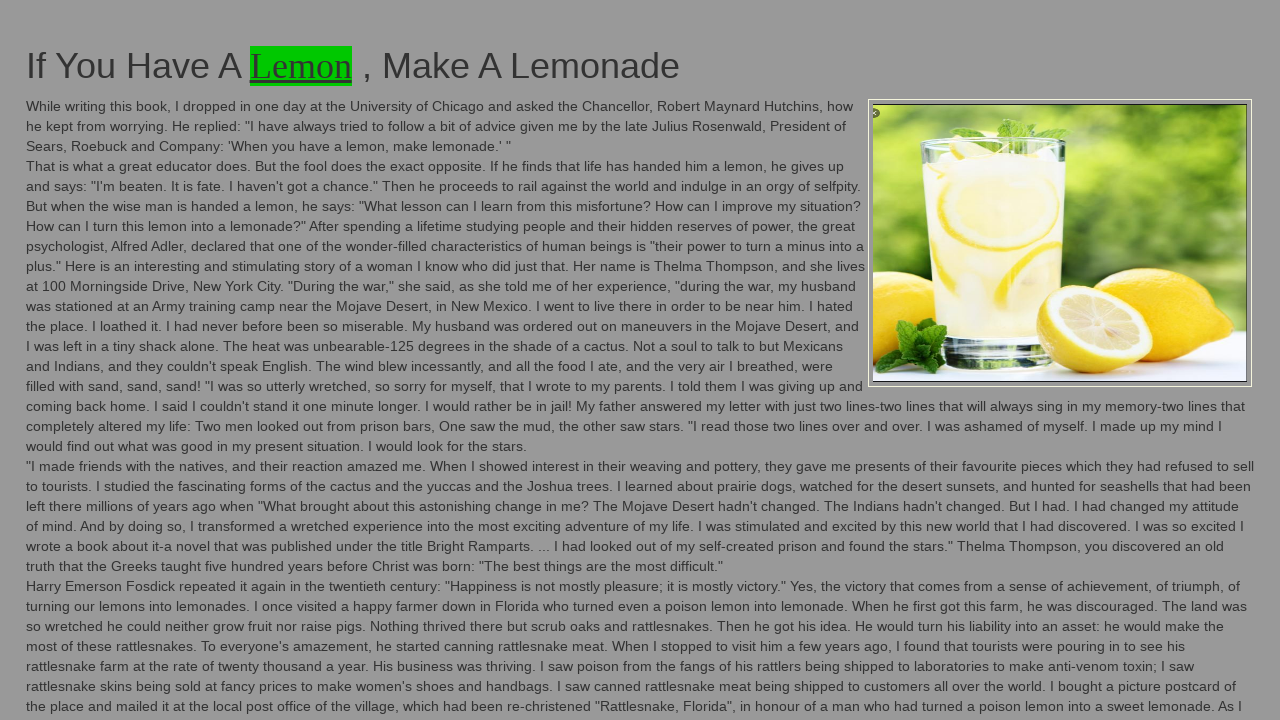

Flash iteration 75/100: Changed background back to original color
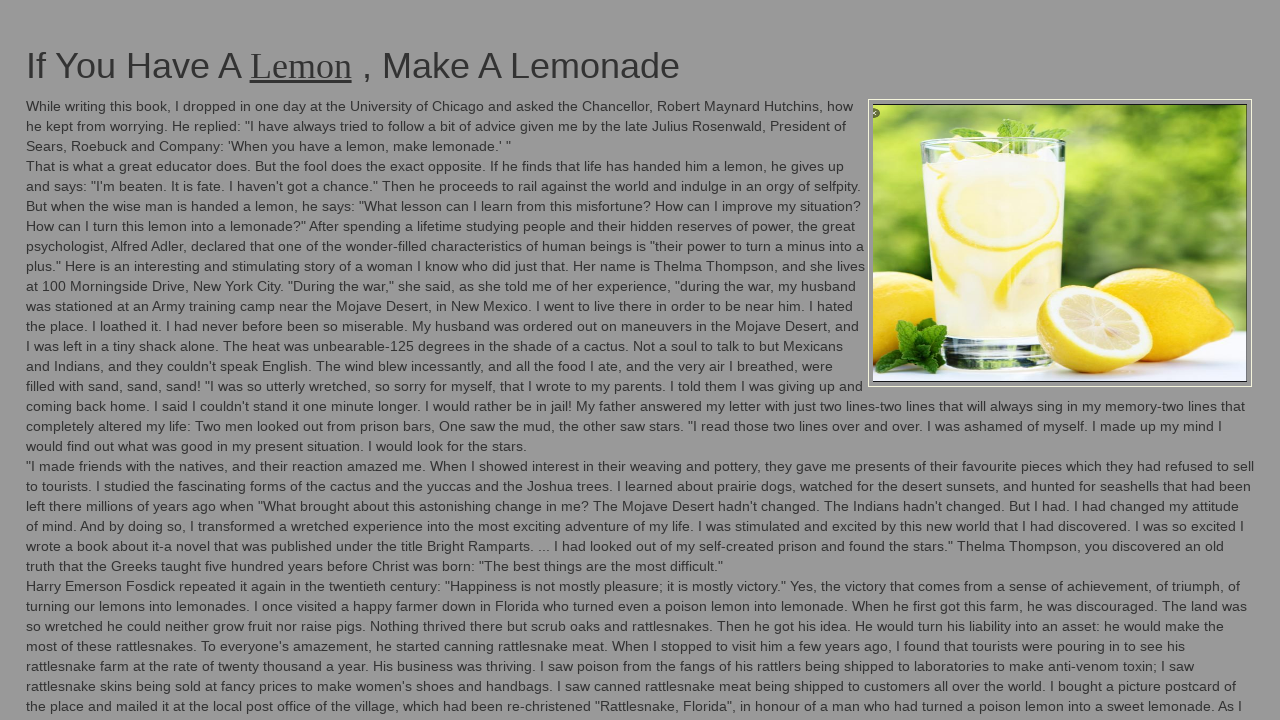

Flash iteration 76/100: Changed background to green
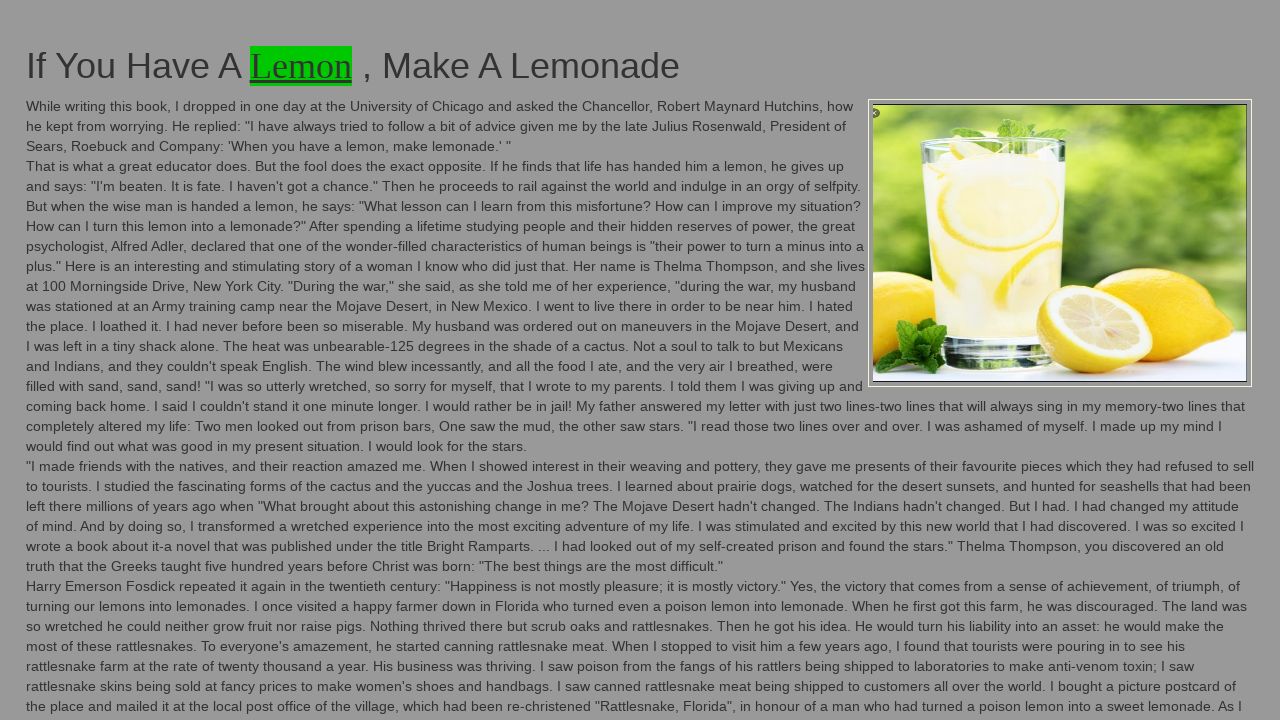

Flash iteration 76/100: Changed background back to original color
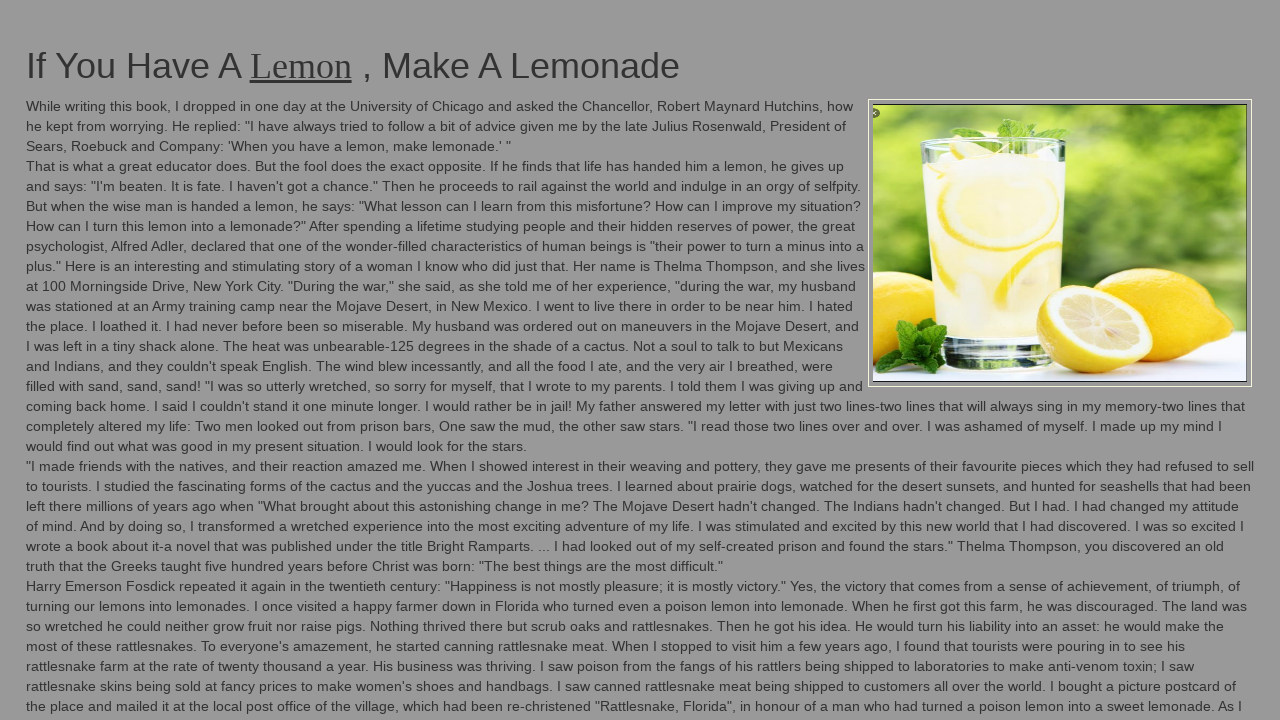

Flash iteration 77/100: Changed background to green
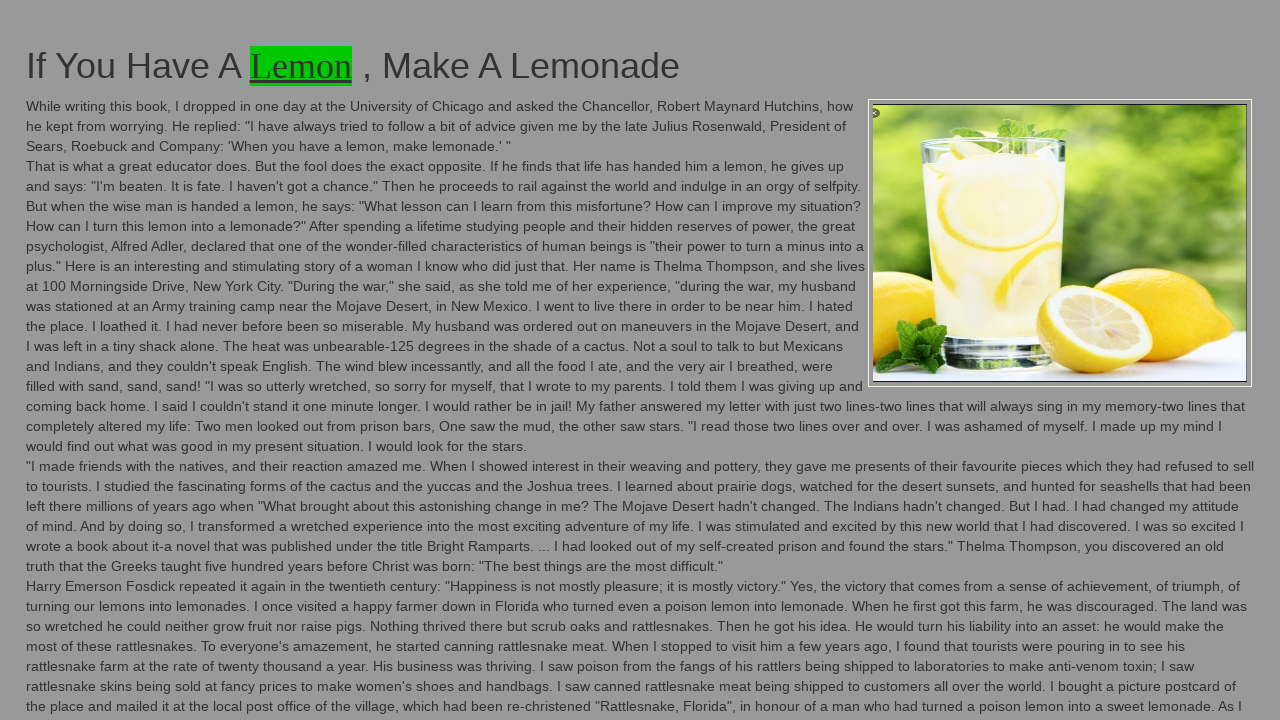

Flash iteration 77/100: Changed background back to original color
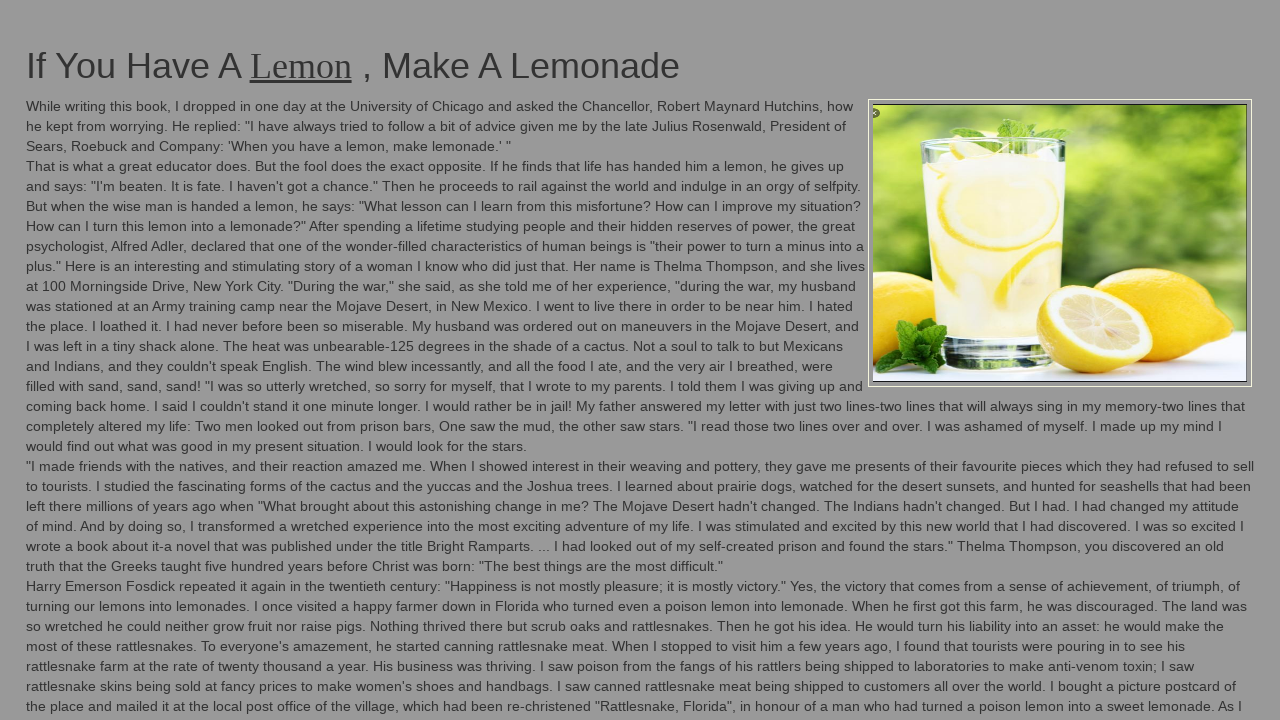

Flash iteration 78/100: Changed background to green
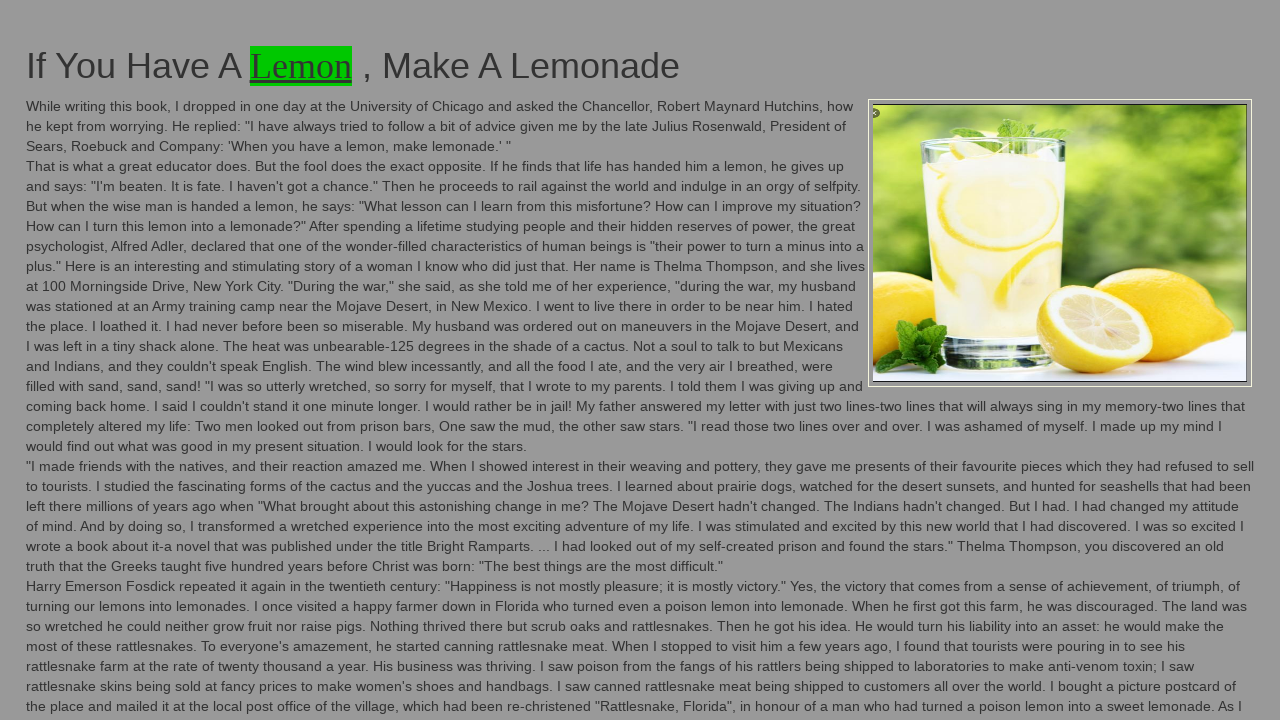

Flash iteration 78/100: Changed background back to original color
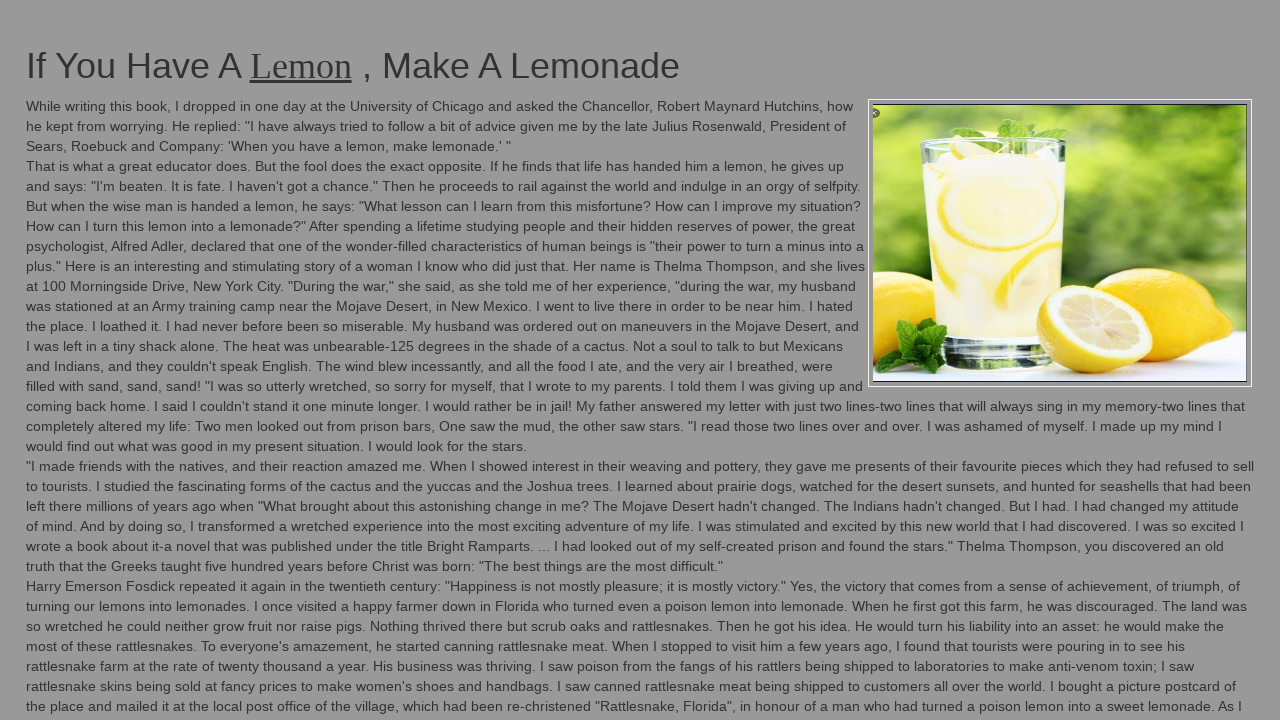

Flash iteration 79/100: Changed background to green
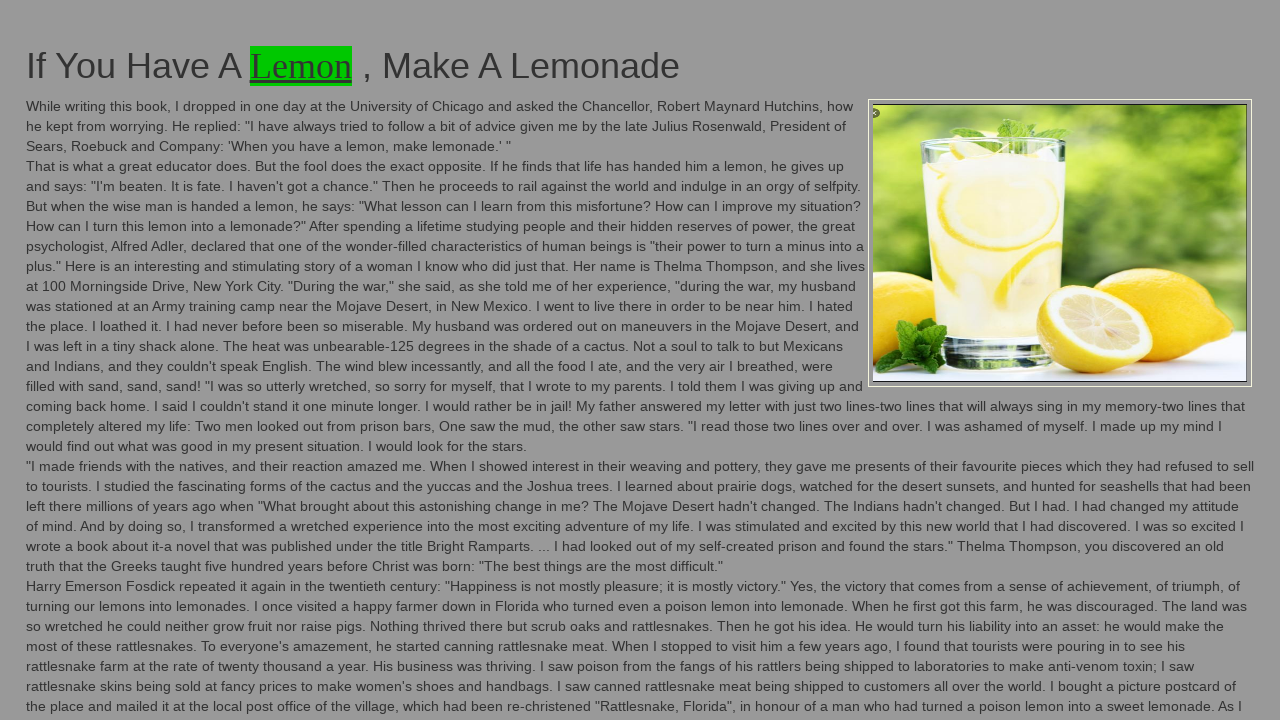

Flash iteration 79/100: Changed background back to original color
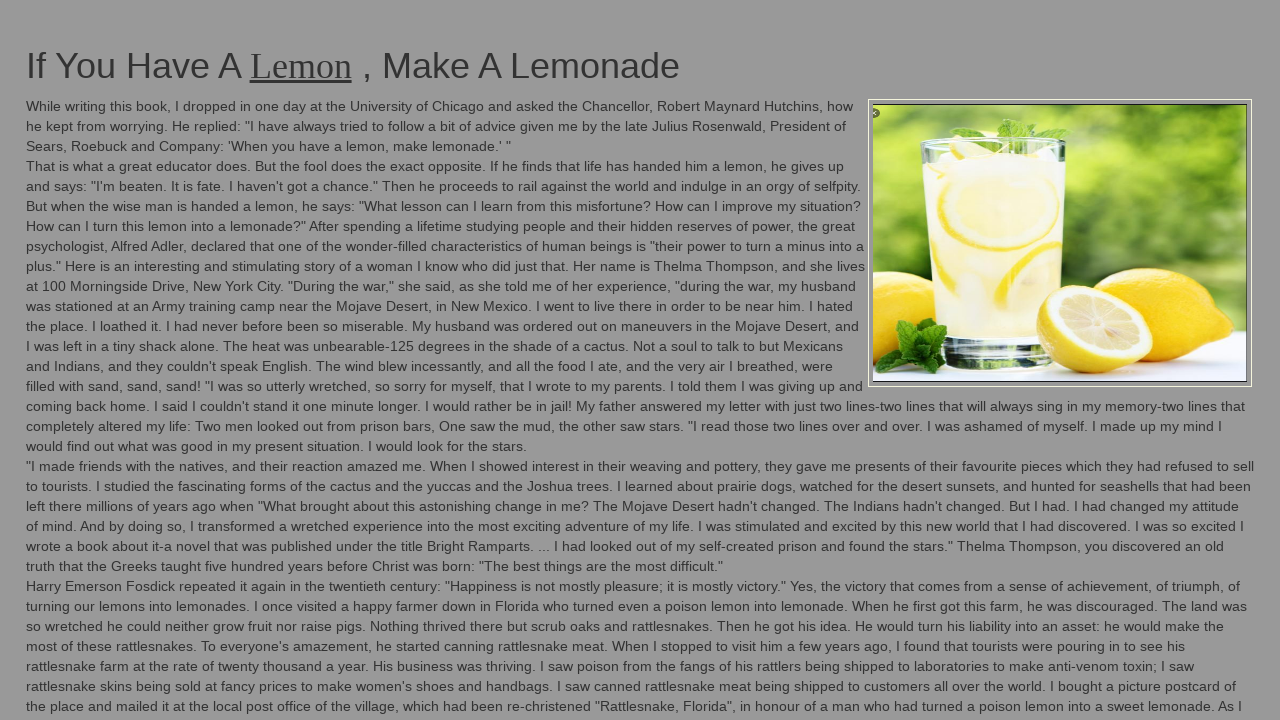

Flash iteration 80/100: Changed background to green
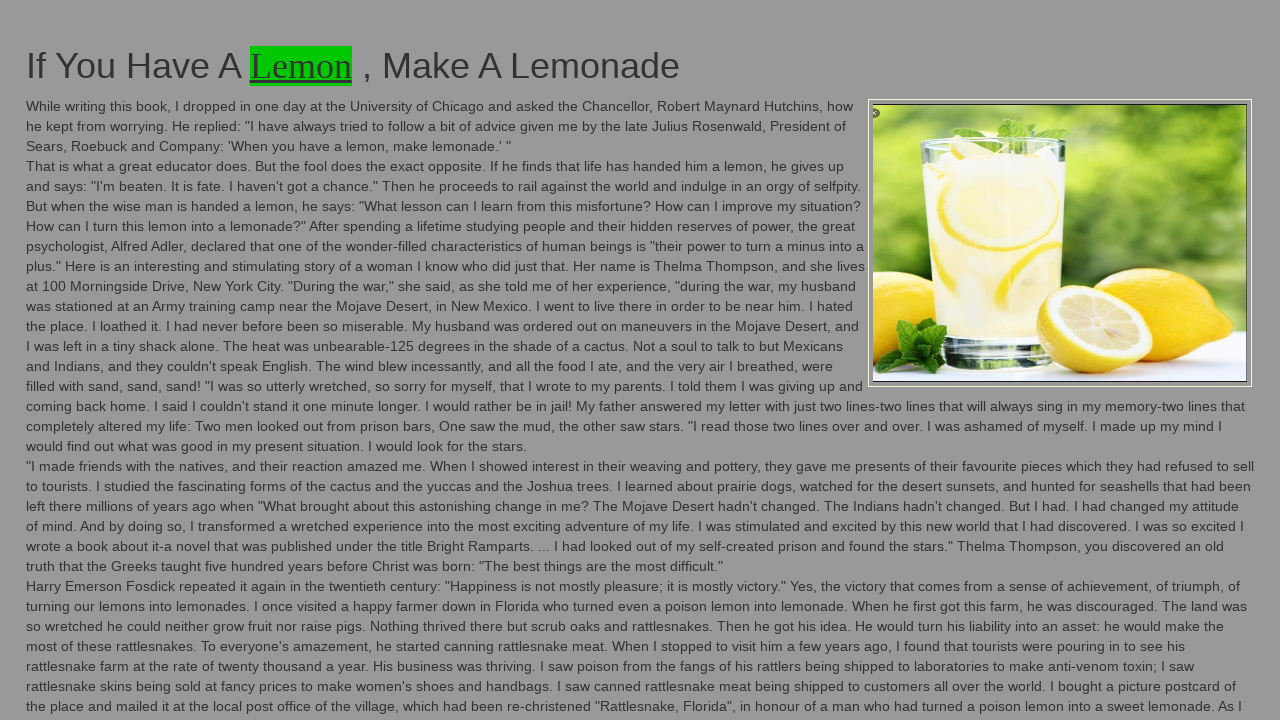

Flash iteration 80/100: Changed background back to original color
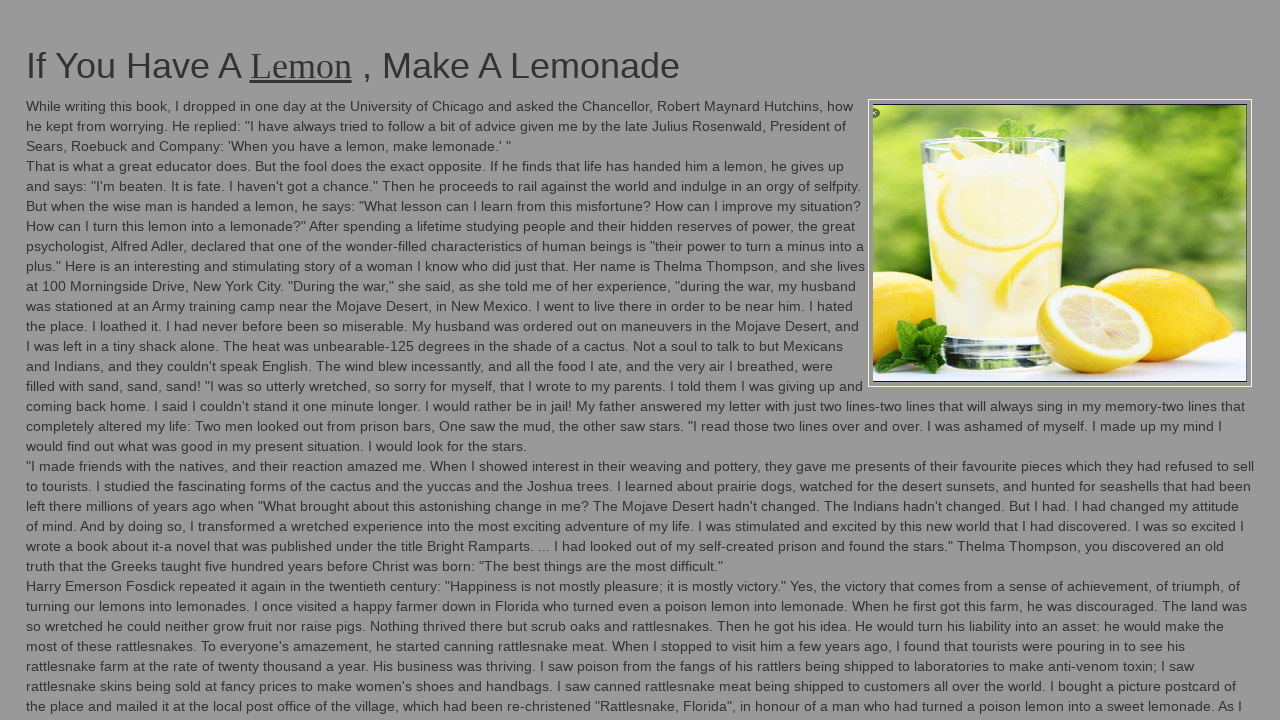

Flash iteration 81/100: Changed background to green
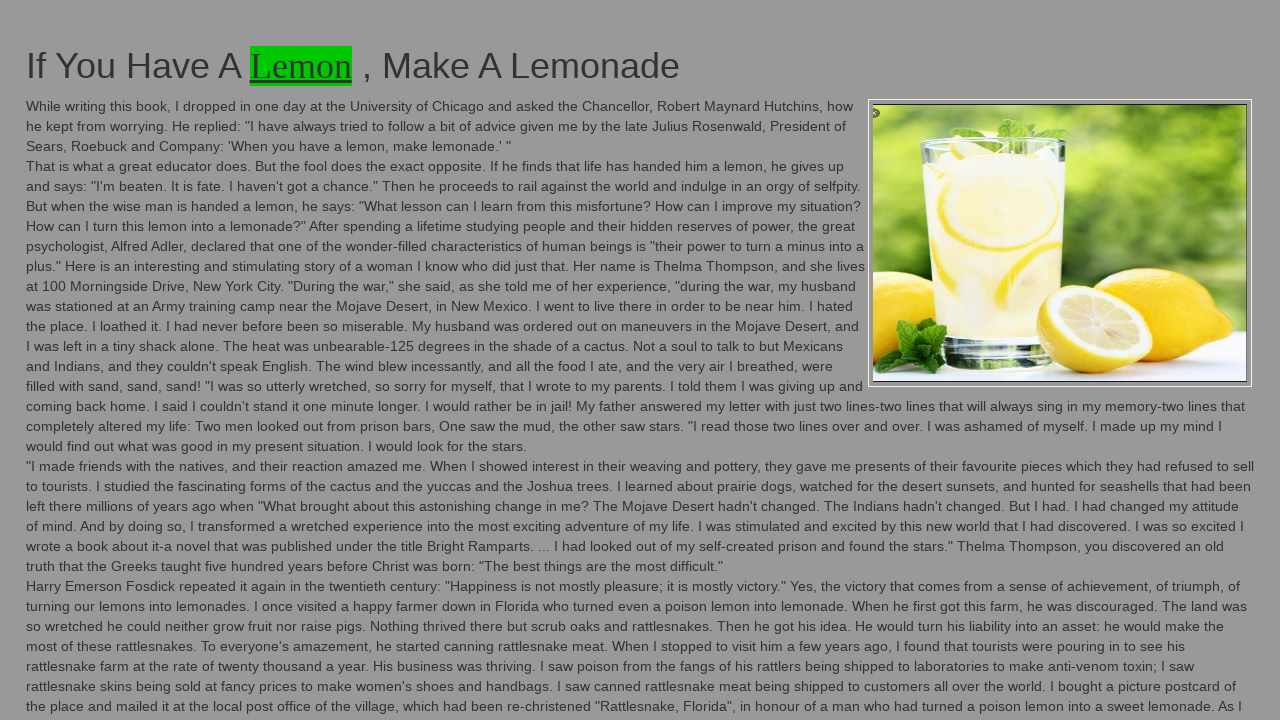

Flash iteration 81/100: Changed background back to original color
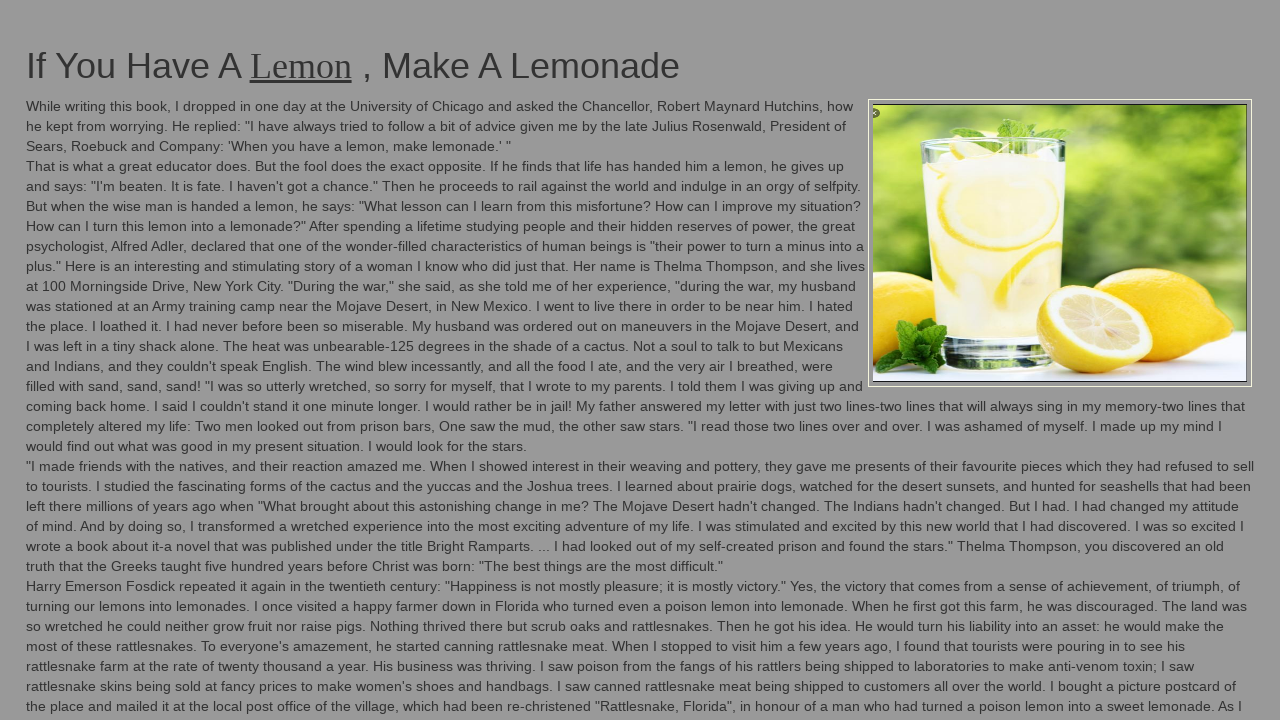

Flash iteration 82/100: Changed background to green
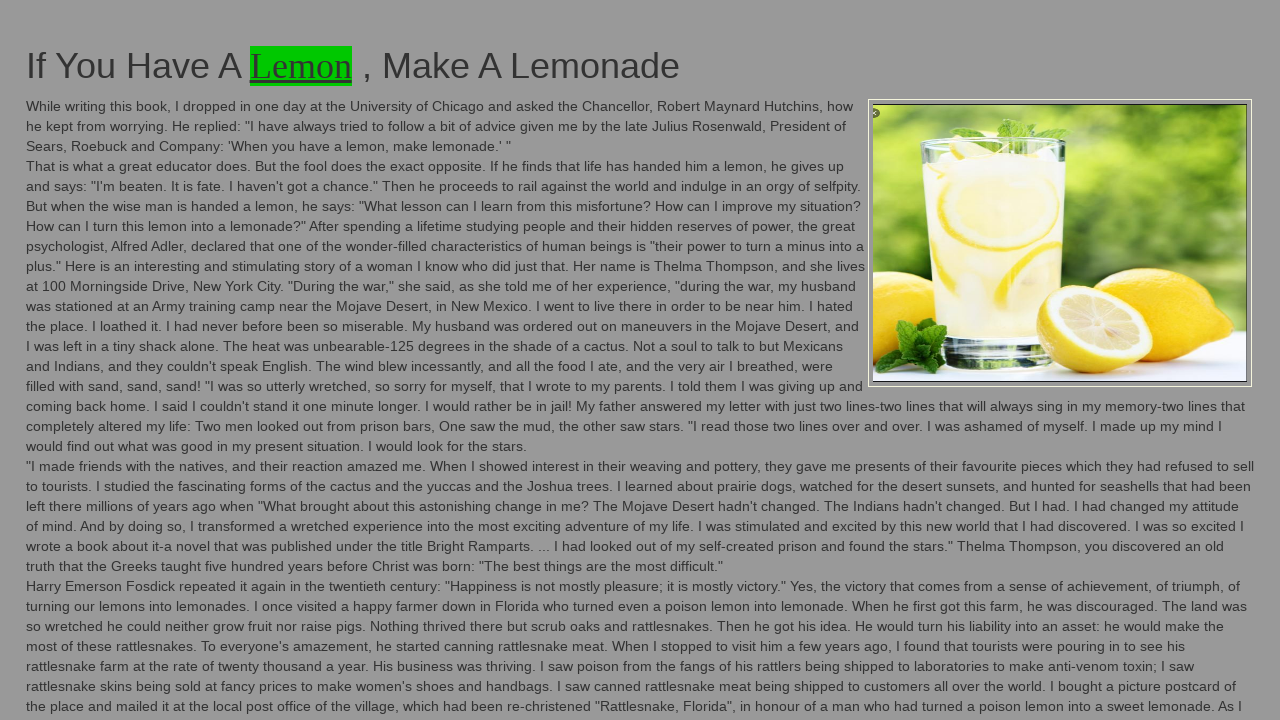

Flash iteration 82/100: Changed background back to original color
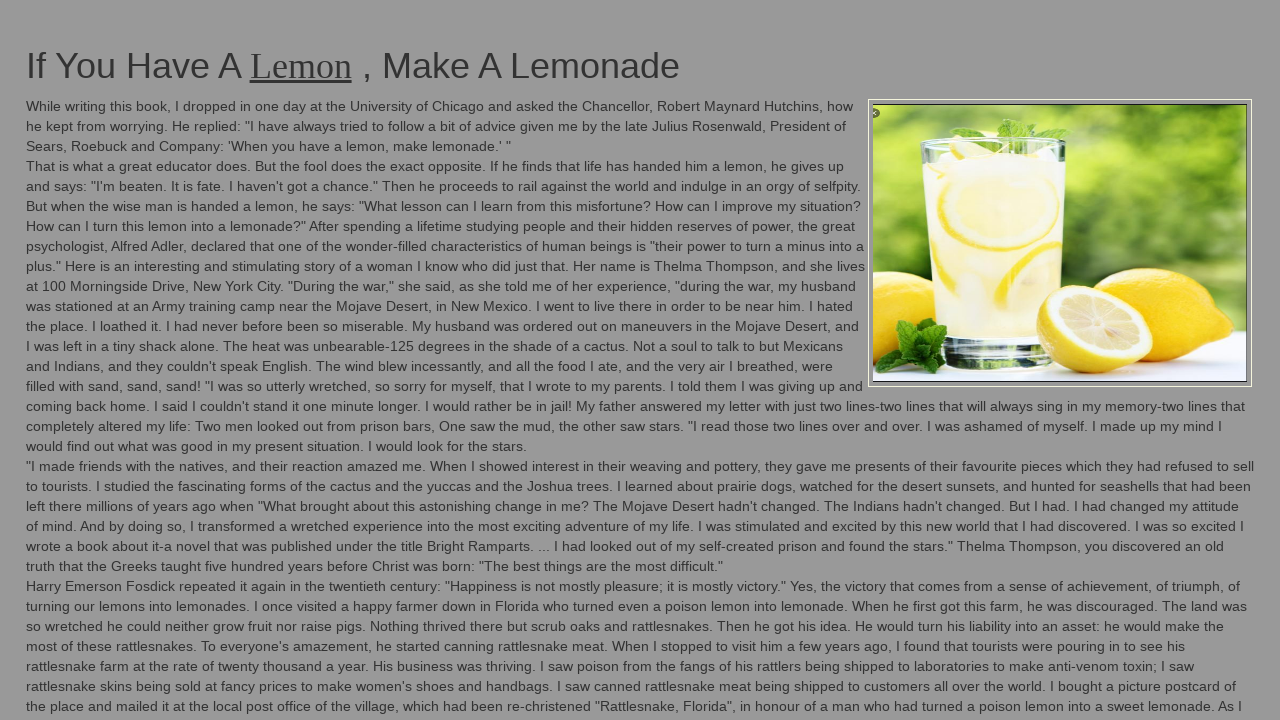

Flash iteration 83/100: Changed background to green
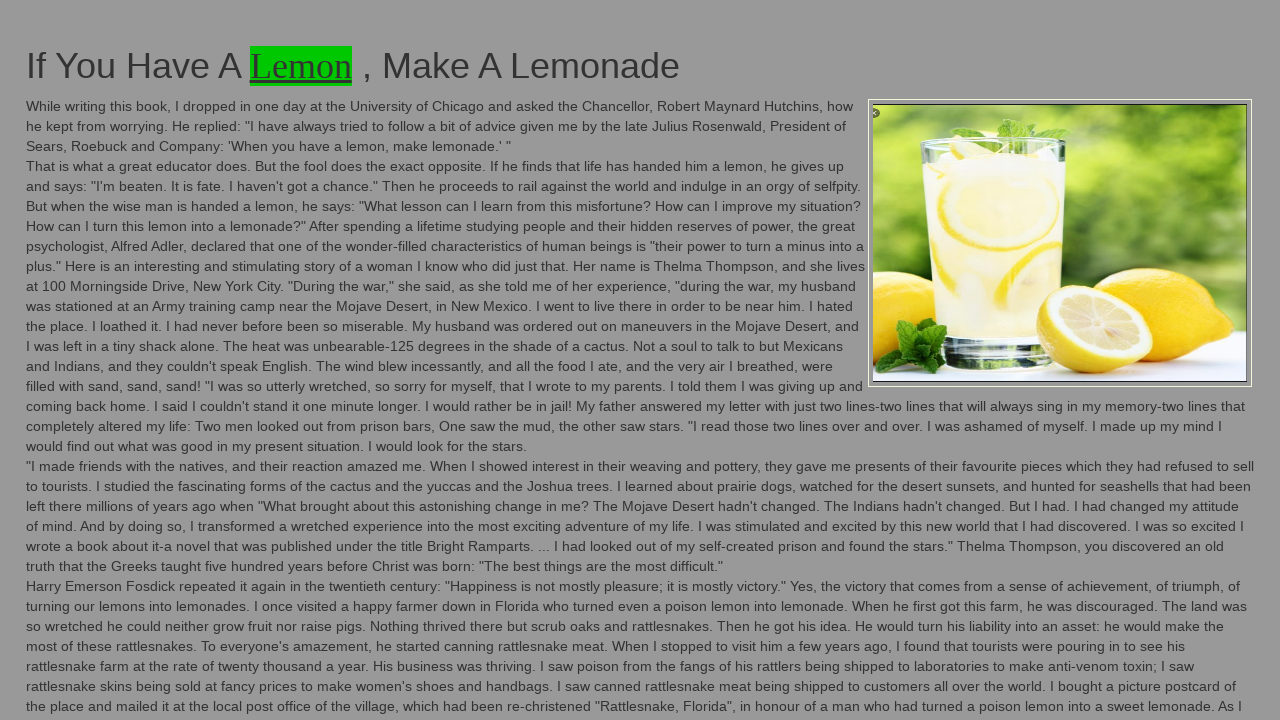

Flash iteration 83/100: Changed background back to original color
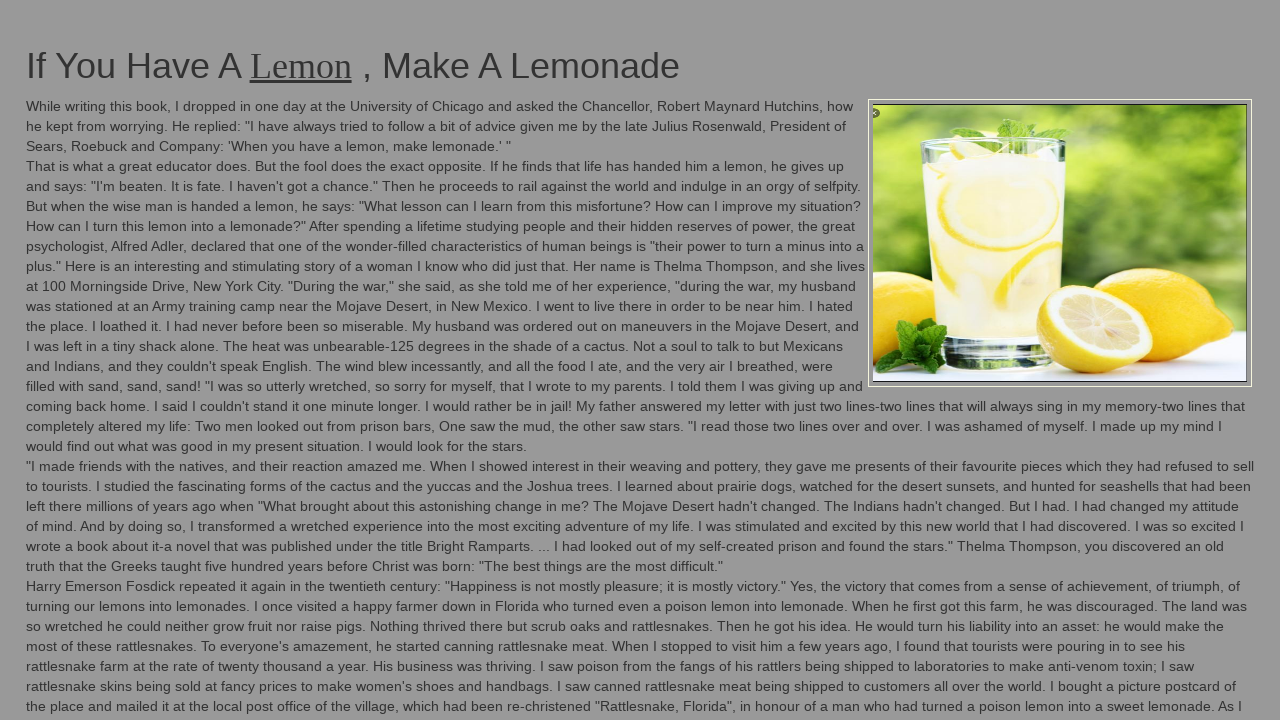

Flash iteration 84/100: Changed background to green
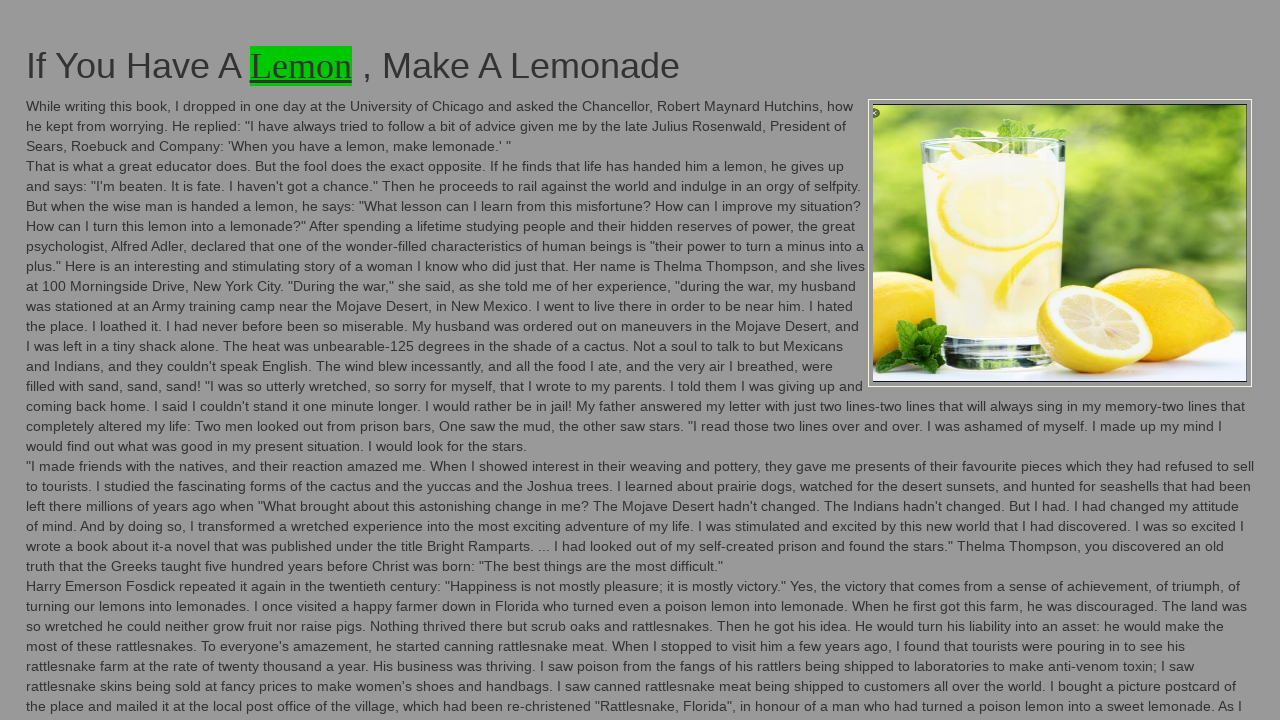

Flash iteration 84/100: Changed background back to original color
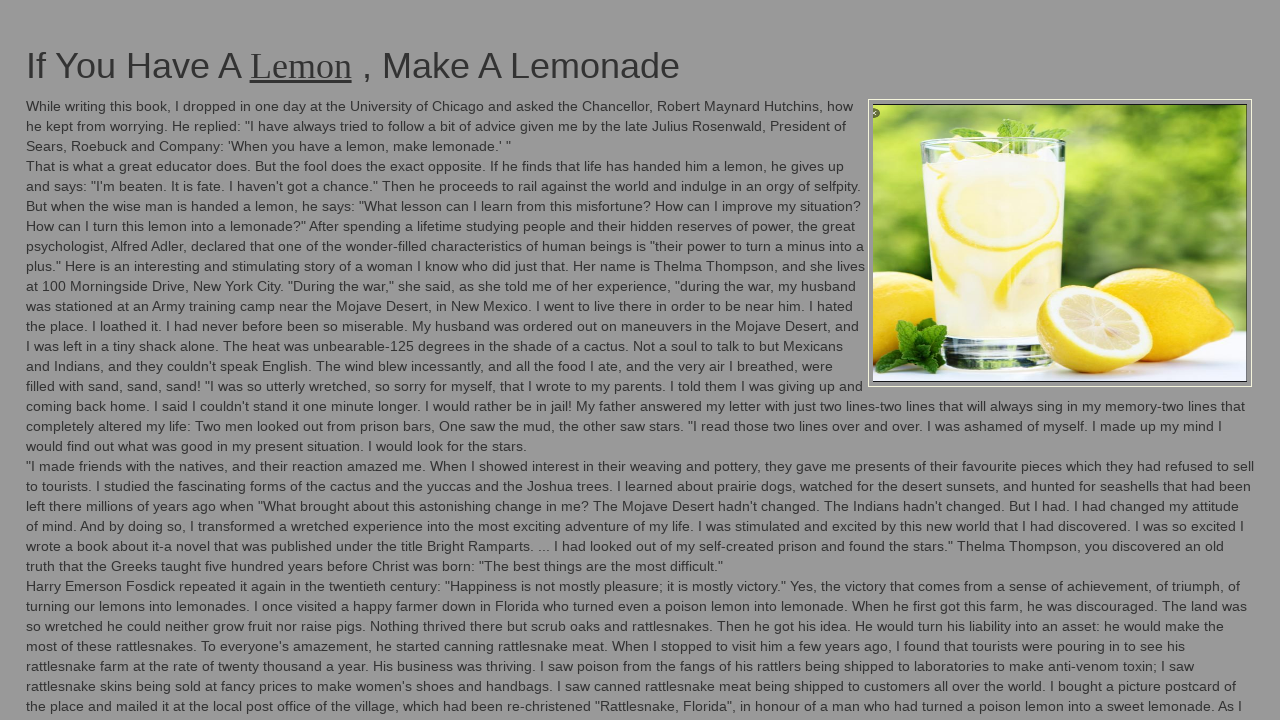

Flash iteration 85/100: Changed background to green
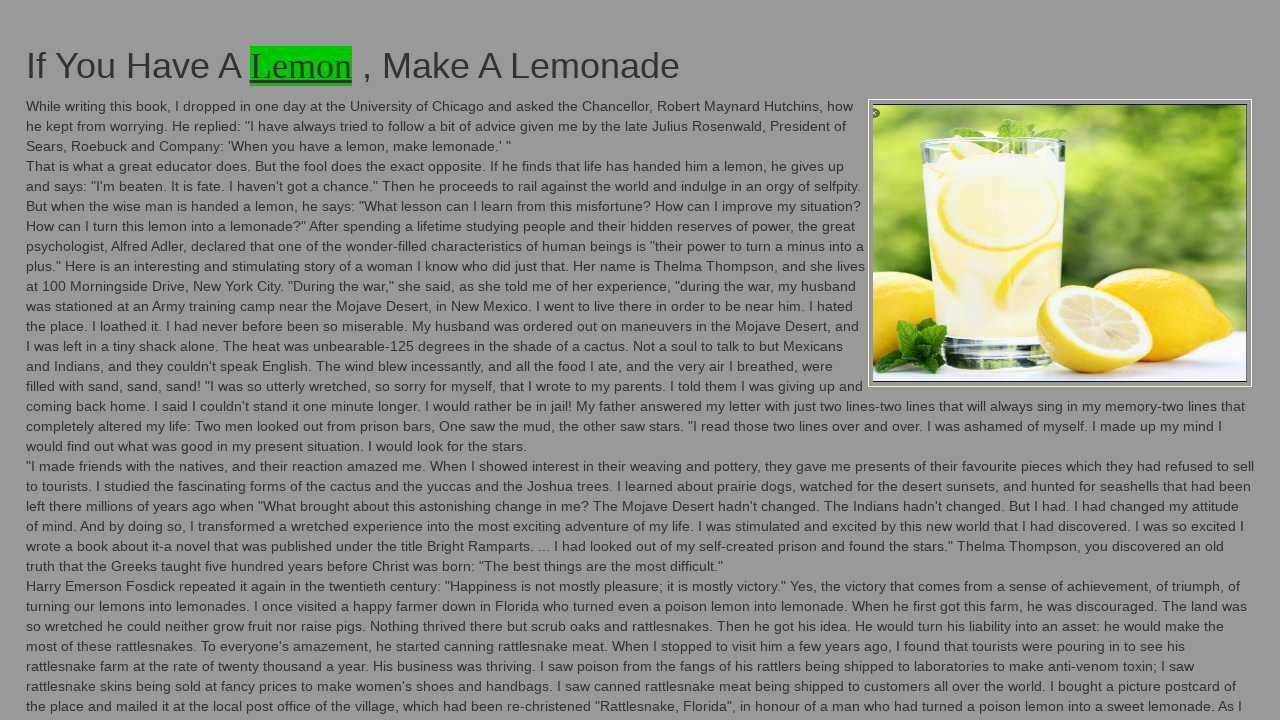

Flash iteration 85/100: Changed background back to original color
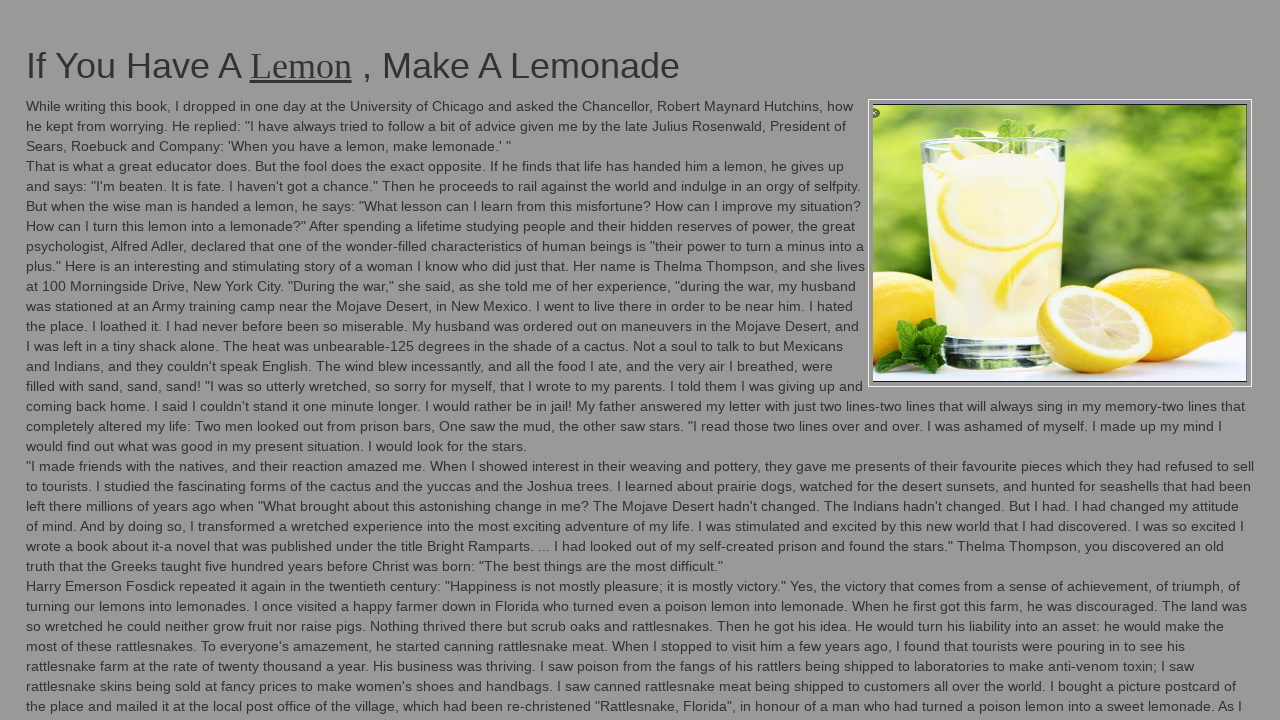

Flash iteration 86/100: Changed background to green
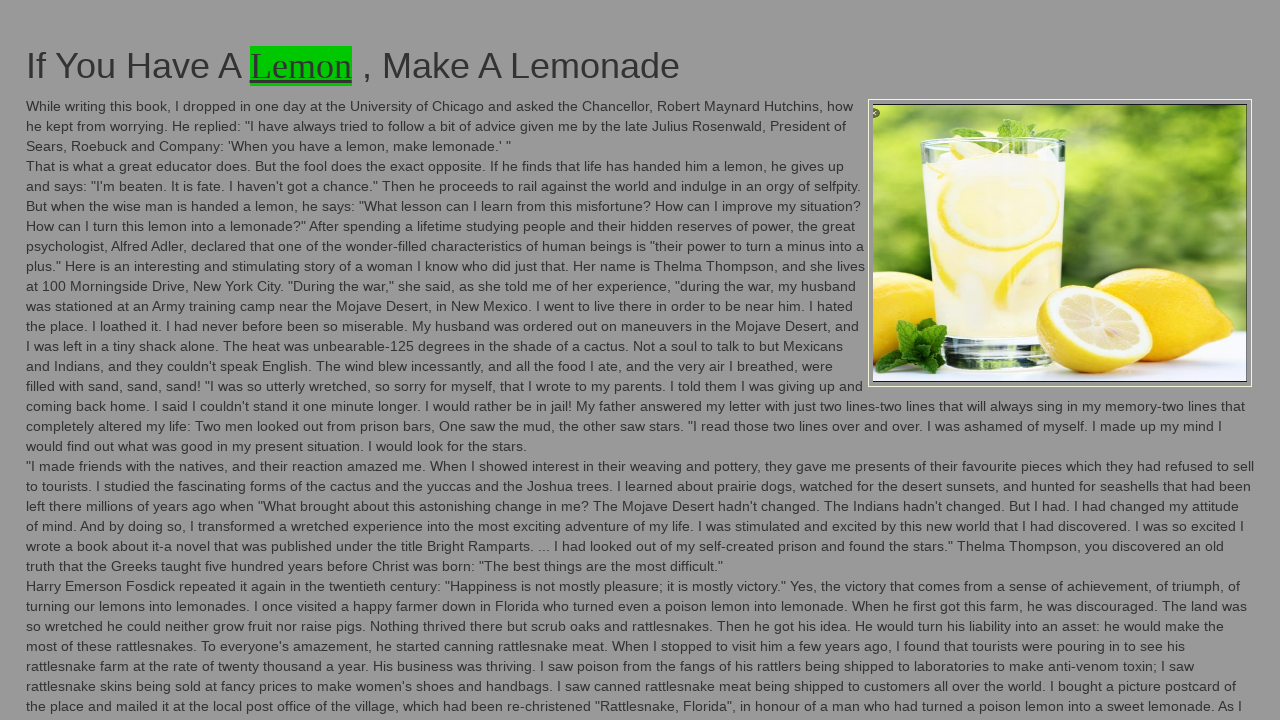

Flash iteration 86/100: Changed background back to original color
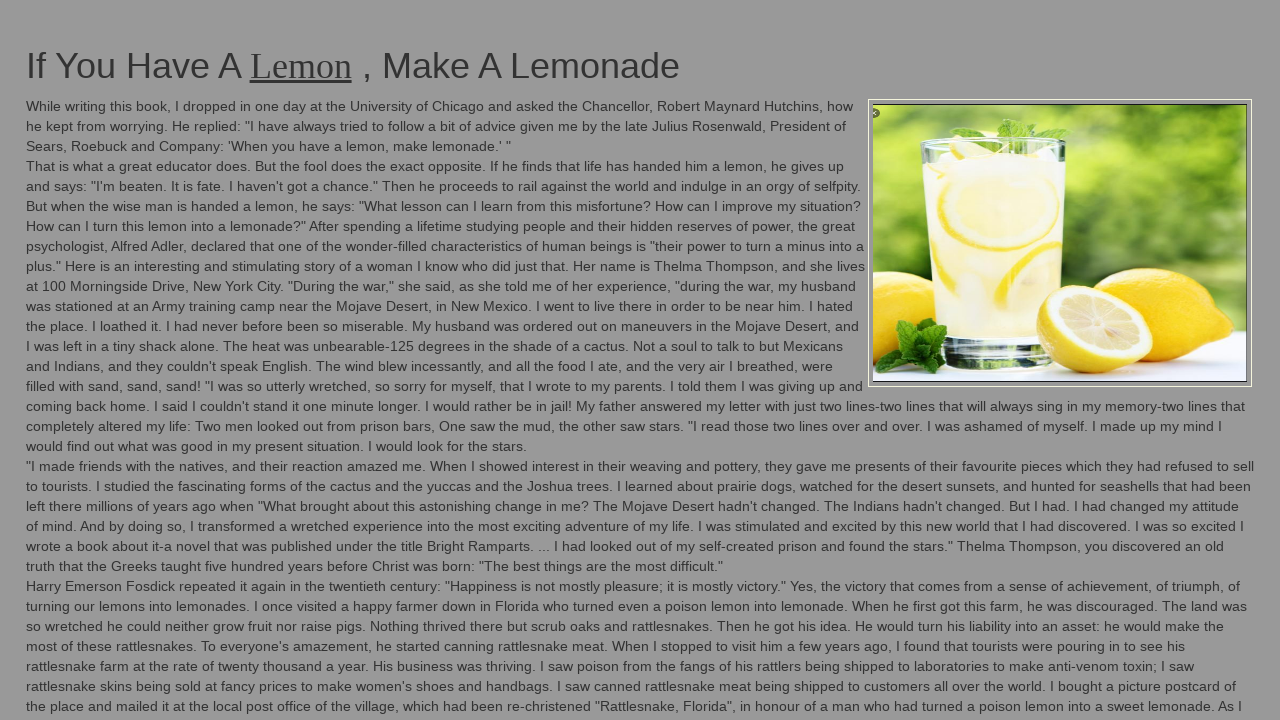

Flash iteration 87/100: Changed background to green
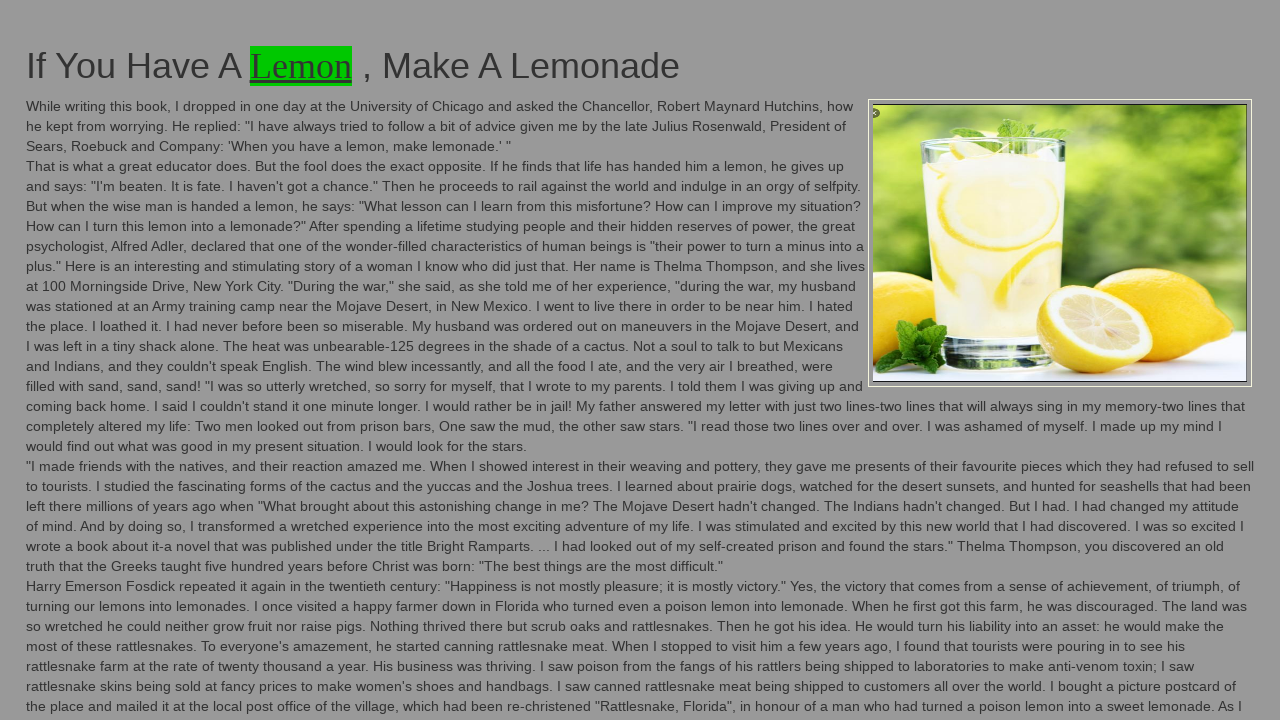

Flash iteration 87/100: Changed background back to original color
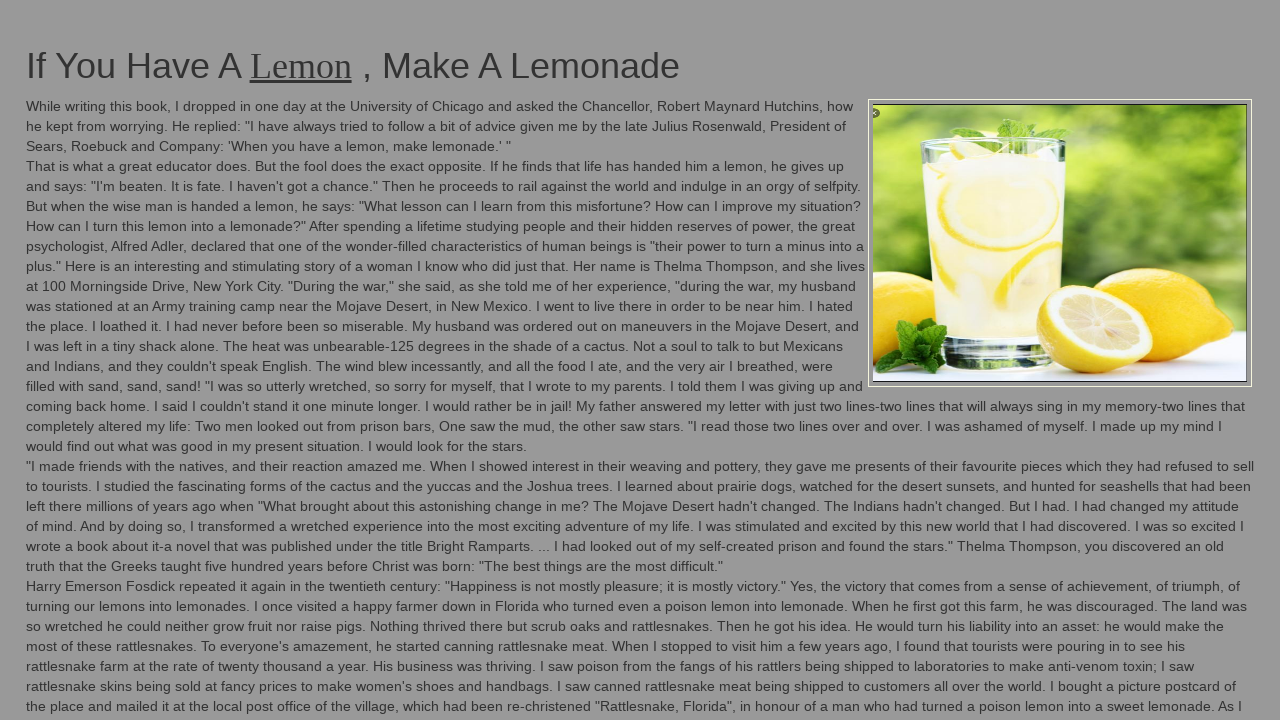

Flash iteration 88/100: Changed background to green
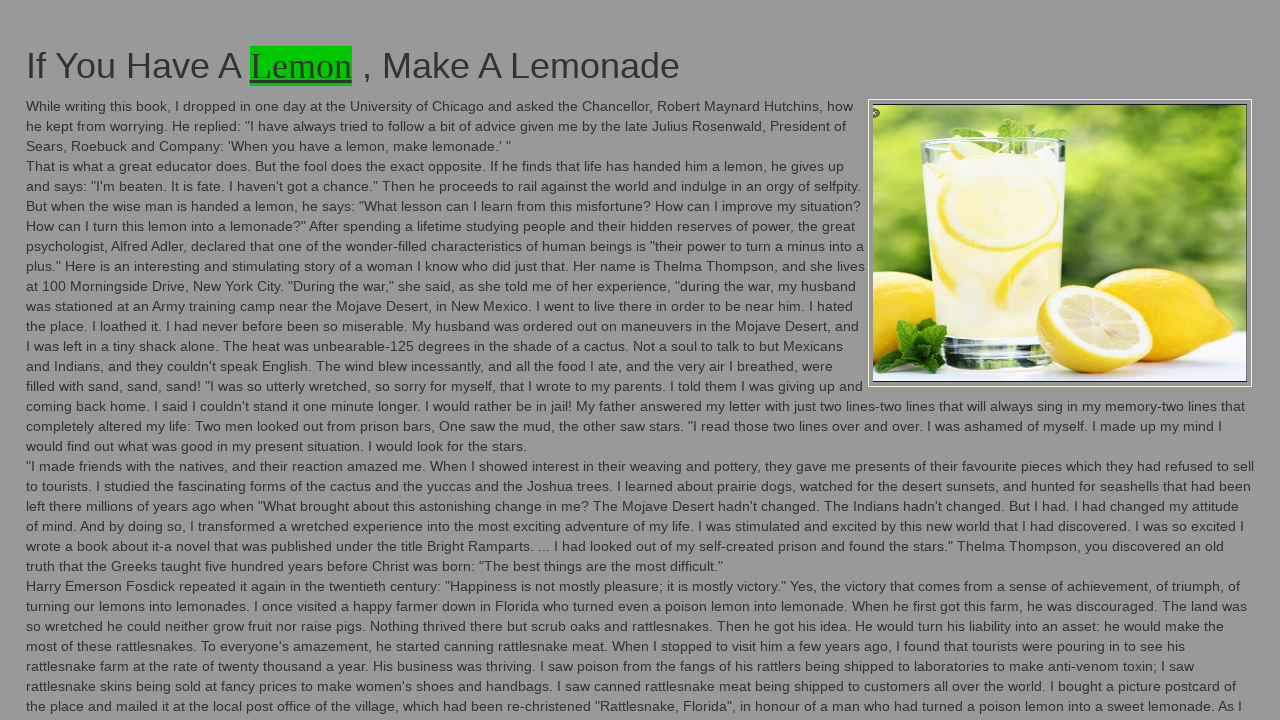

Flash iteration 88/100: Changed background back to original color
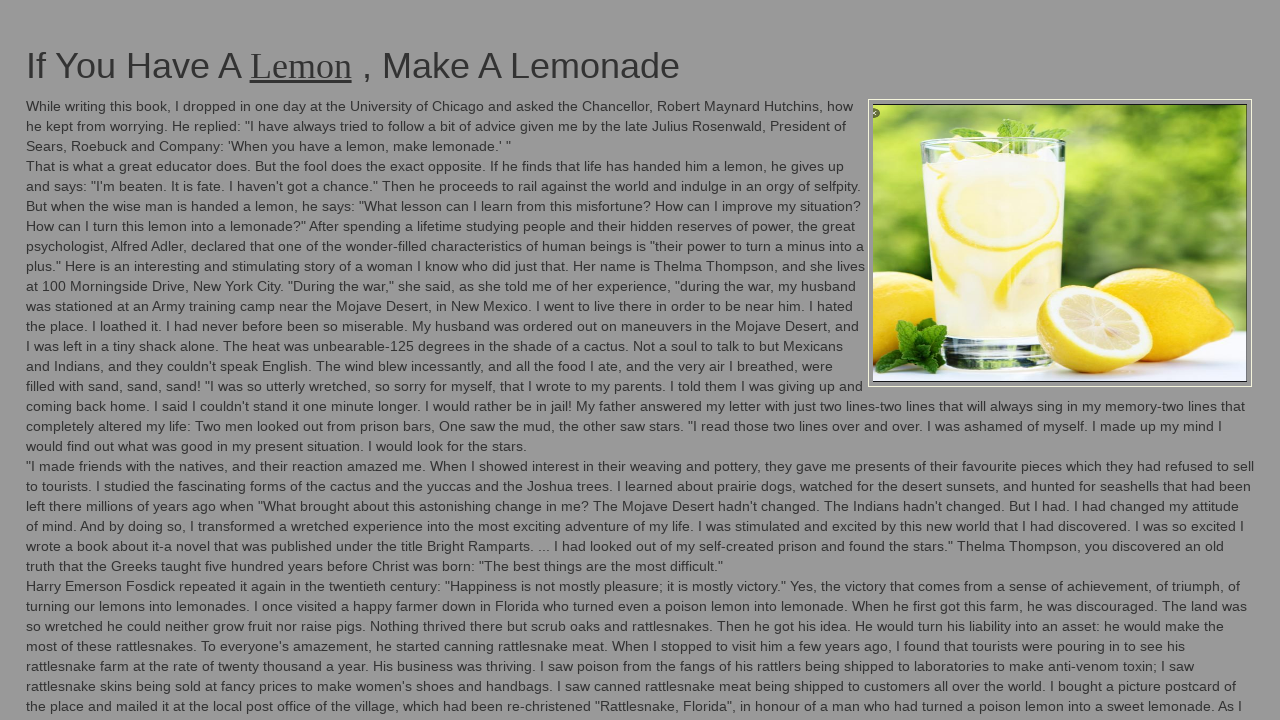

Flash iteration 89/100: Changed background to green
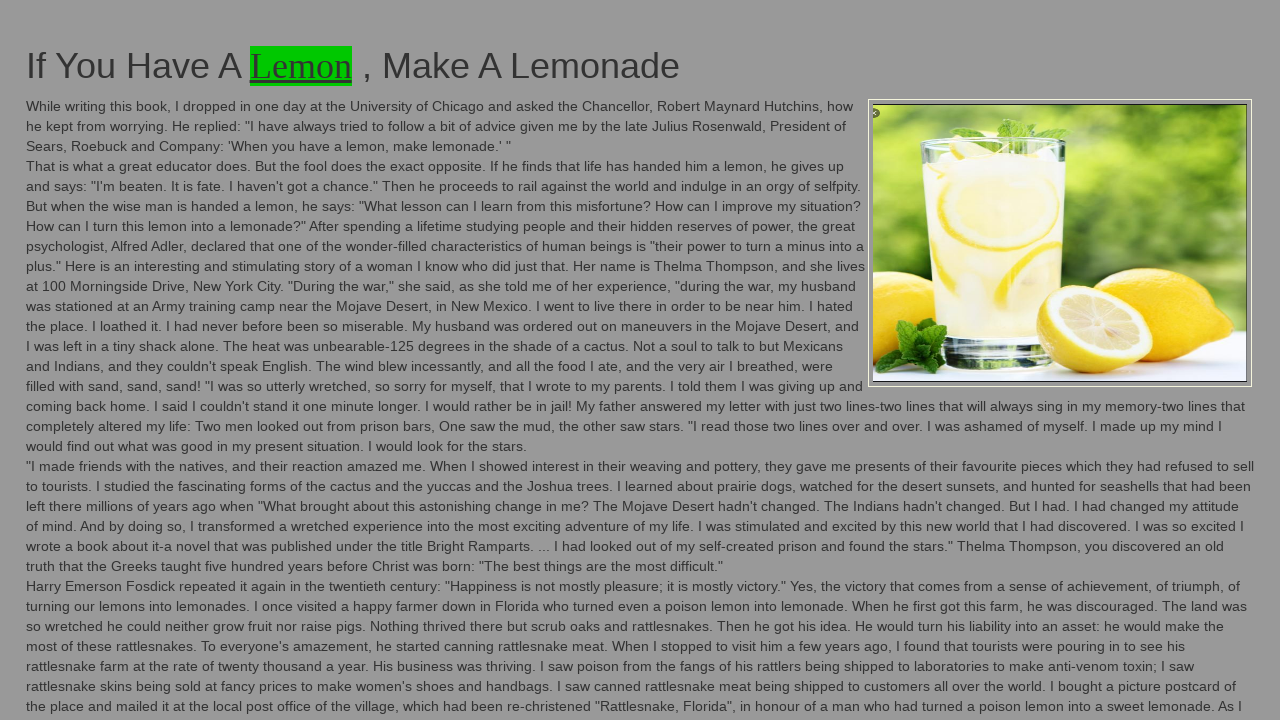

Flash iteration 89/100: Changed background back to original color
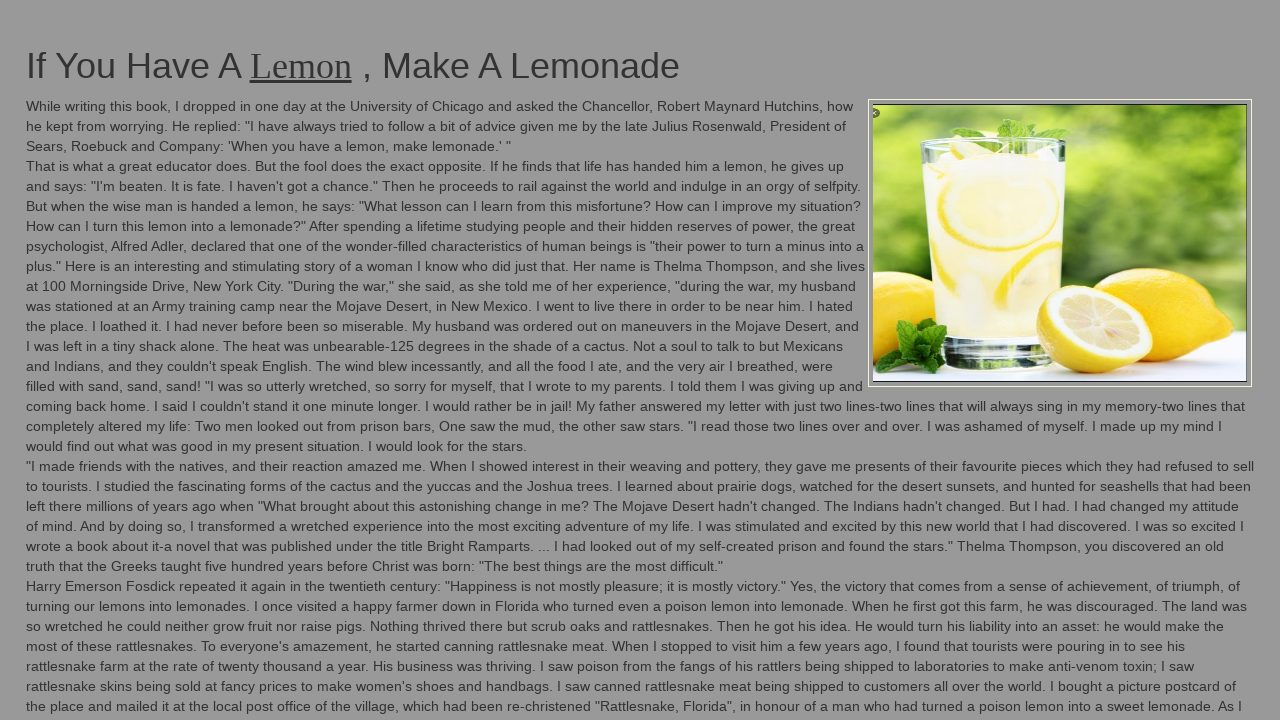

Flash iteration 90/100: Changed background to green
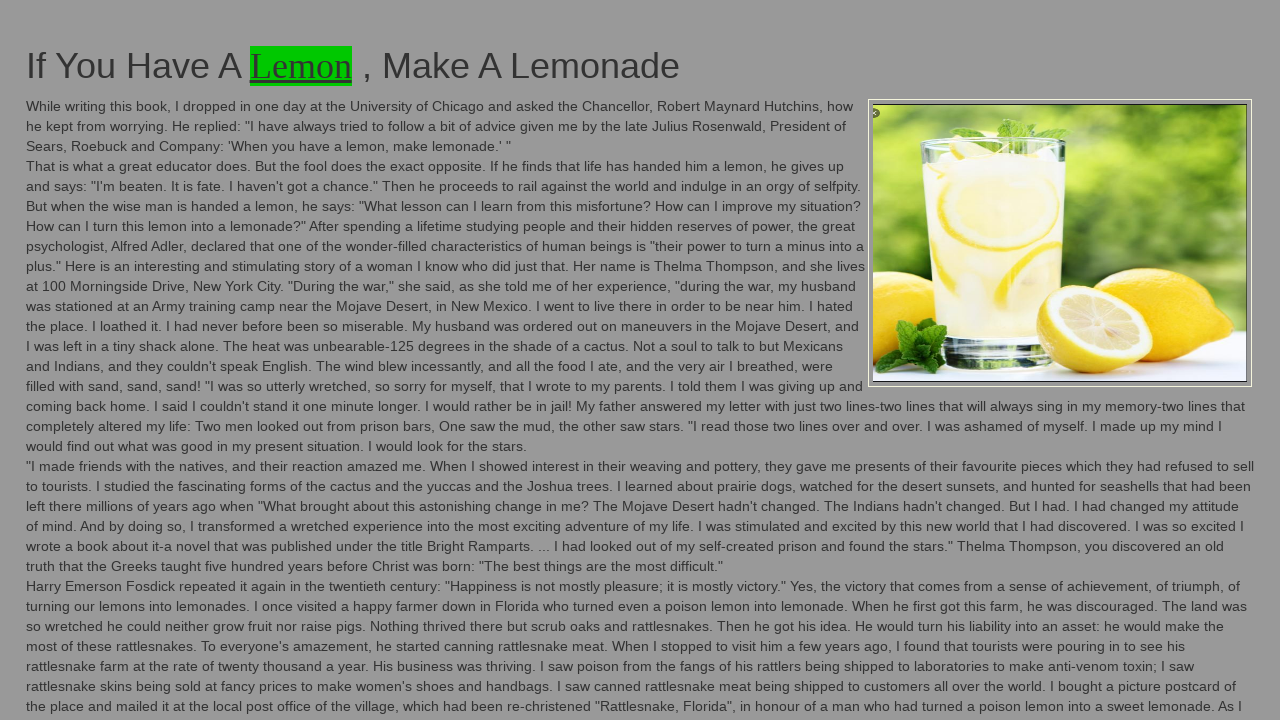

Flash iteration 90/100: Changed background back to original color
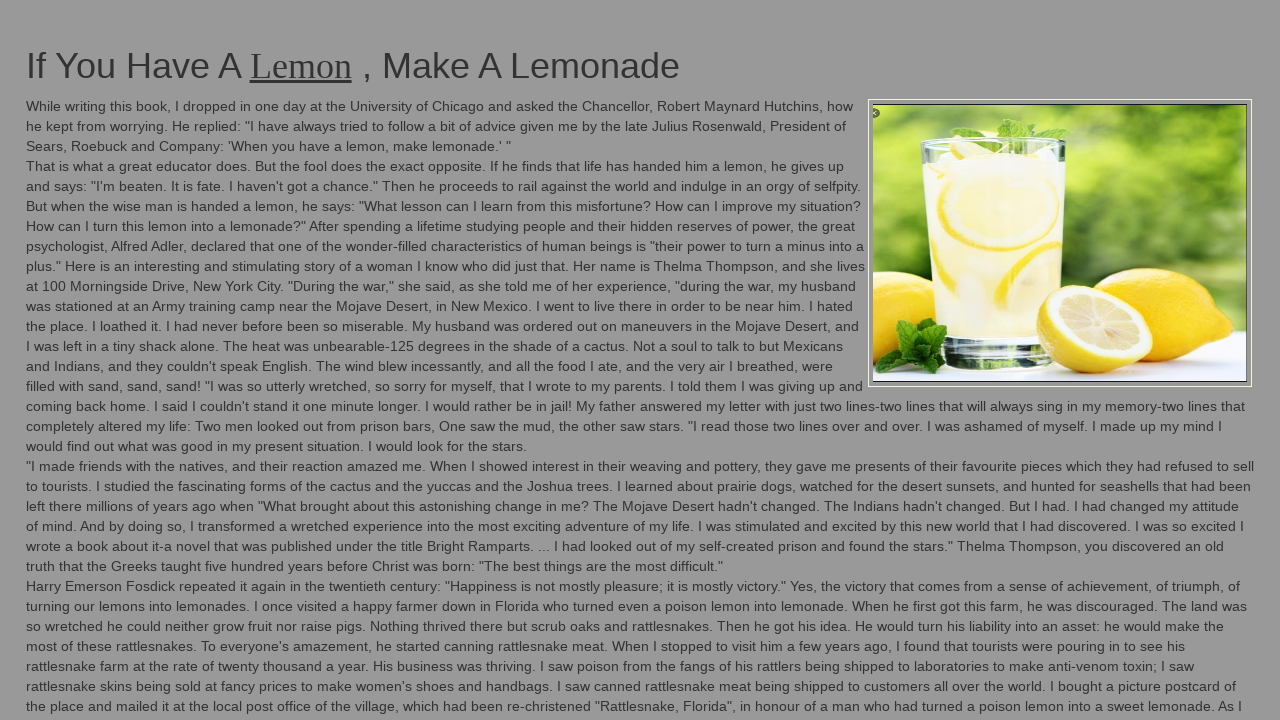

Flash iteration 91/100: Changed background to green
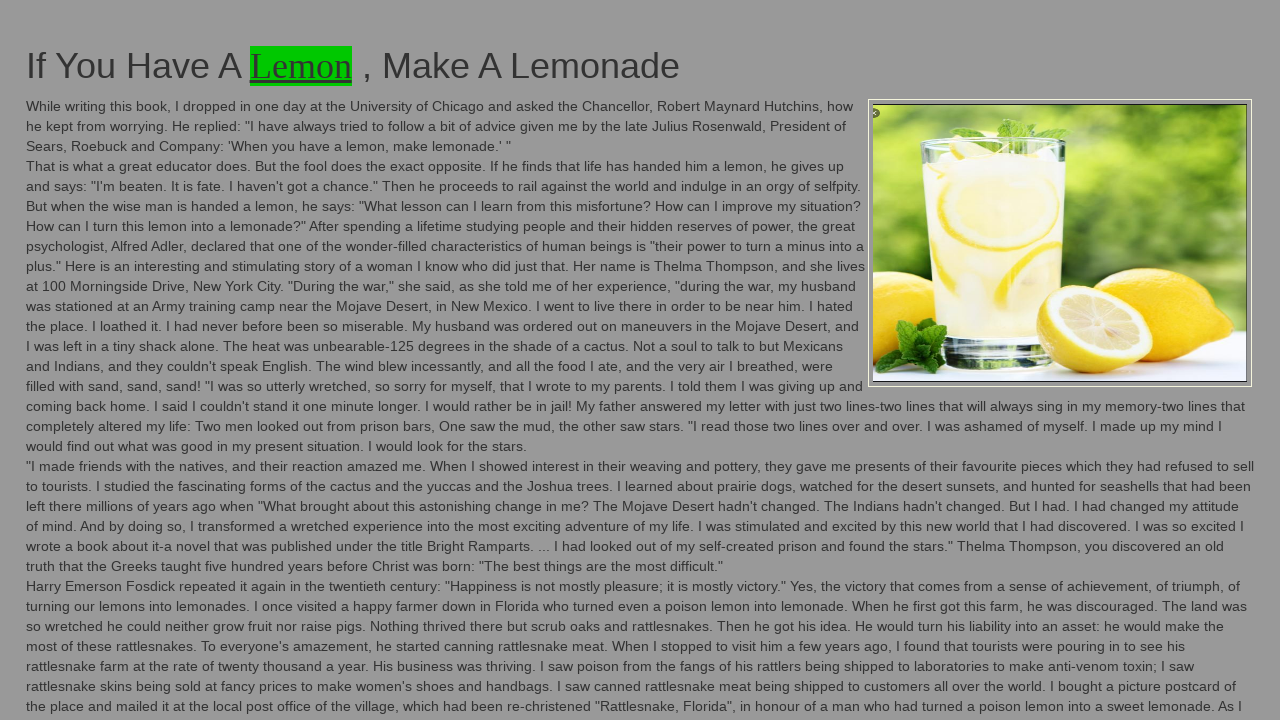

Flash iteration 91/100: Changed background back to original color
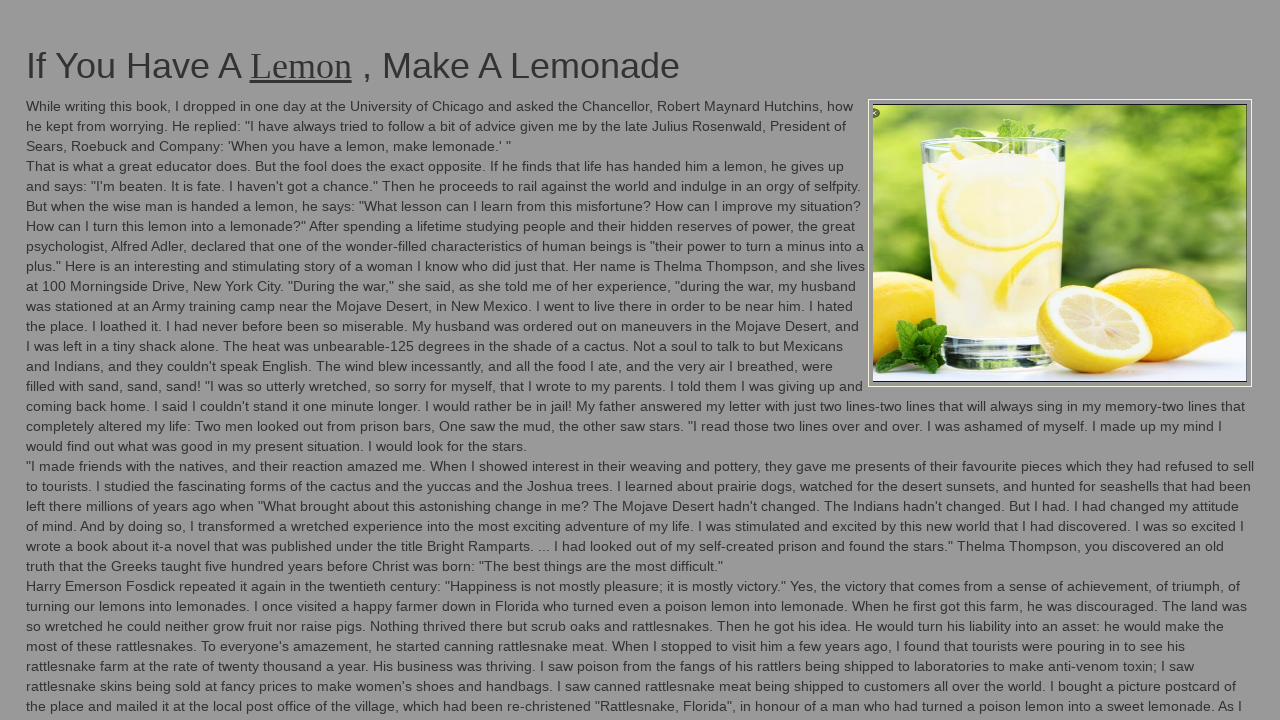

Flash iteration 92/100: Changed background to green
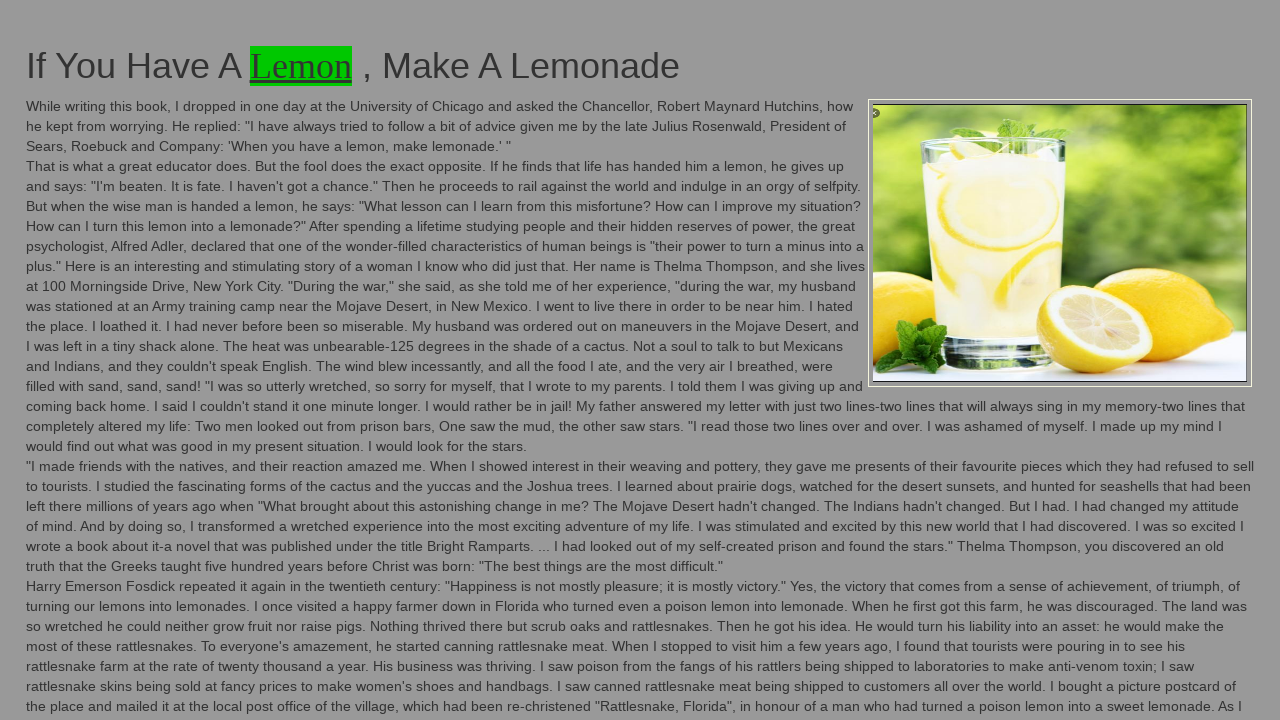

Flash iteration 92/100: Changed background back to original color
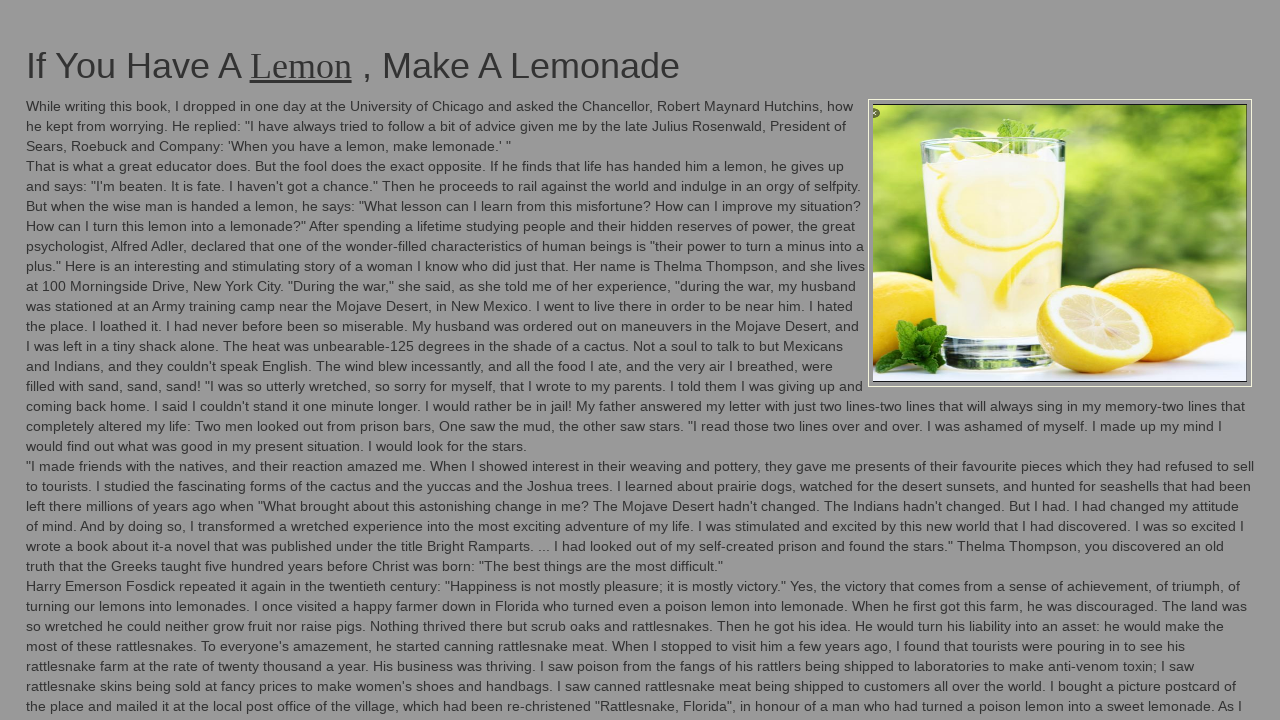

Flash iteration 93/100: Changed background to green
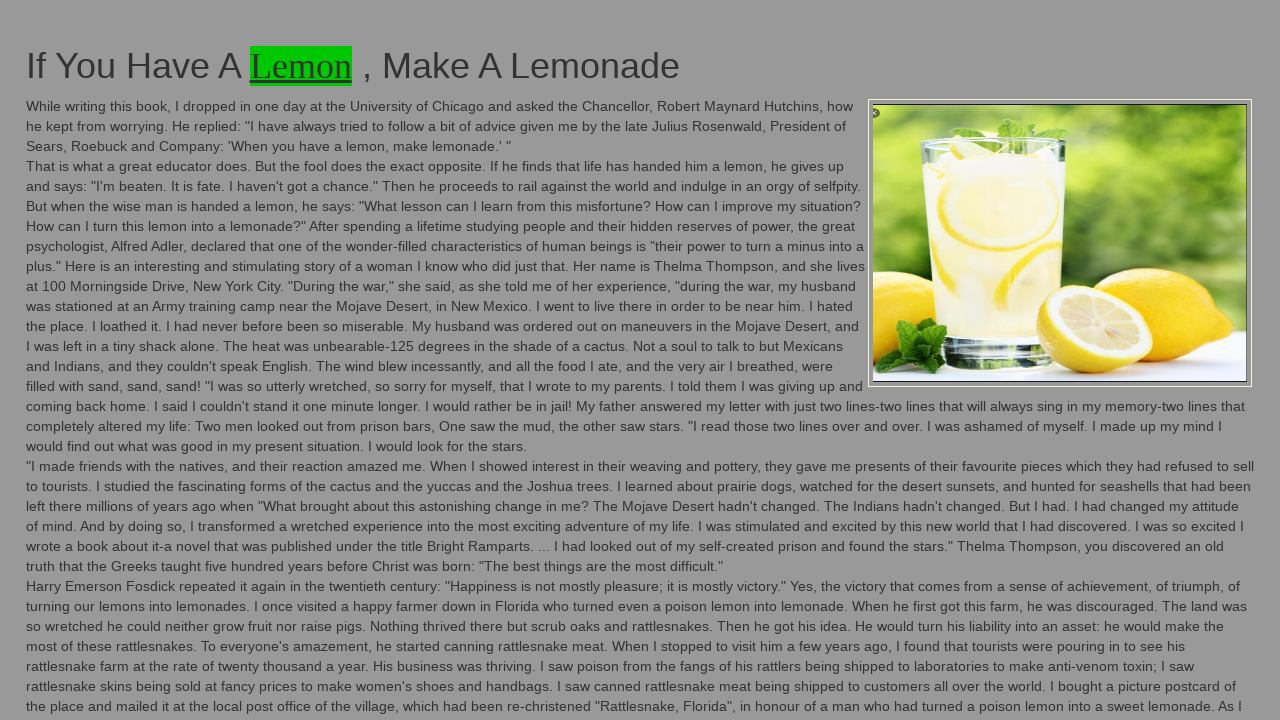

Flash iteration 93/100: Changed background back to original color
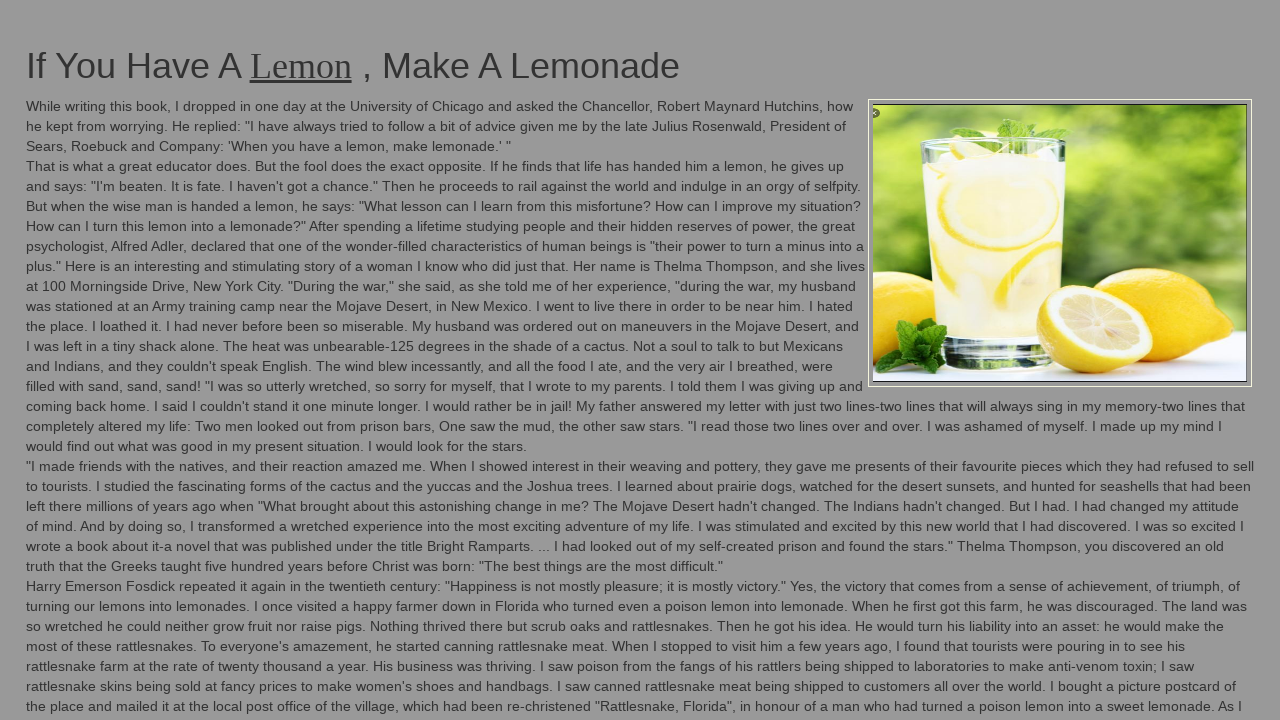

Flash iteration 94/100: Changed background to green
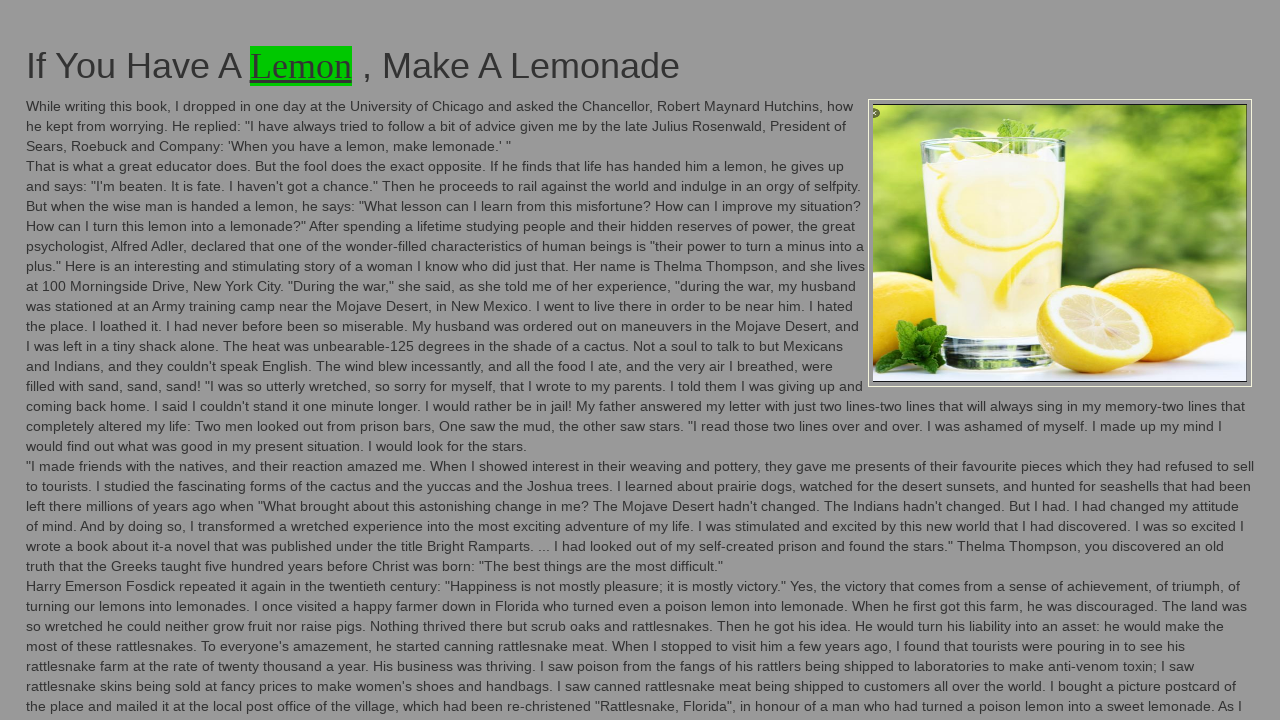

Flash iteration 94/100: Changed background back to original color
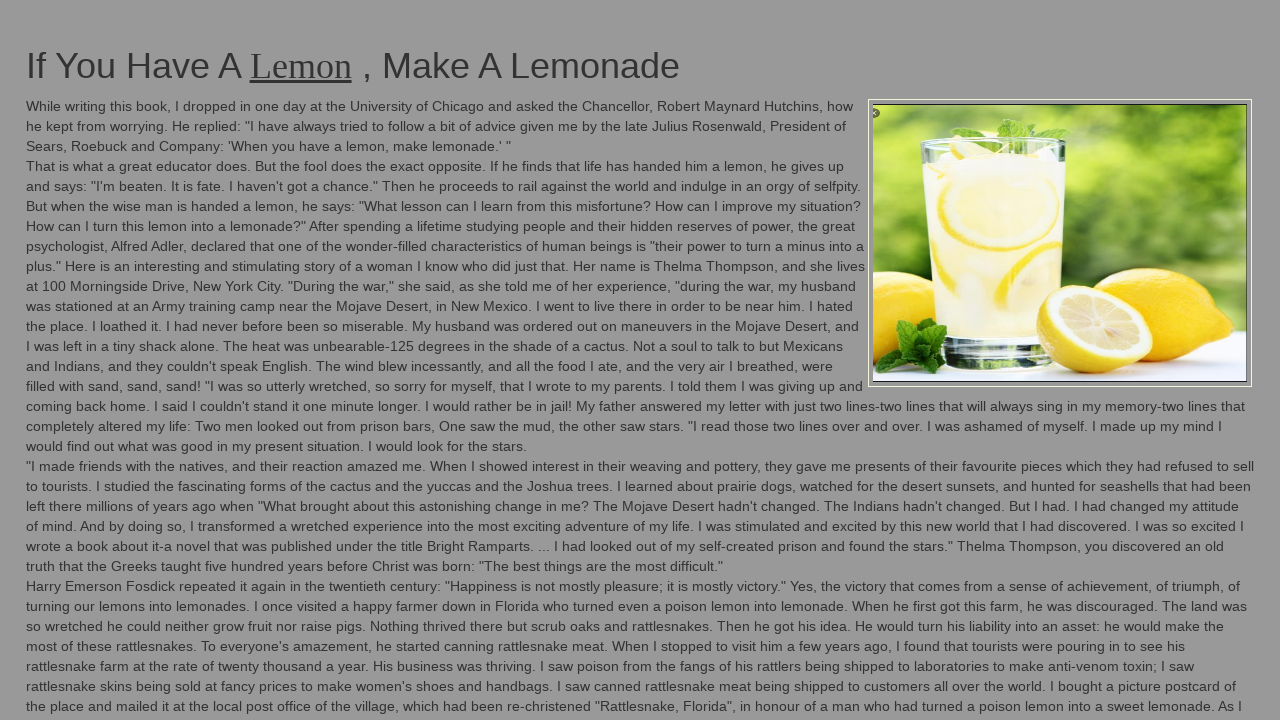

Flash iteration 95/100: Changed background to green
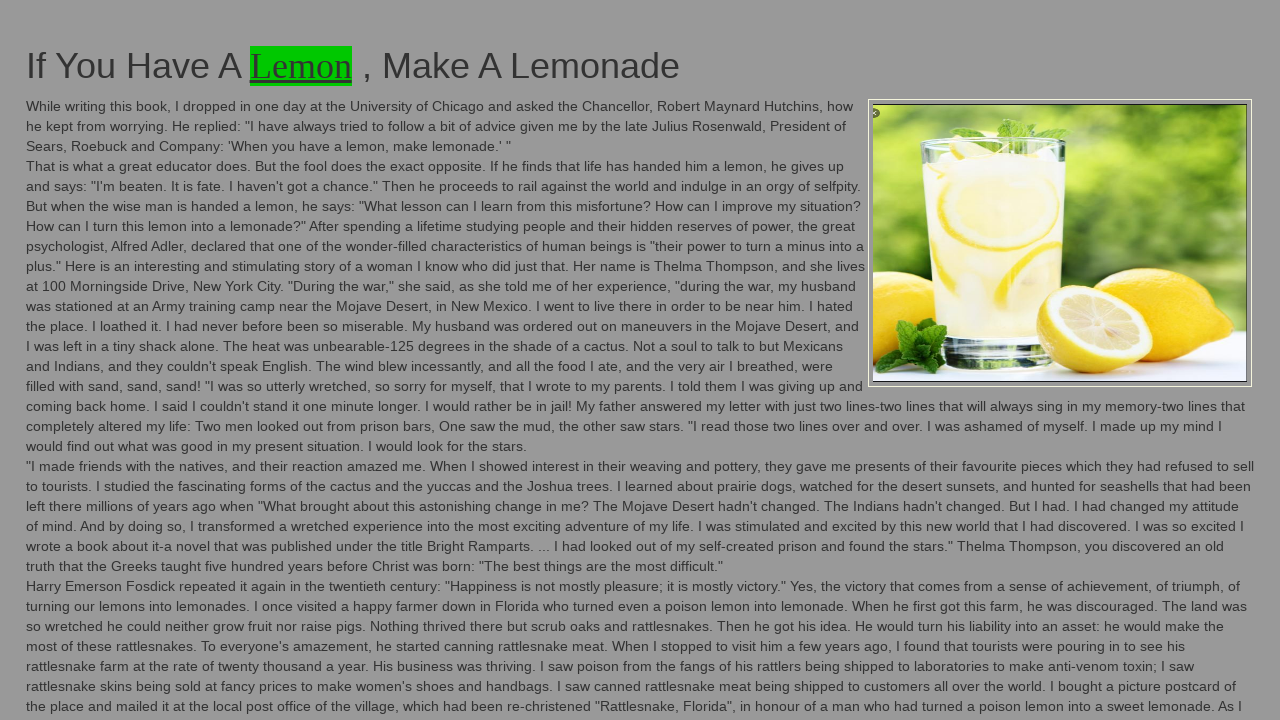

Flash iteration 95/100: Changed background back to original color
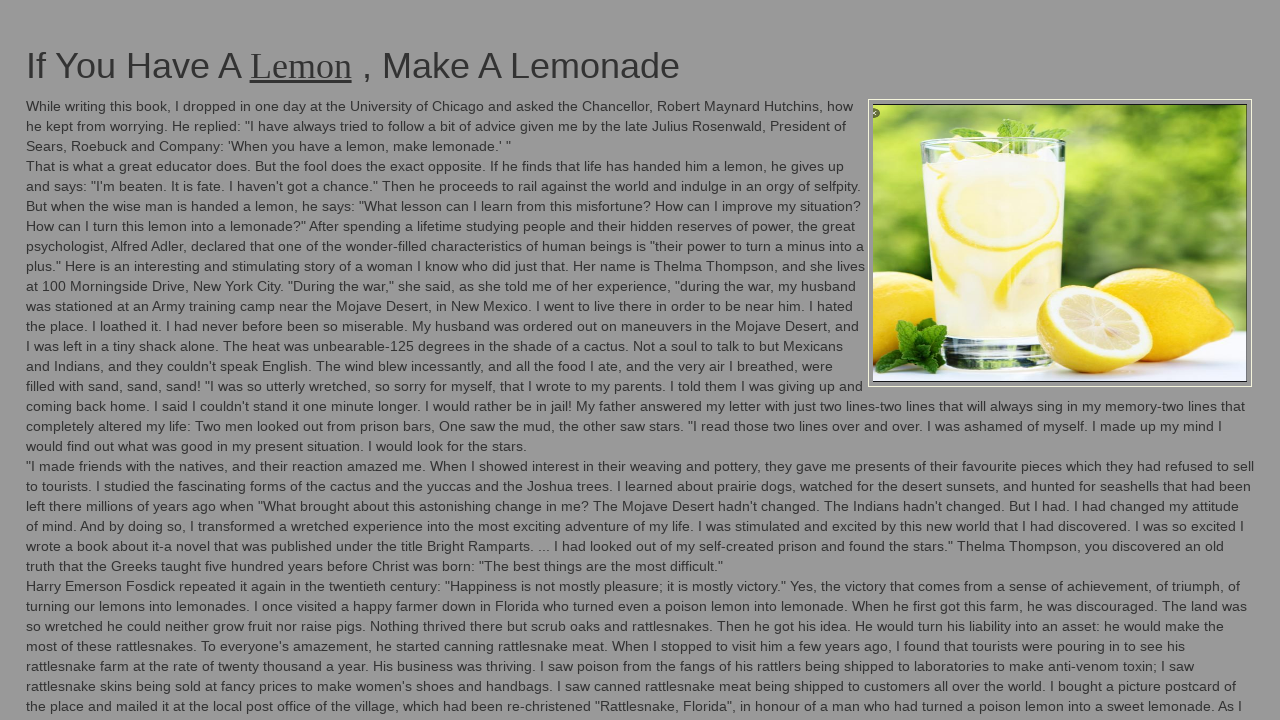

Flash iteration 96/100: Changed background to green
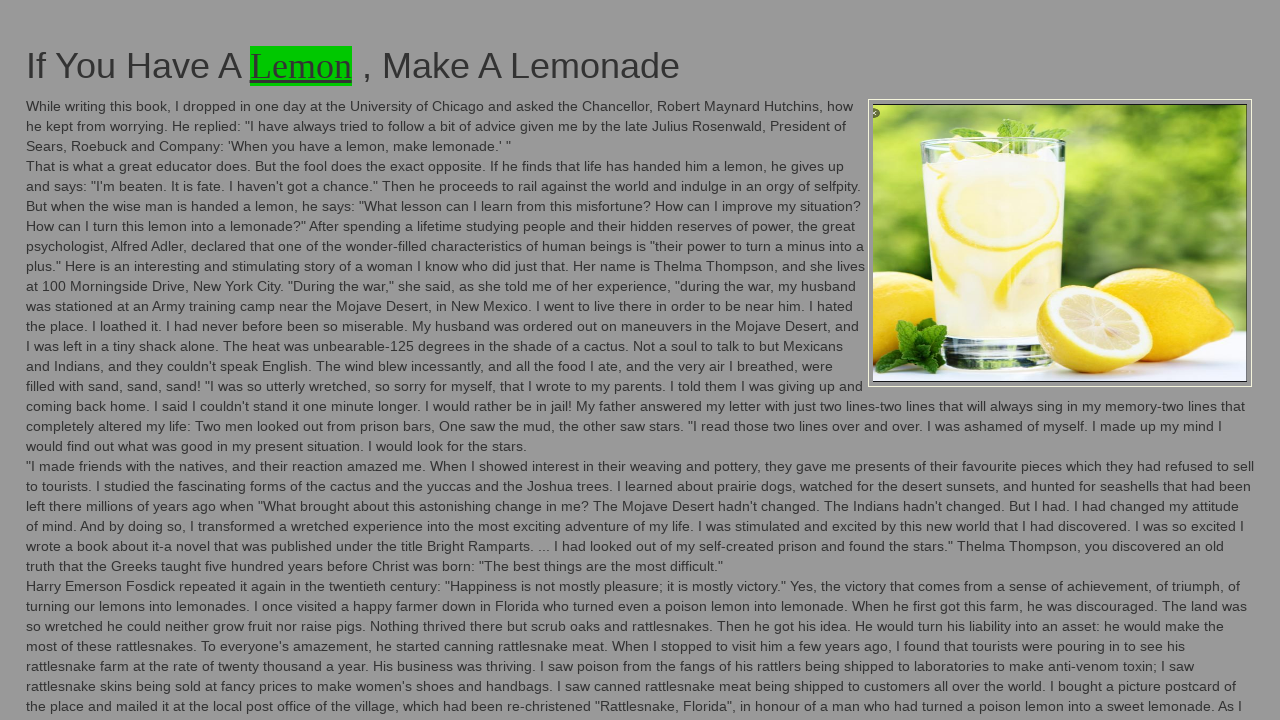

Flash iteration 96/100: Changed background back to original color
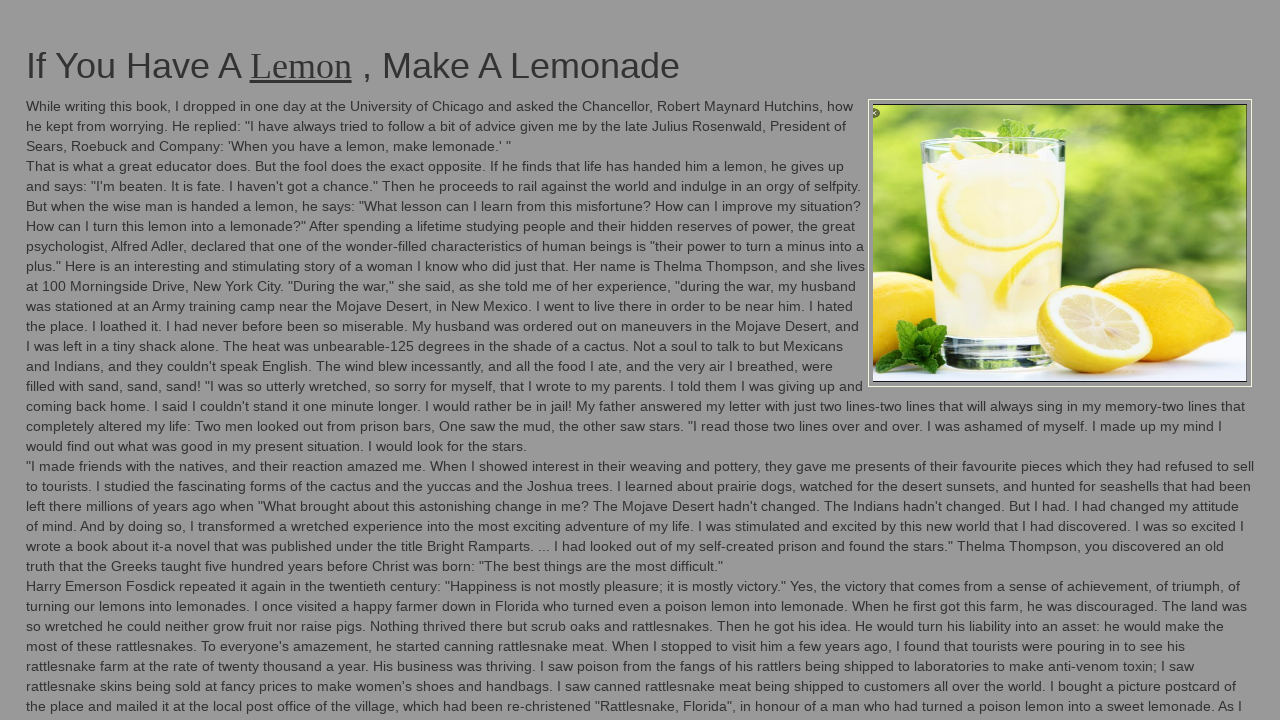

Flash iteration 97/100: Changed background to green
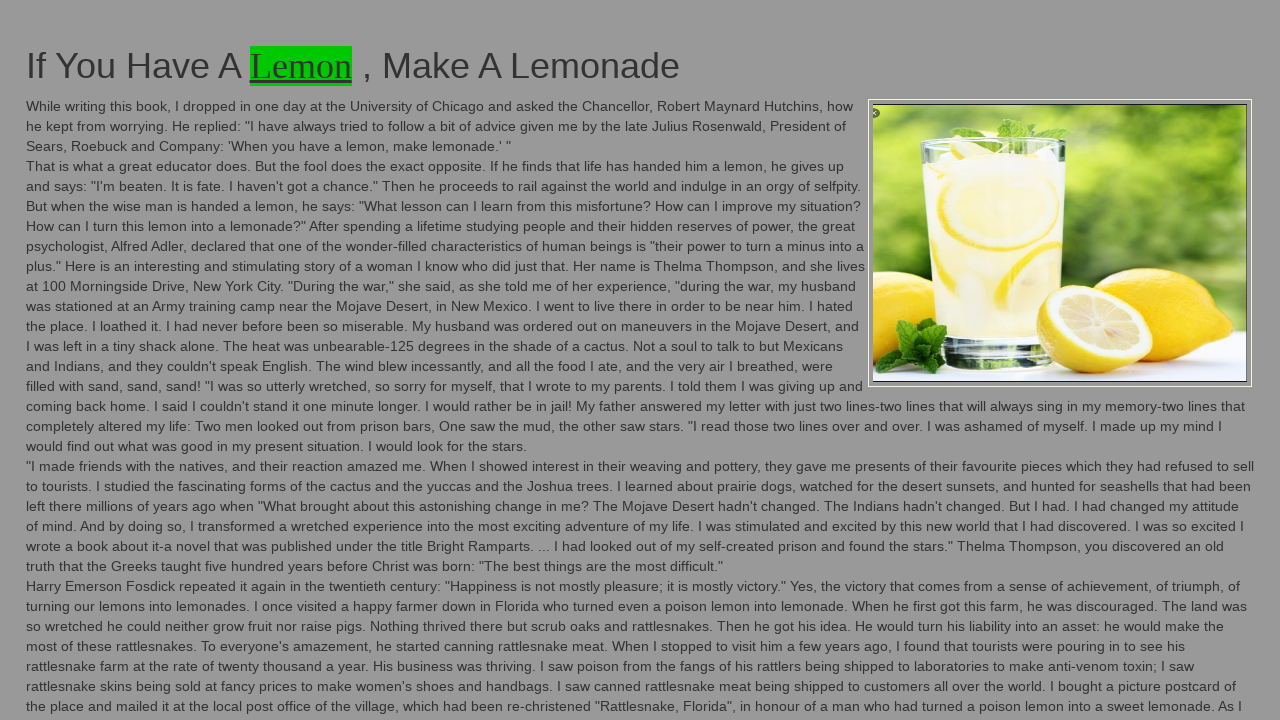

Flash iteration 97/100: Changed background back to original color
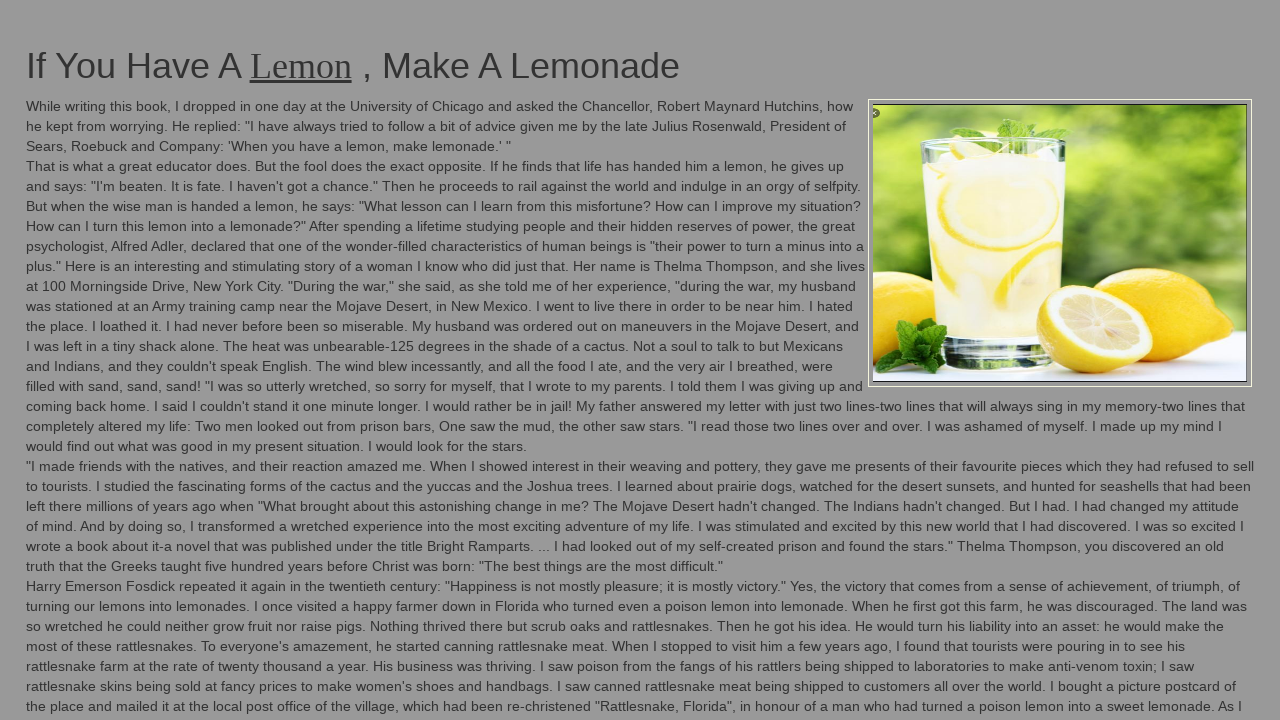

Flash iteration 98/100: Changed background to green
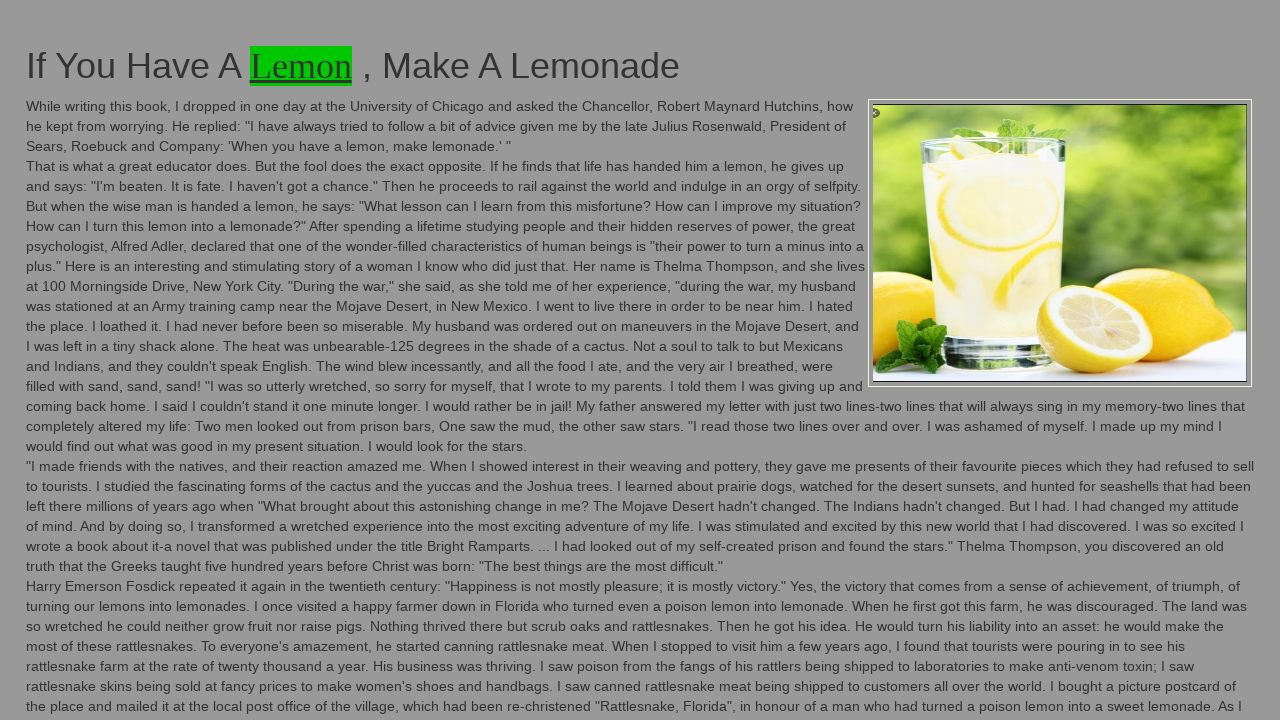

Flash iteration 98/100: Changed background back to original color
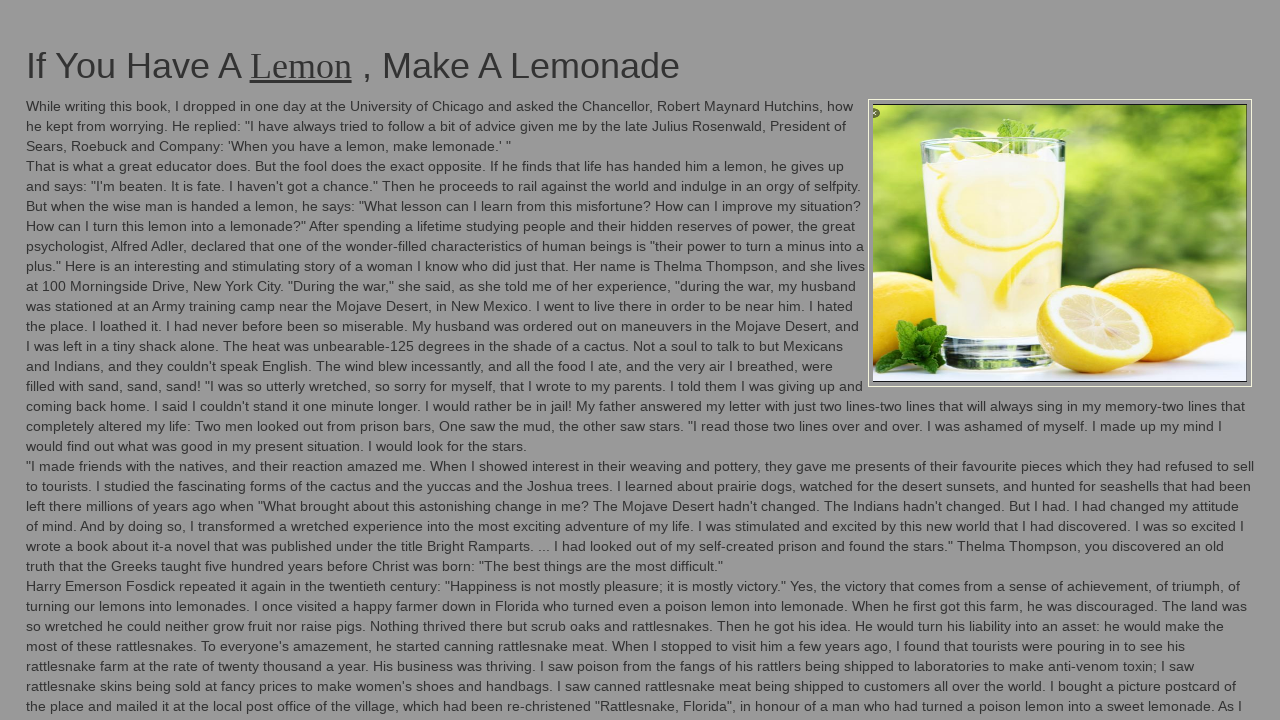

Flash iteration 99/100: Changed background to green
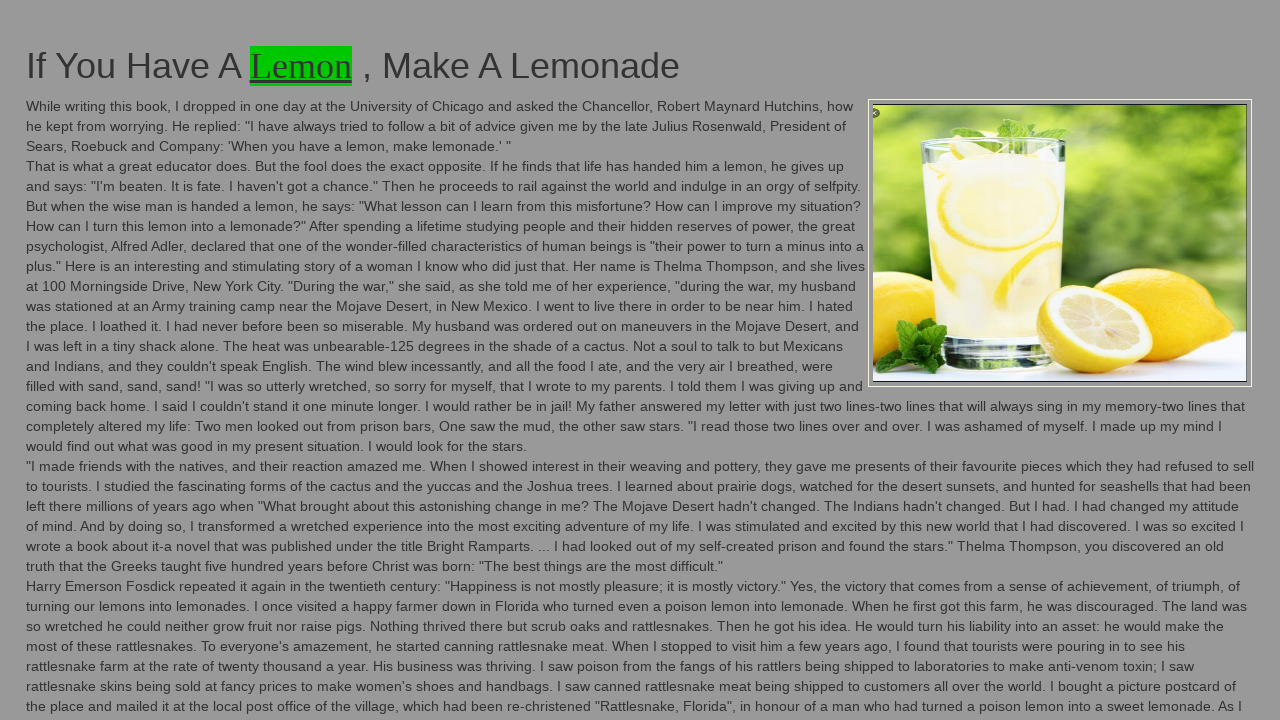

Flash iteration 99/100: Changed background back to original color
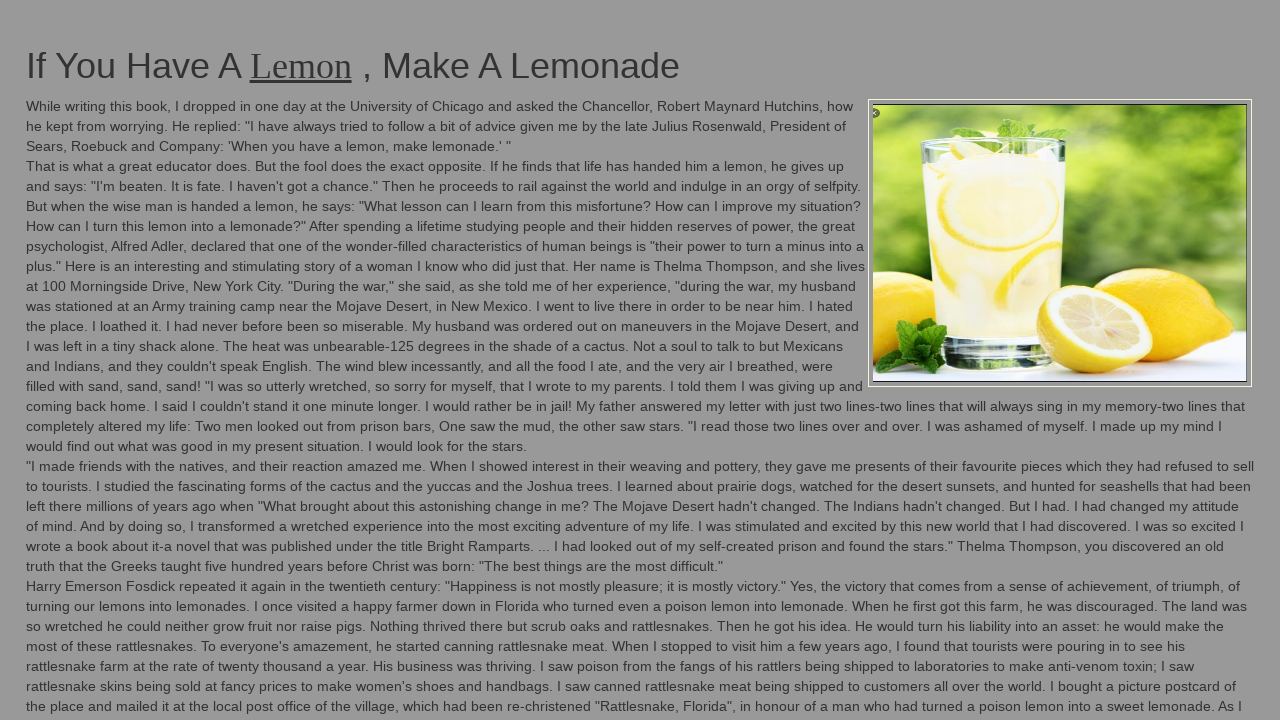

Flash iteration 100/100: Changed background to green
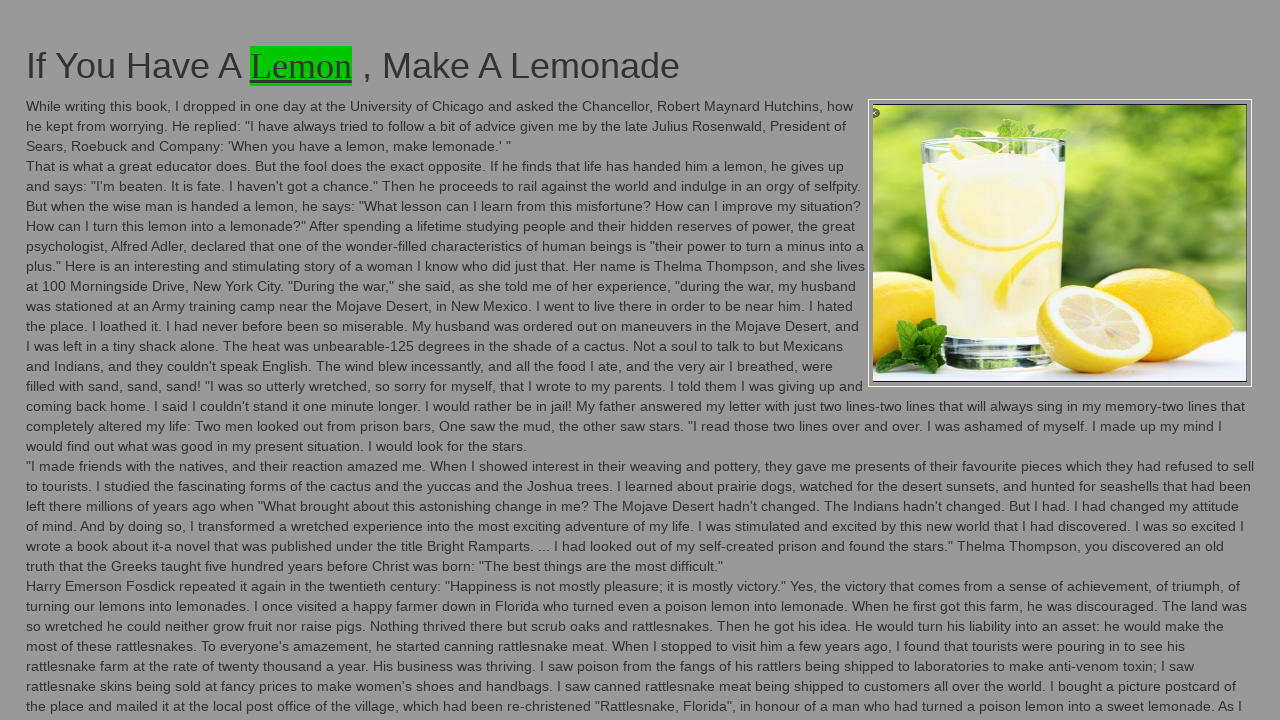

Flash iteration 100/100: Changed background back to original color
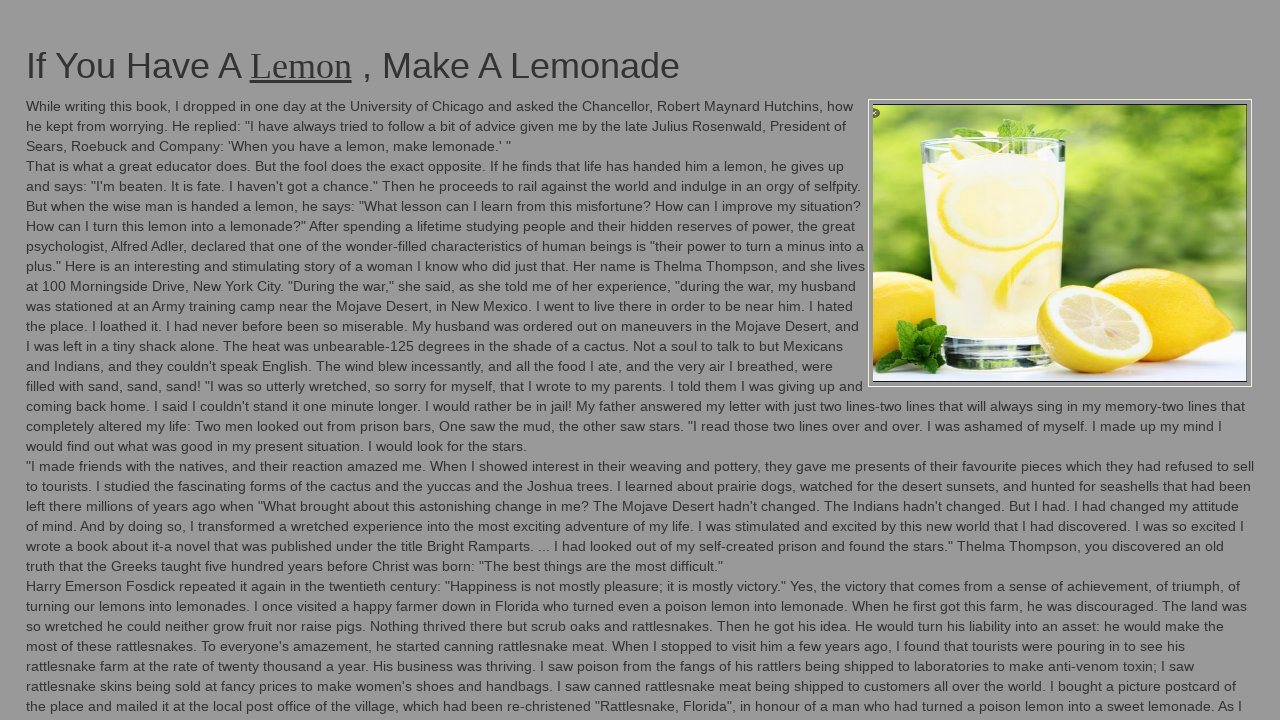

Clicked #LemonH1 element using JavaScript
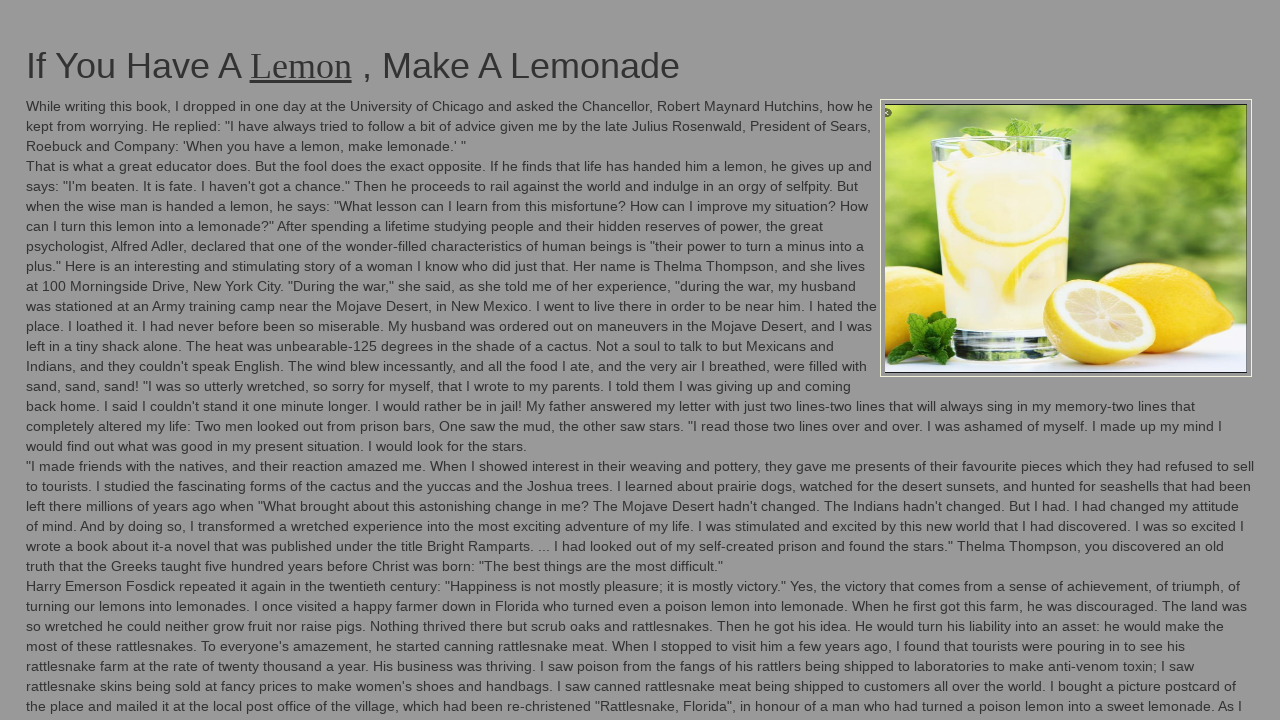

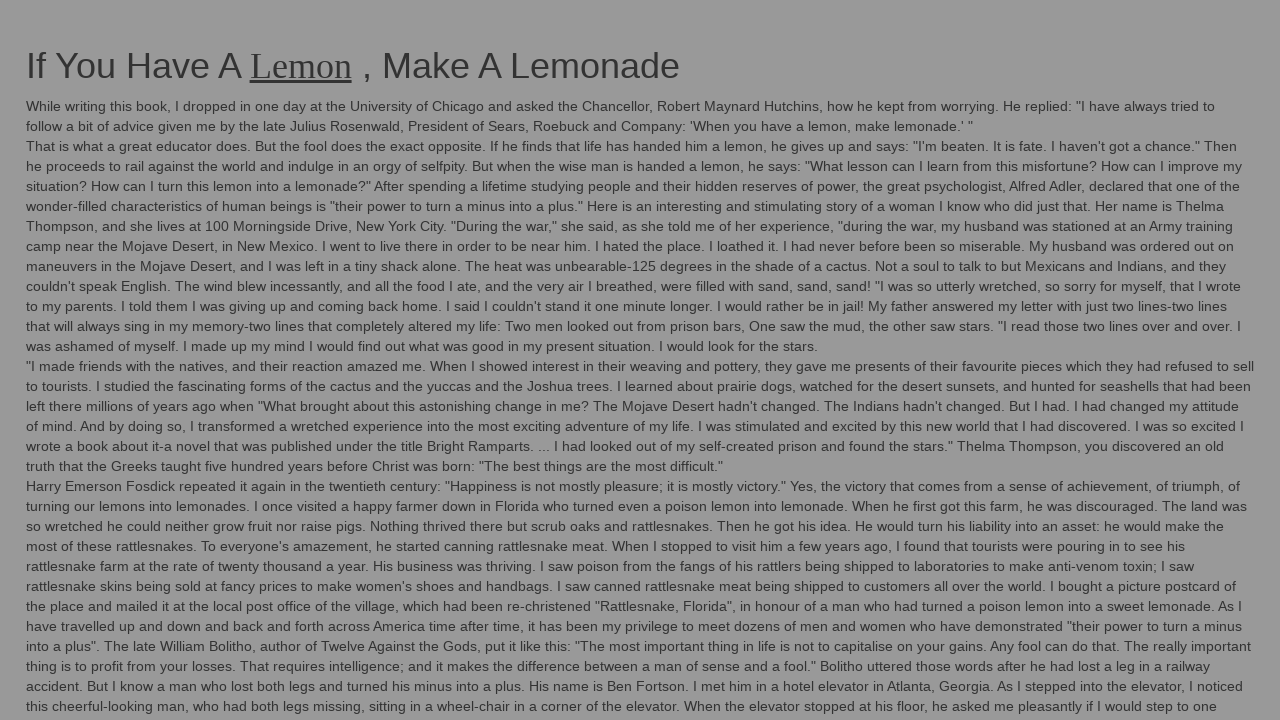